Navigates to Nike's men's running shoes page and scrolls through the entire page to load all product cards

Starting URL: https://www.nike.com/w/mens-running-shoes-37v7jznik1zy7ok

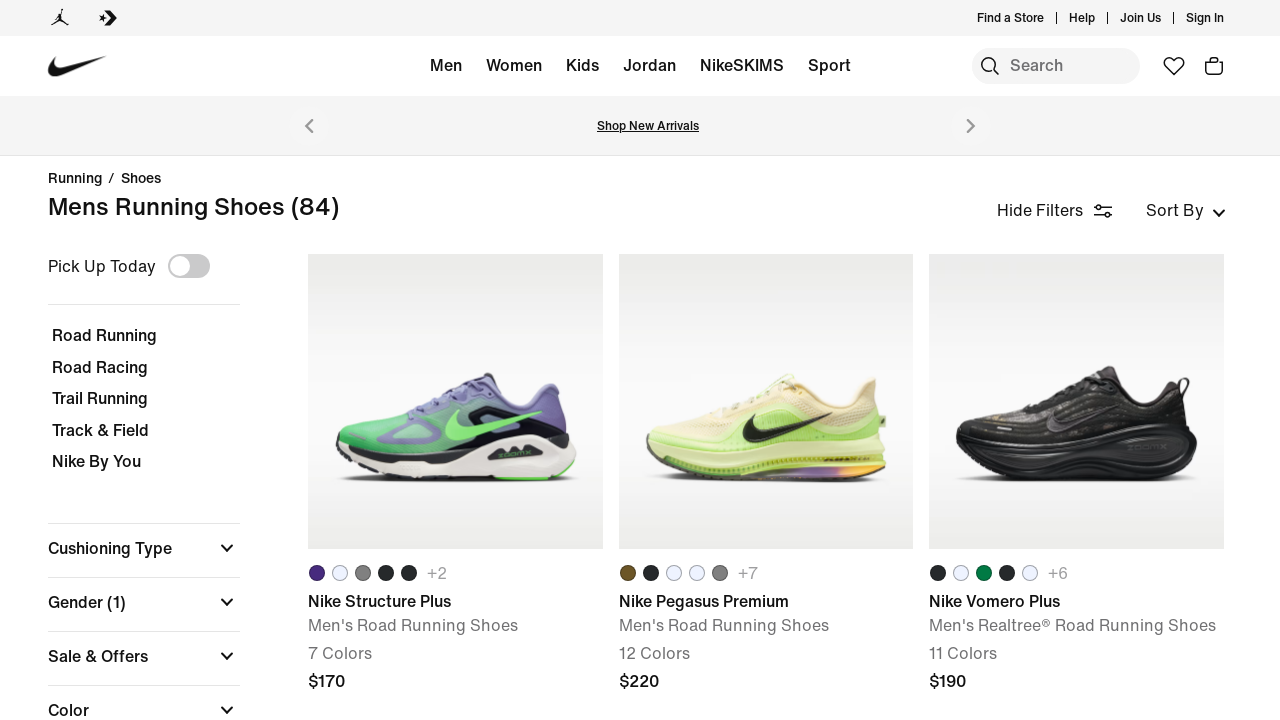

Navigated to Nike men's running shoes page
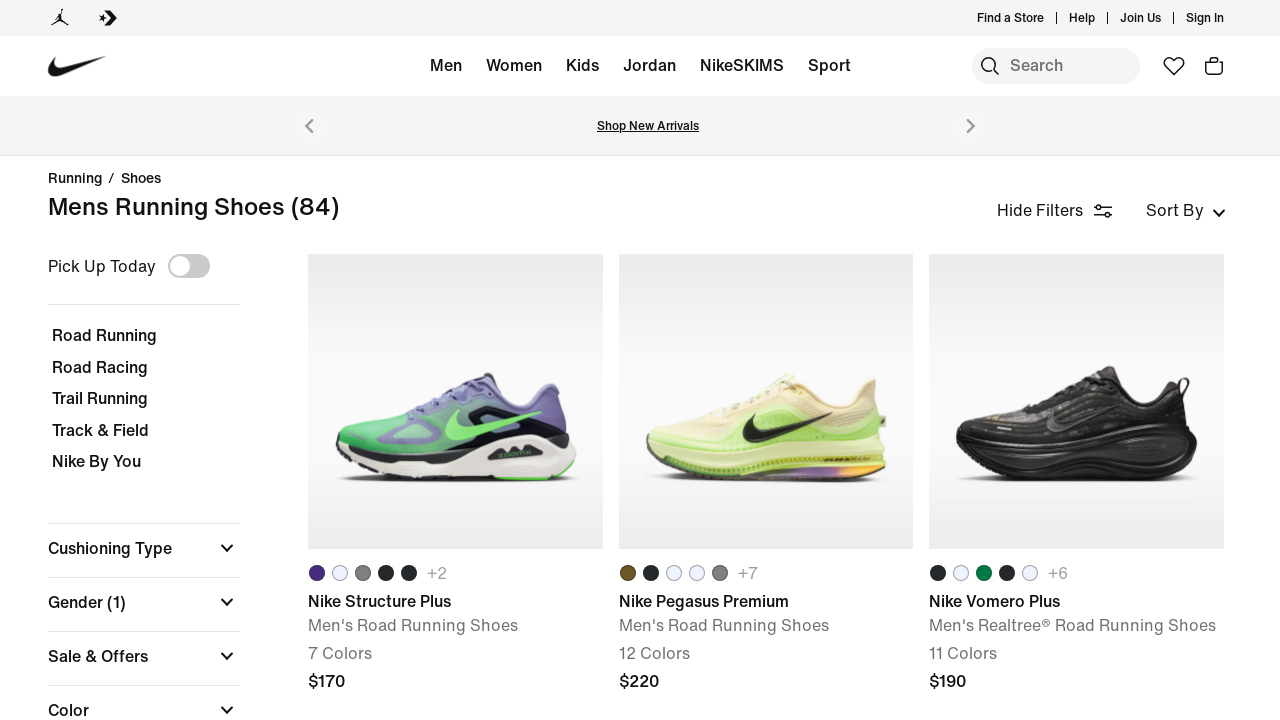

Set viewport size to 1920x1080
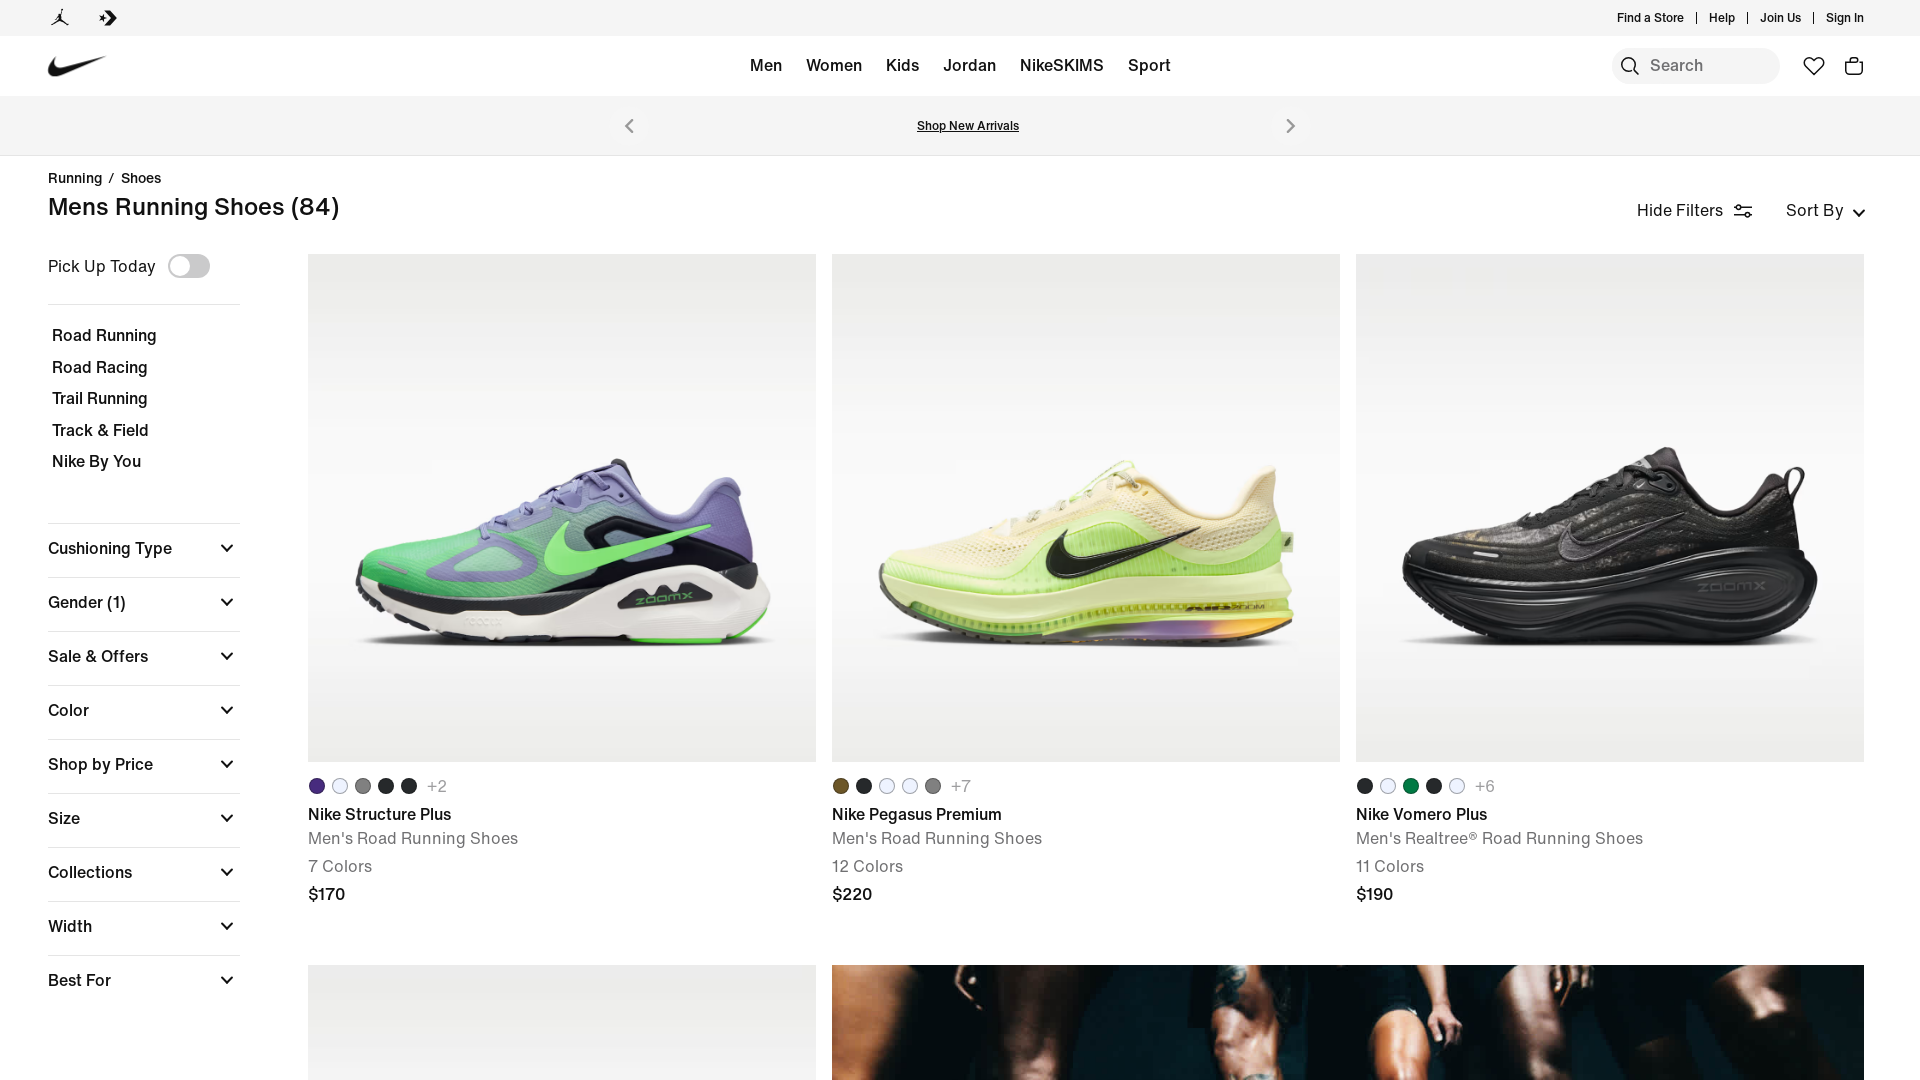

Evaluated initial page height
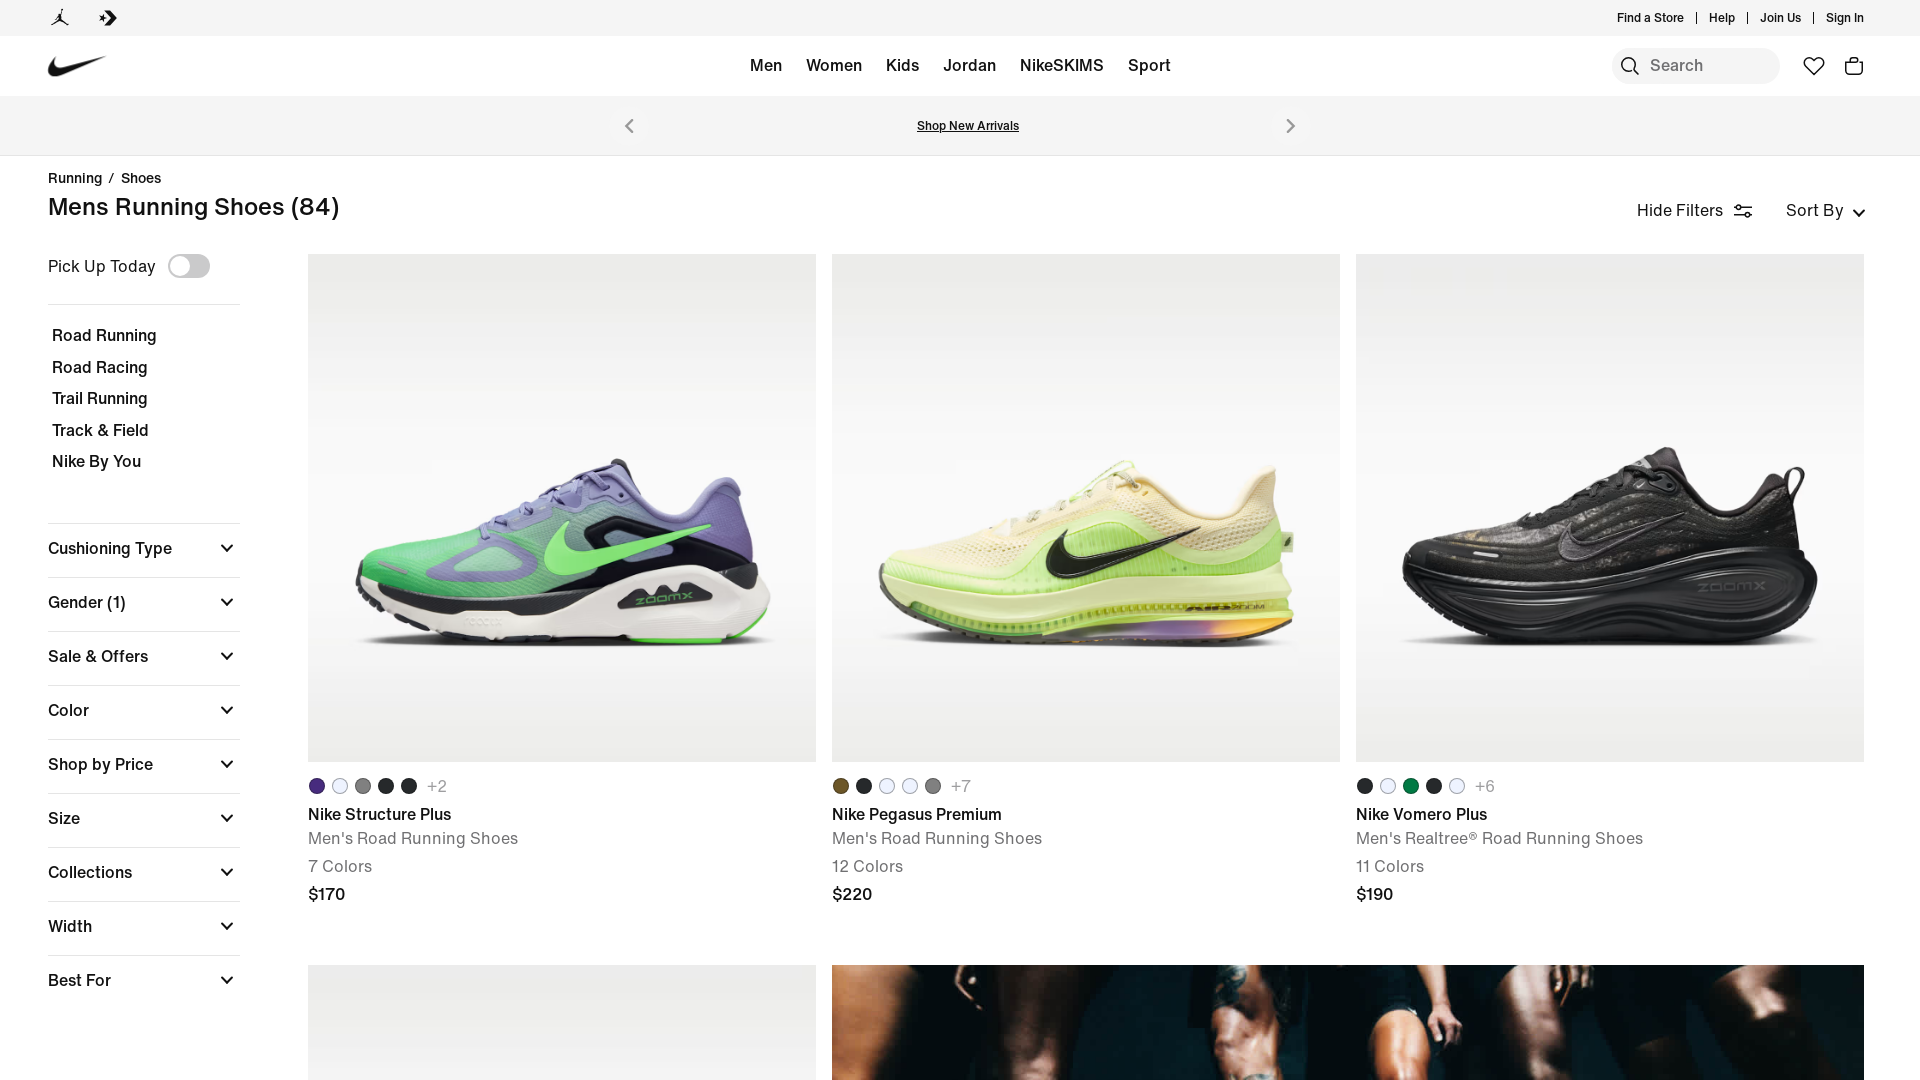

Scrolled to position 700px
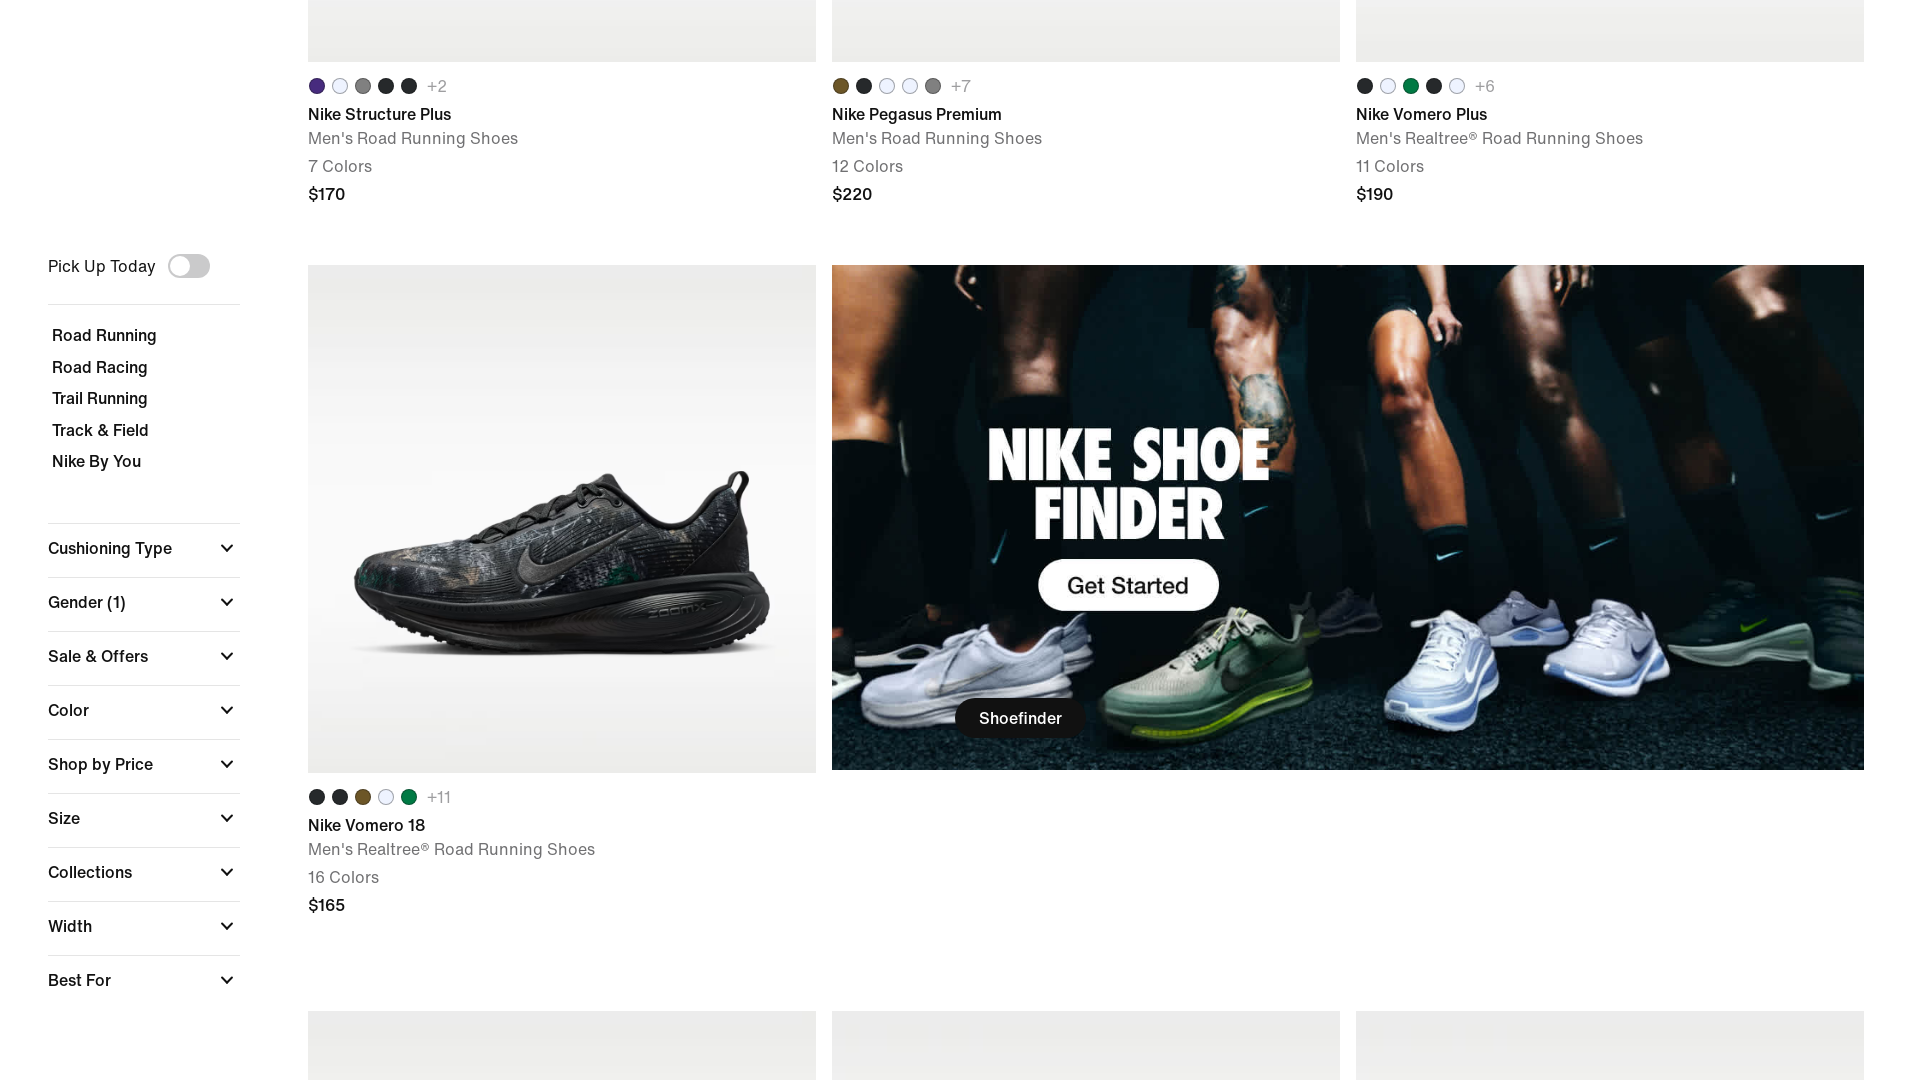

Waited 3 seconds for content to load
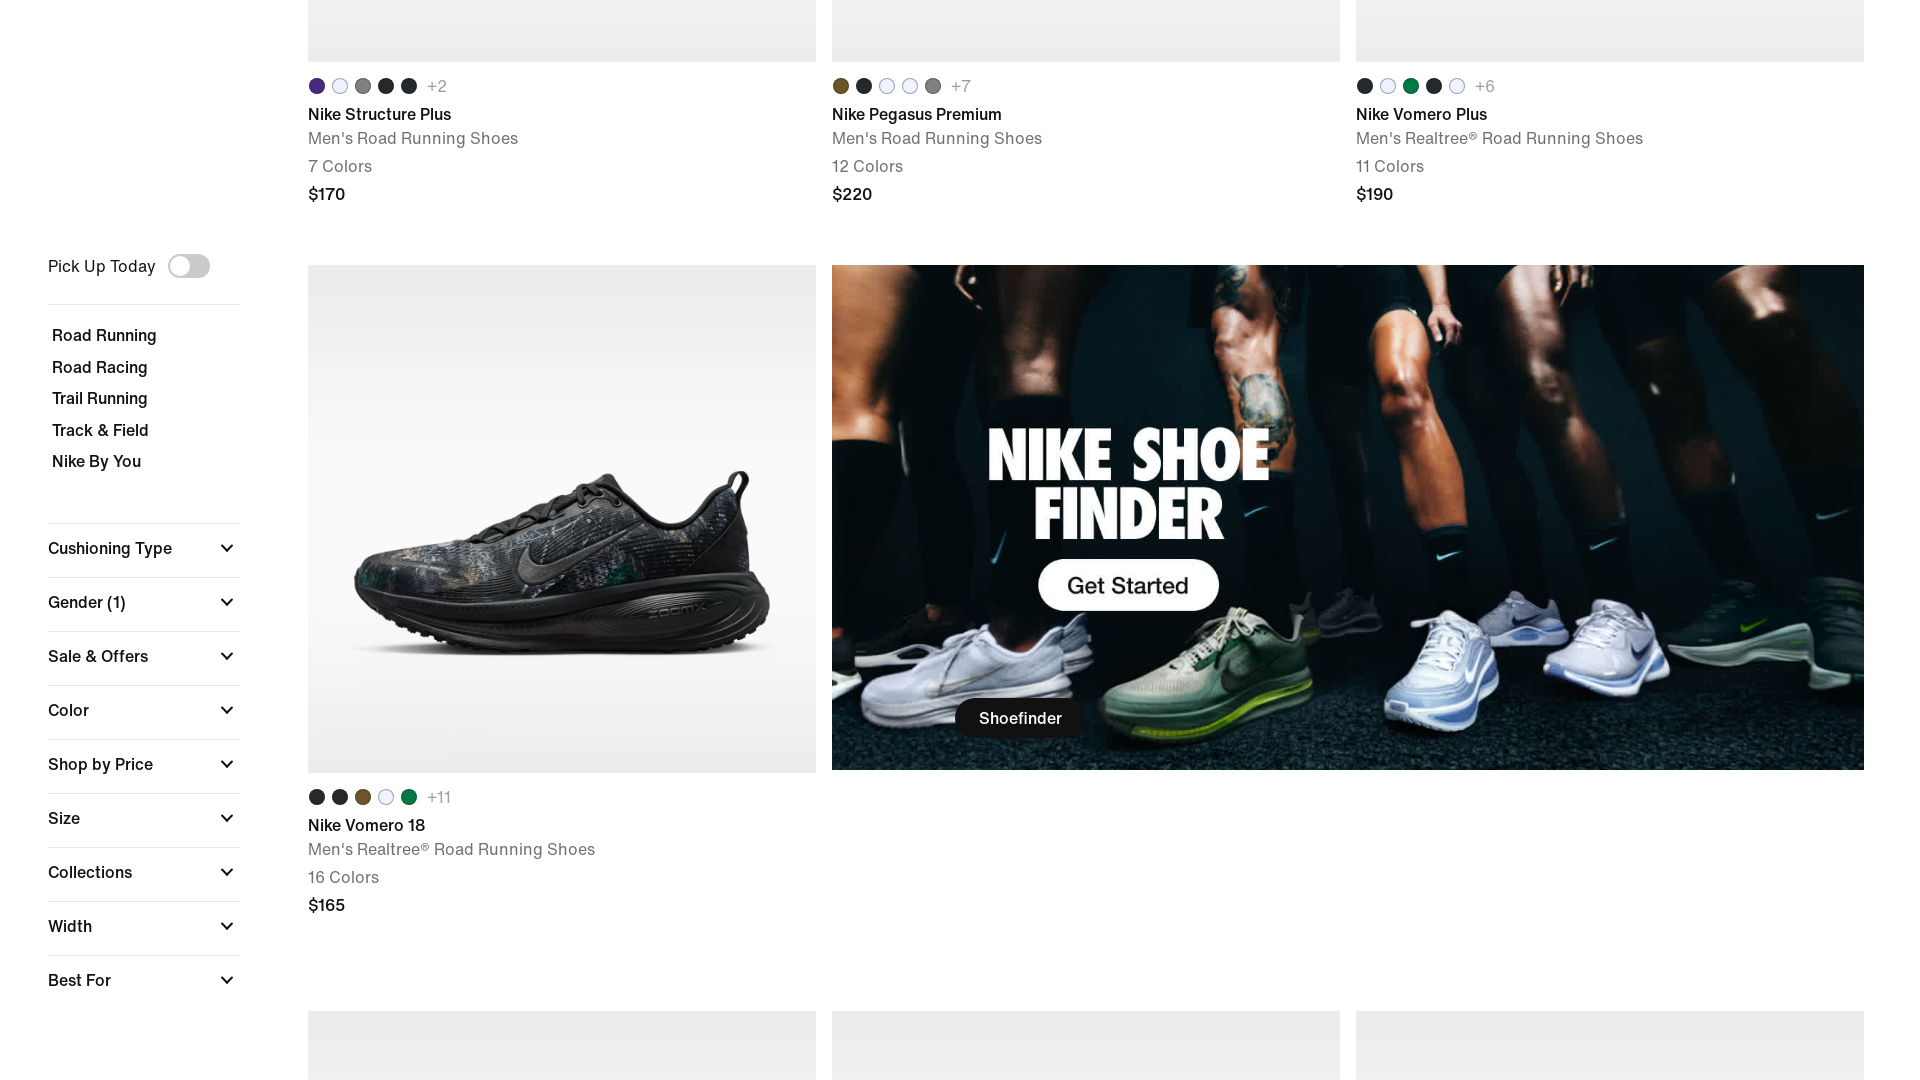

Re-evaluated page height
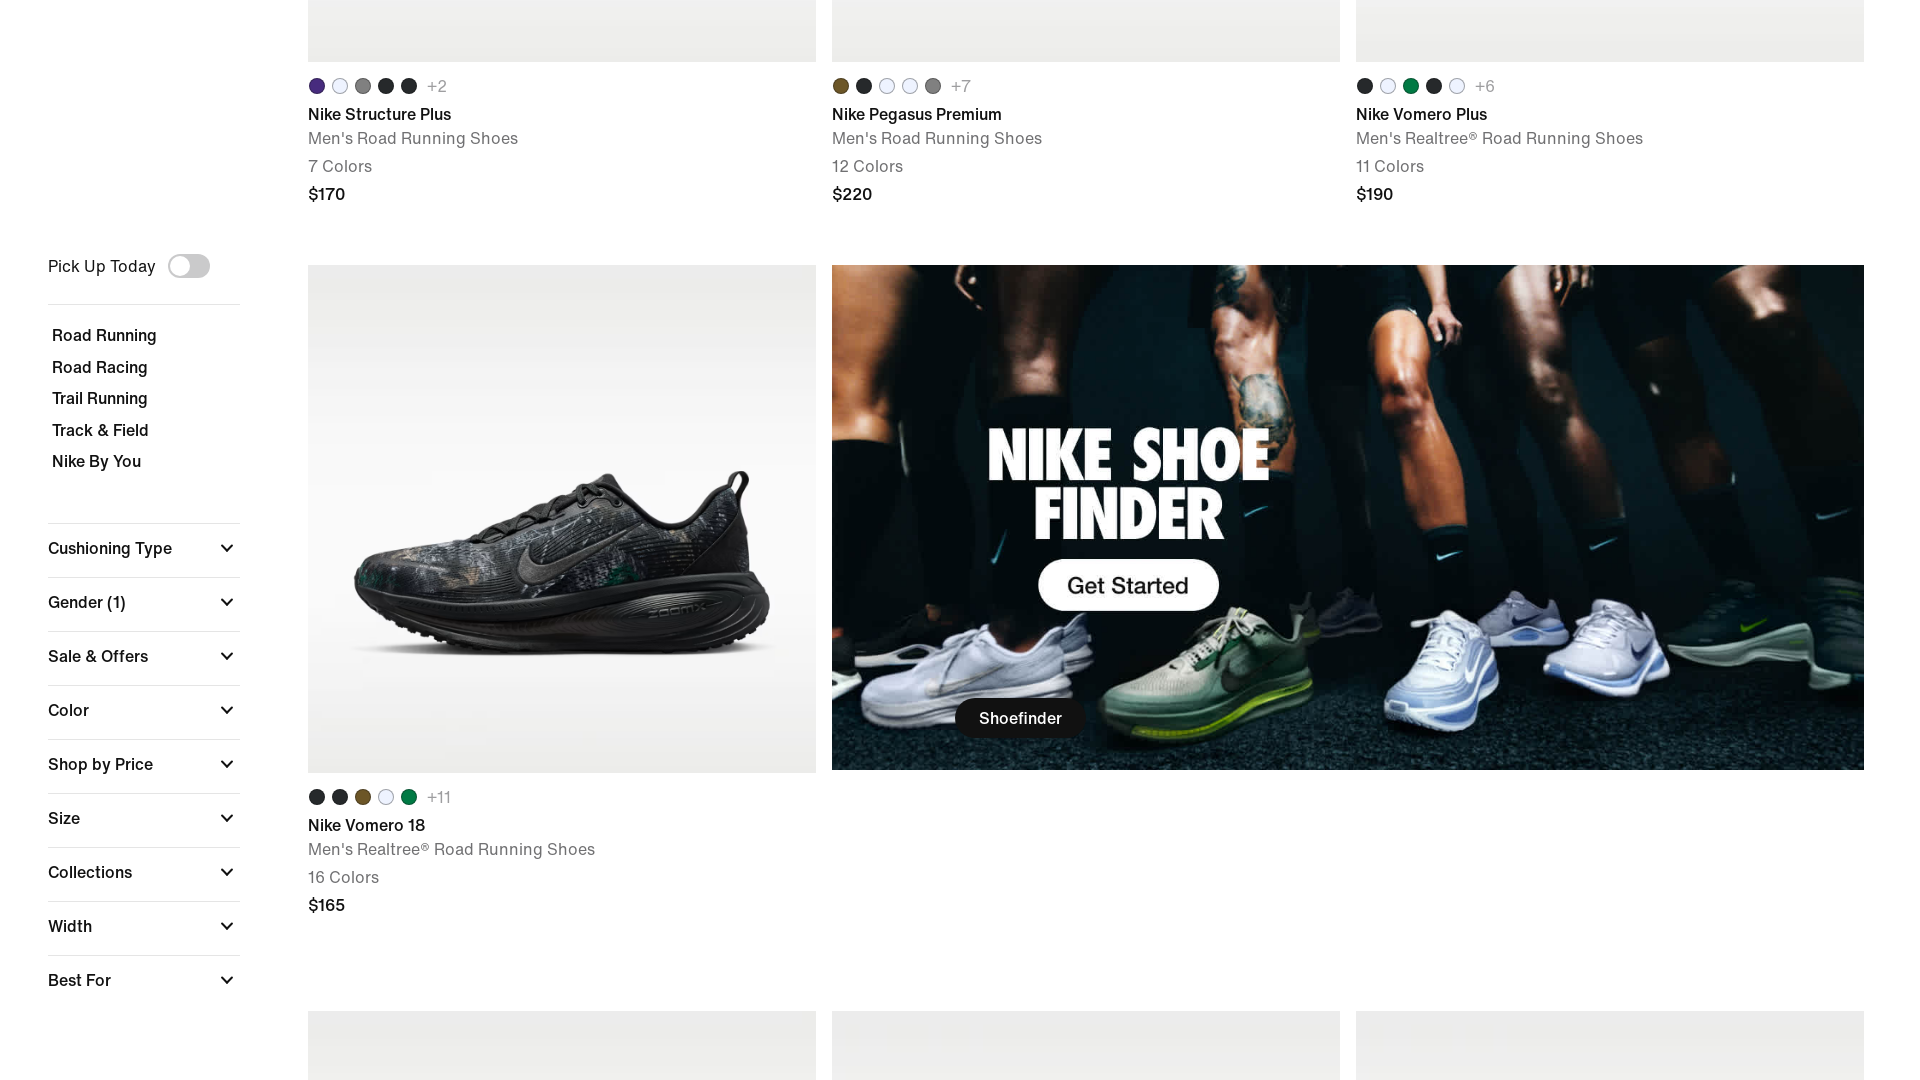

Scrolled to position 1400px
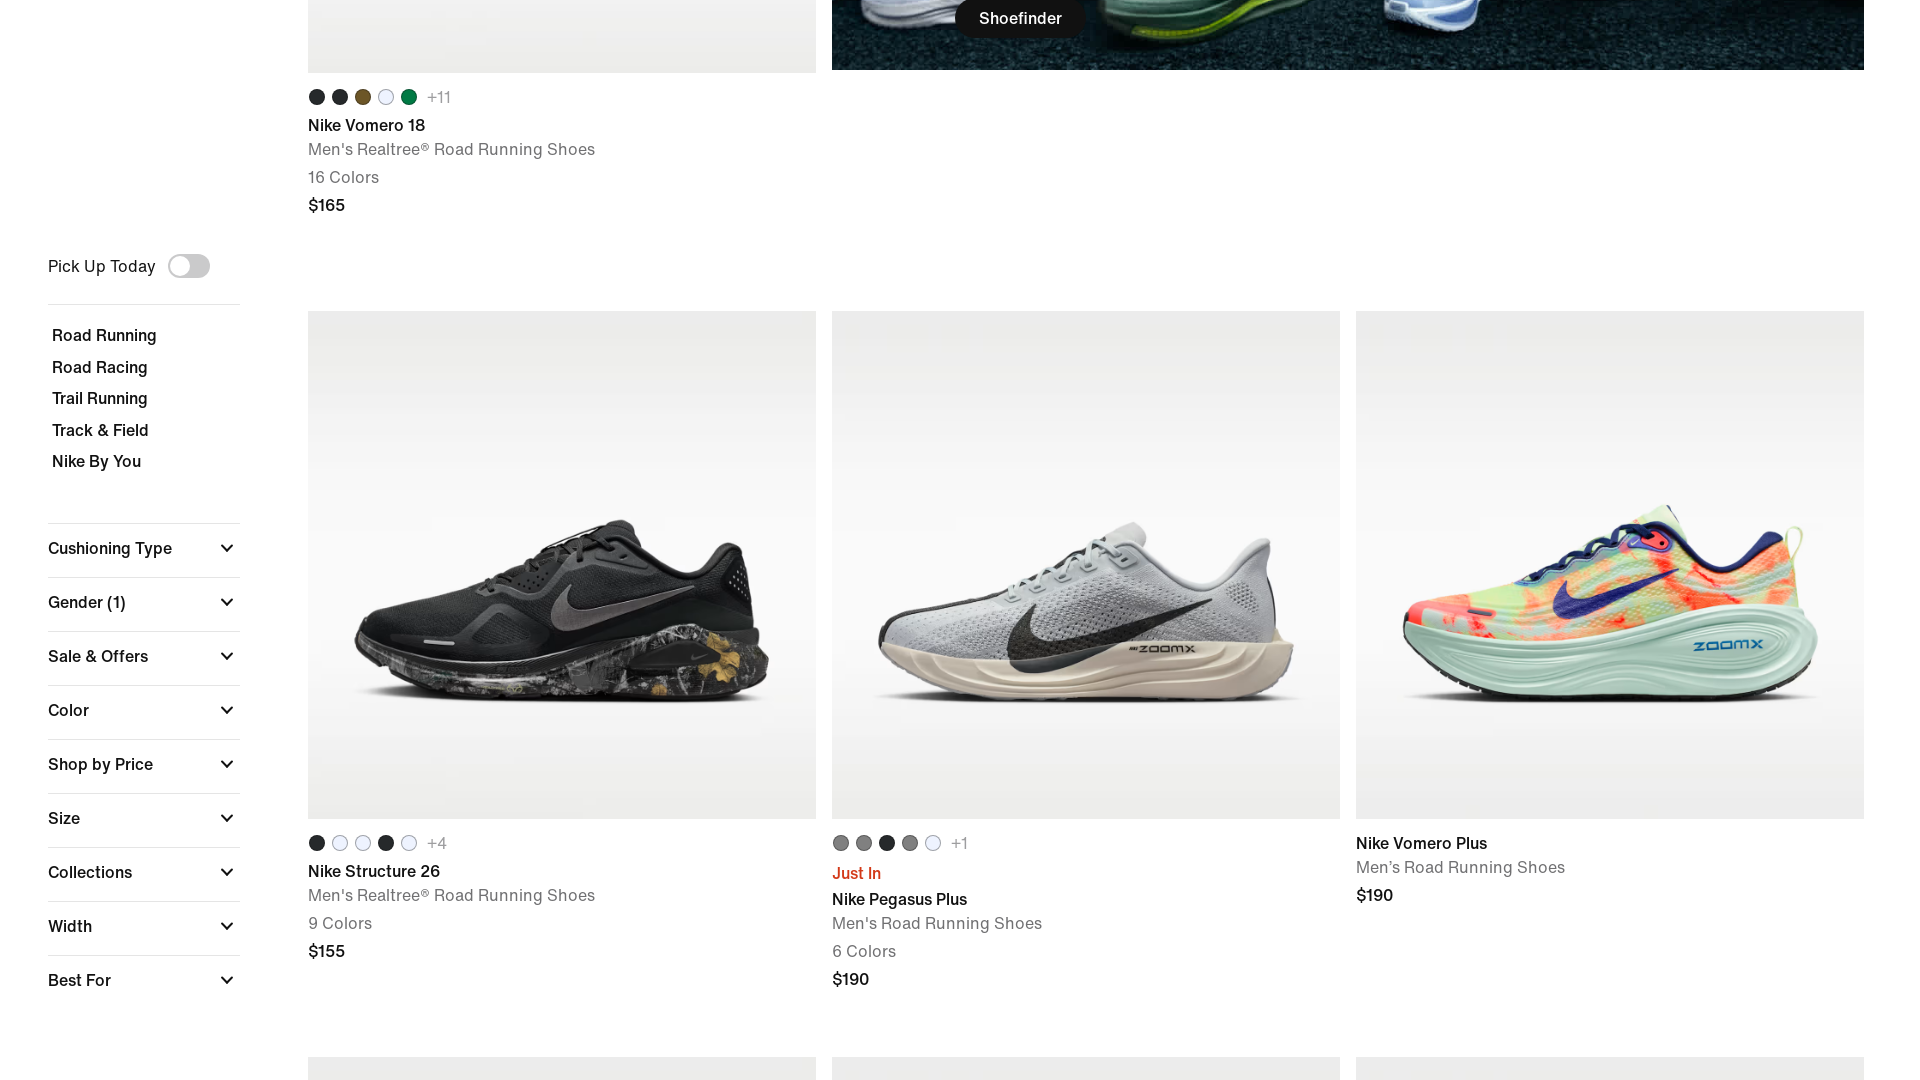

Waited 3 seconds for content to load
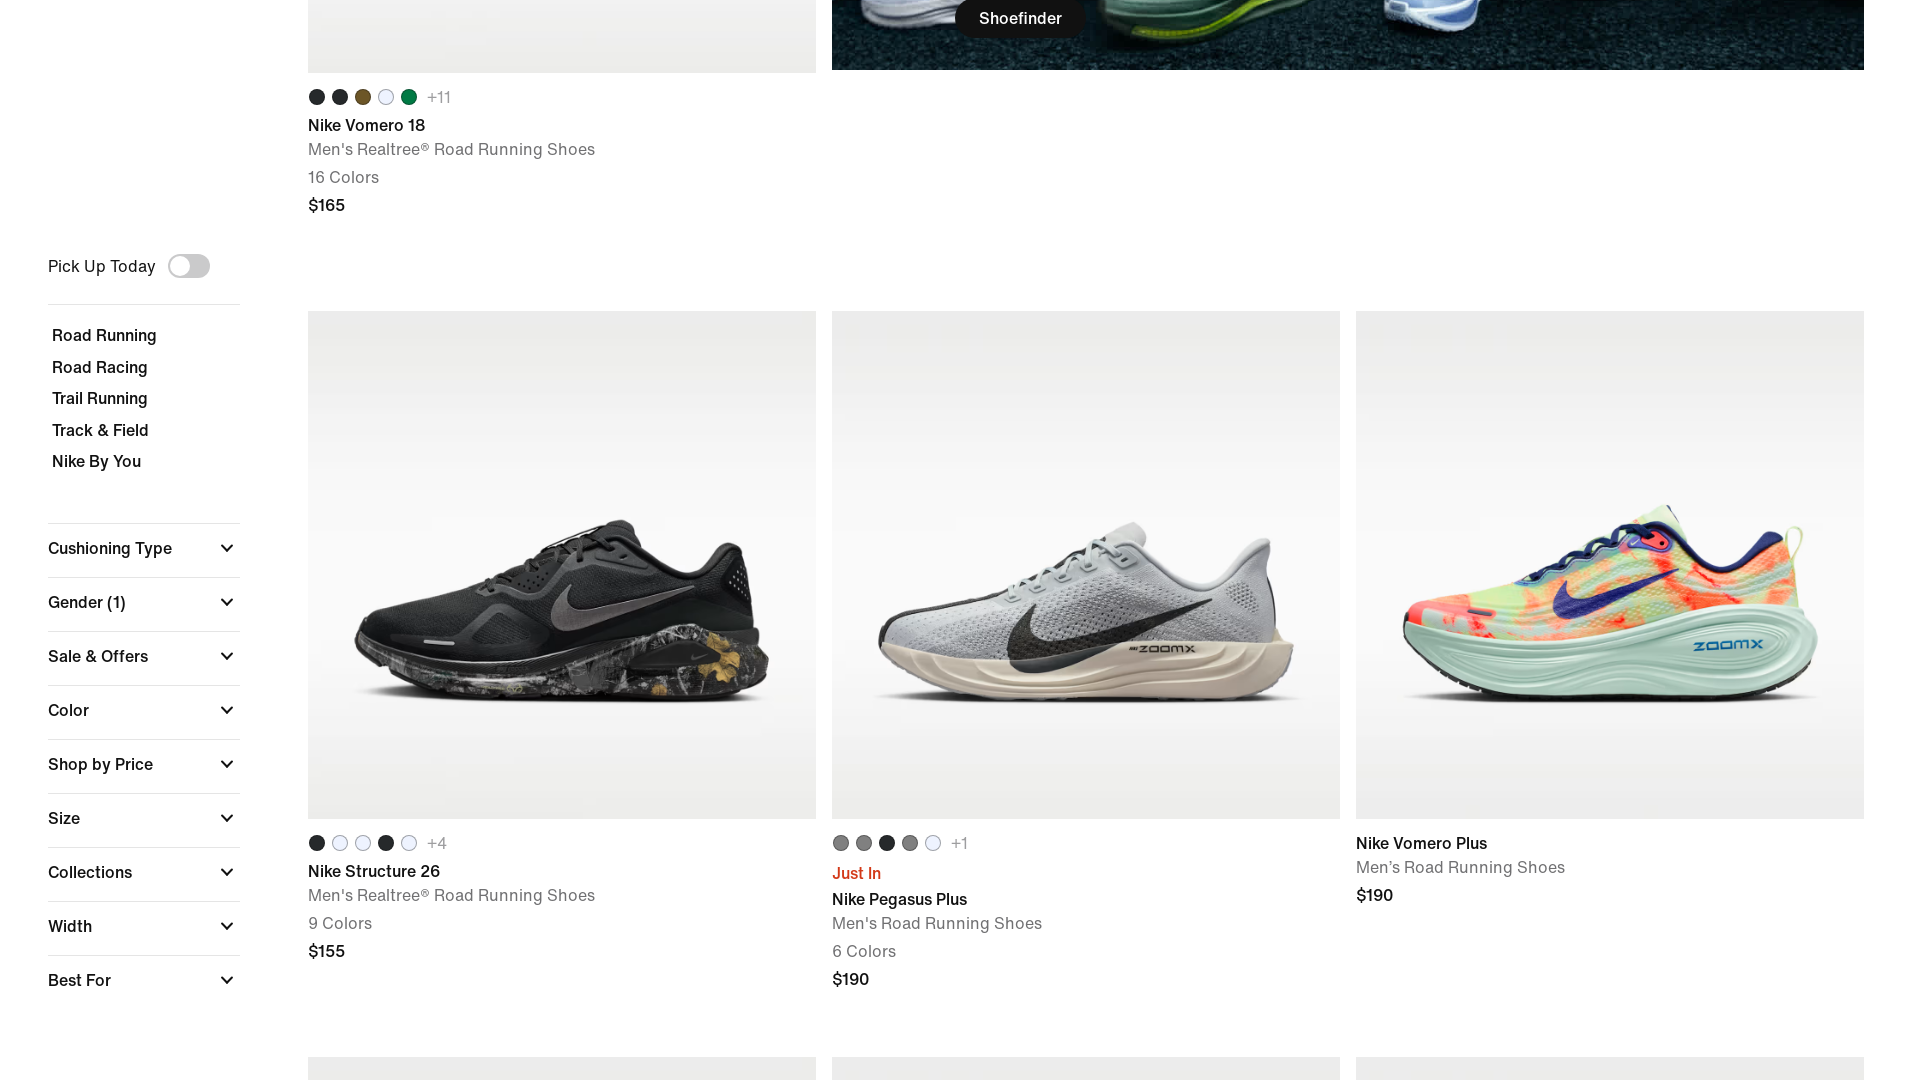

Re-evaluated page height
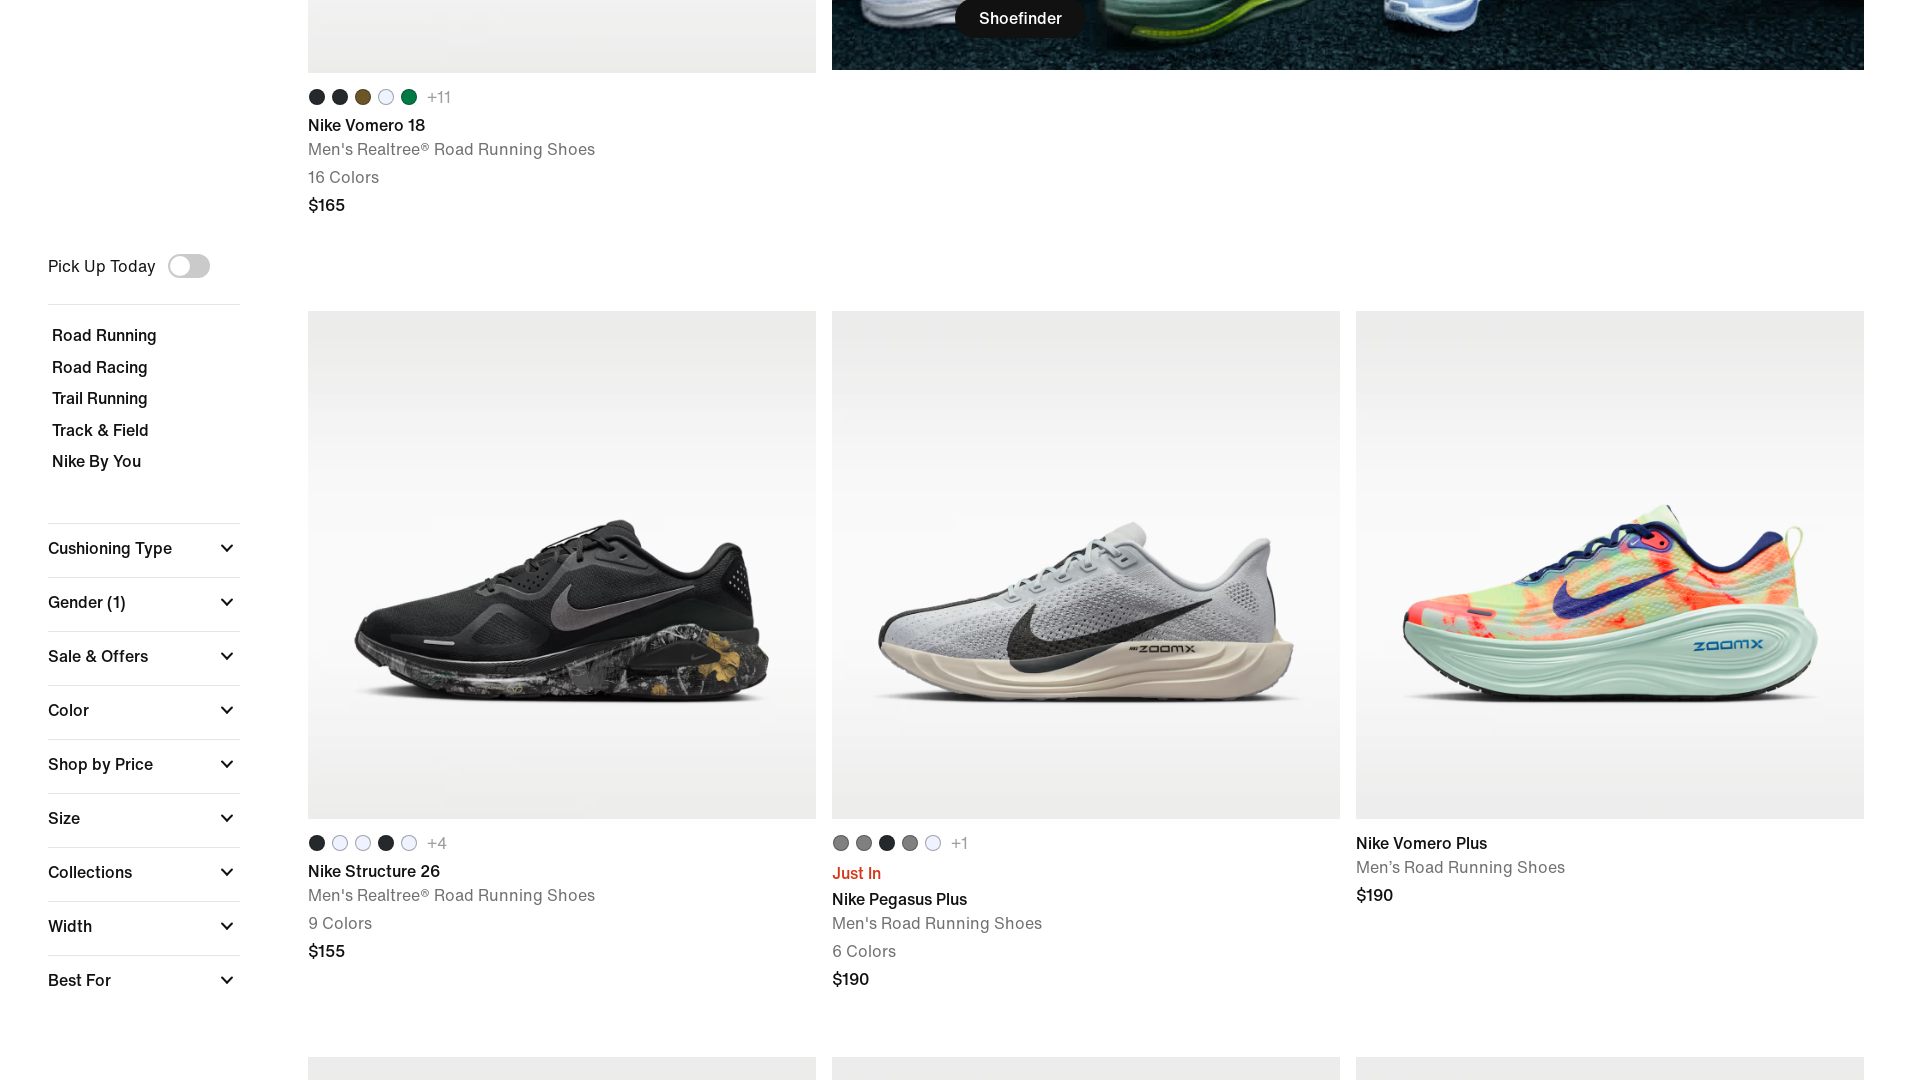

Scrolled to position 2100px
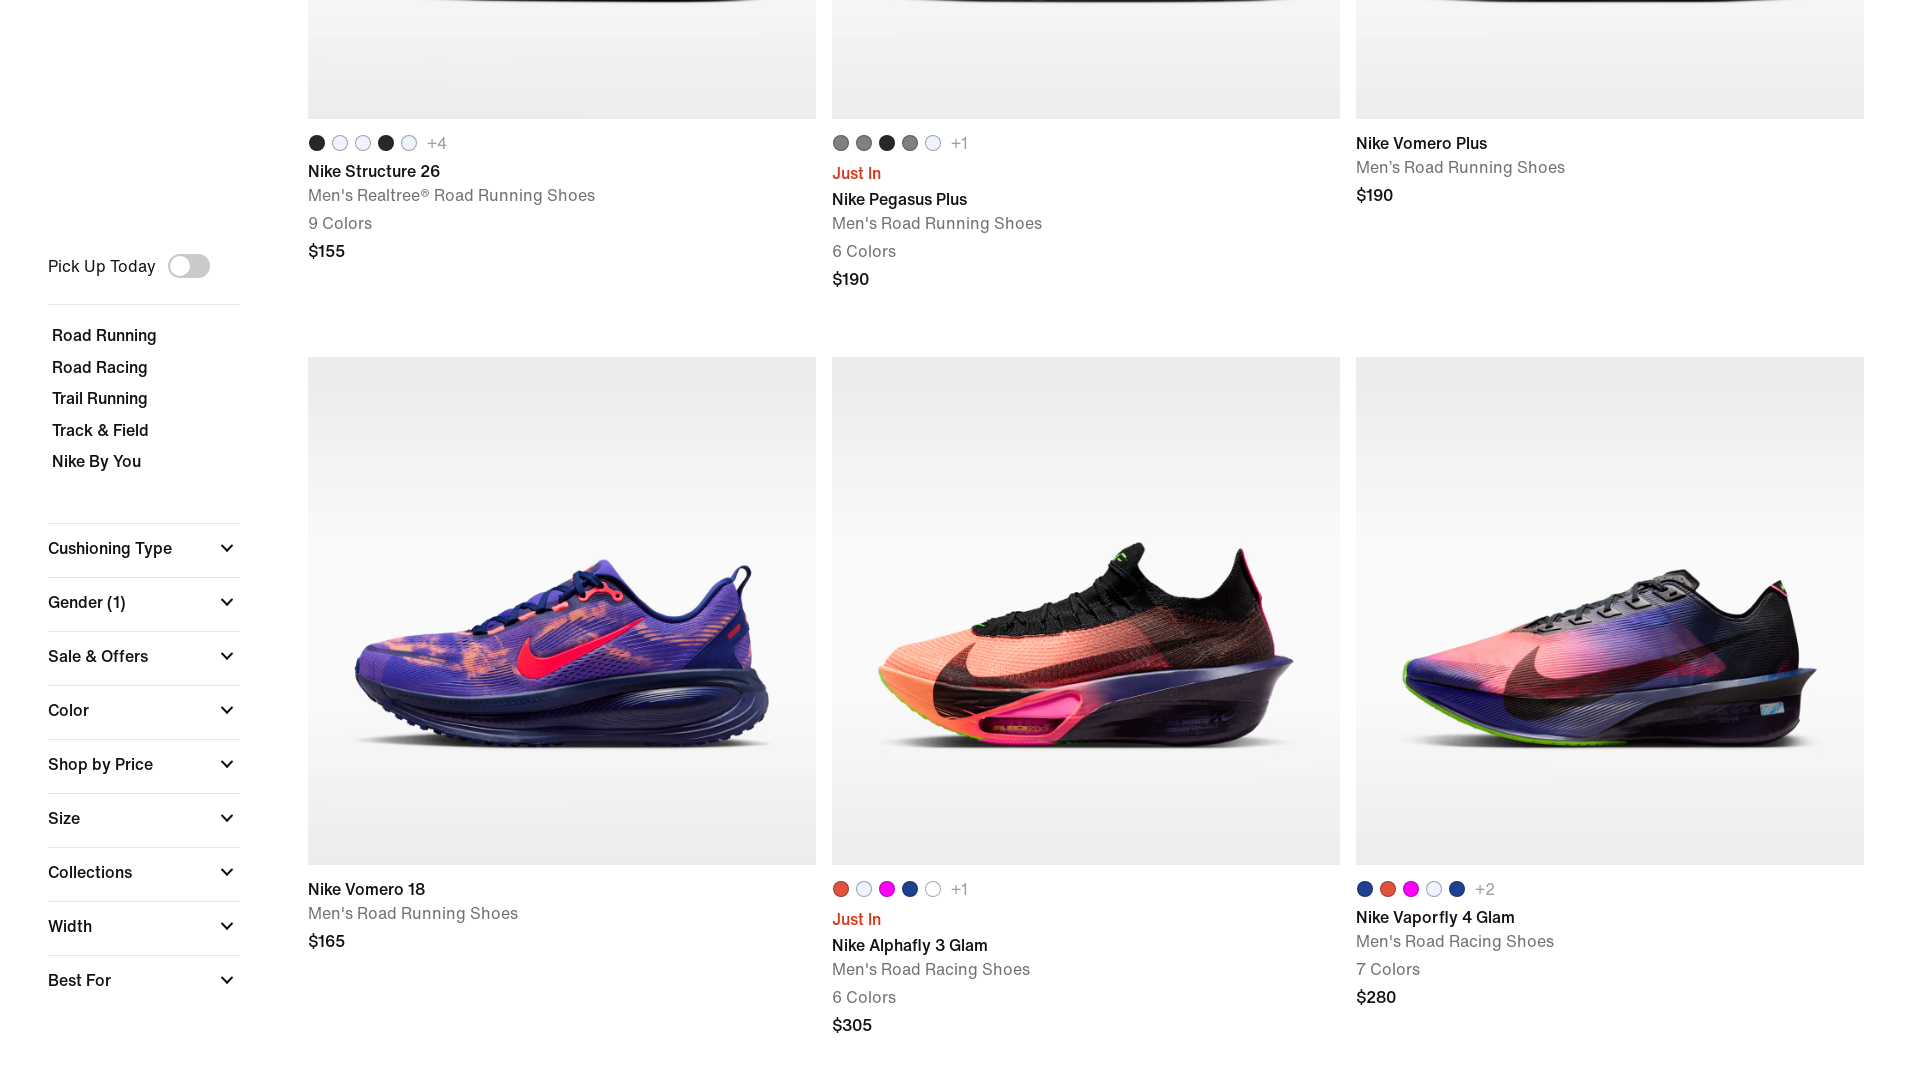

Waited 3 seconds for content to load
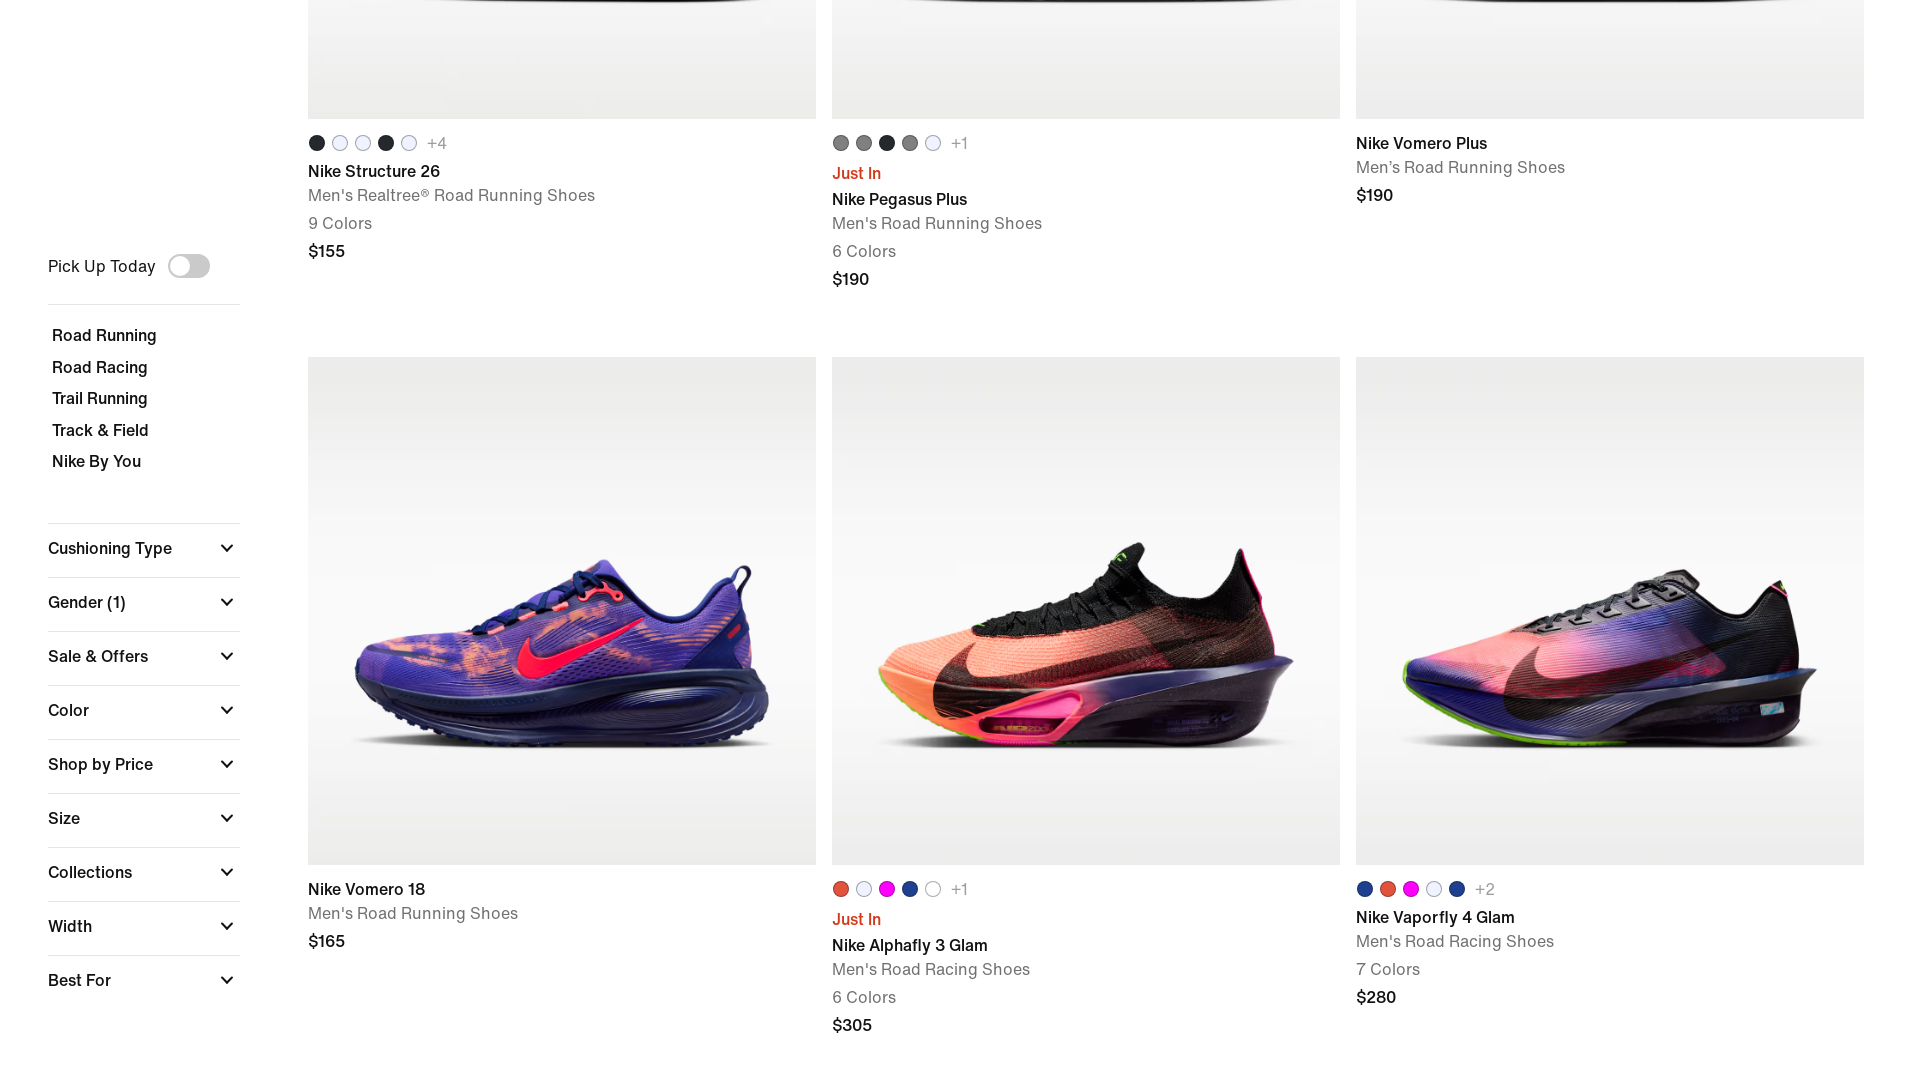

Re-evaluated page height
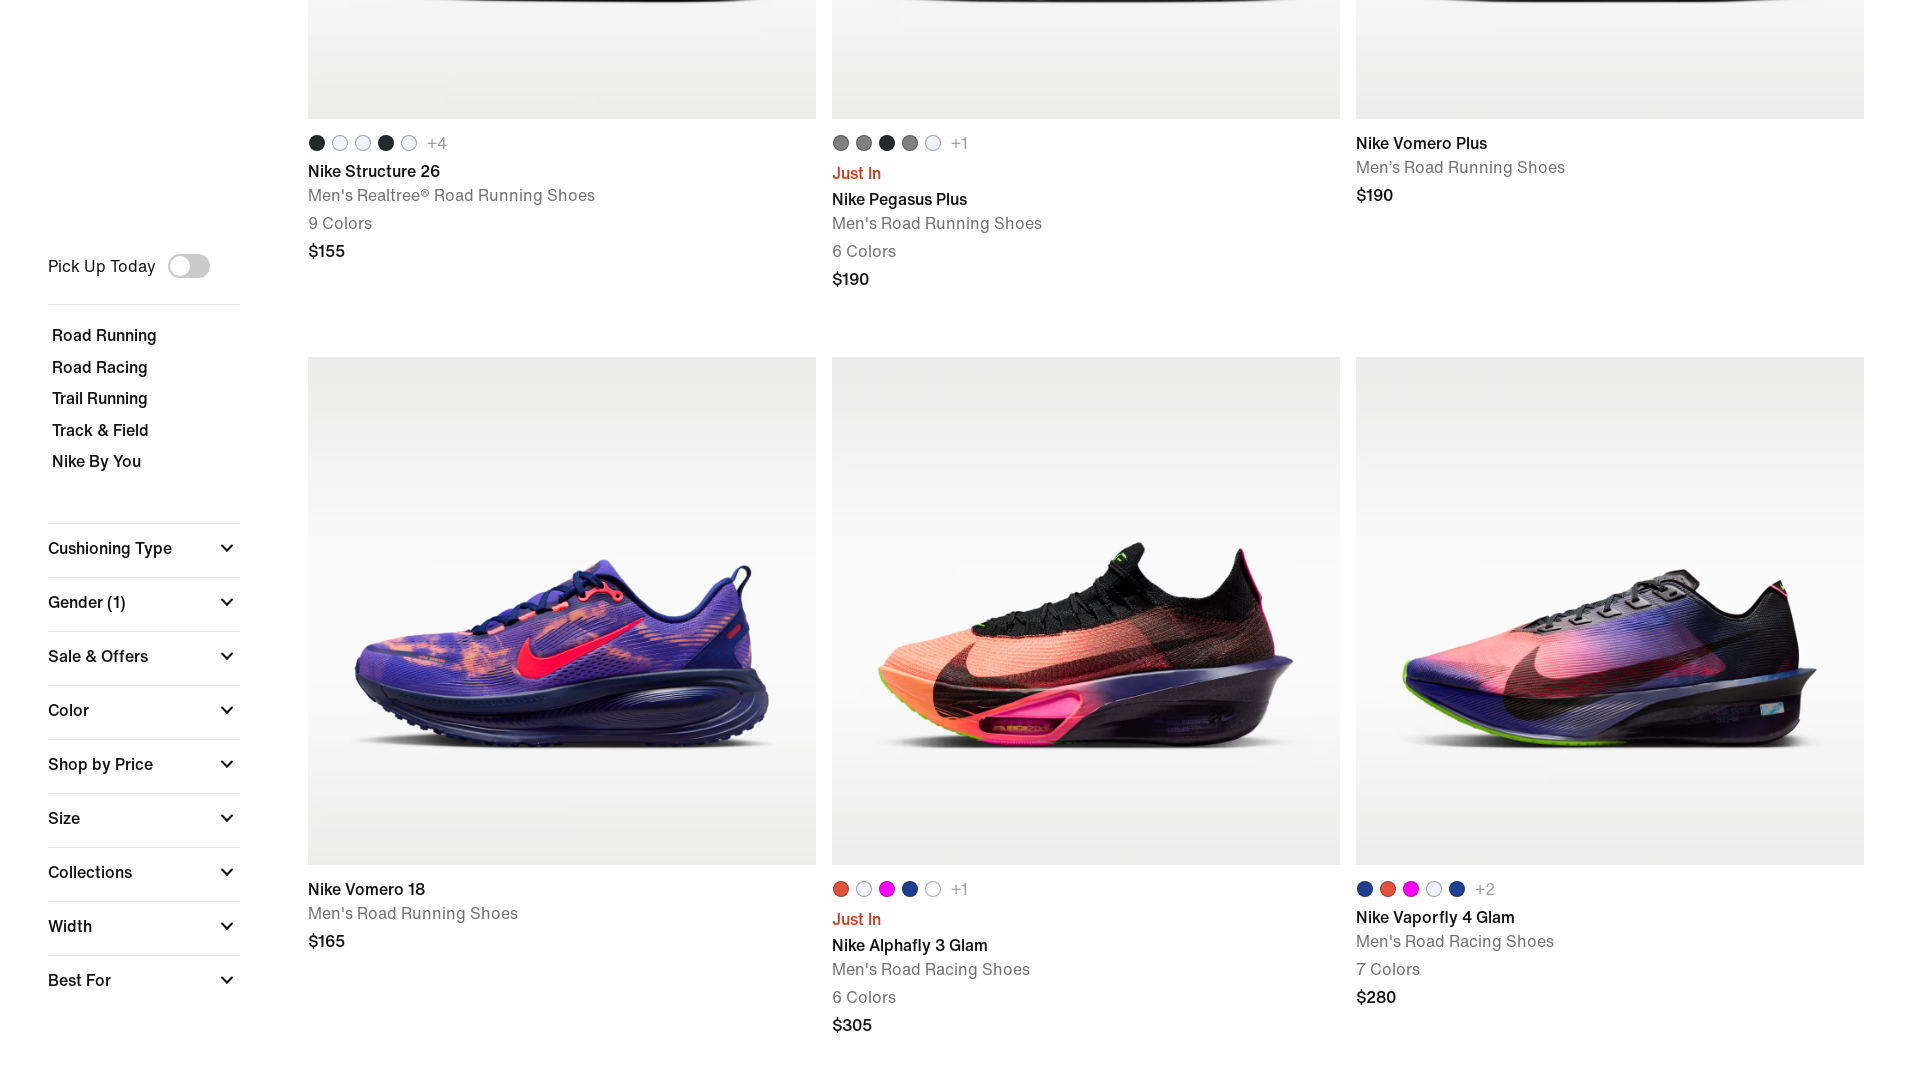

Scrolled to position 2800px
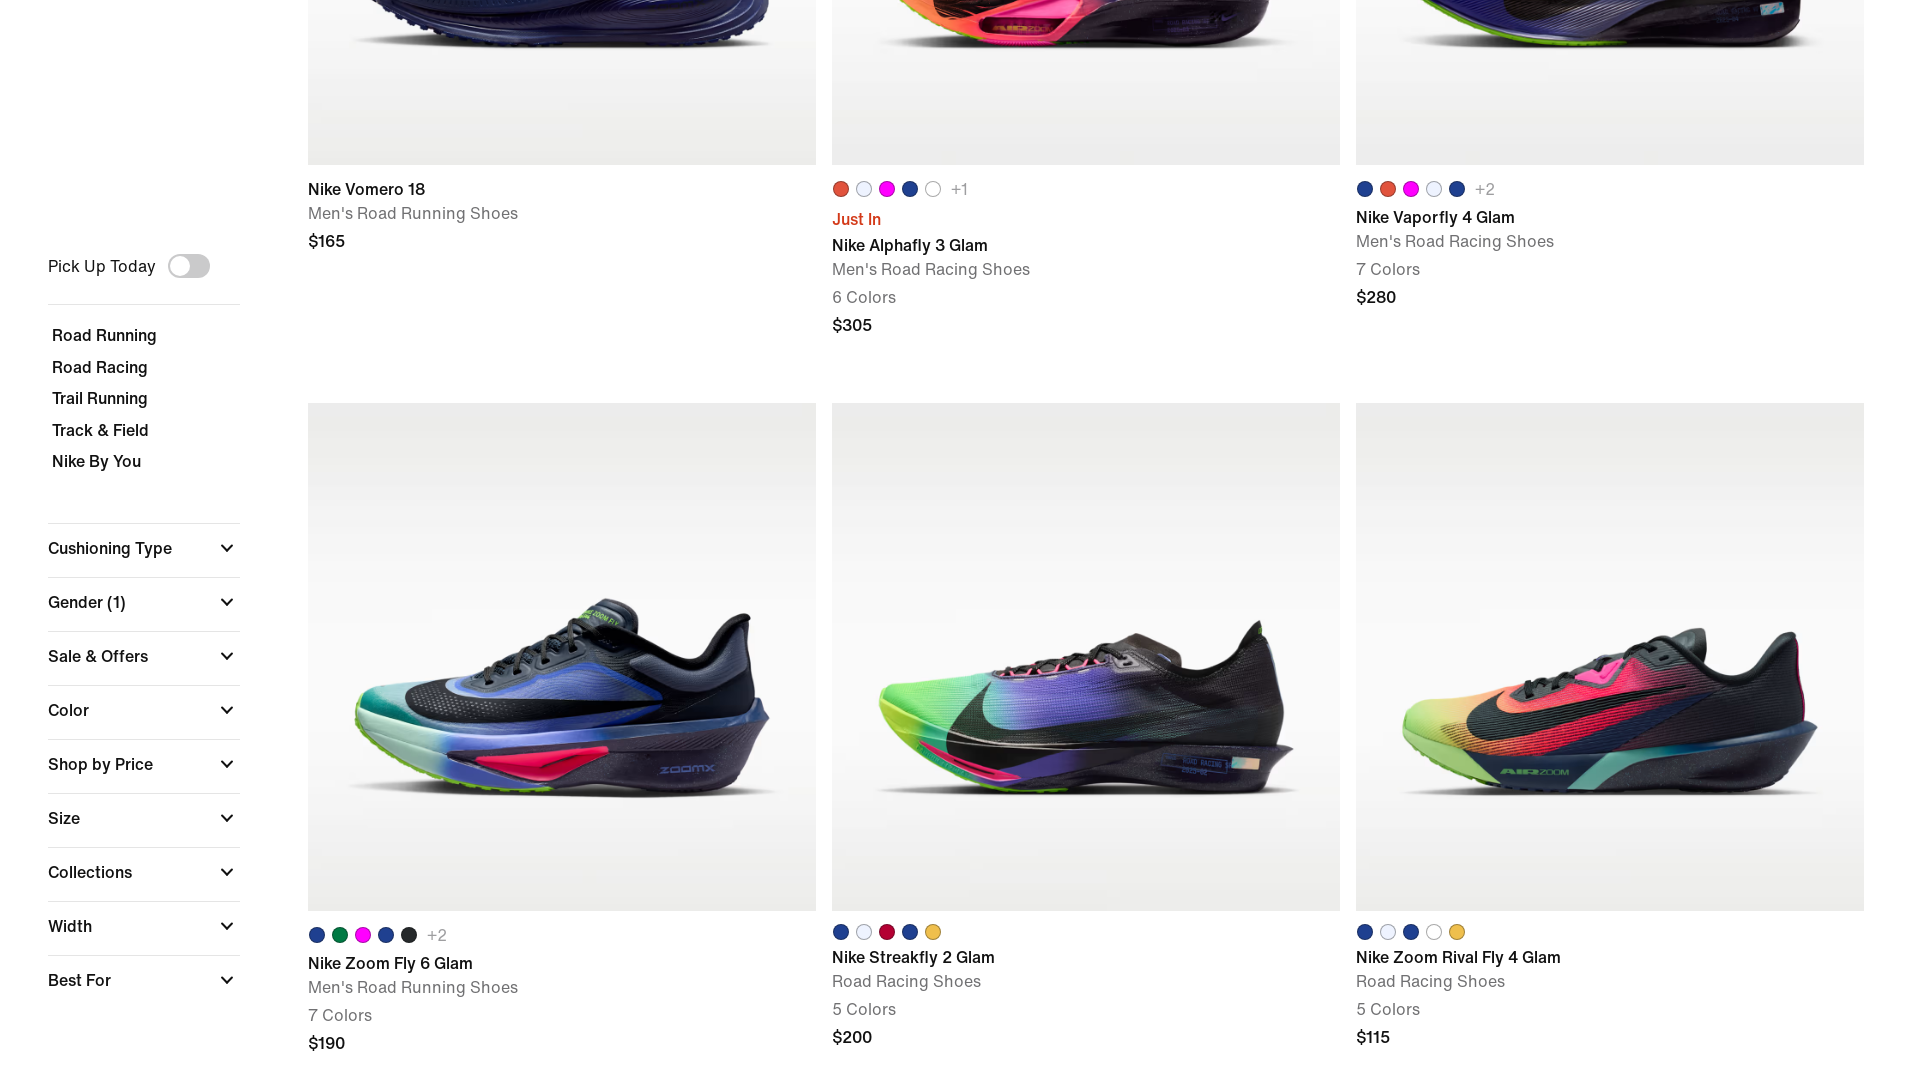

Waited 3 seconds for content to load
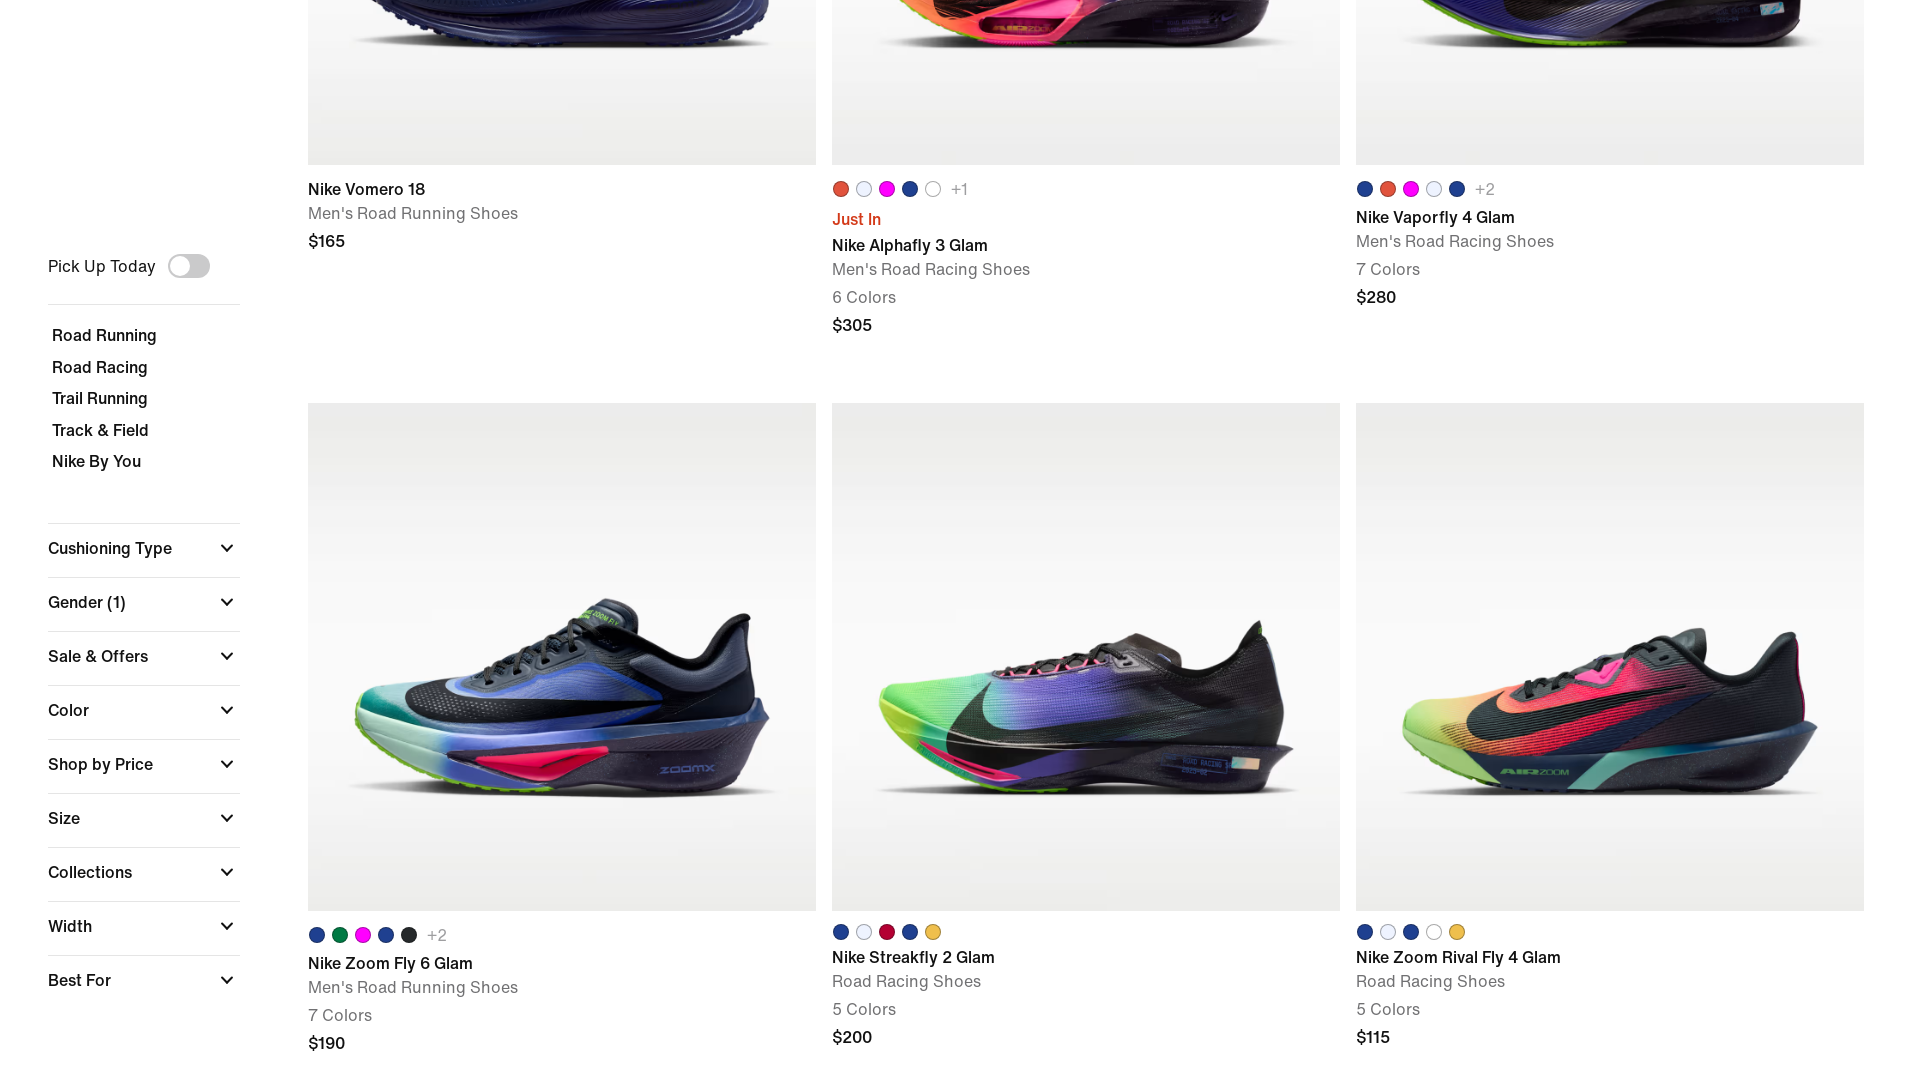

Re-evaluated page height
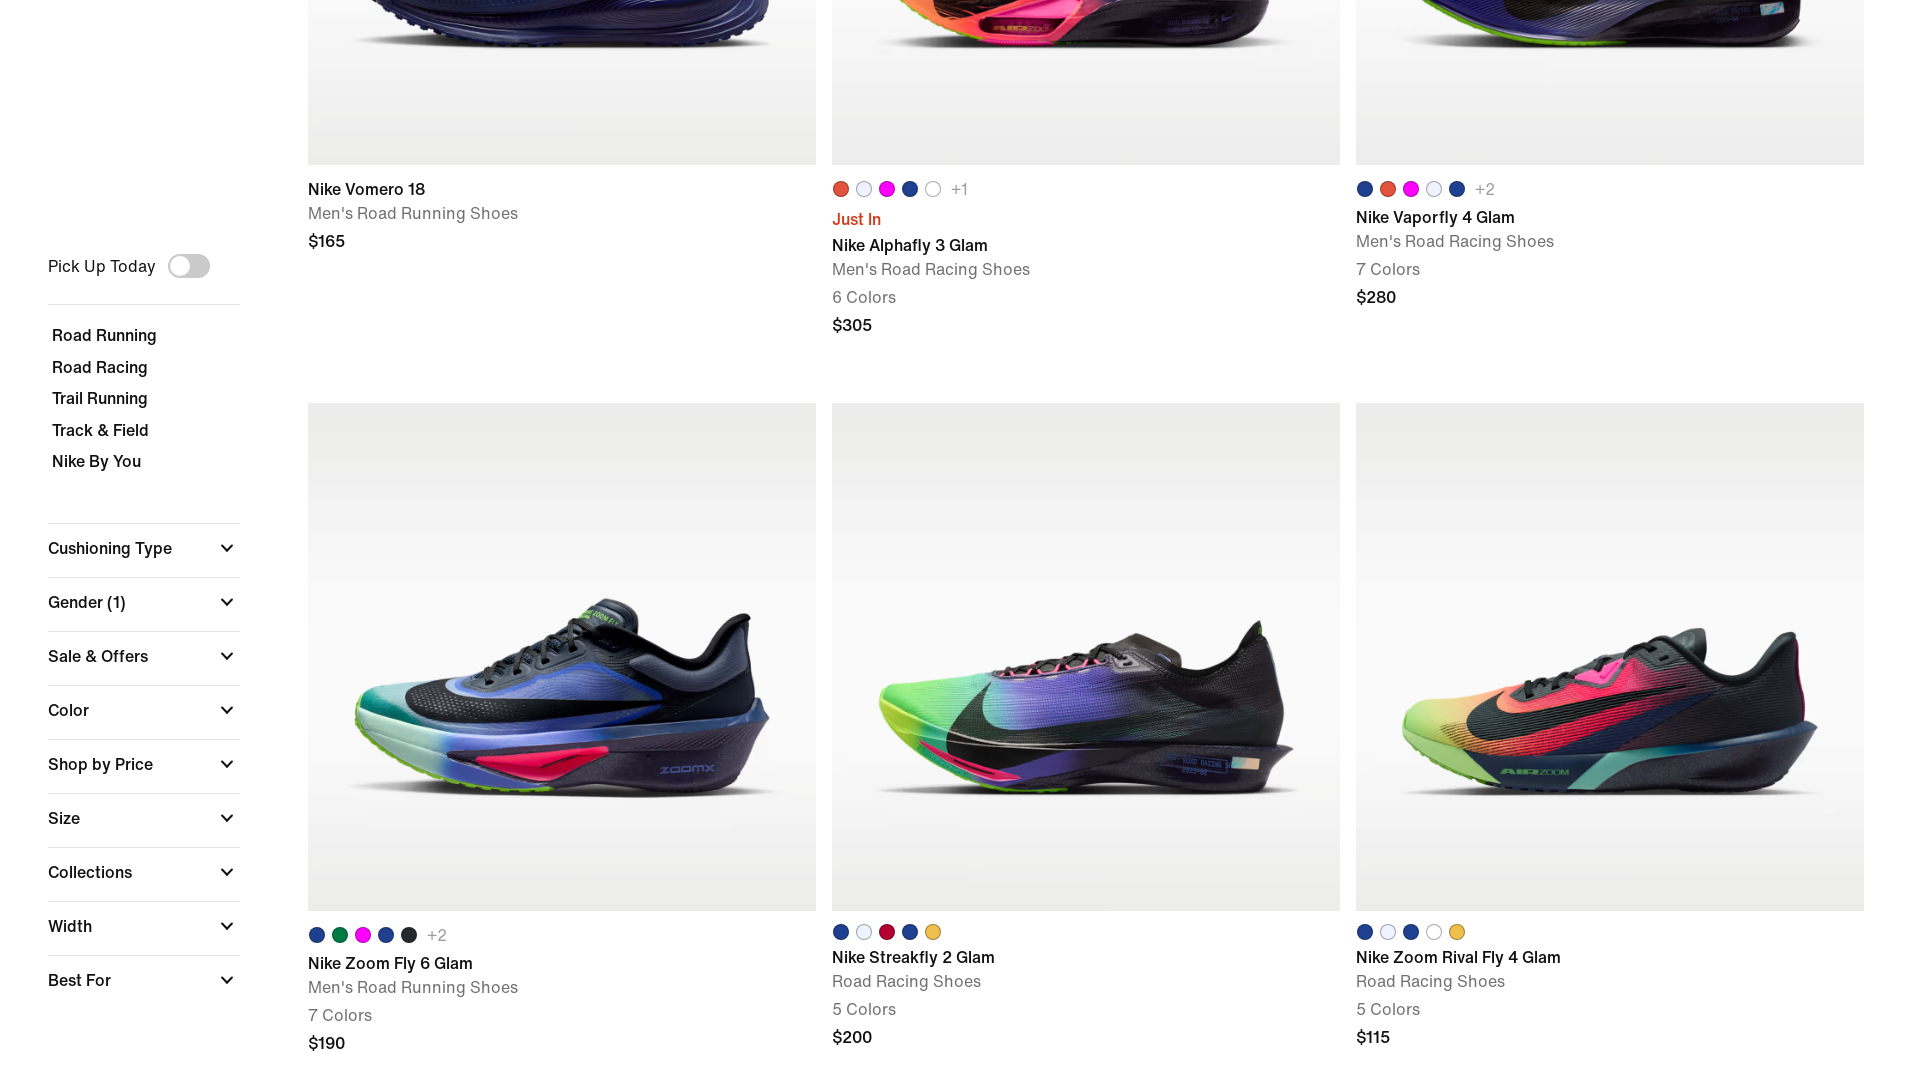

Scrolled to position 3500px
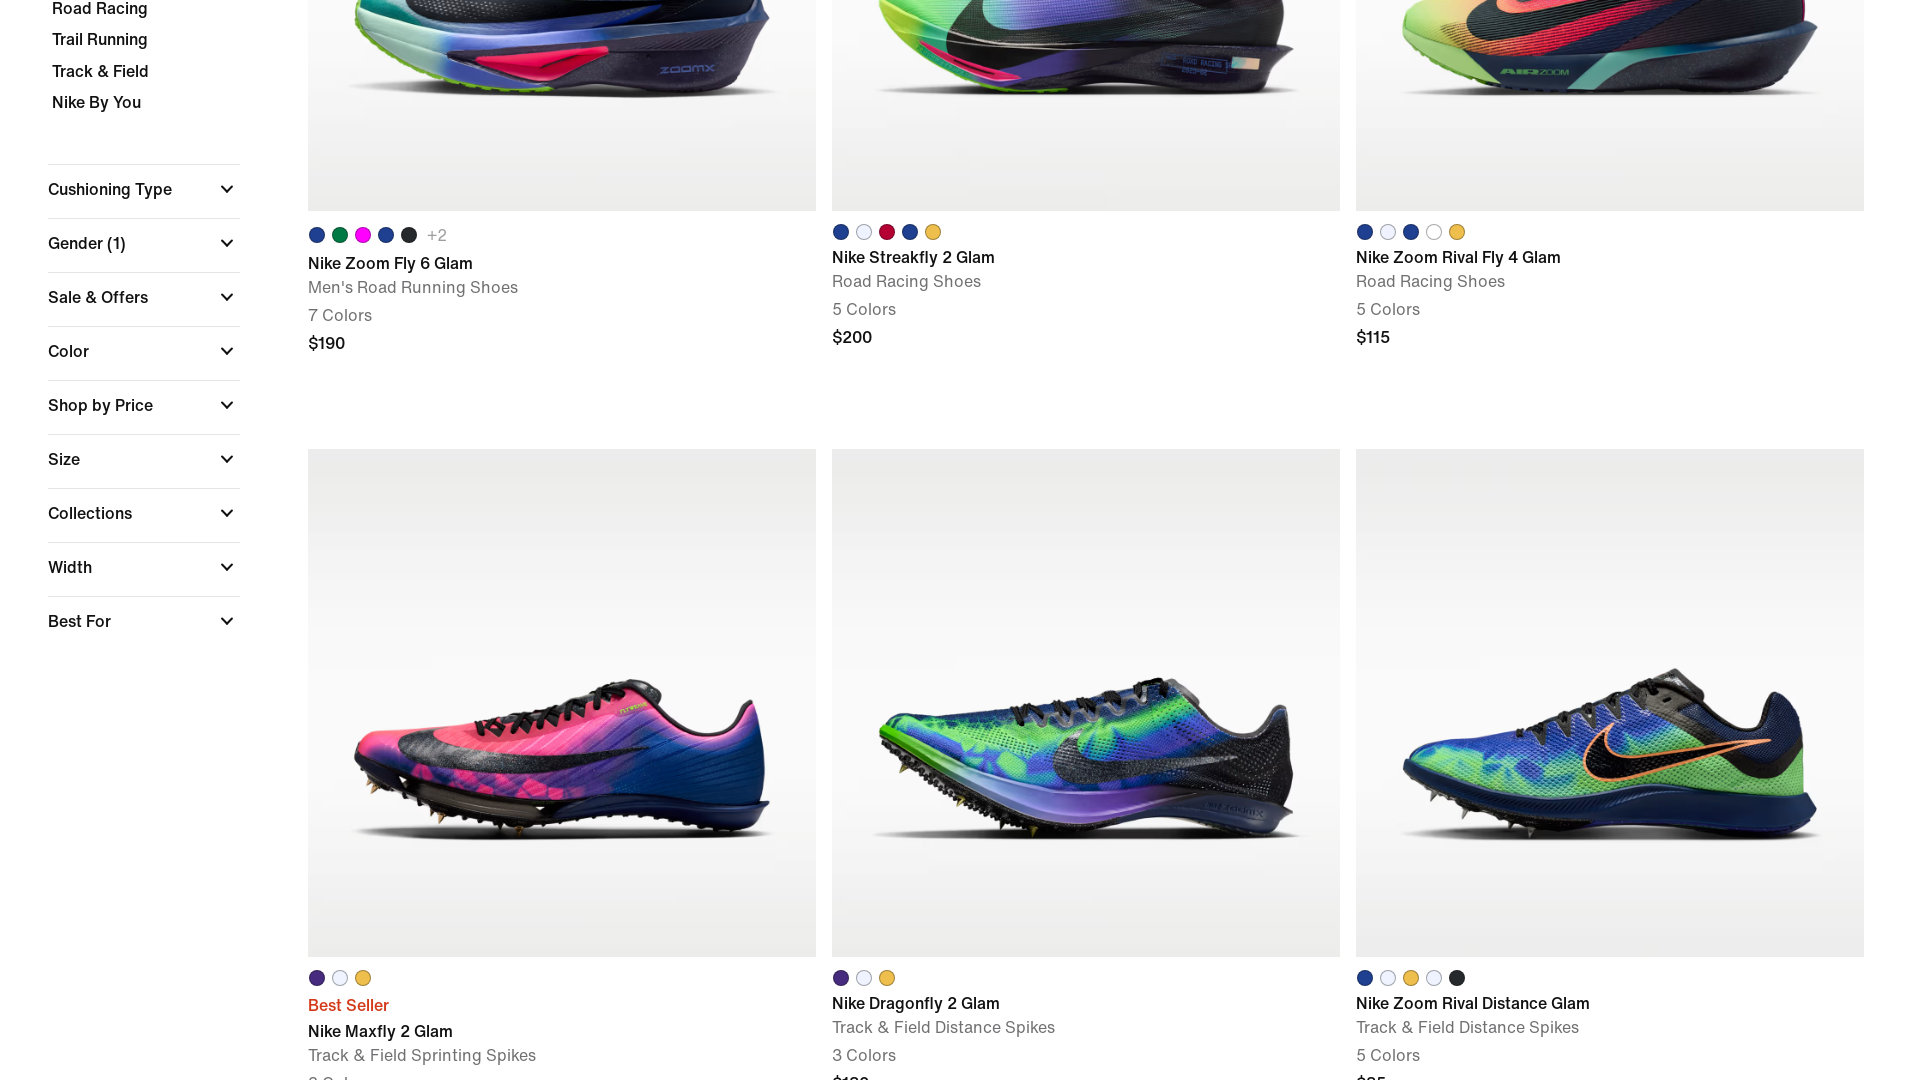

Waited 3 seconds for content to load
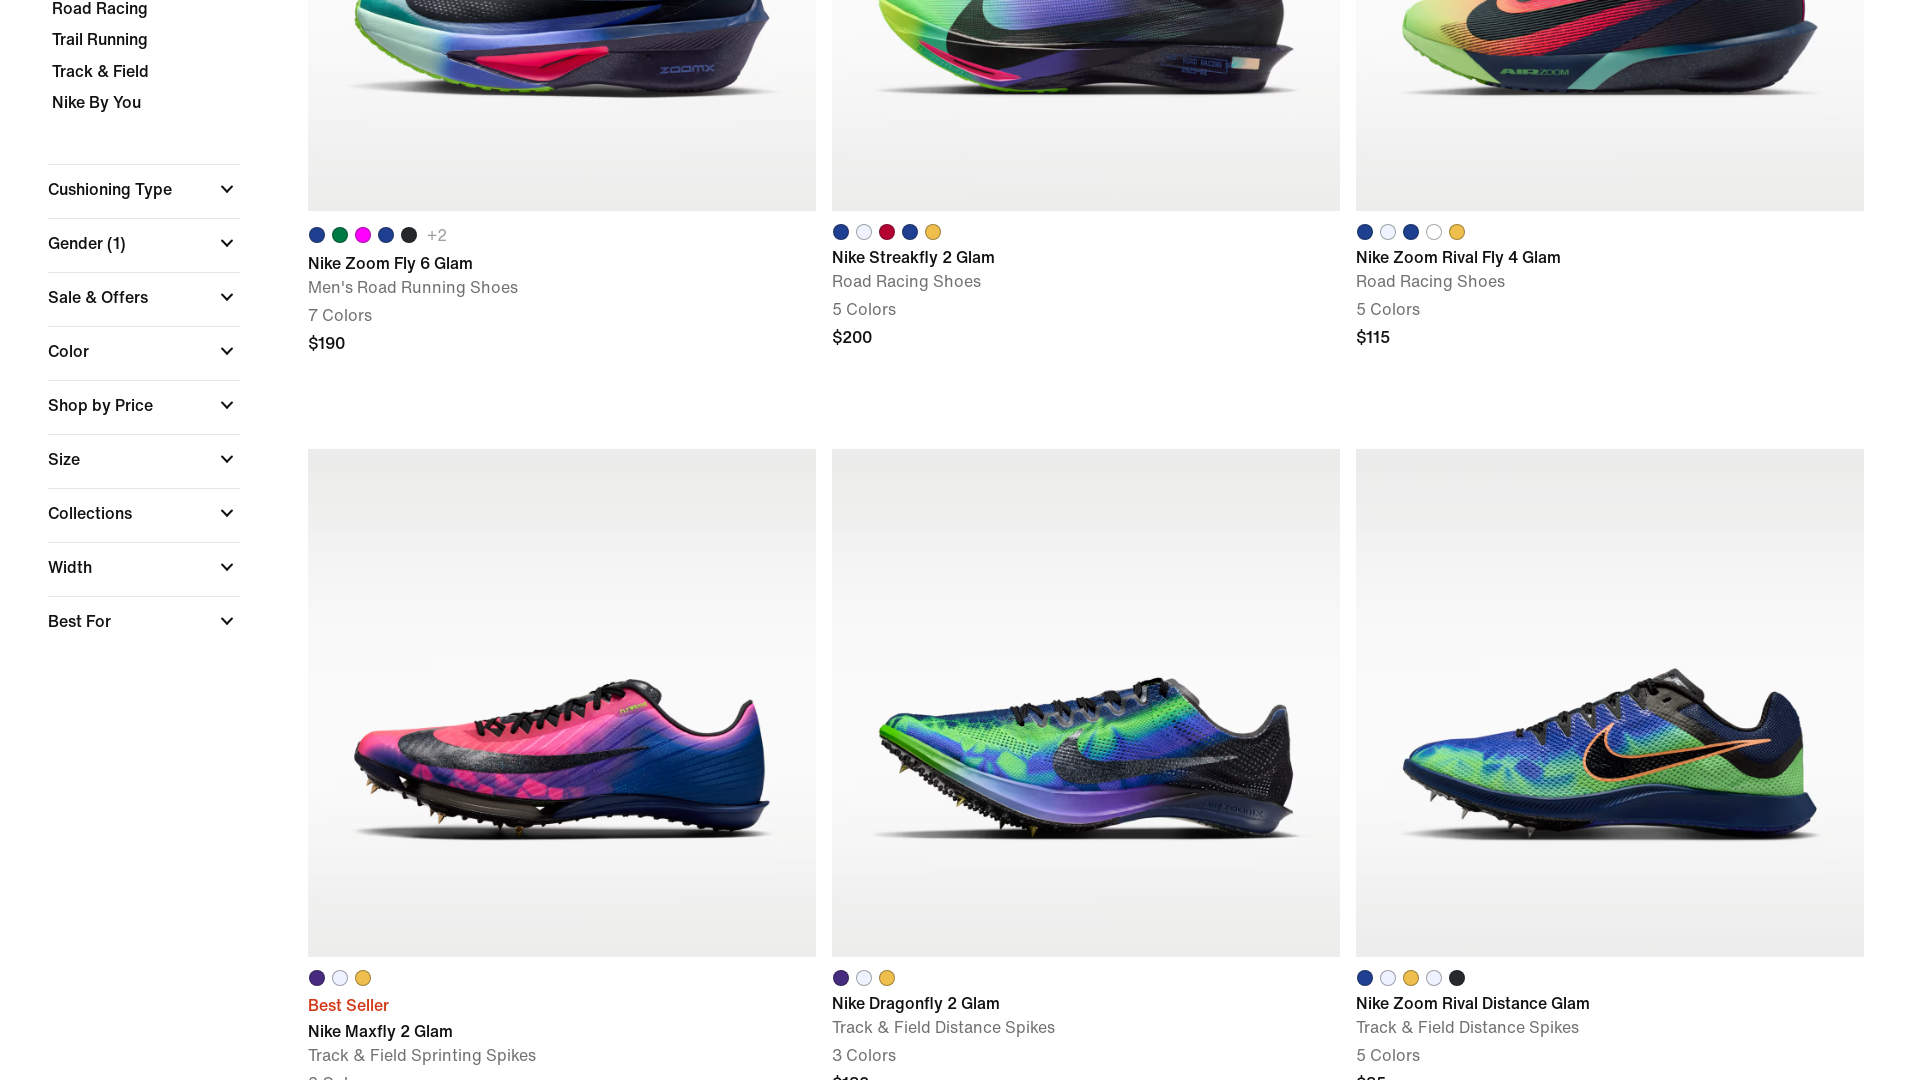

Re-evaluated page height
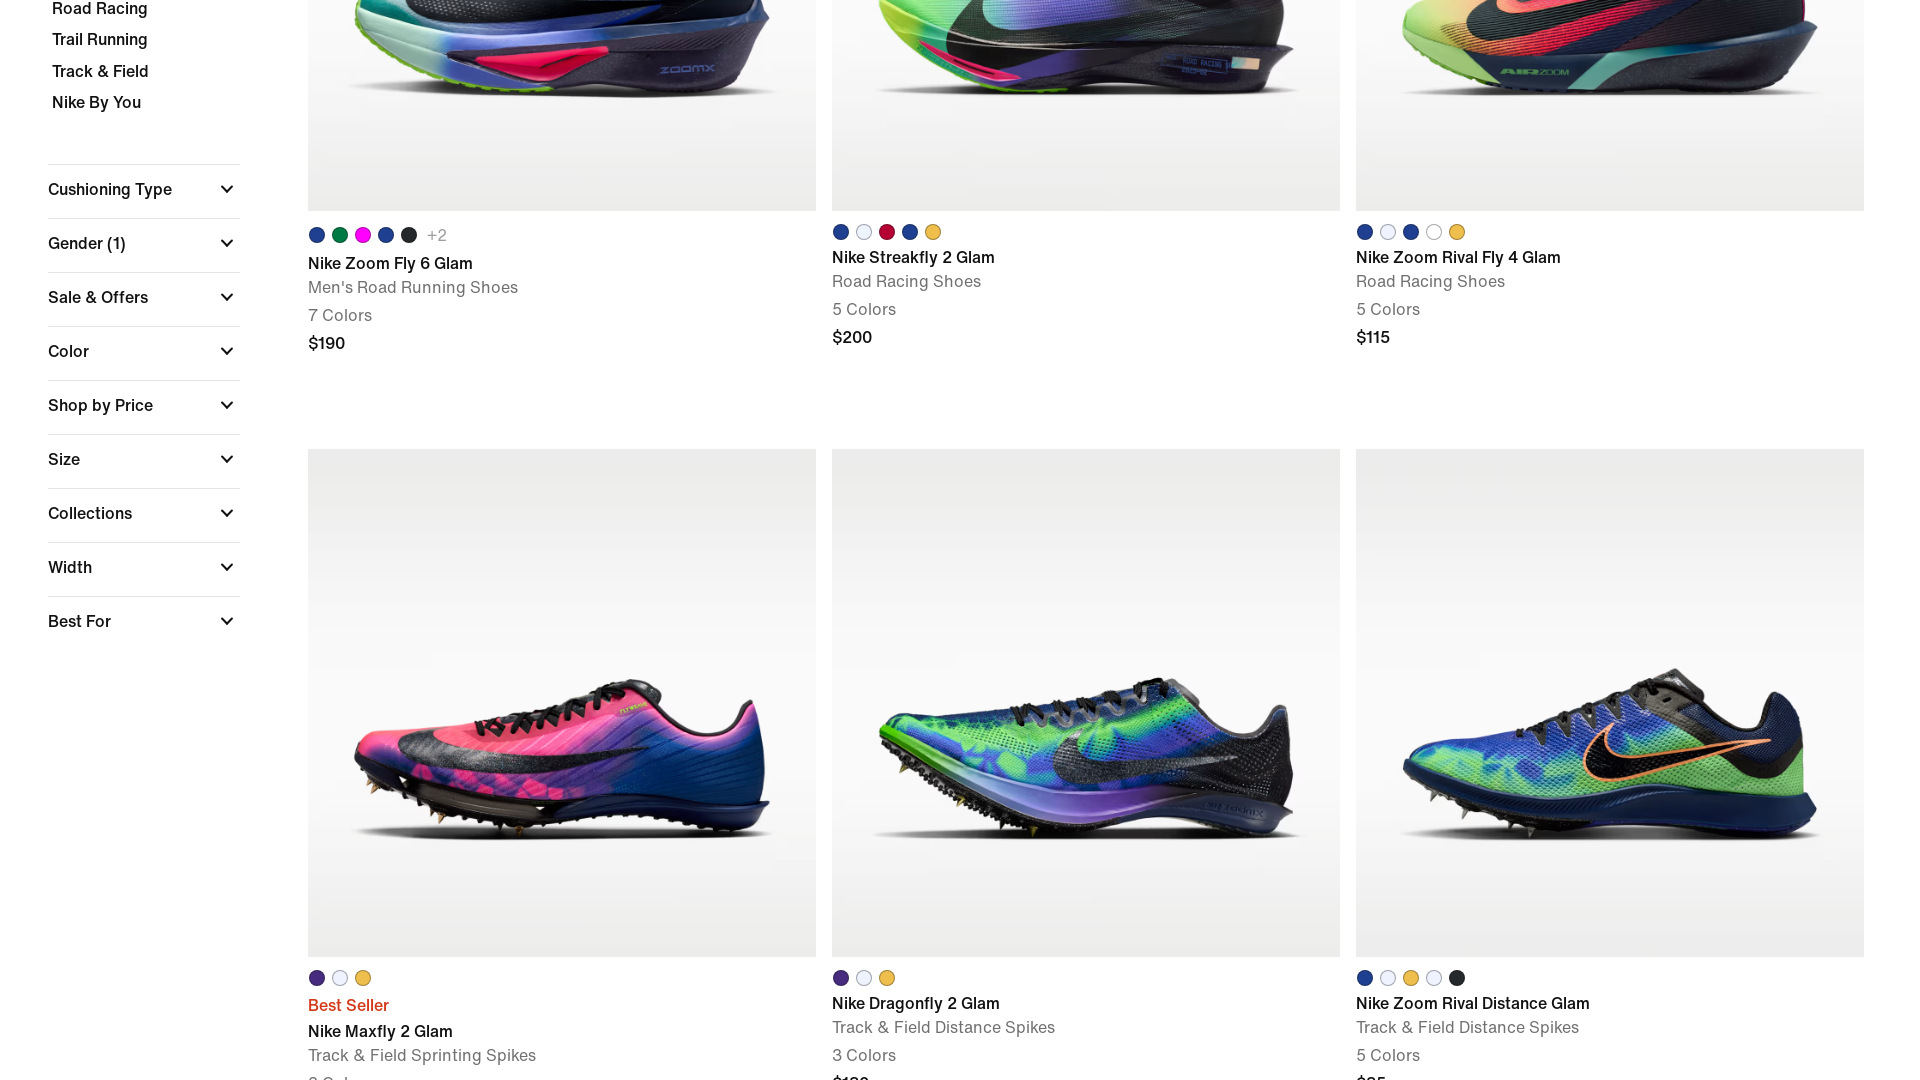

Scrolled to position 4200px
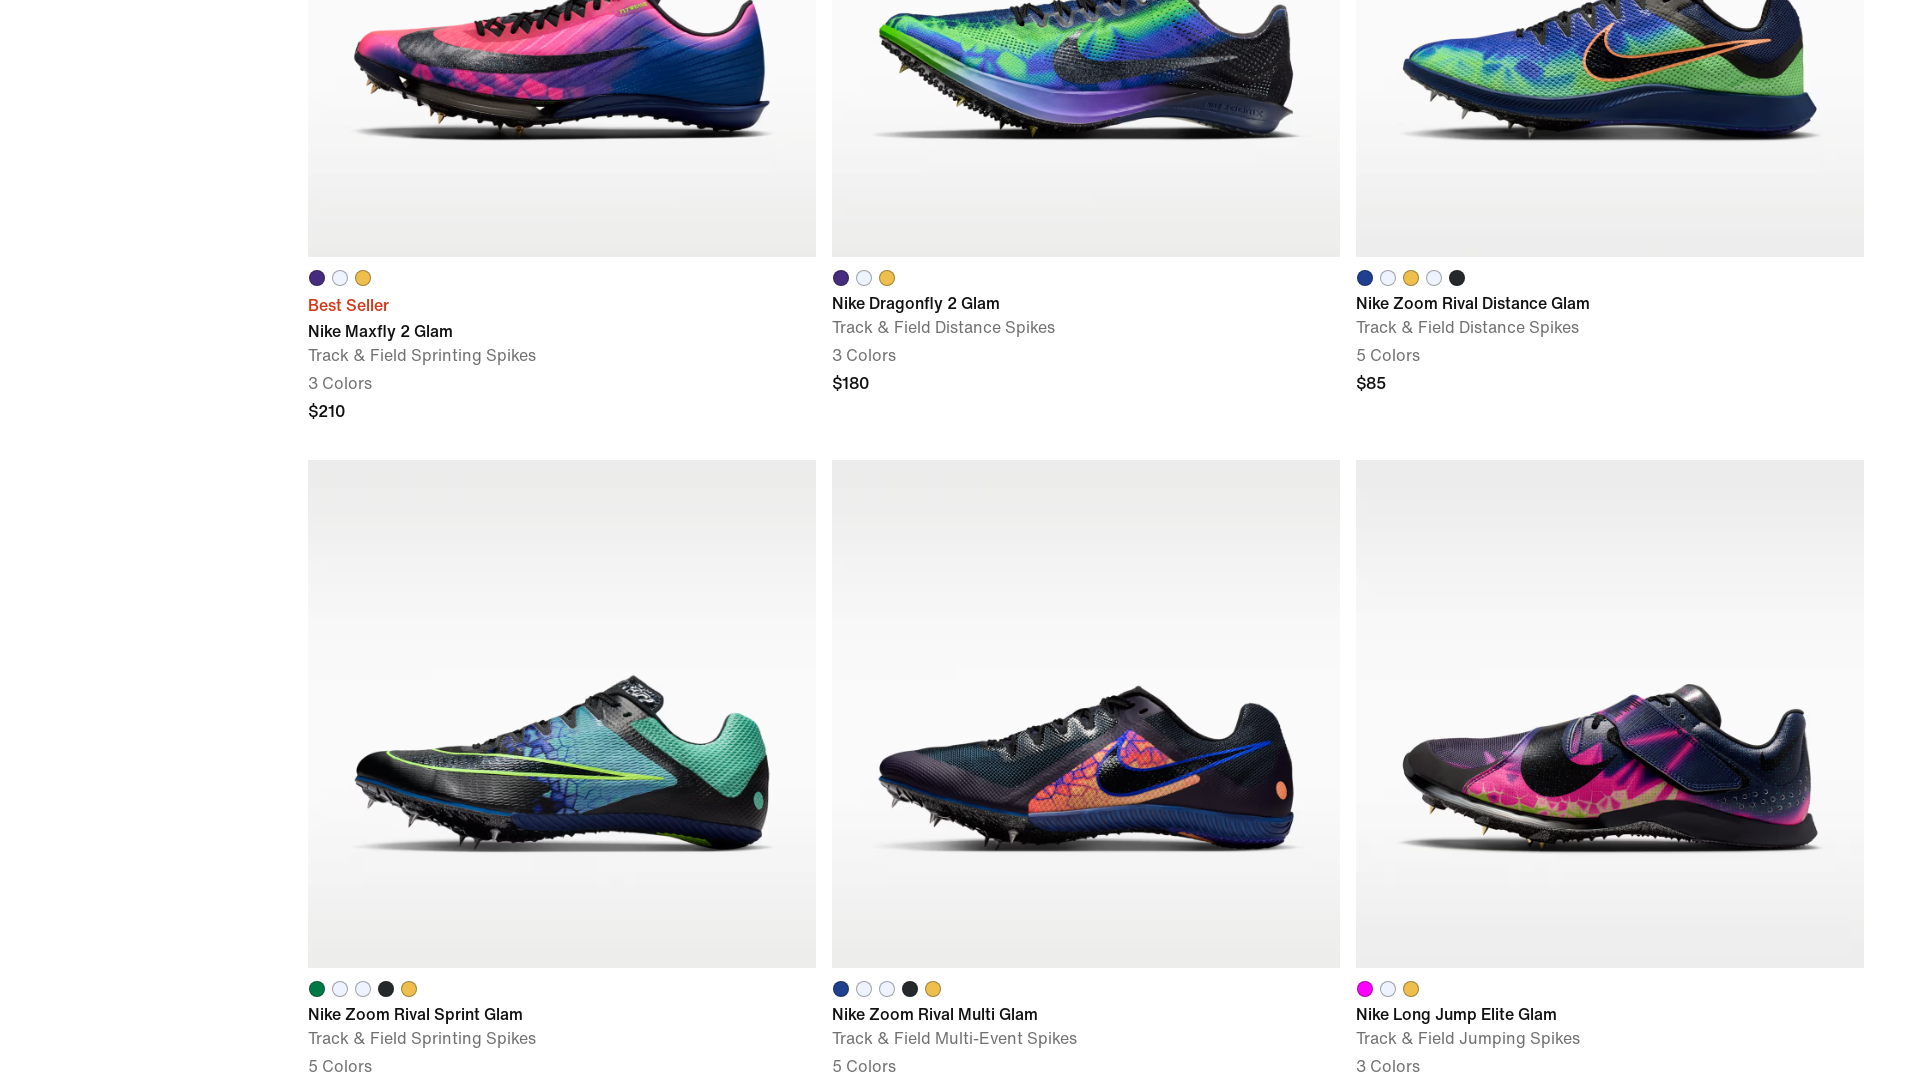

Waited 3 seconds for content to load
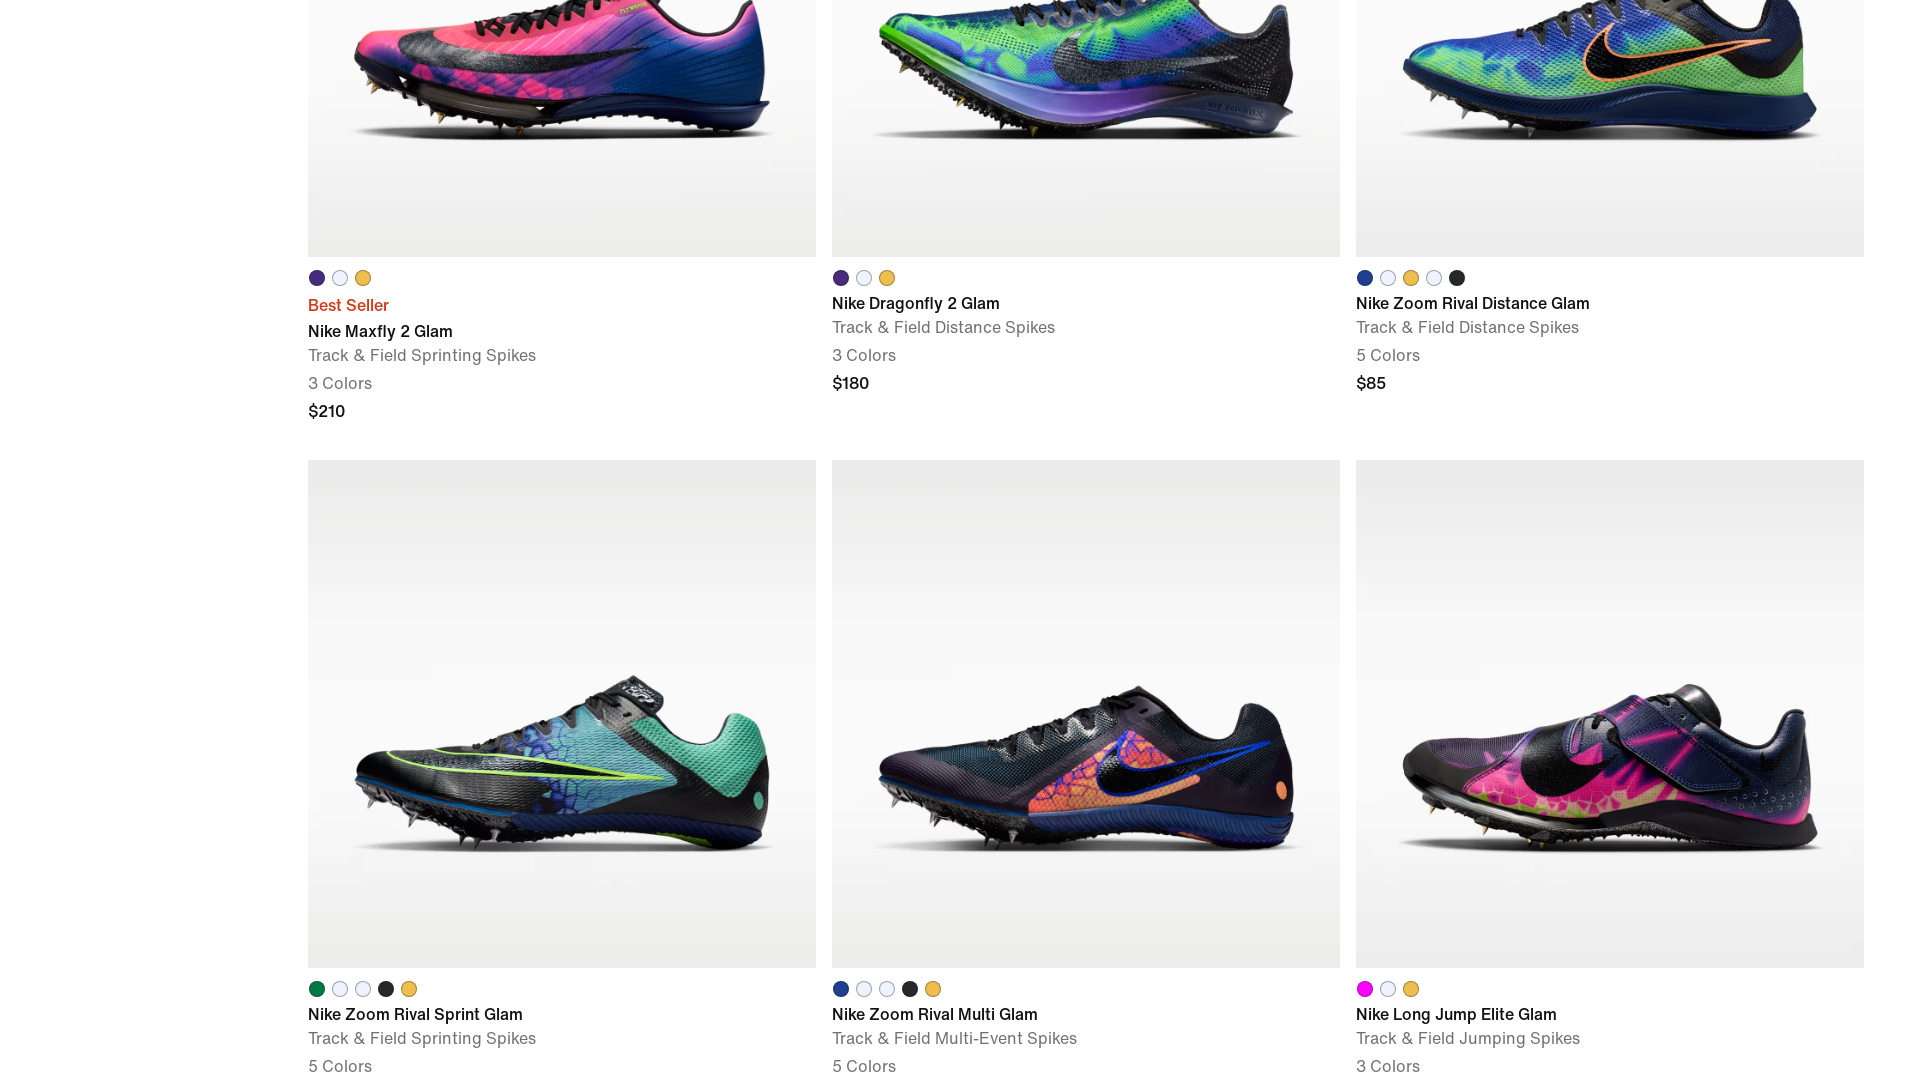

Re-evaluated page height
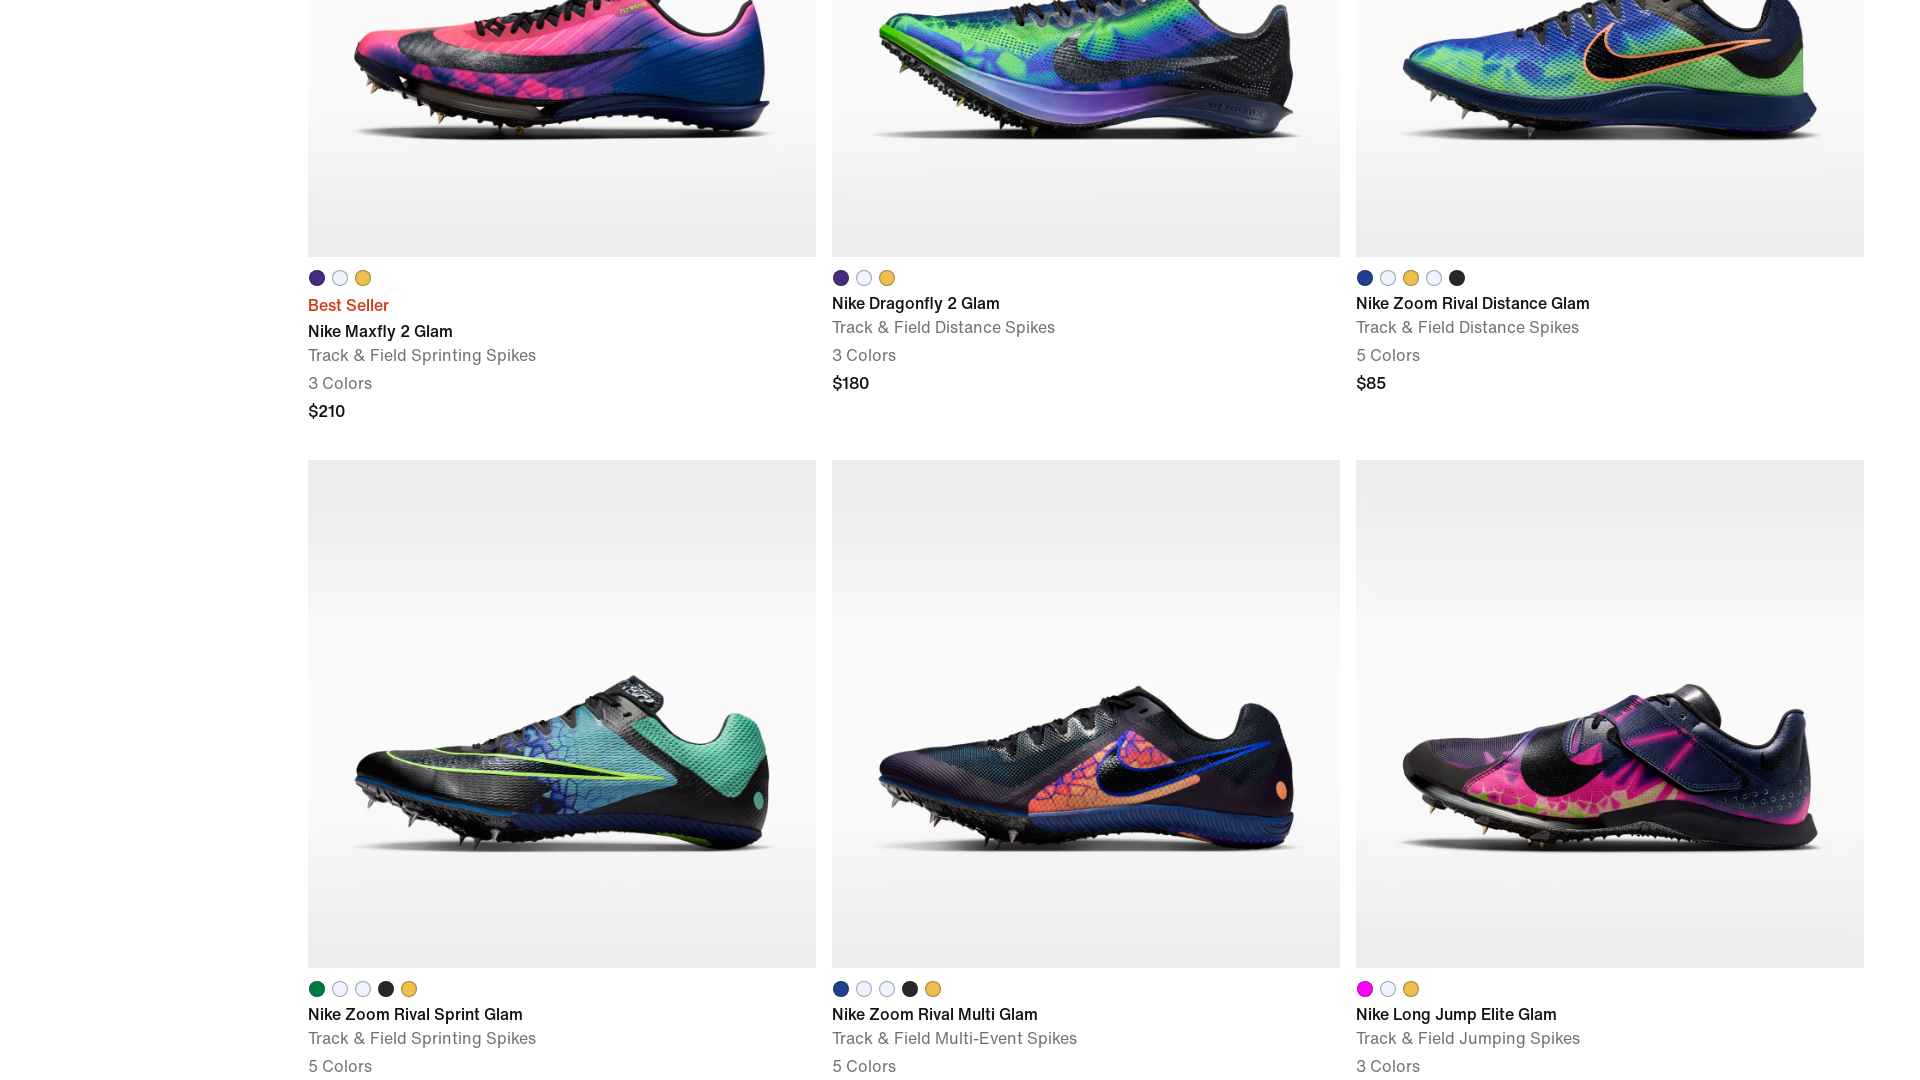

Scrolled to position 4900px
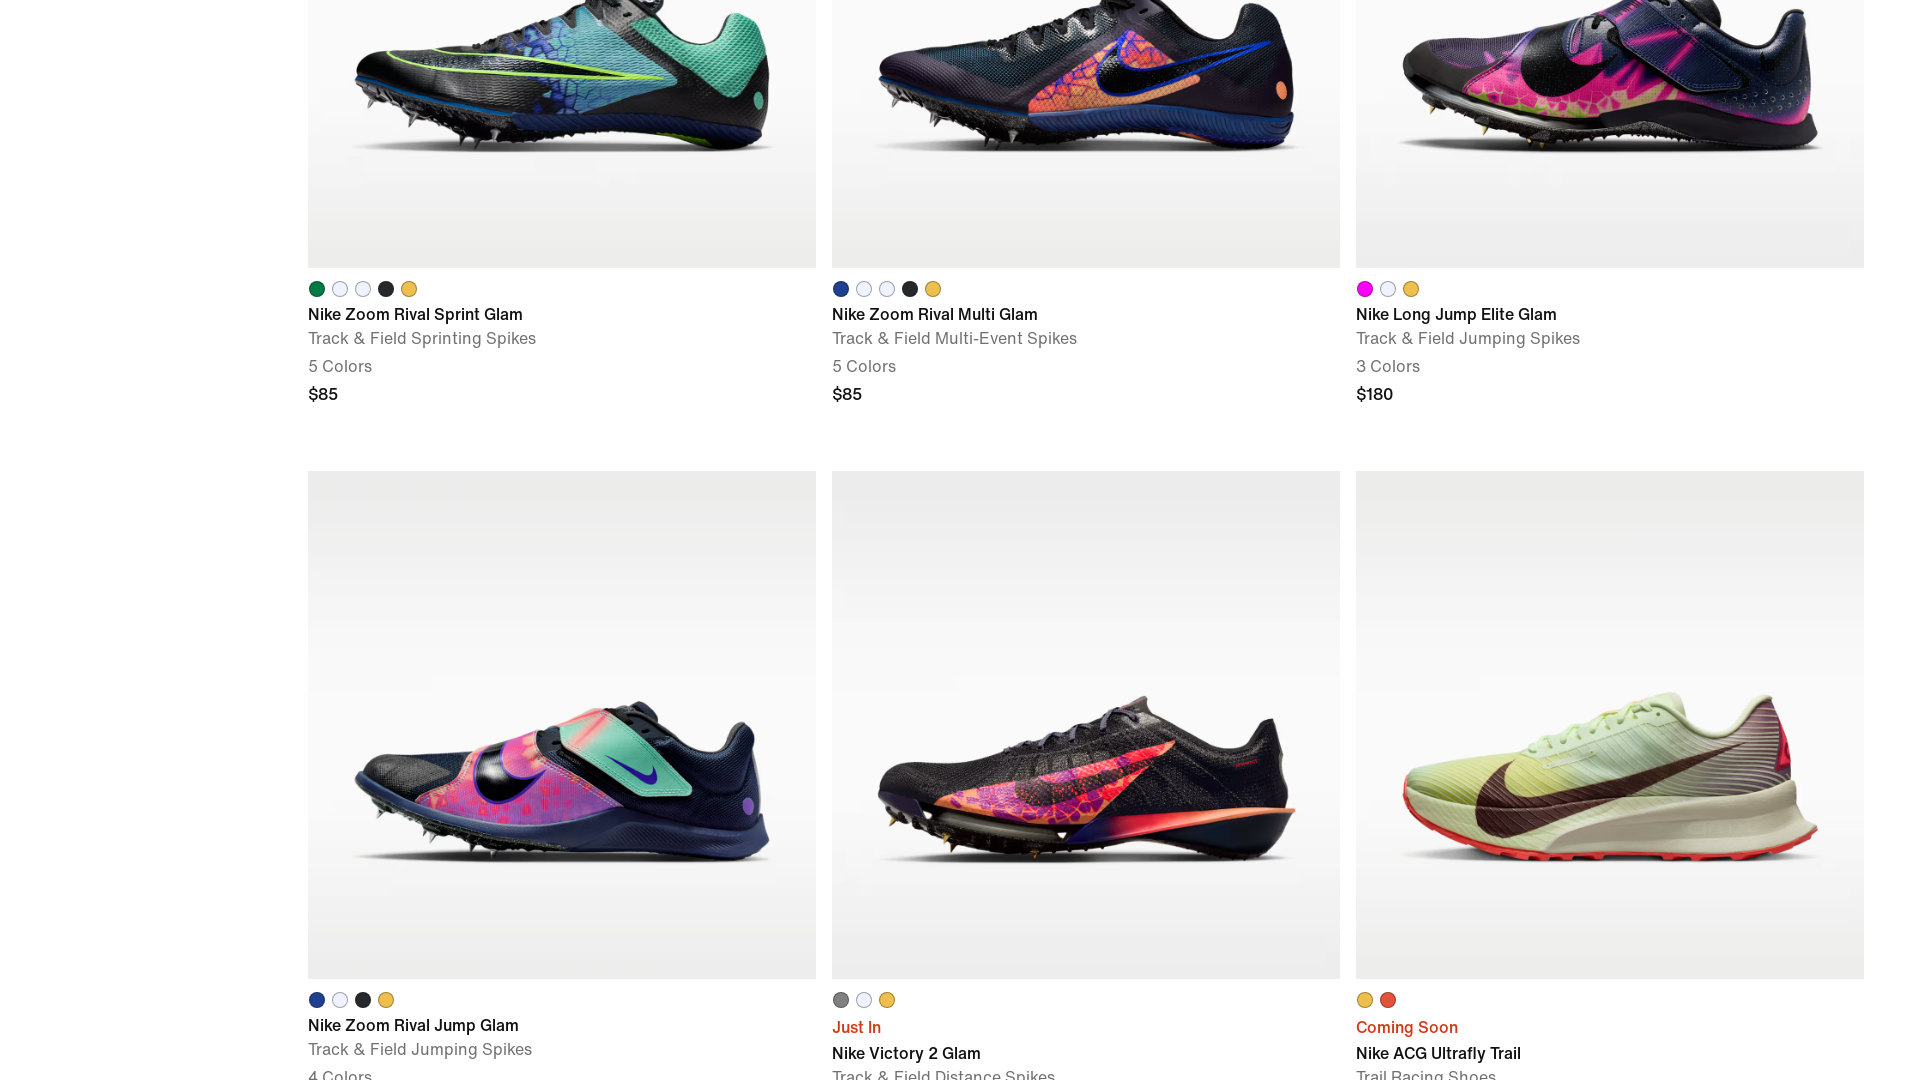

Waited 3 seconds for content to load
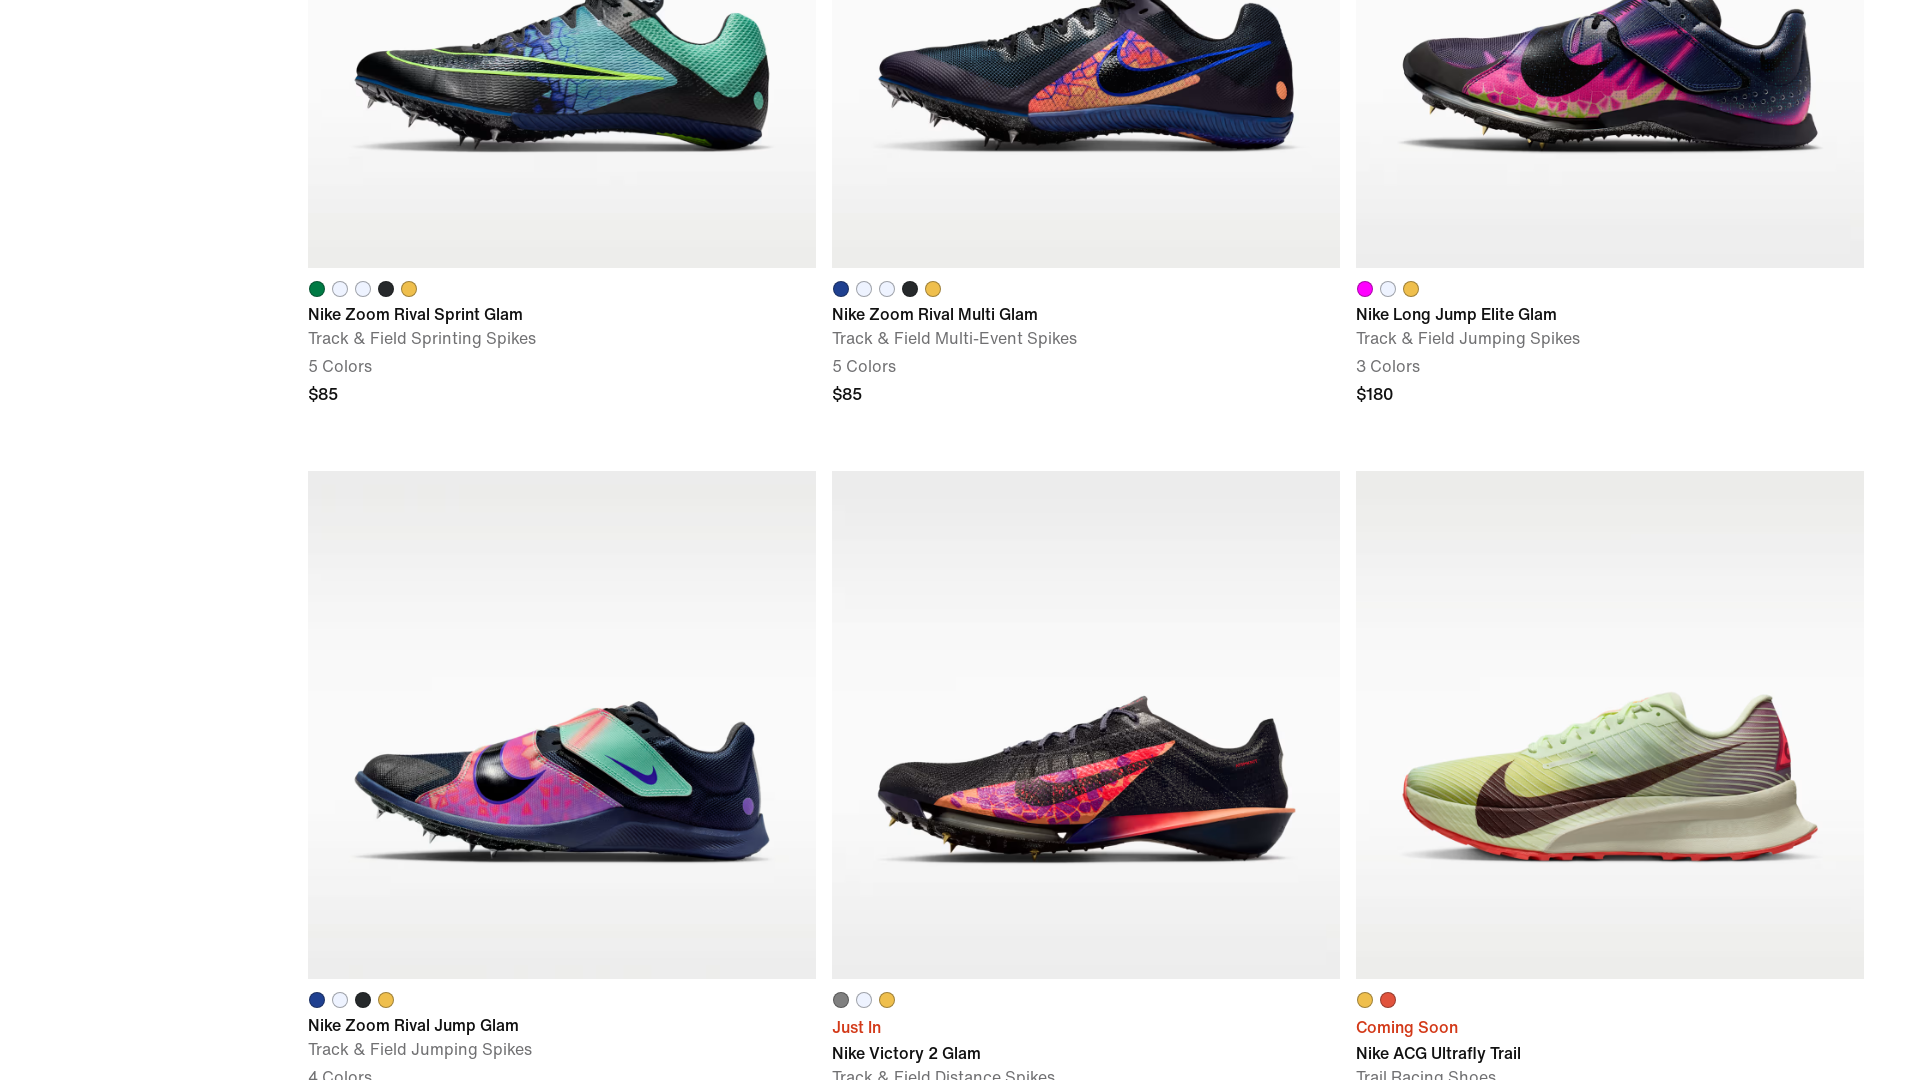

Re-evaluated page height
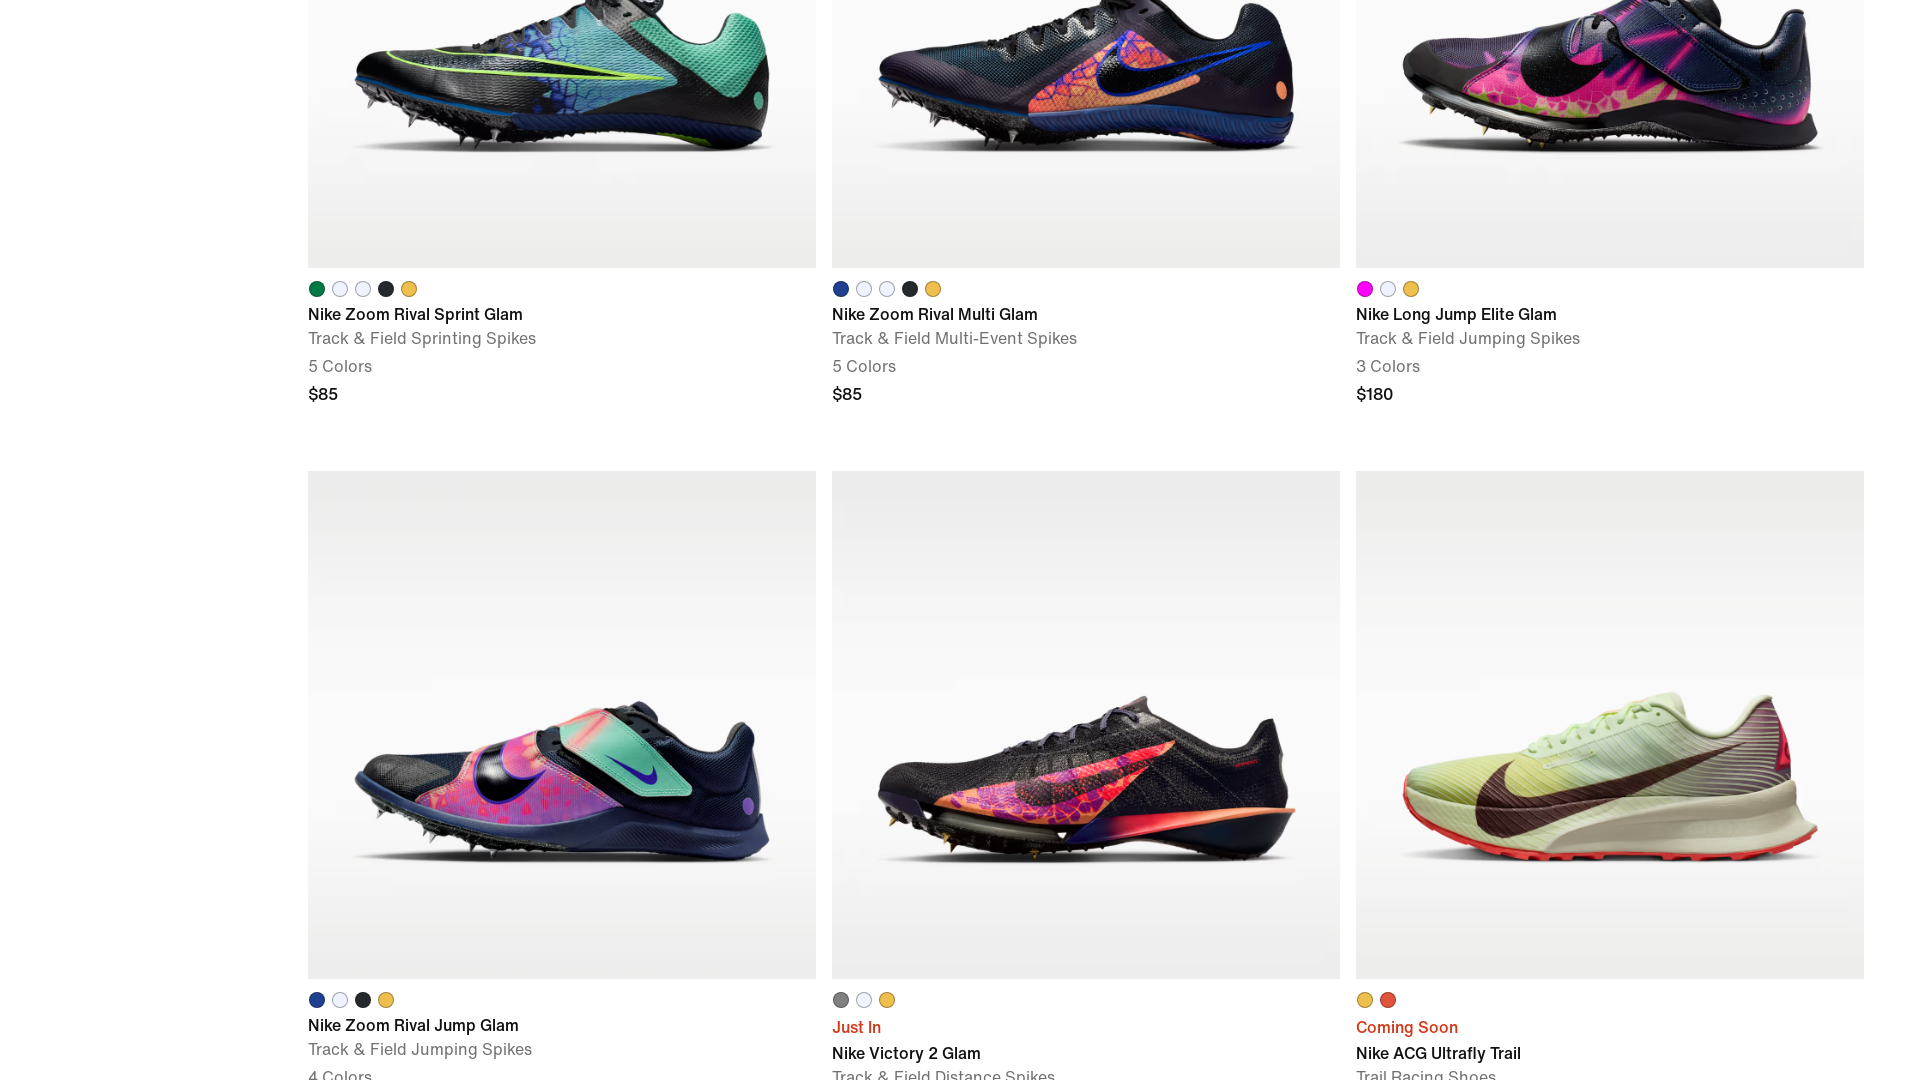

Scrolled to position 5600px
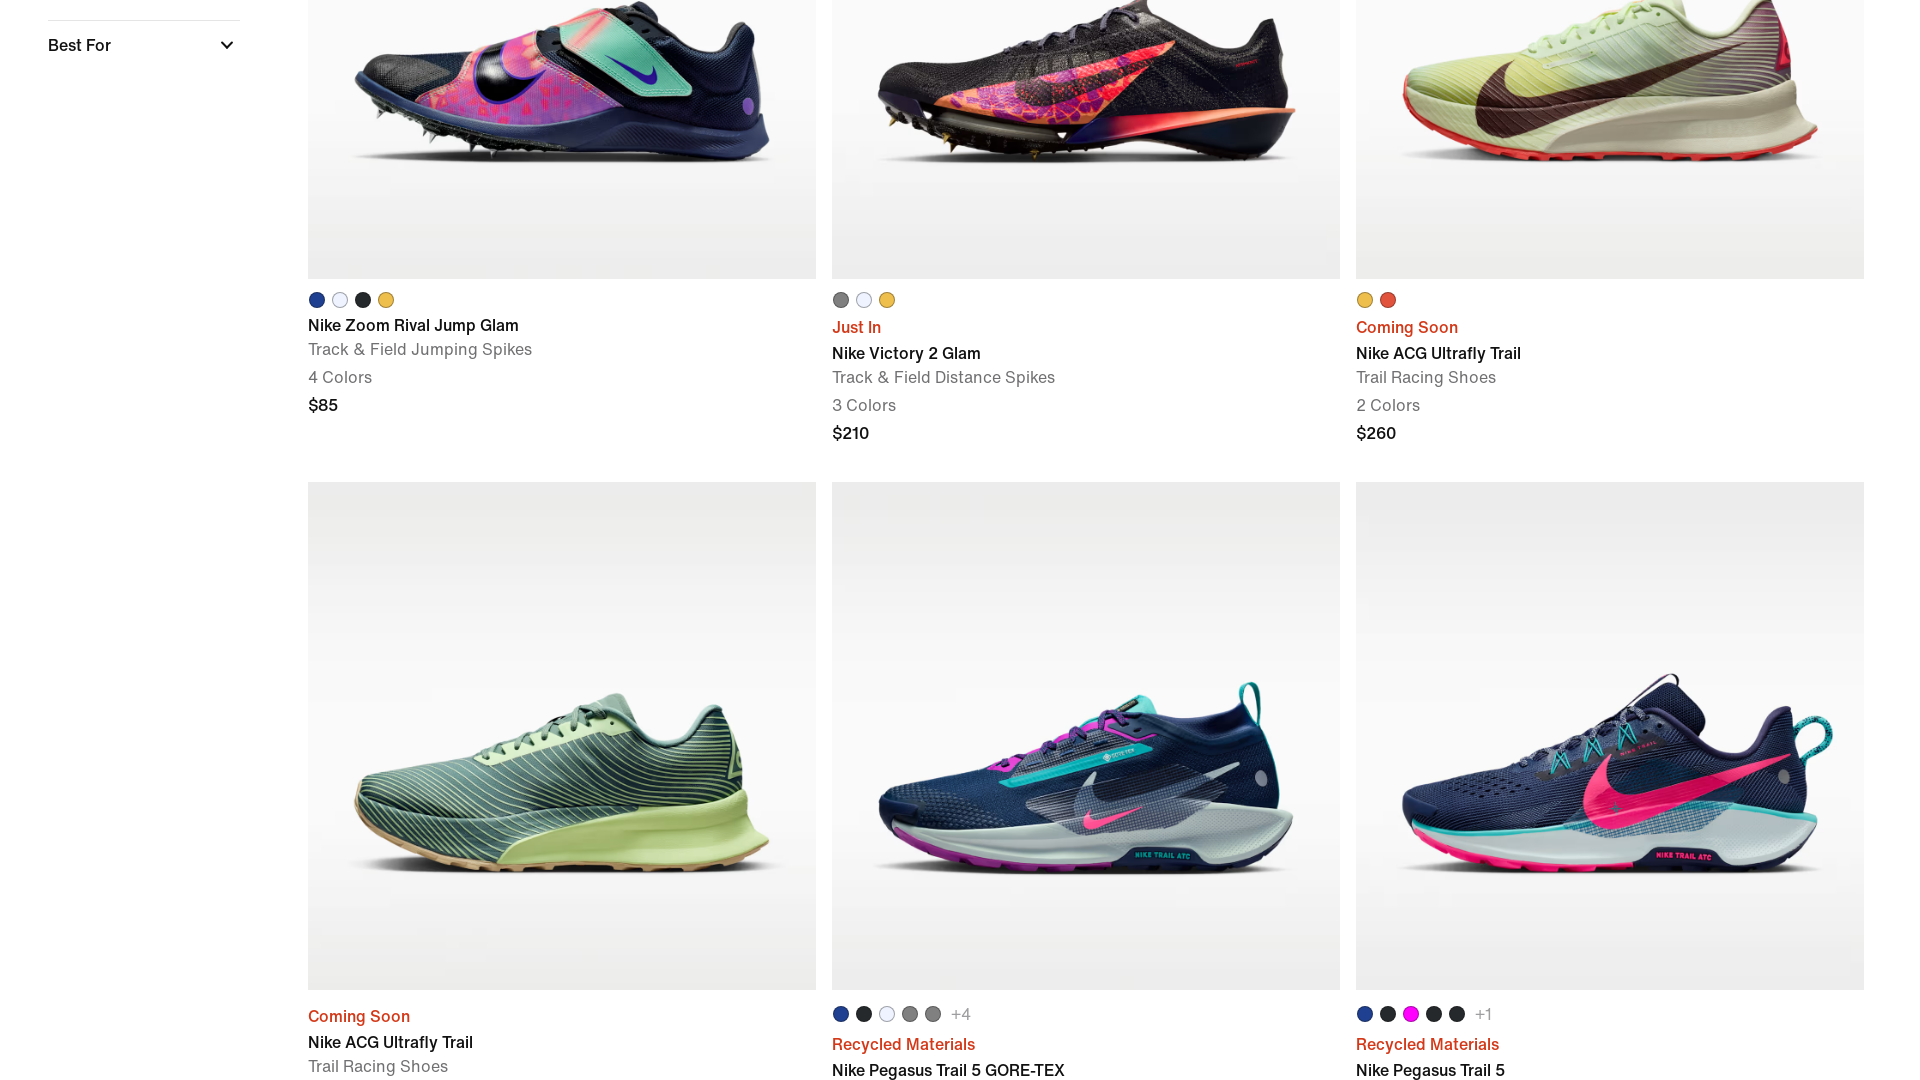

Waited 3 seconds for content to load
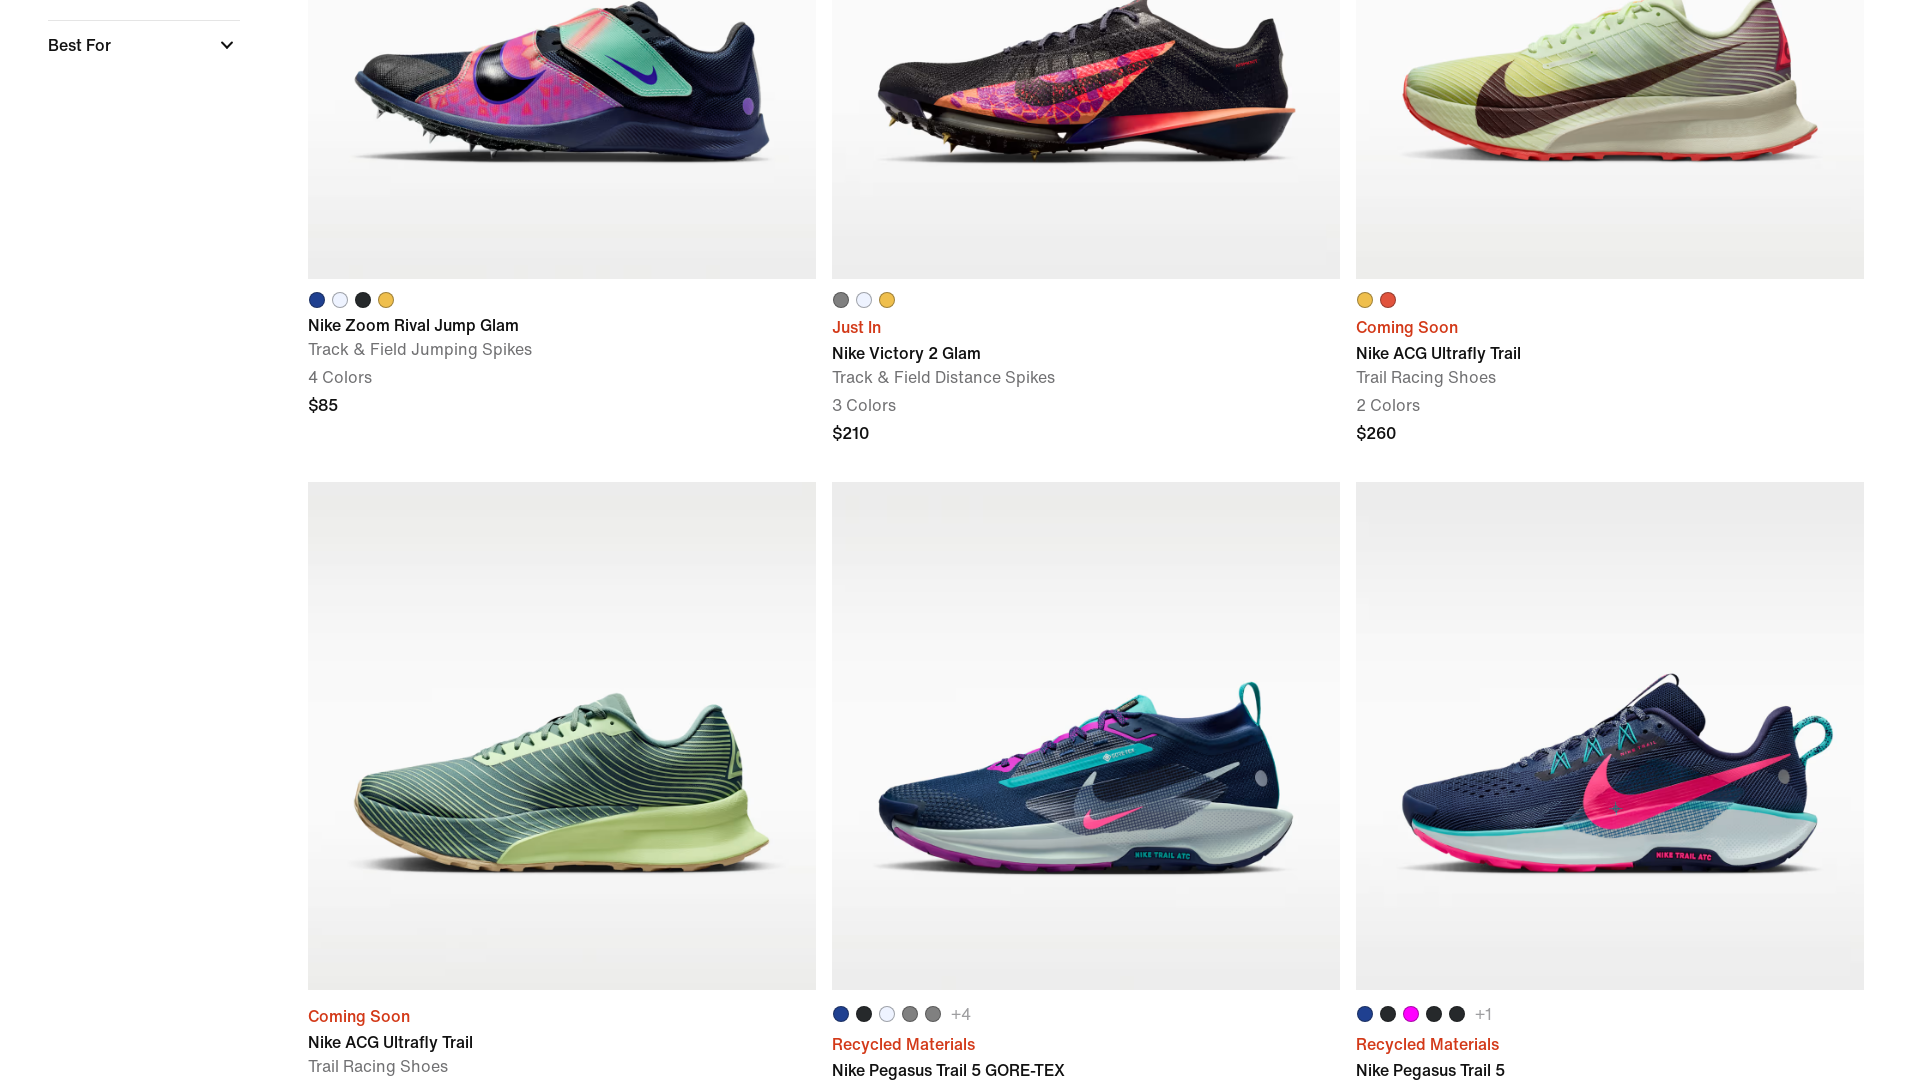

Re-evaluated page height
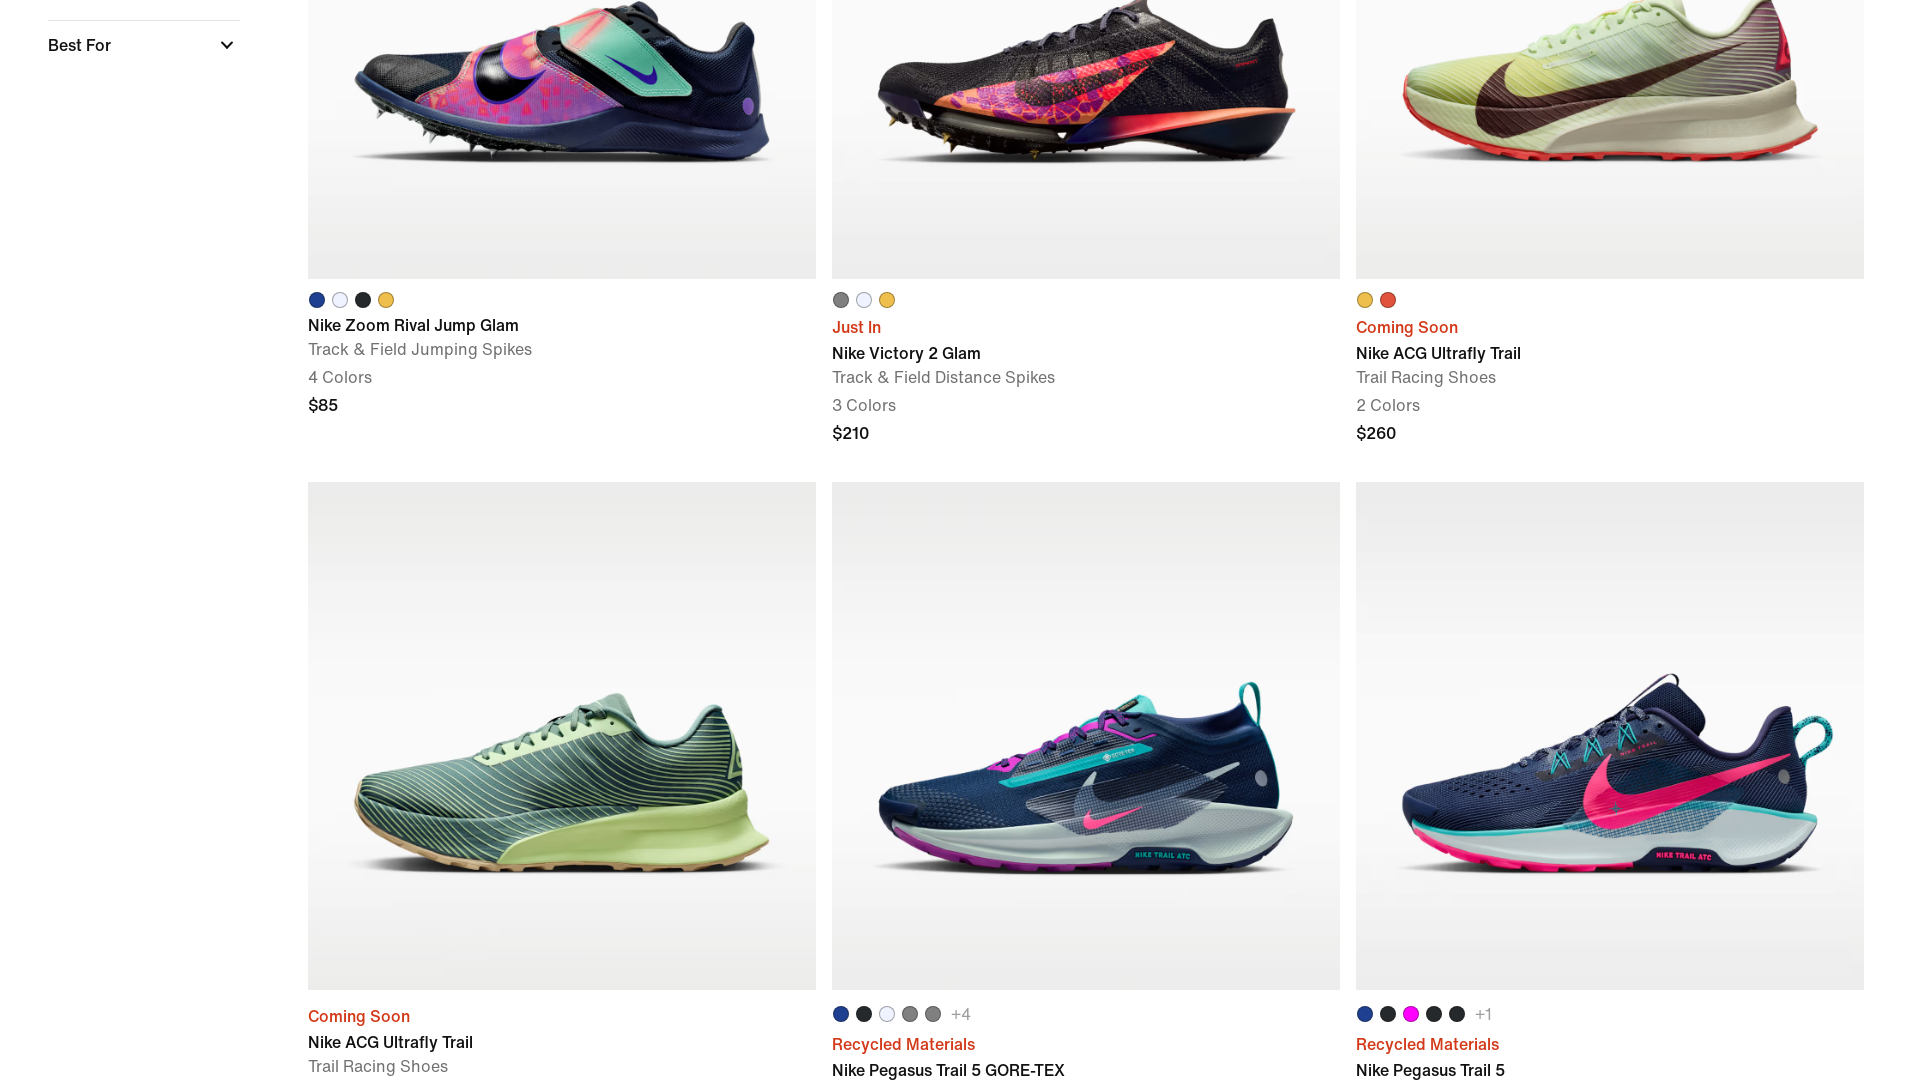

Scrolled to position 6300px
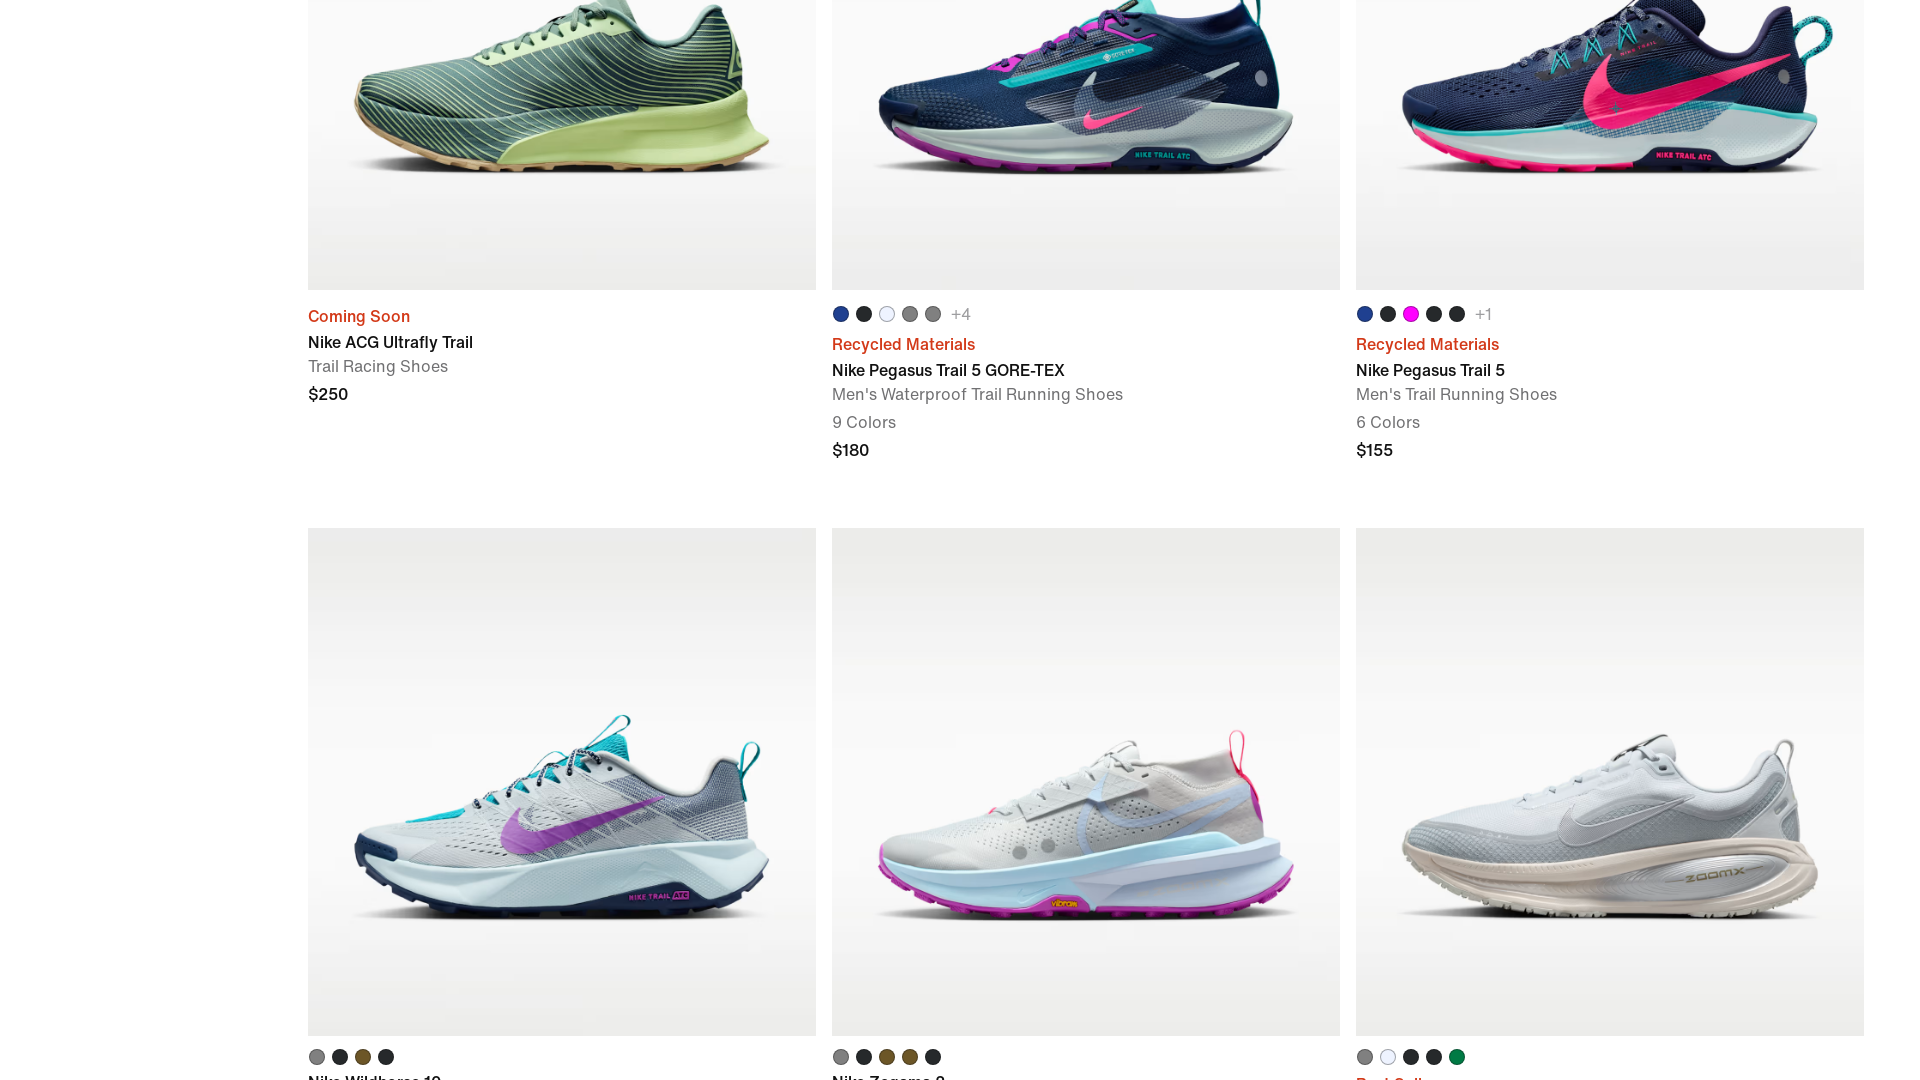

Waited 3 seconds for content to load
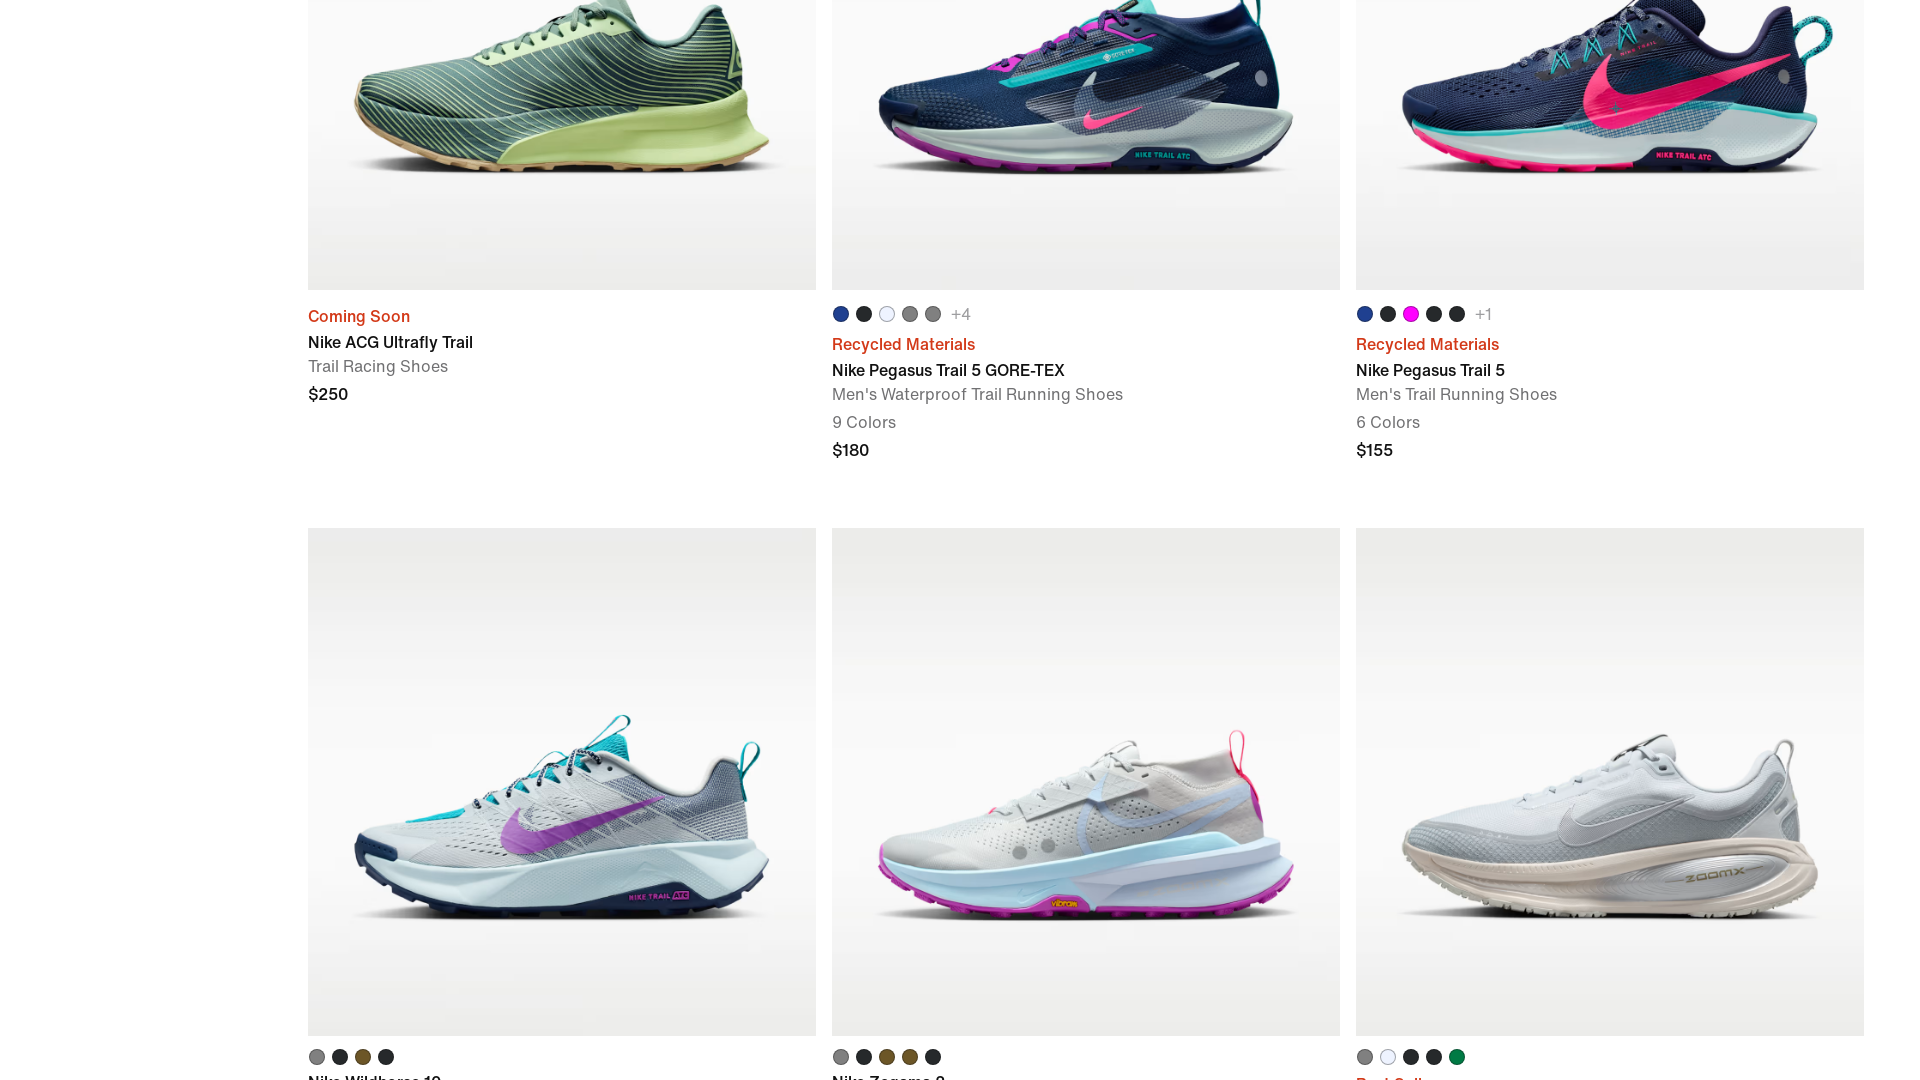

Re-evaluated page height
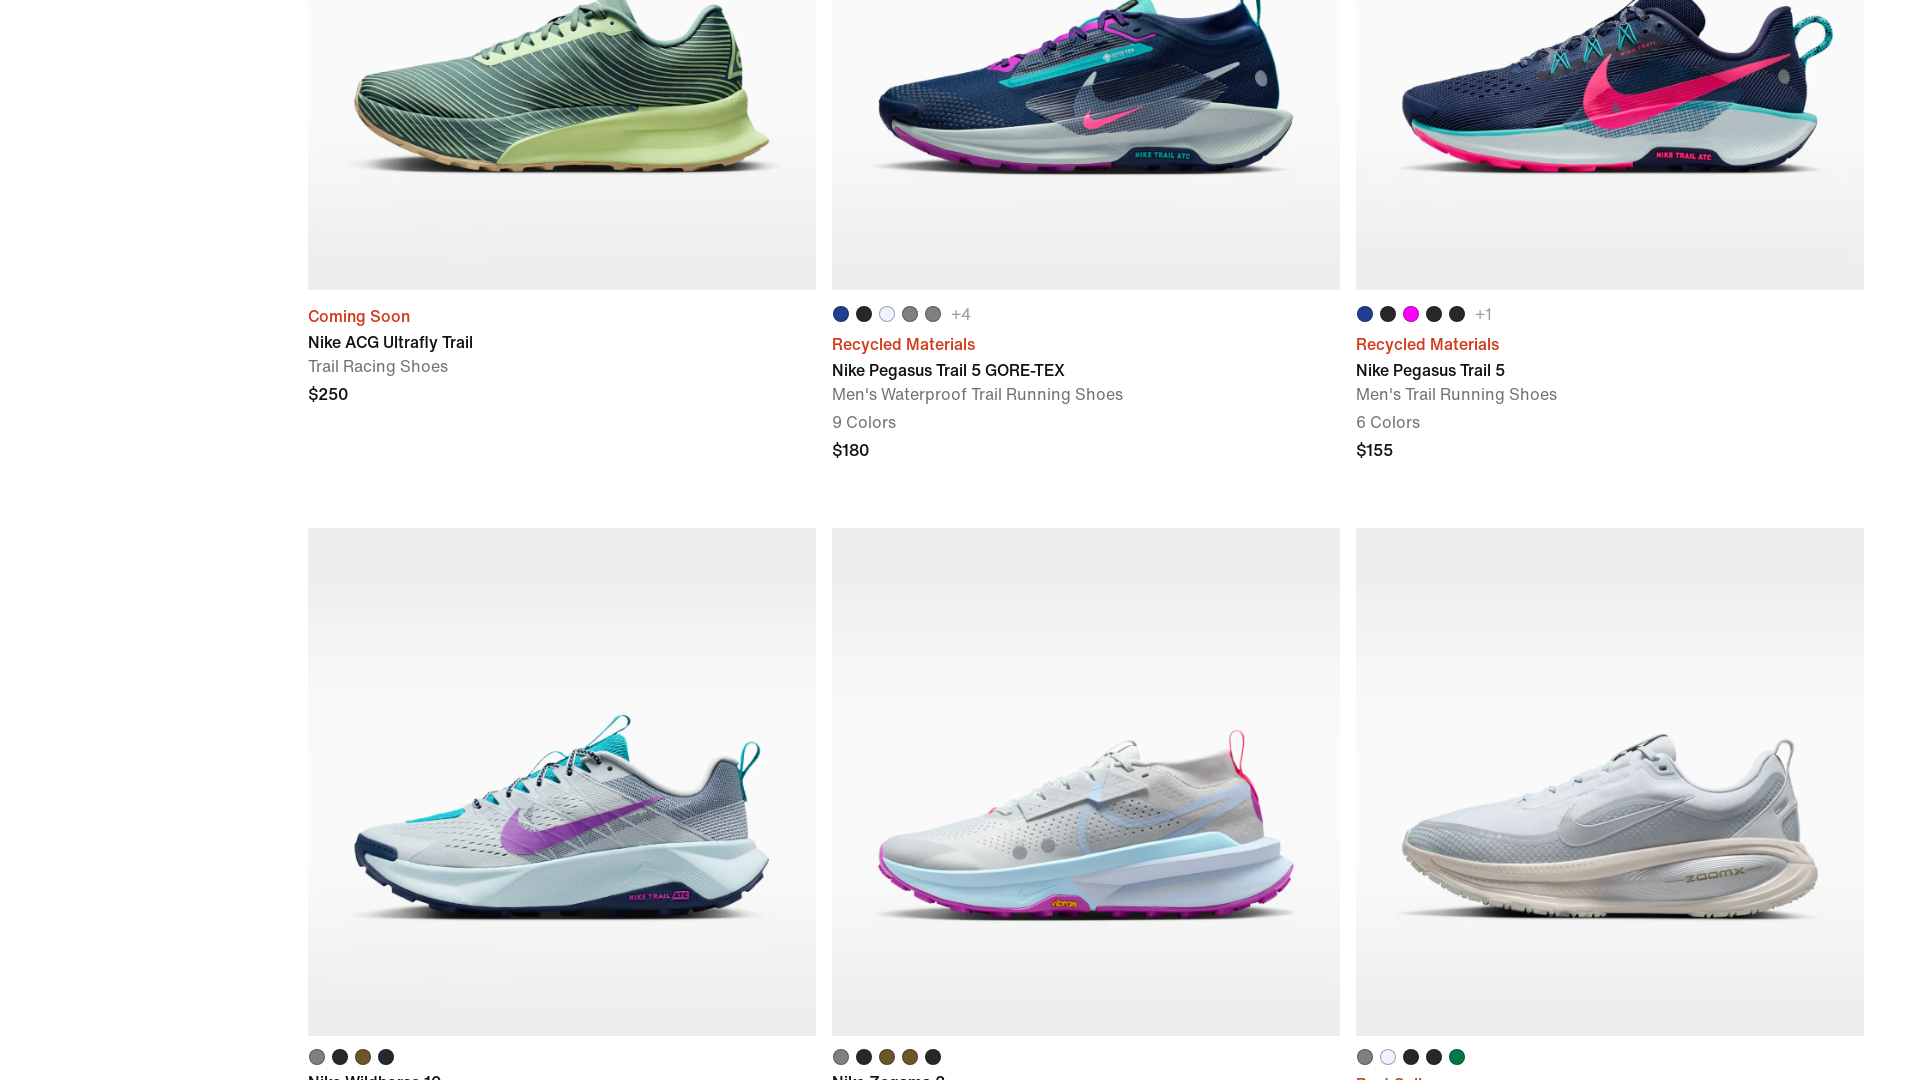

Scrolled to position 7000px
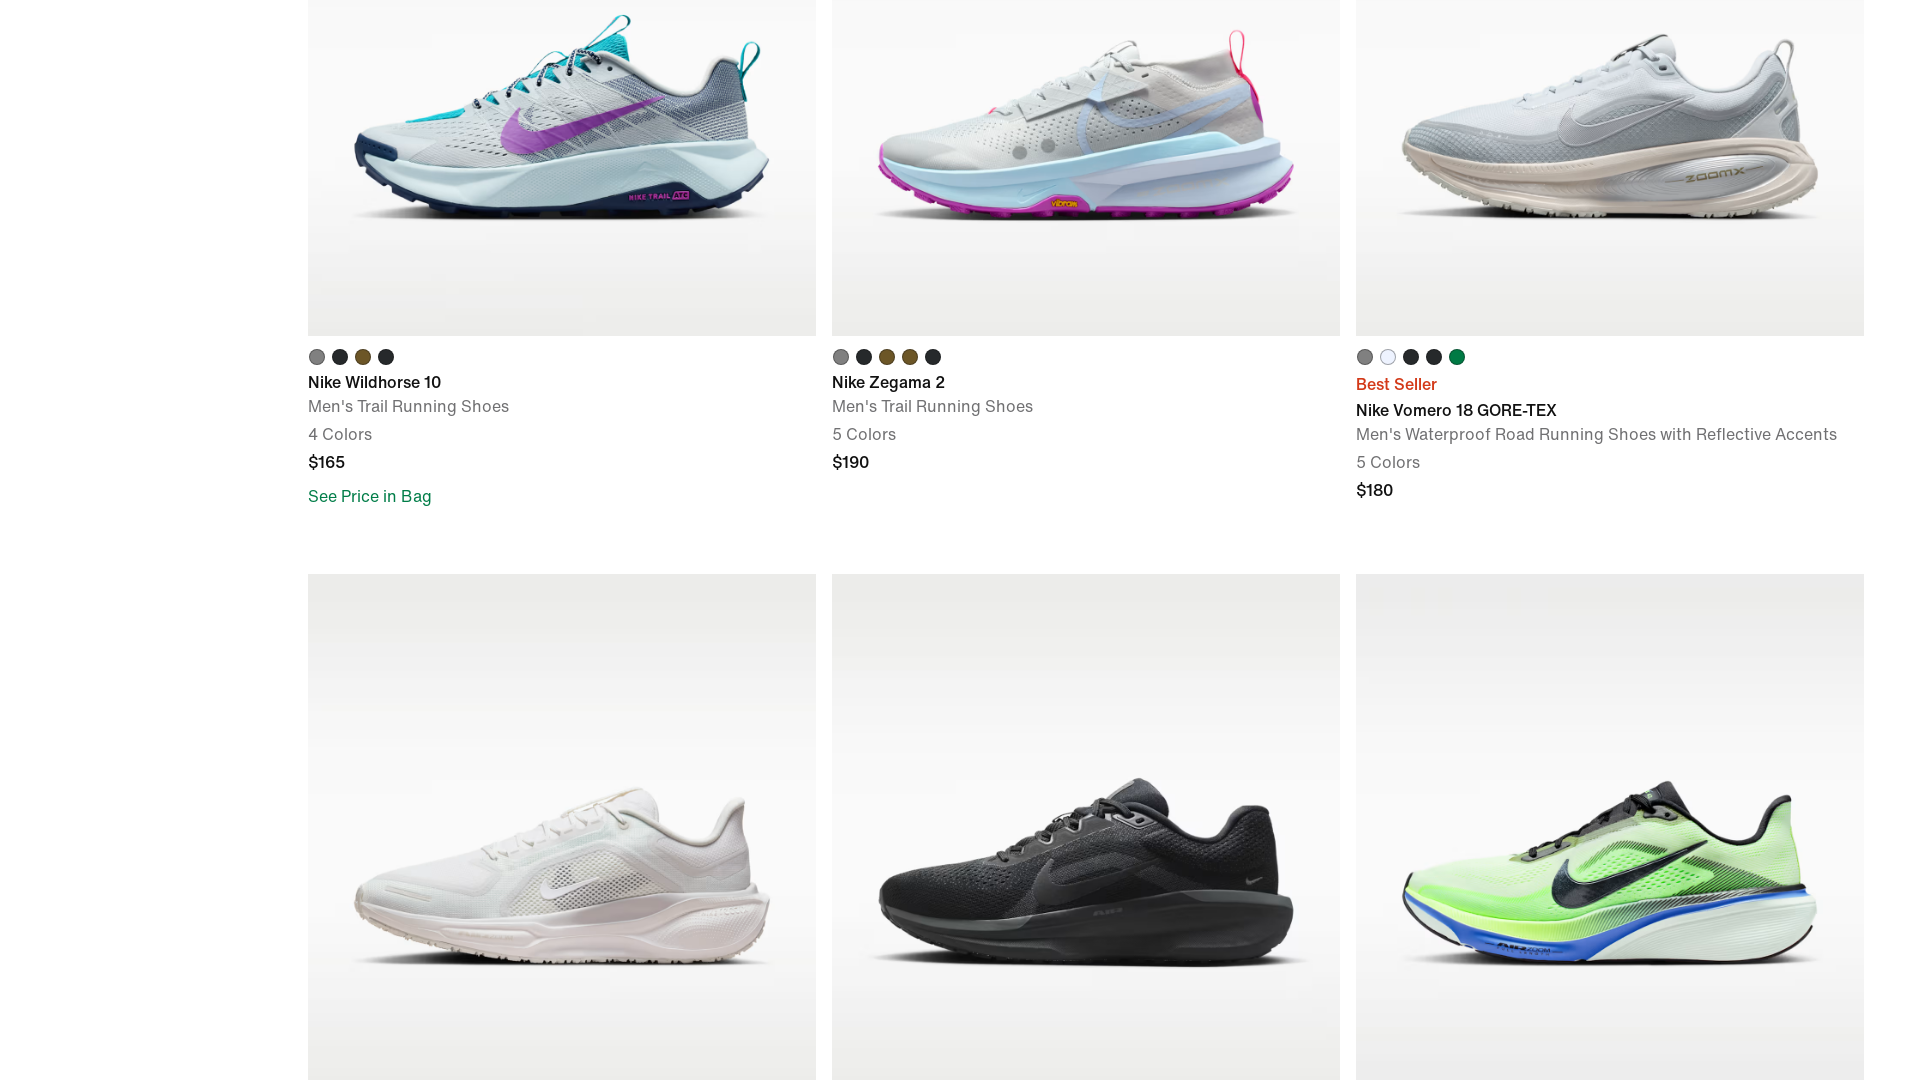

Waited 3 seconds for content to load
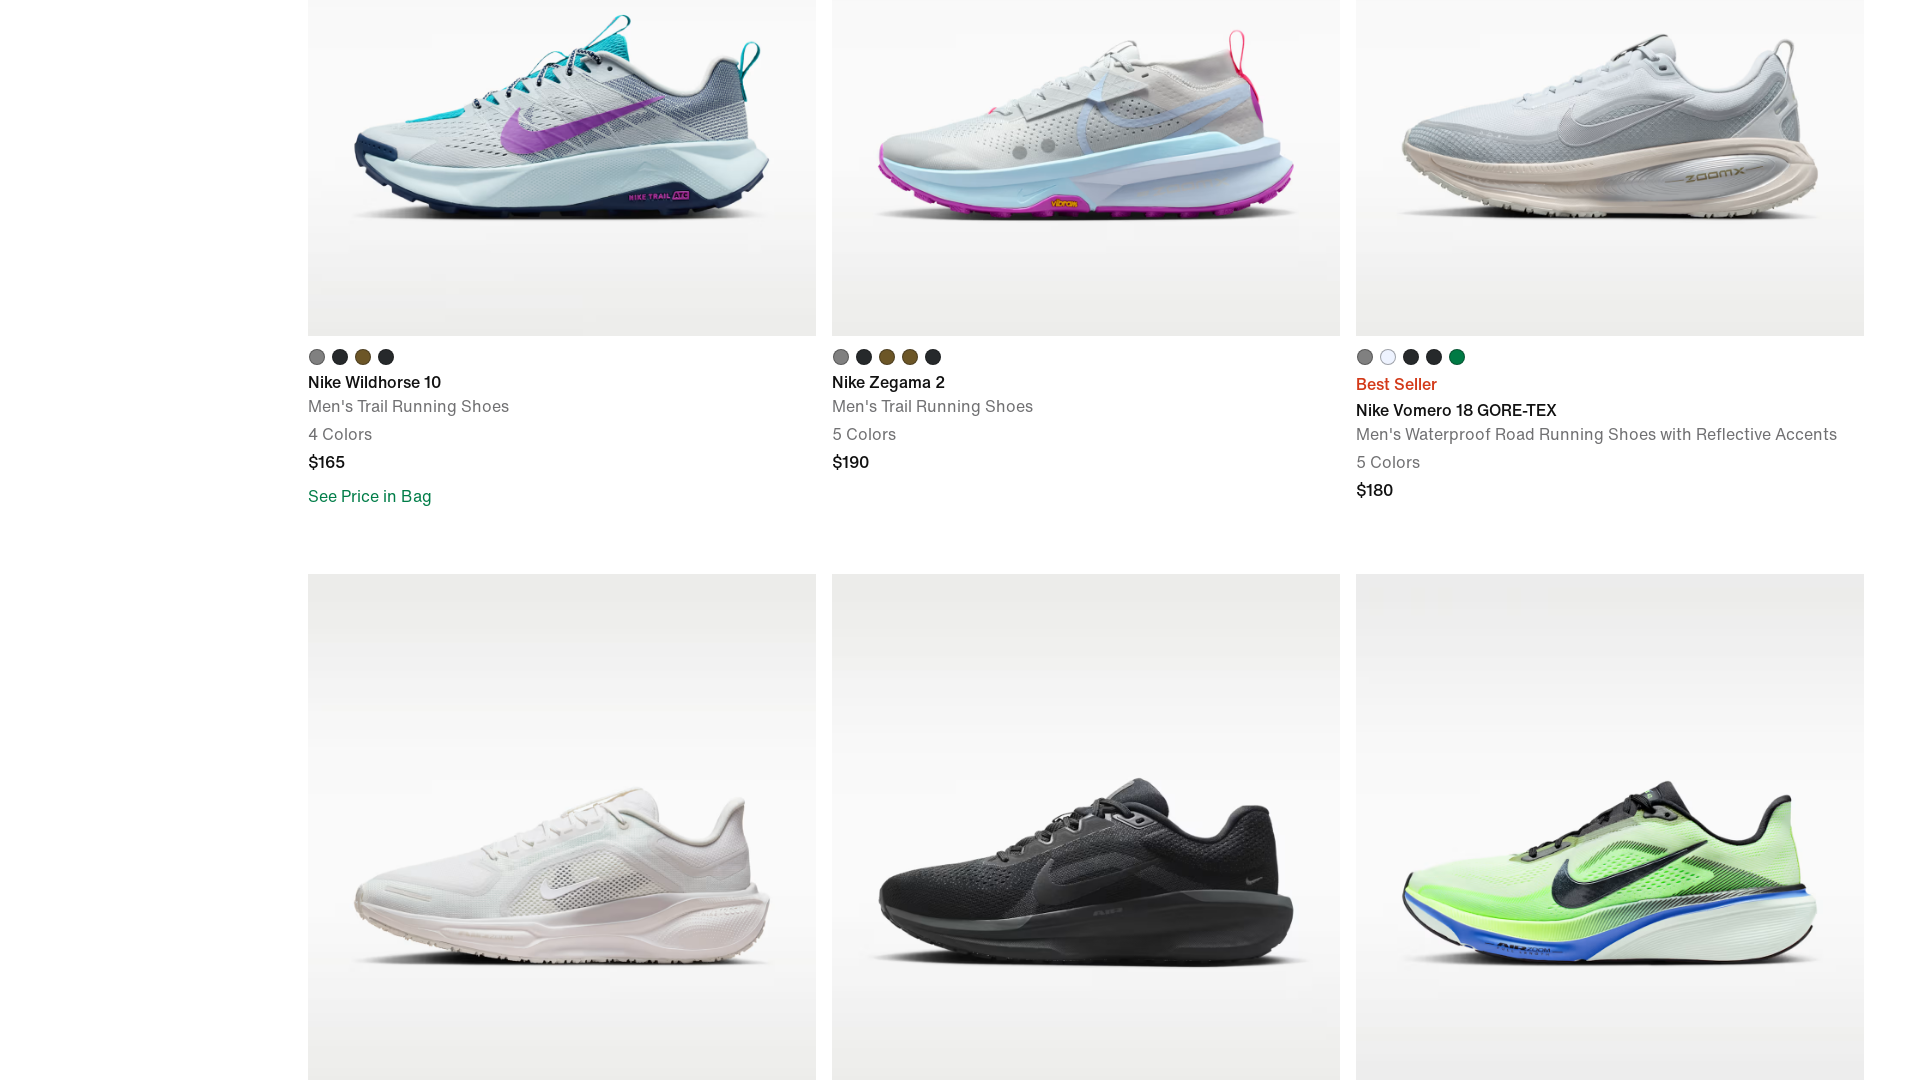

Re-evaluated page height
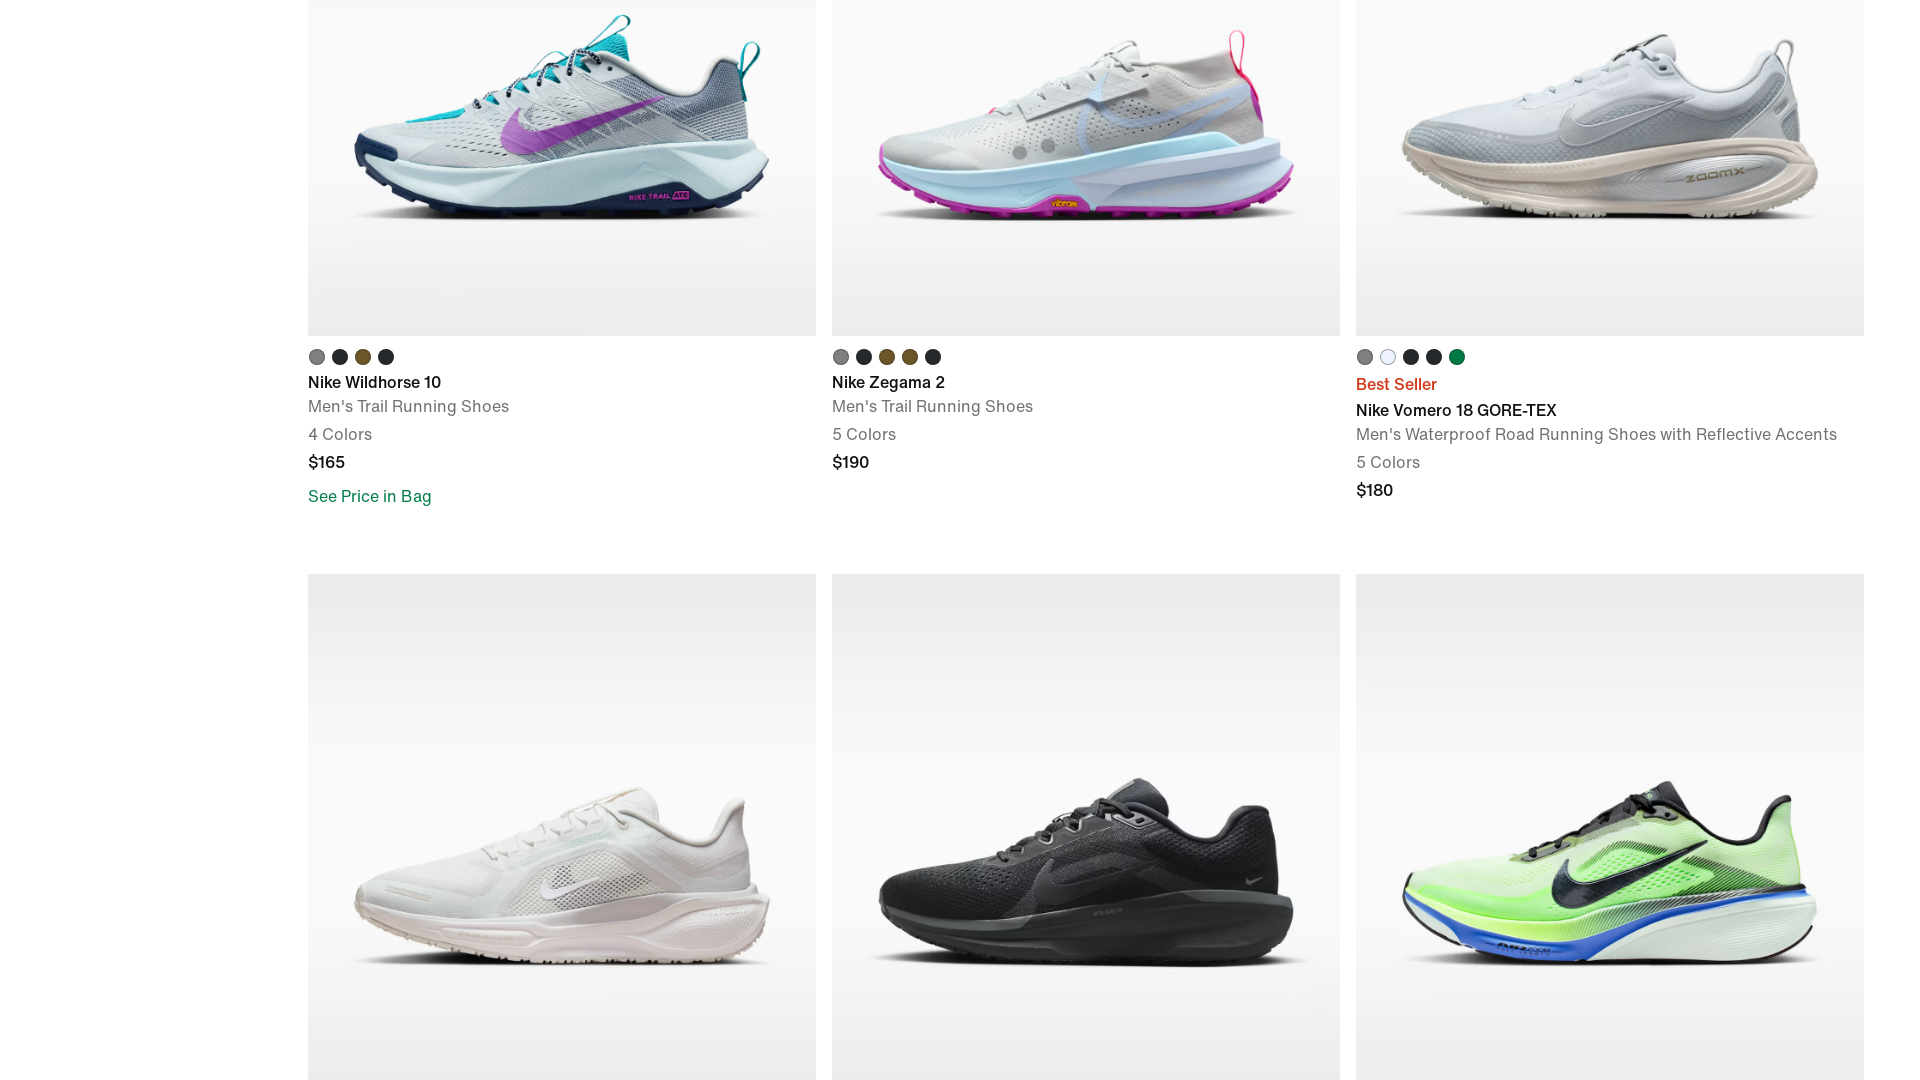

Scrolled to position 7700px
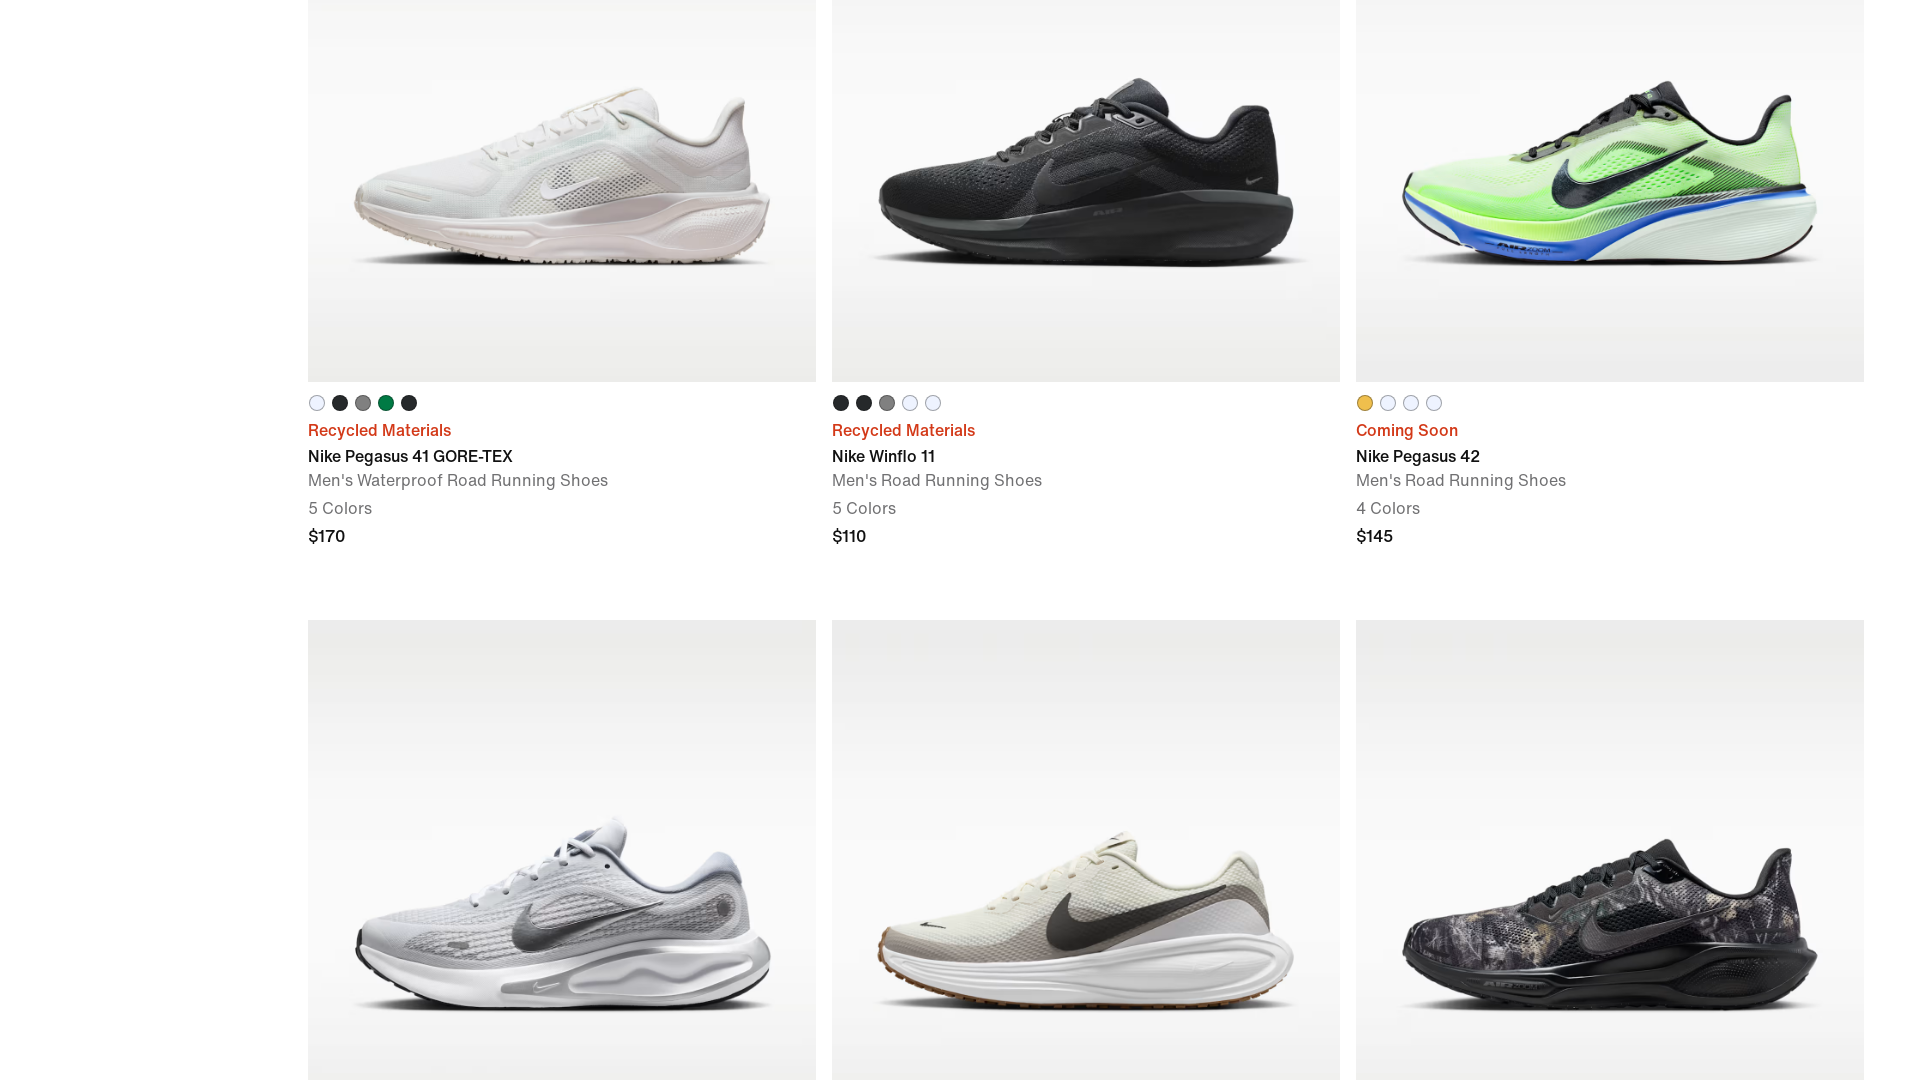

Waited 3 seconds for content to load
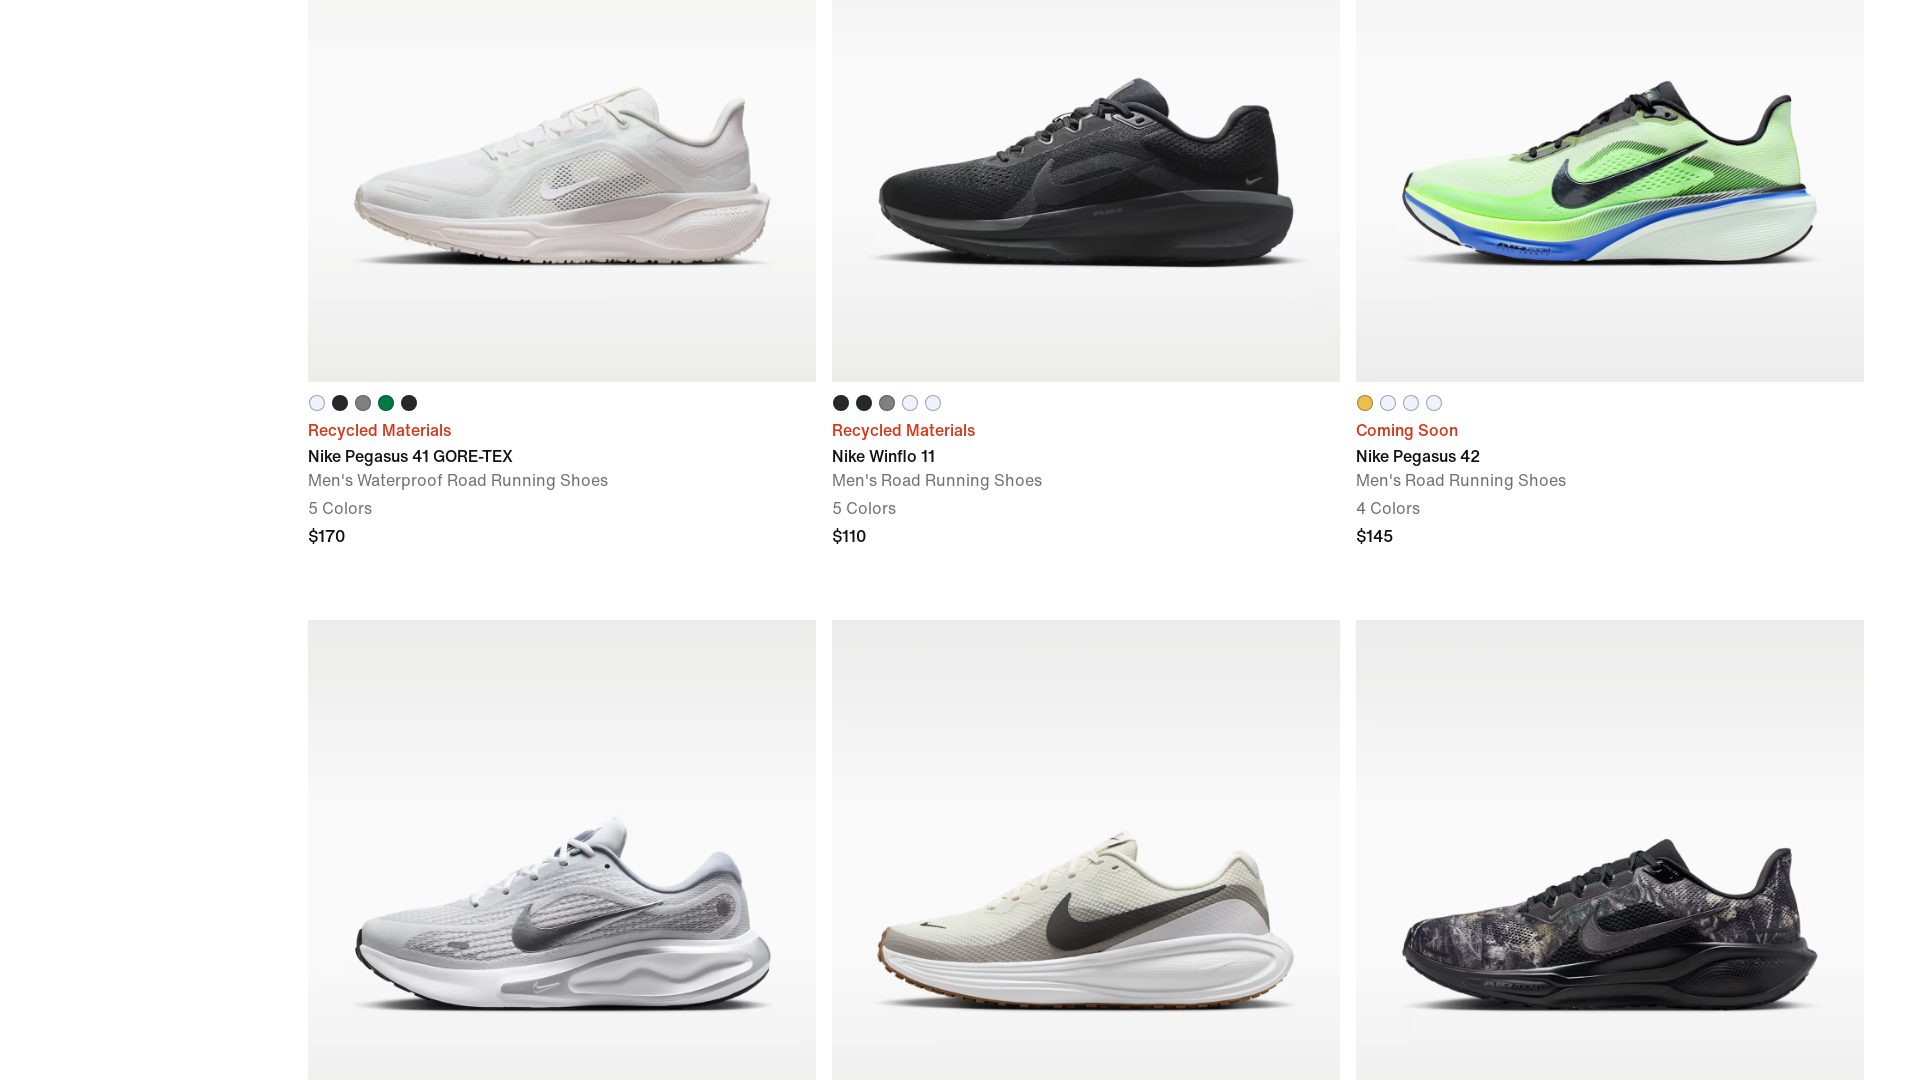

Re-evaluated page height
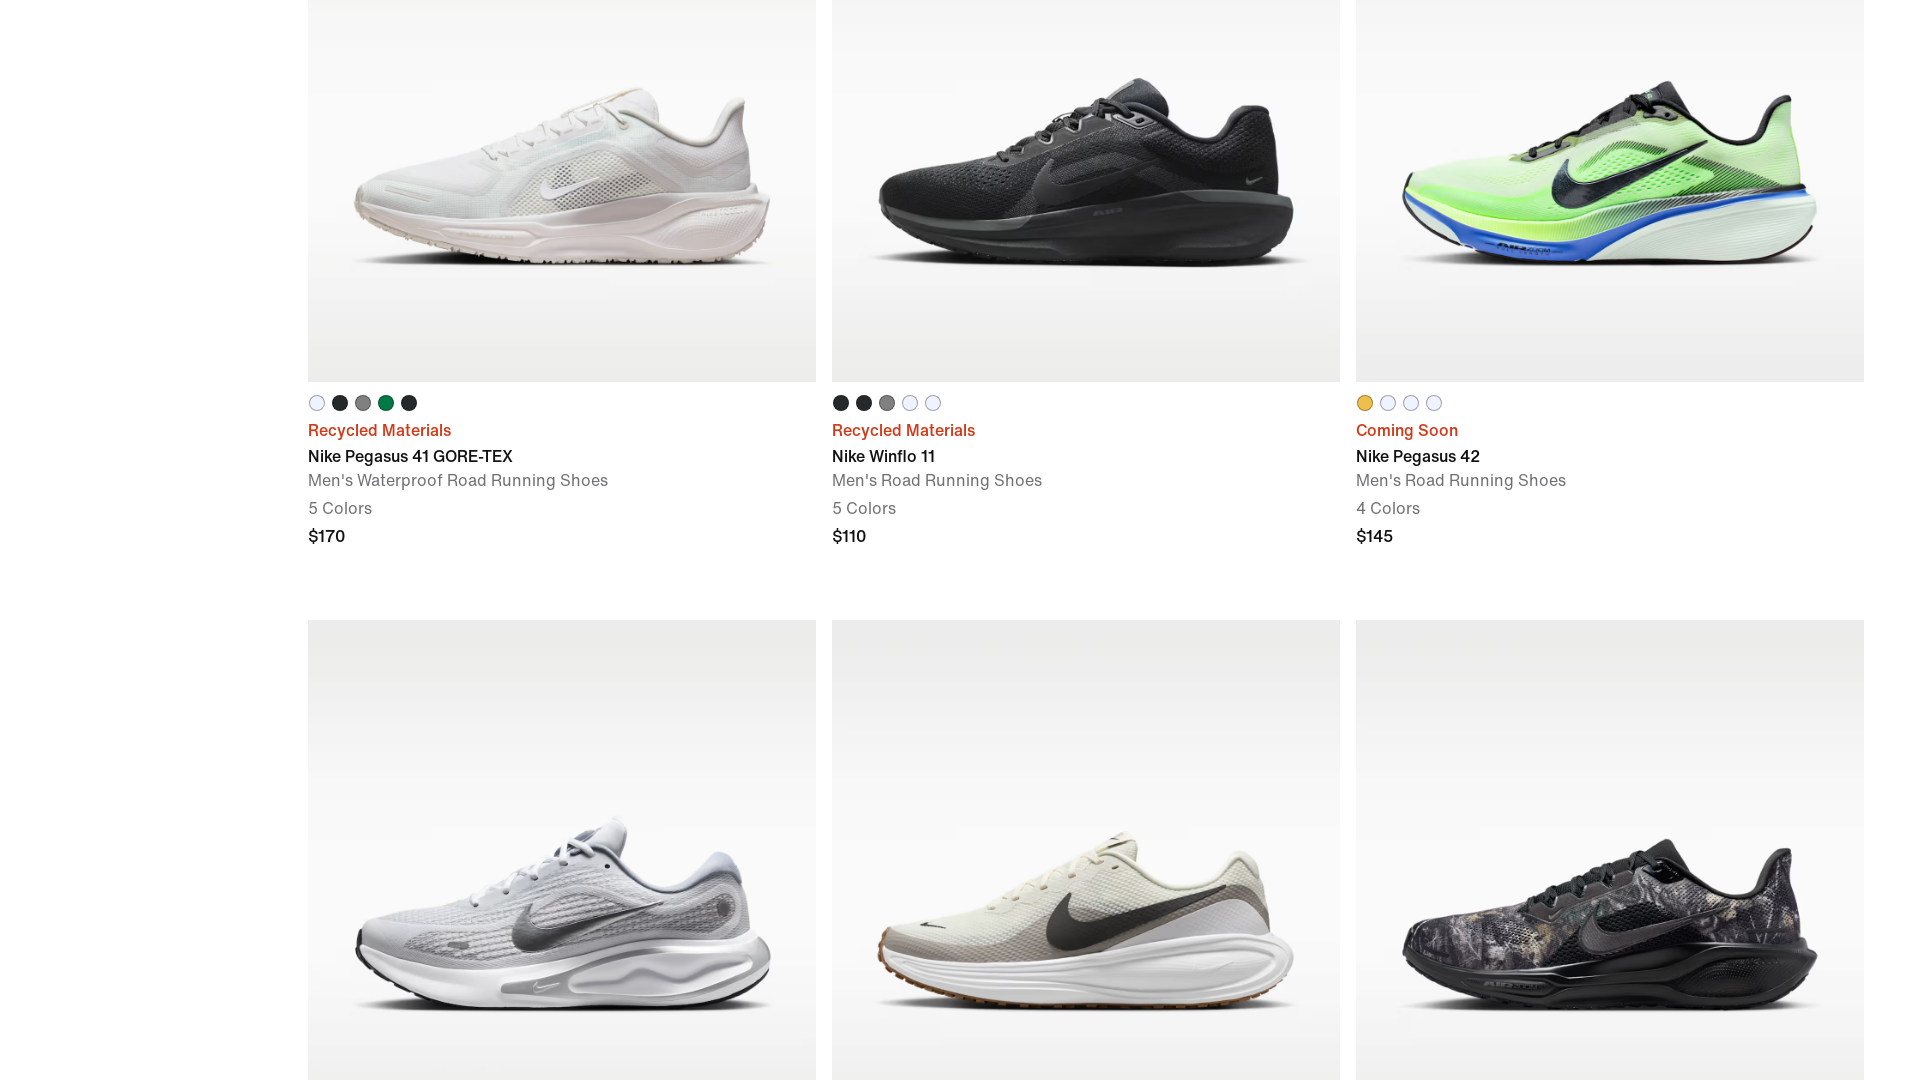

Scrolled to position 8400px
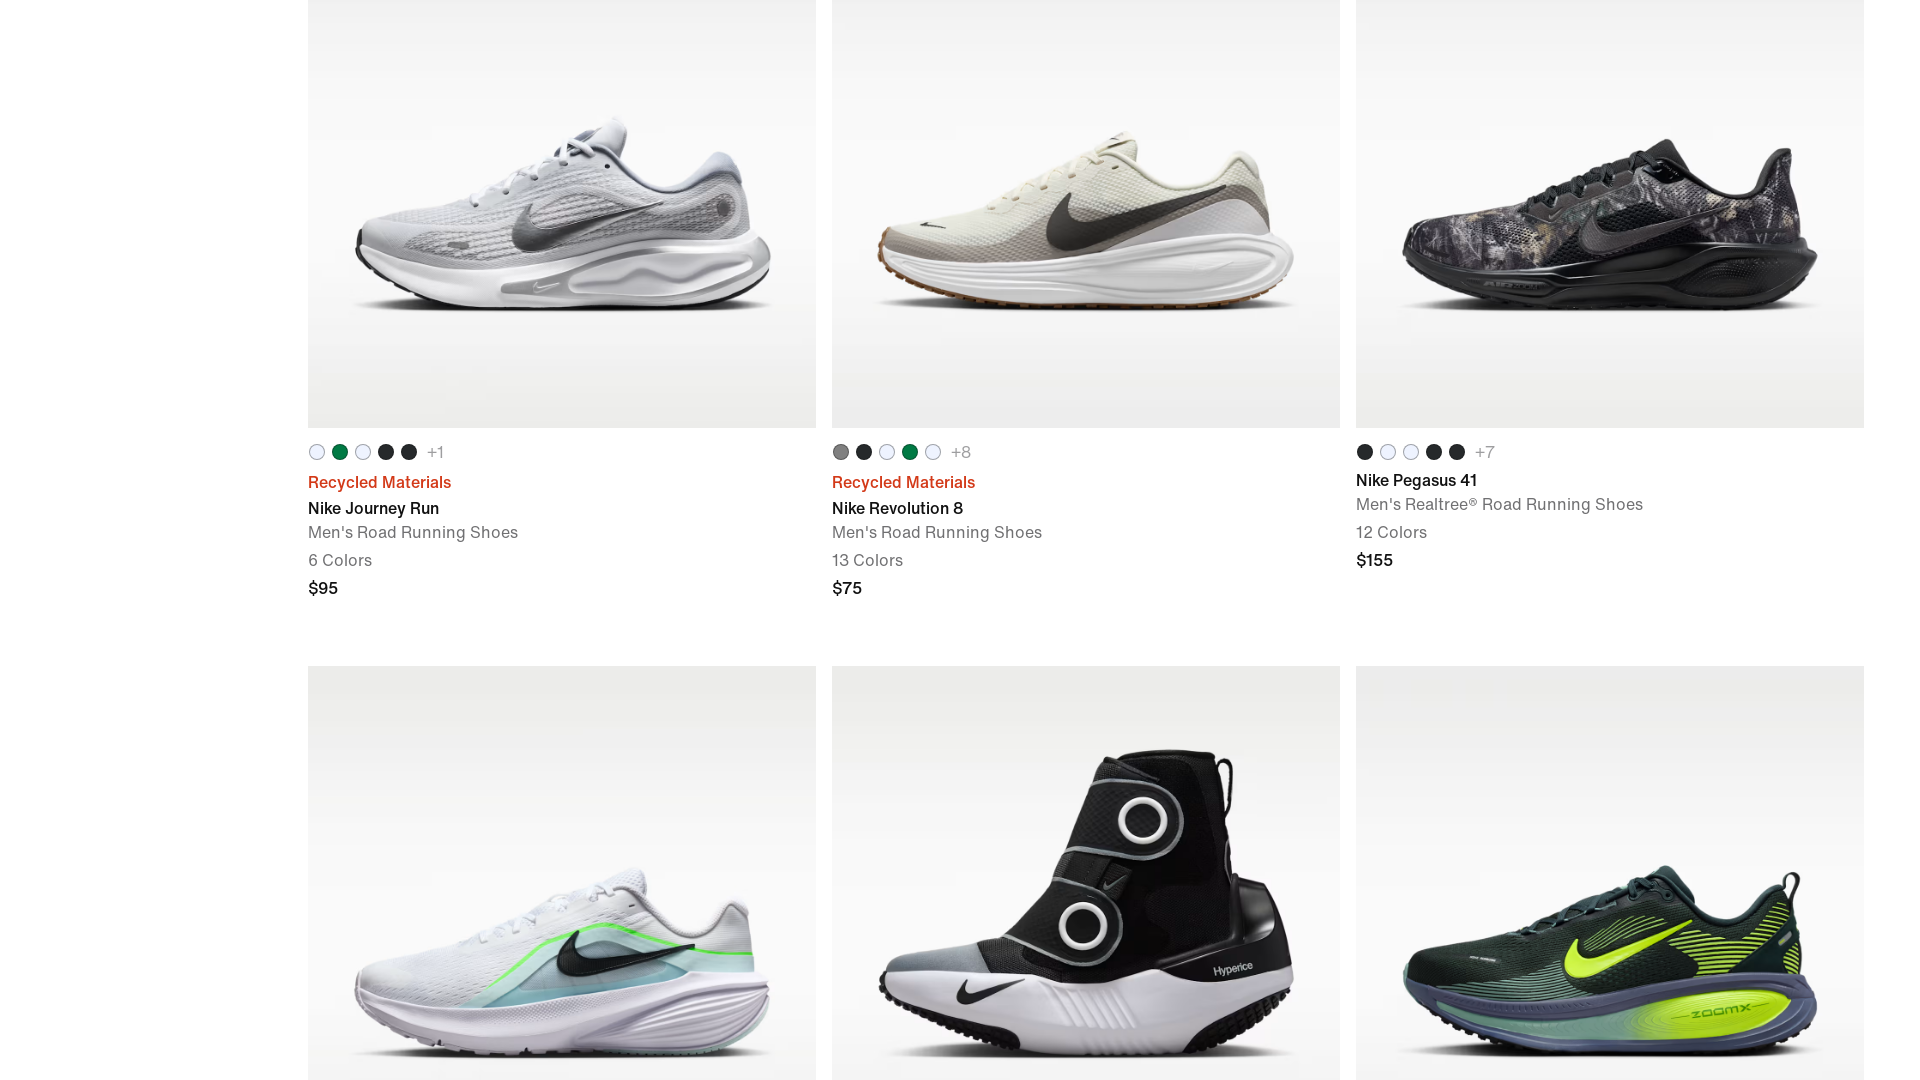

Waited 3 seconds for content to load
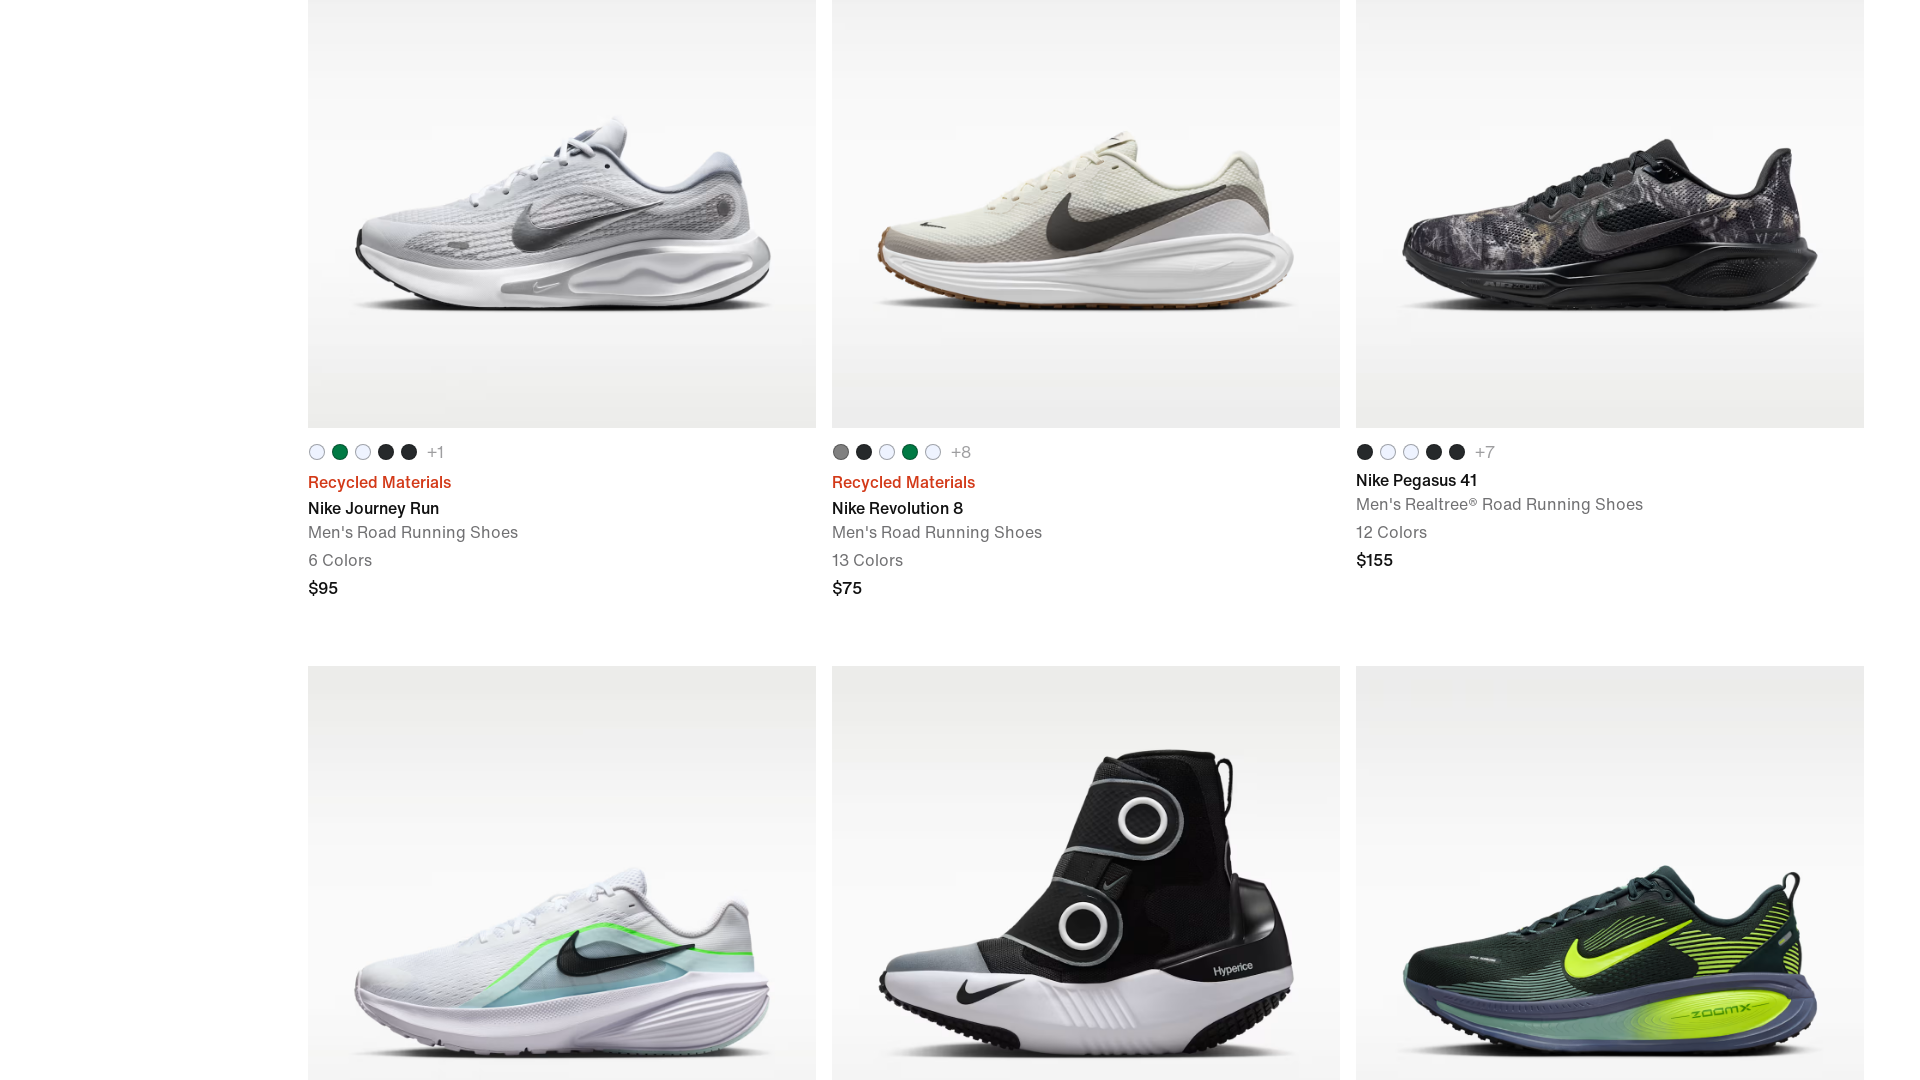

Re-evaluated page height
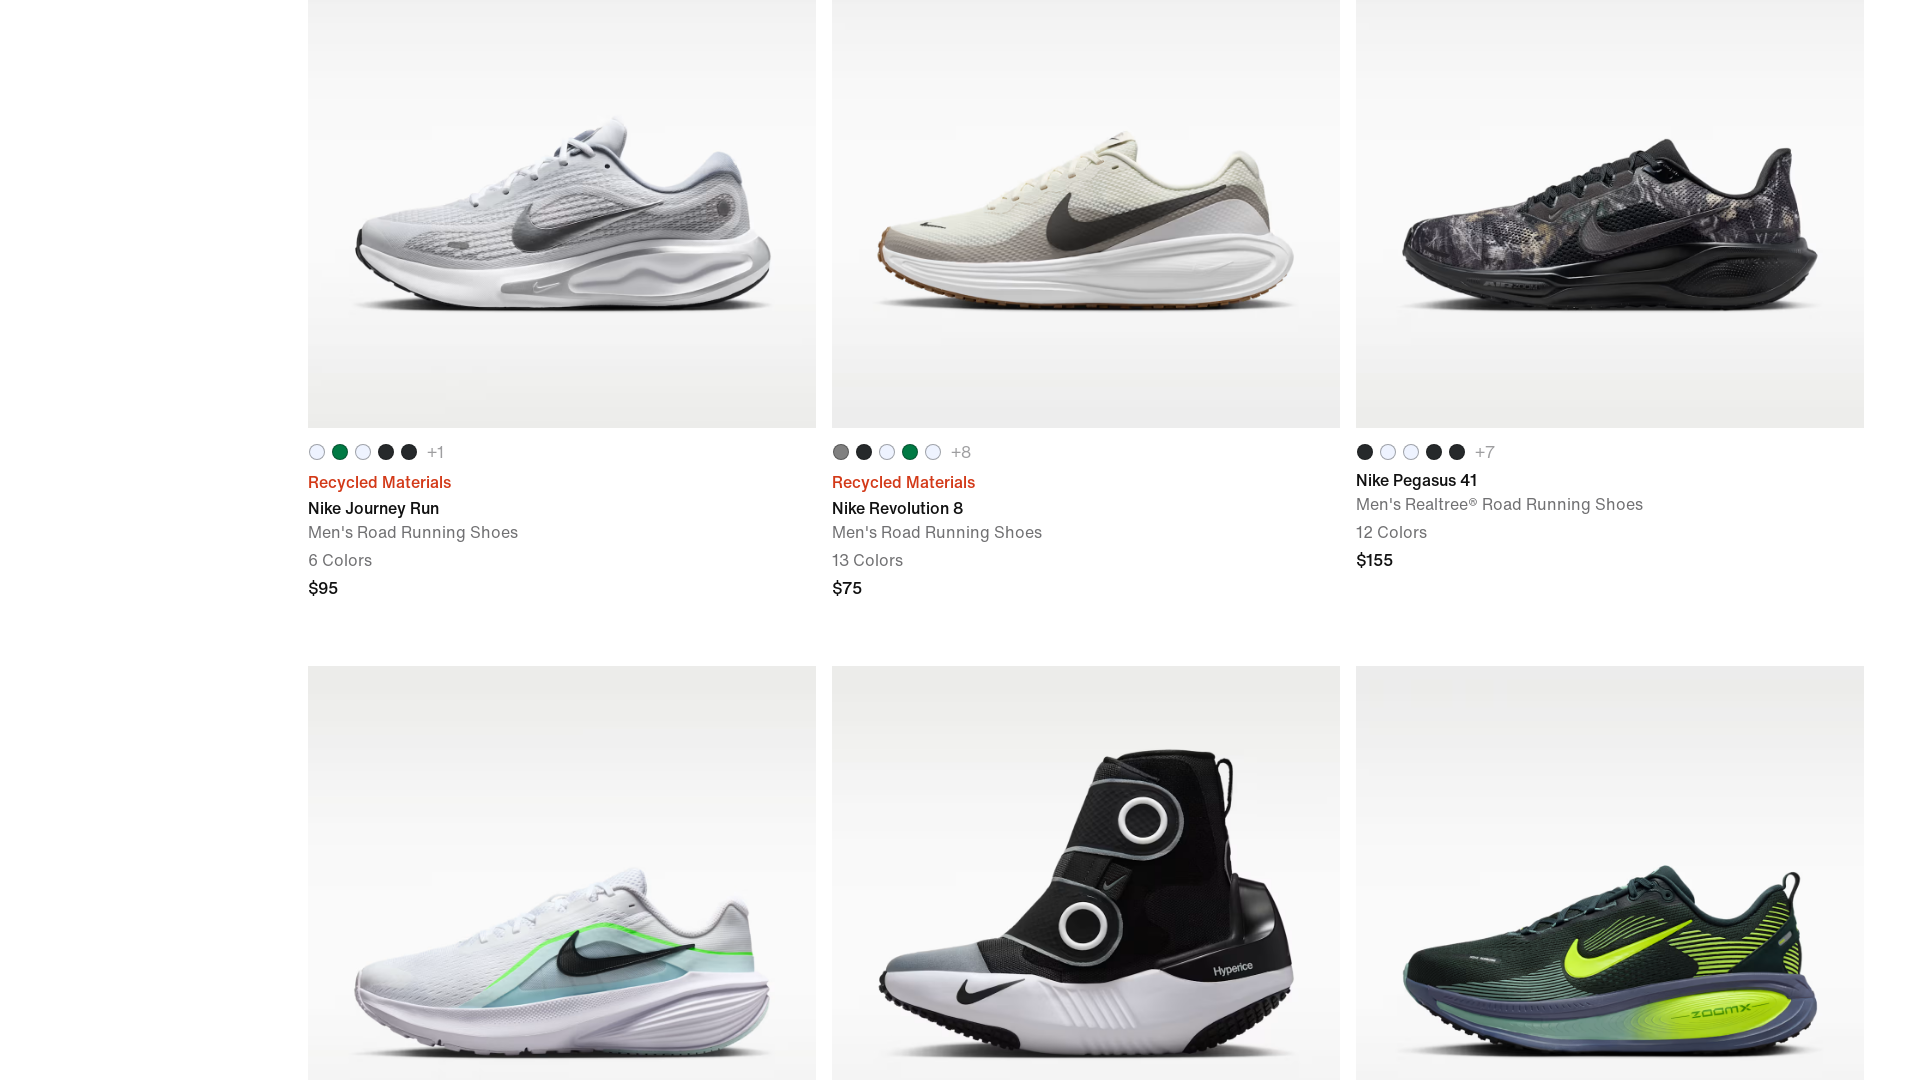

Scrolled to position 9100px
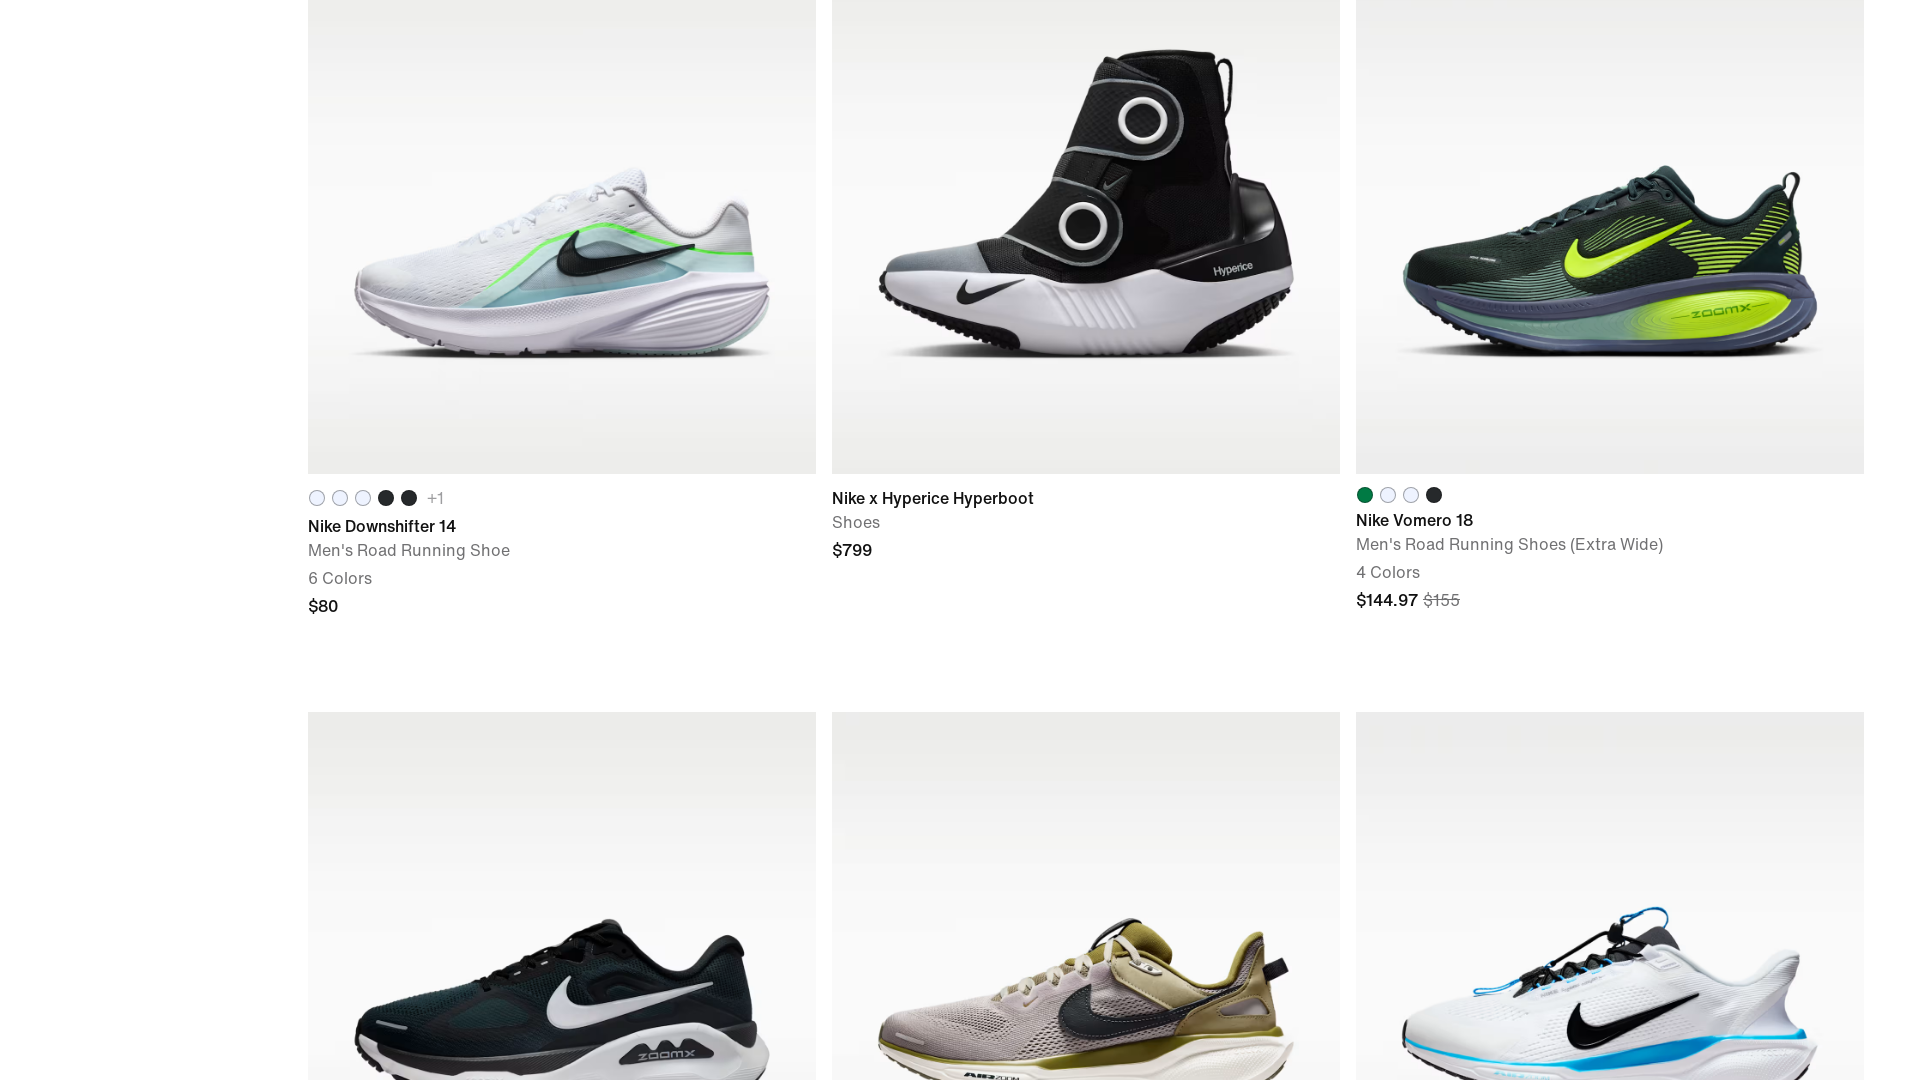

Waited 3 seconds for content to load
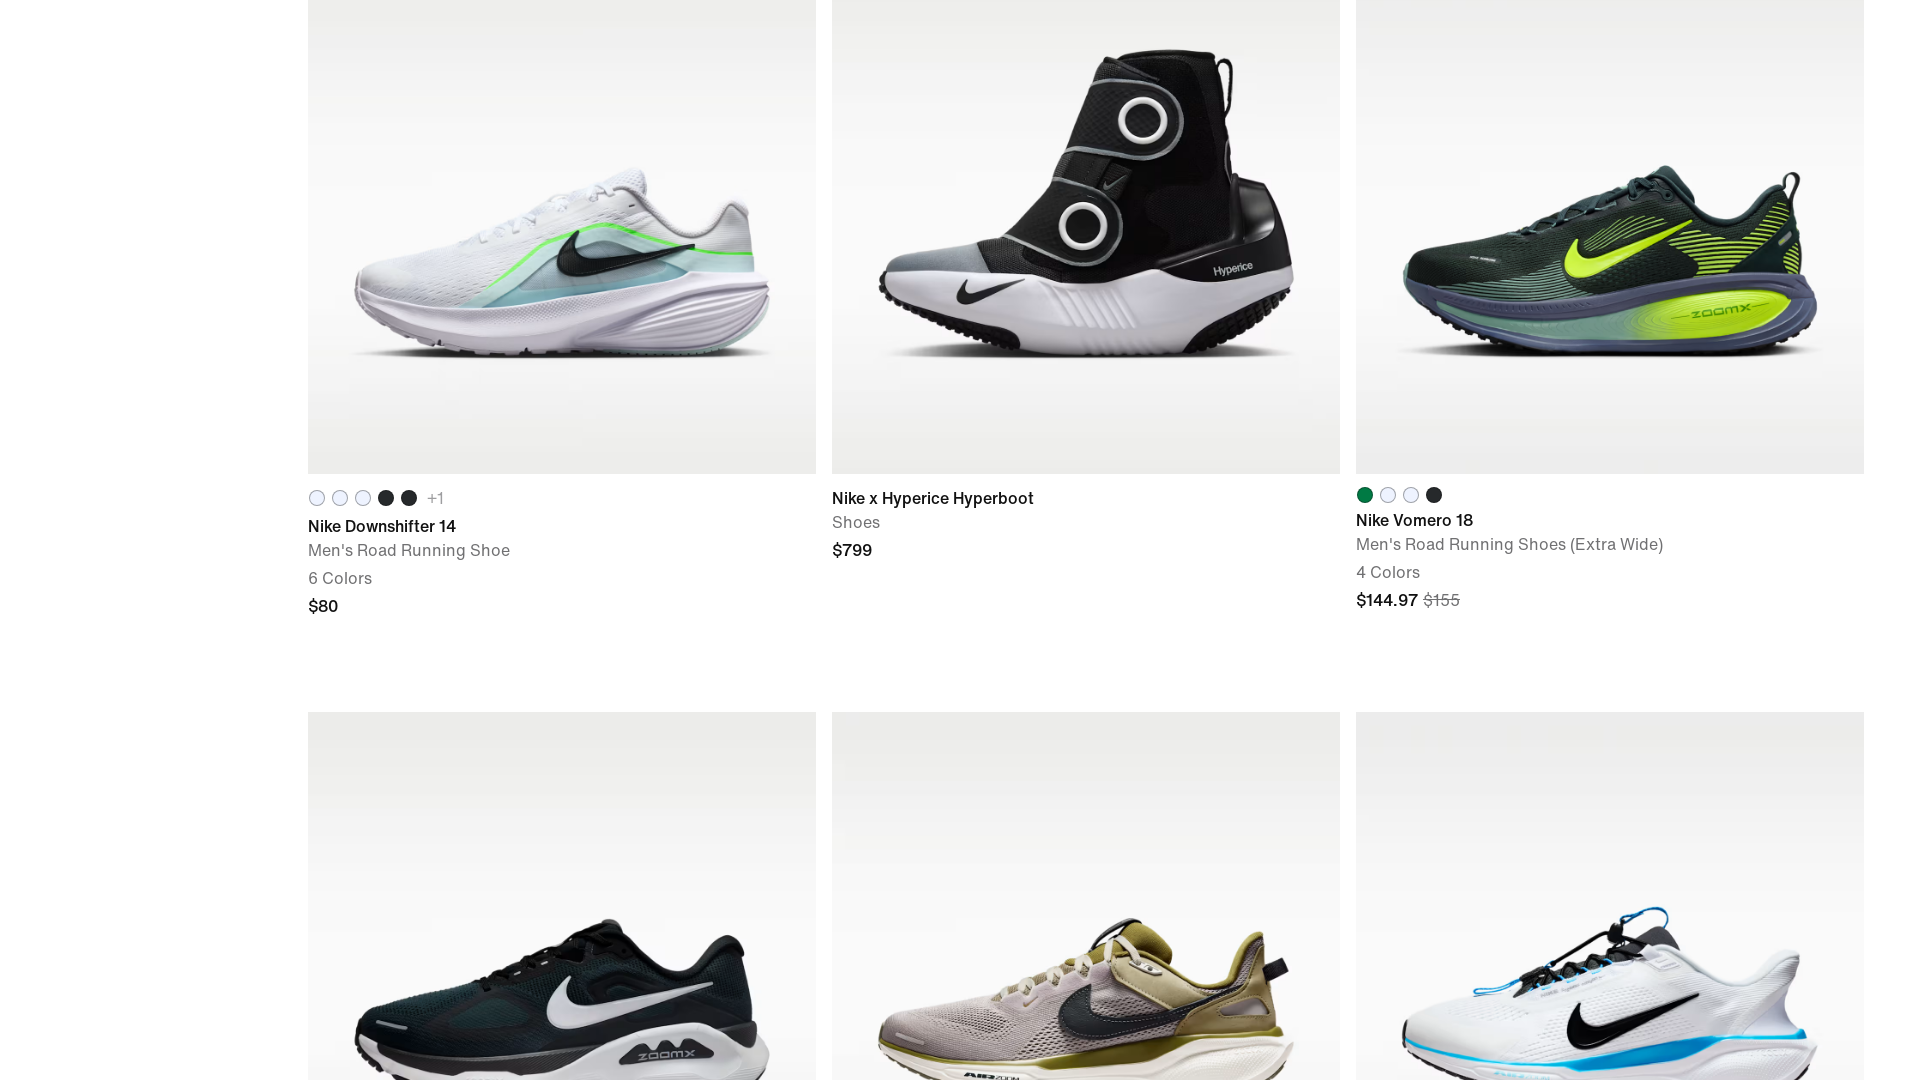

Re-evaluated page height
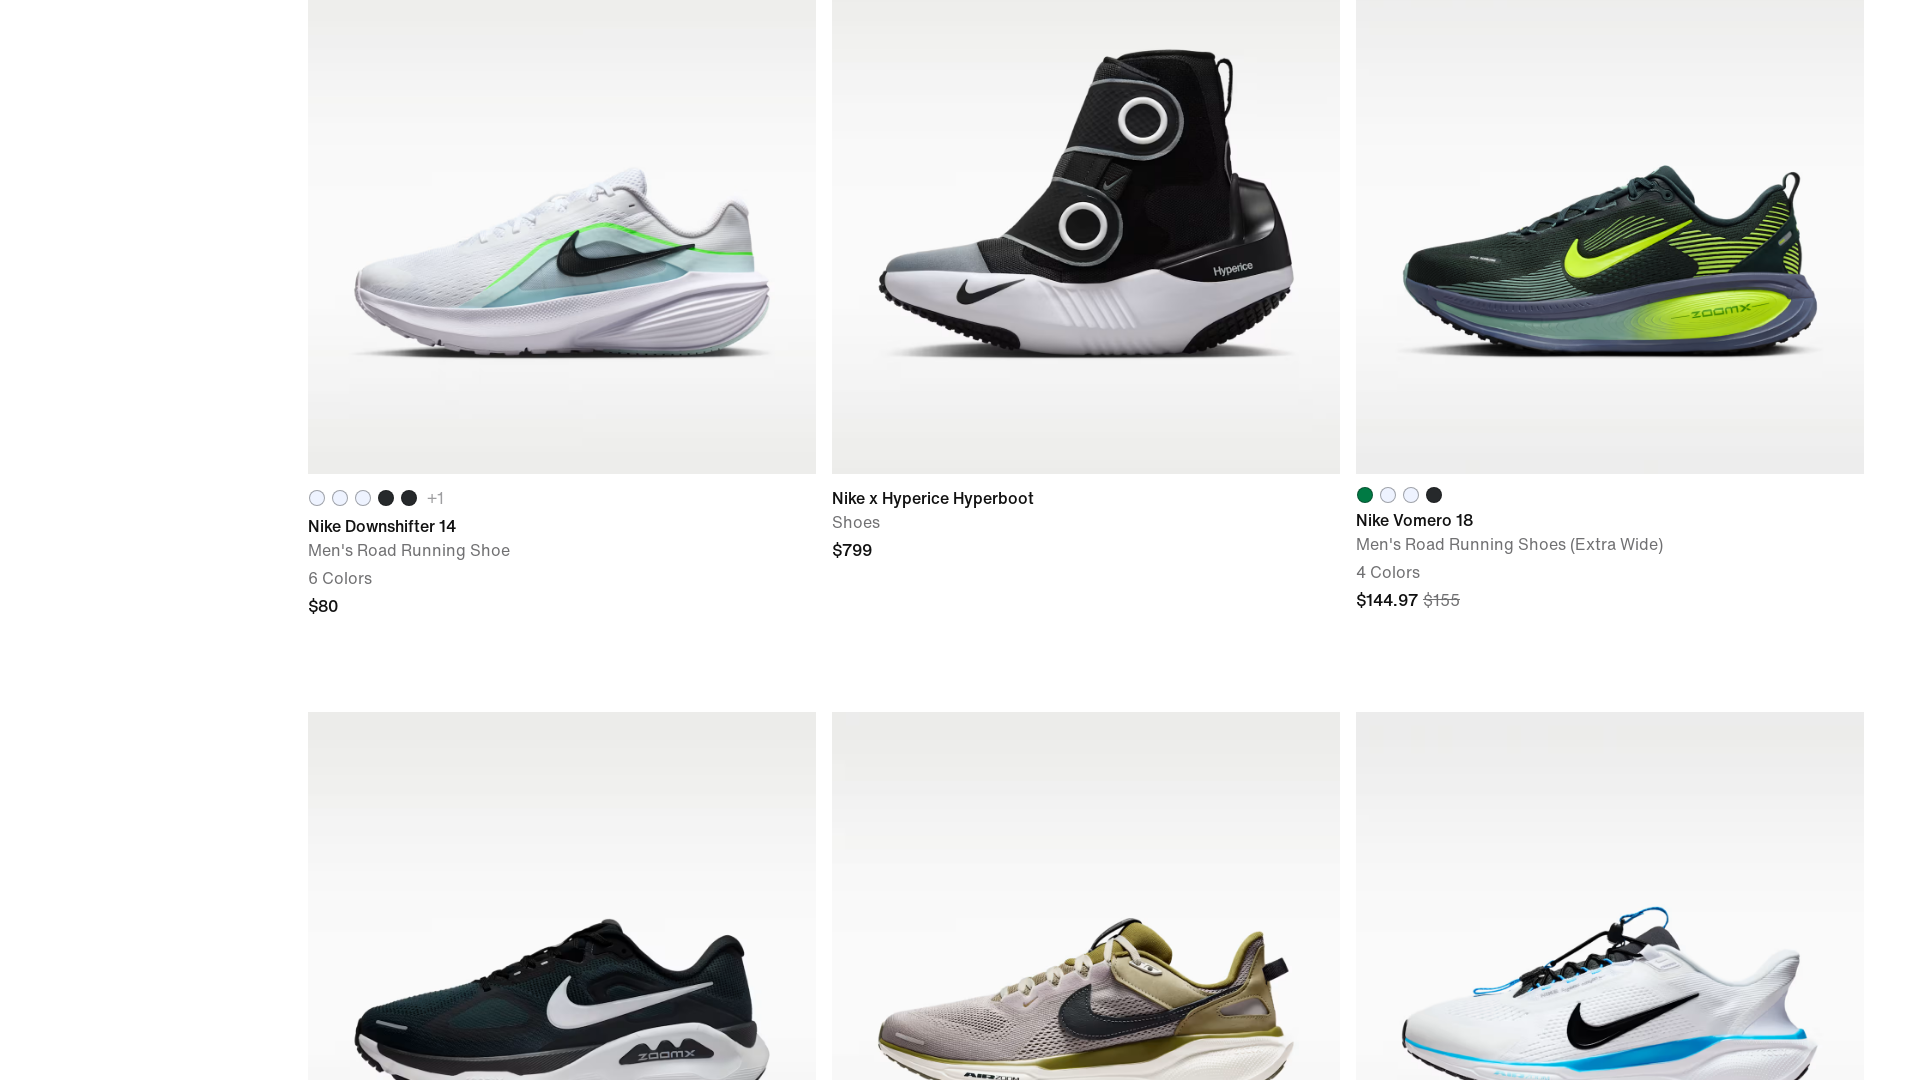

Scrolled to position 9800px
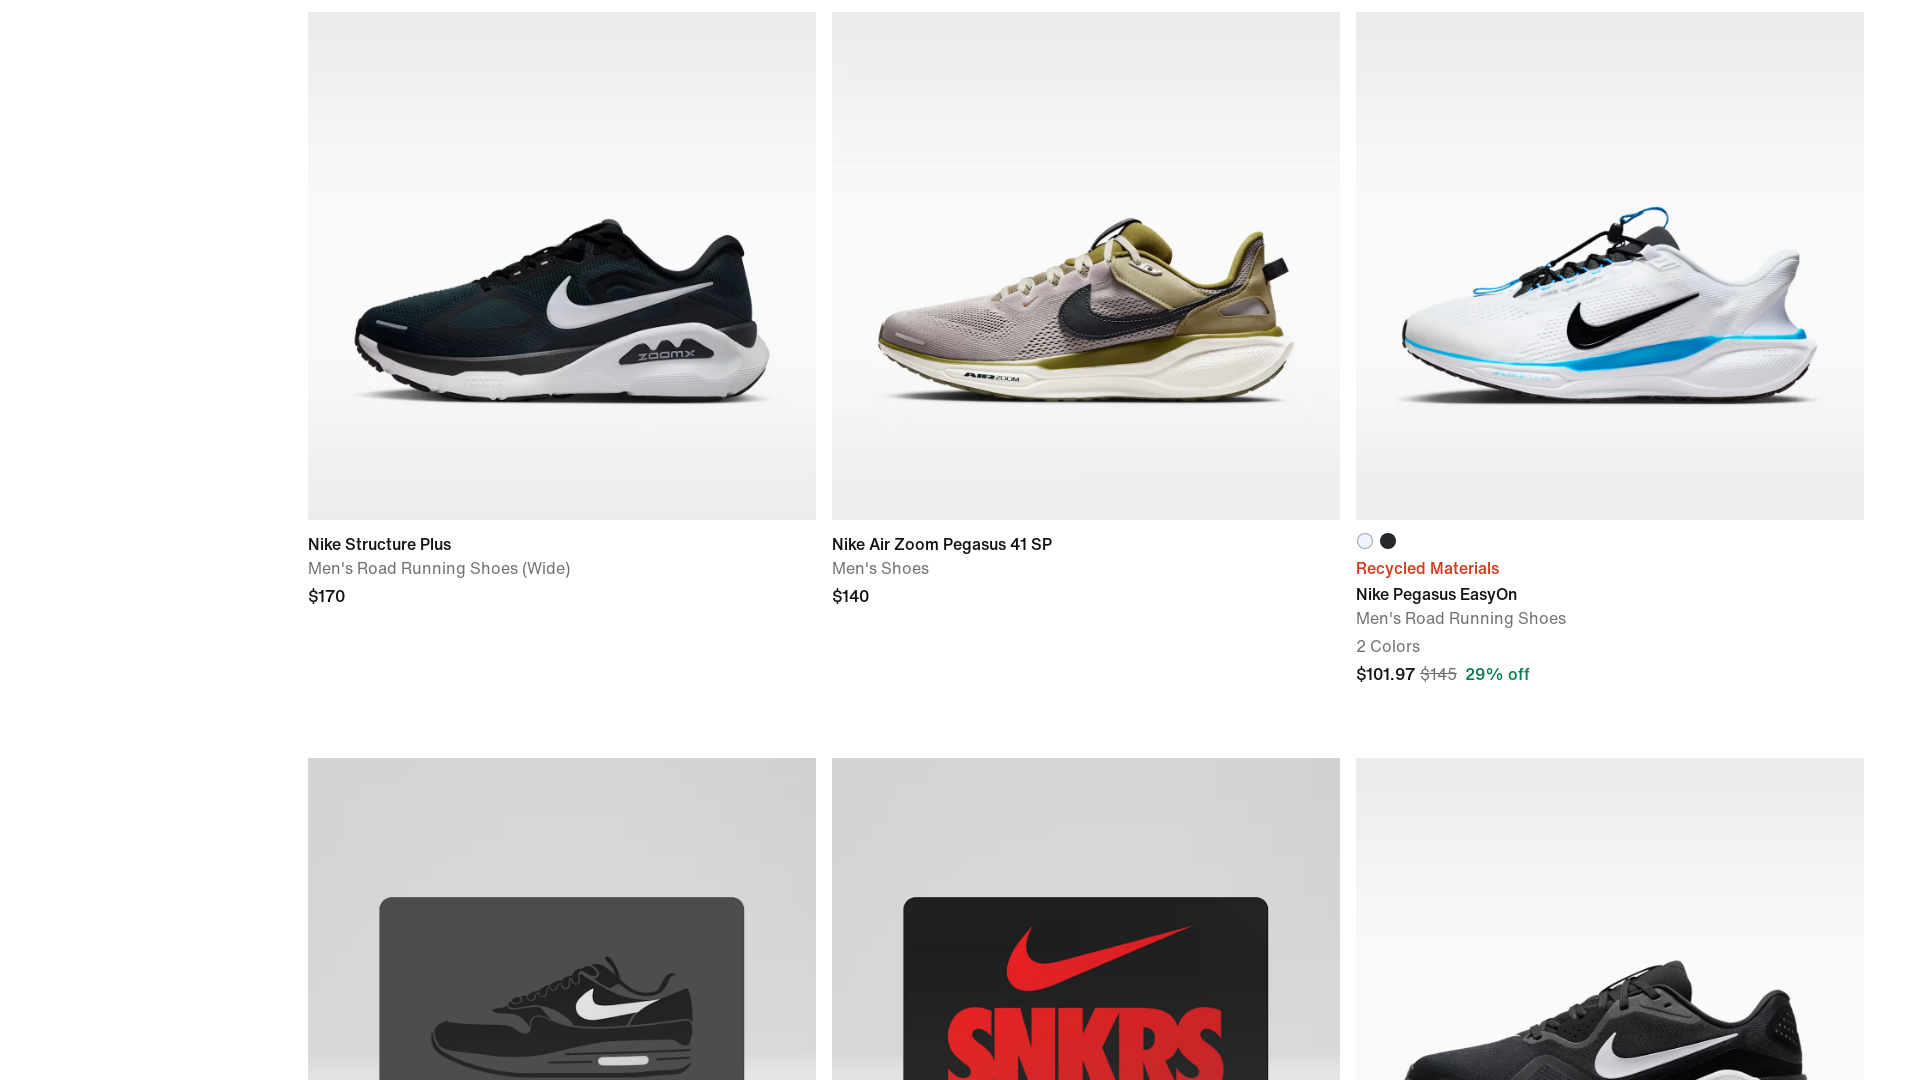

Waited 3 seconds for content to load
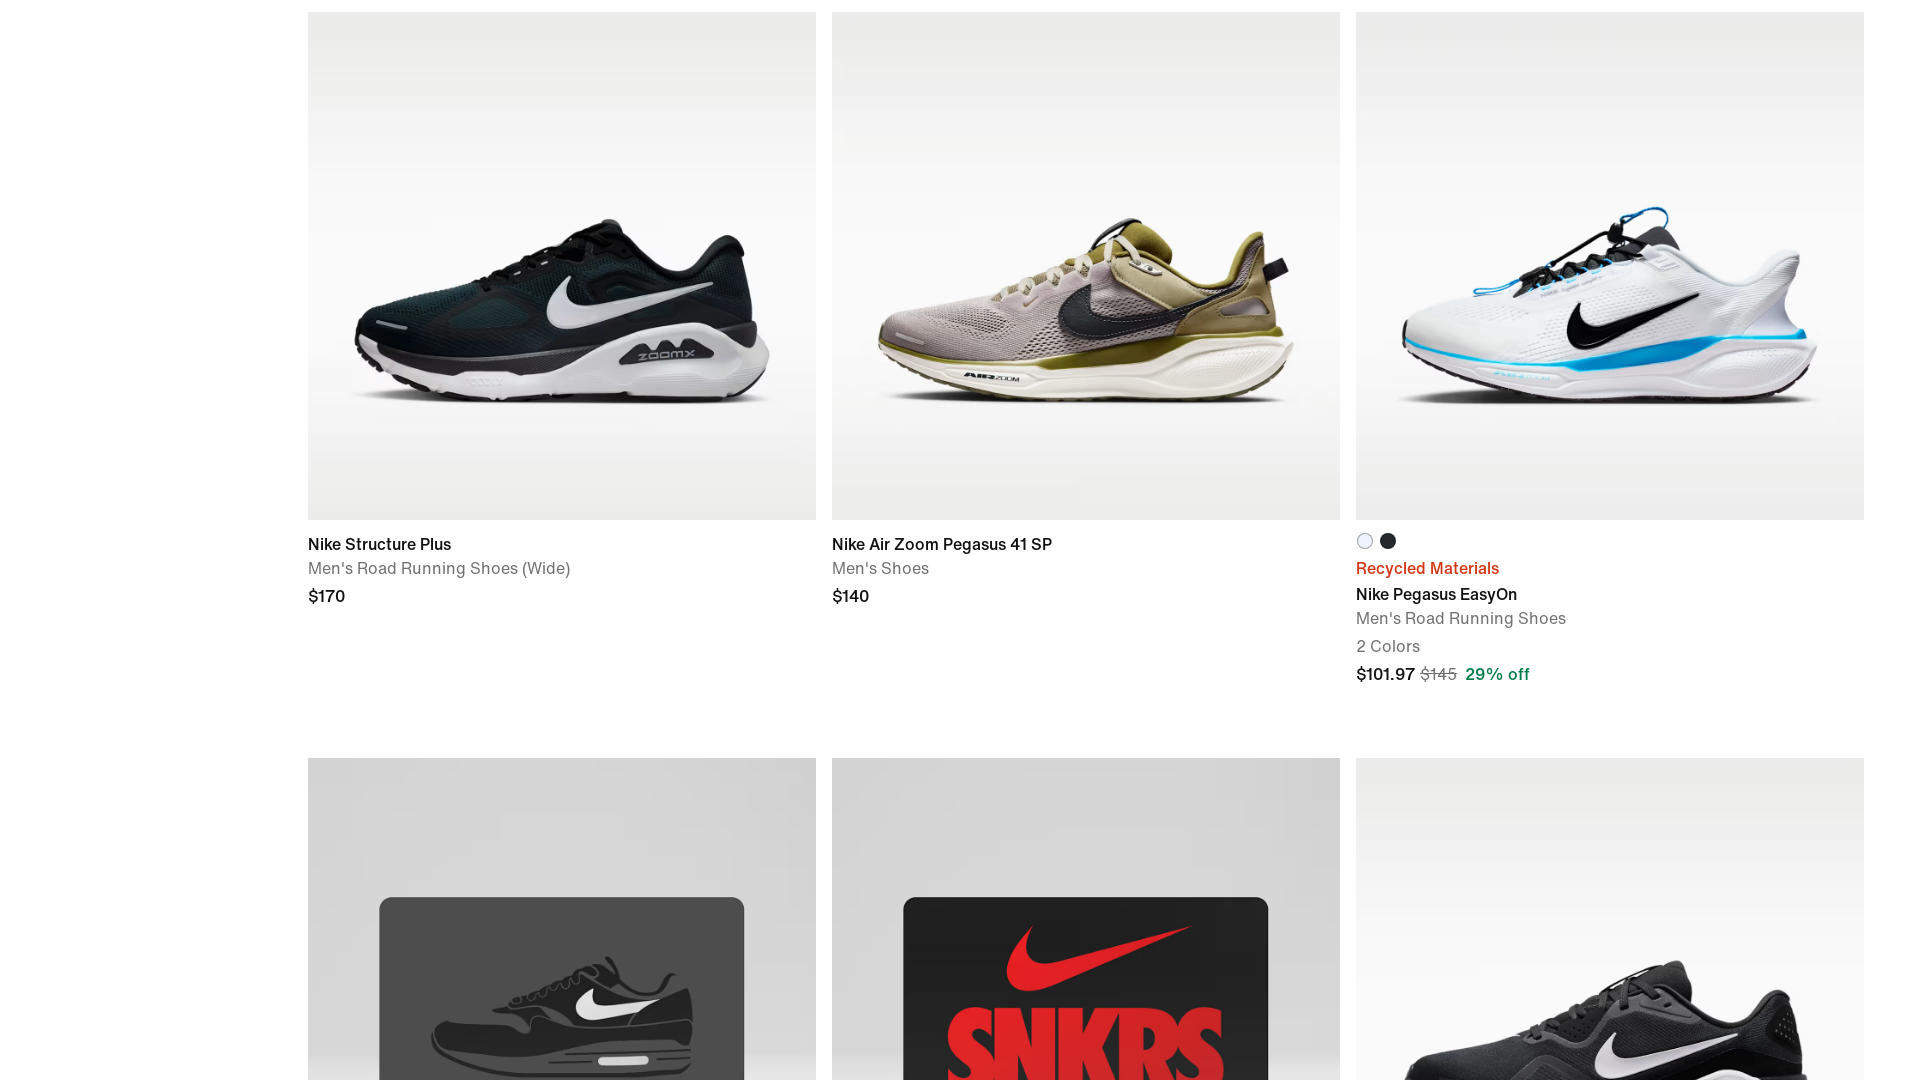

Re-evaluated page height
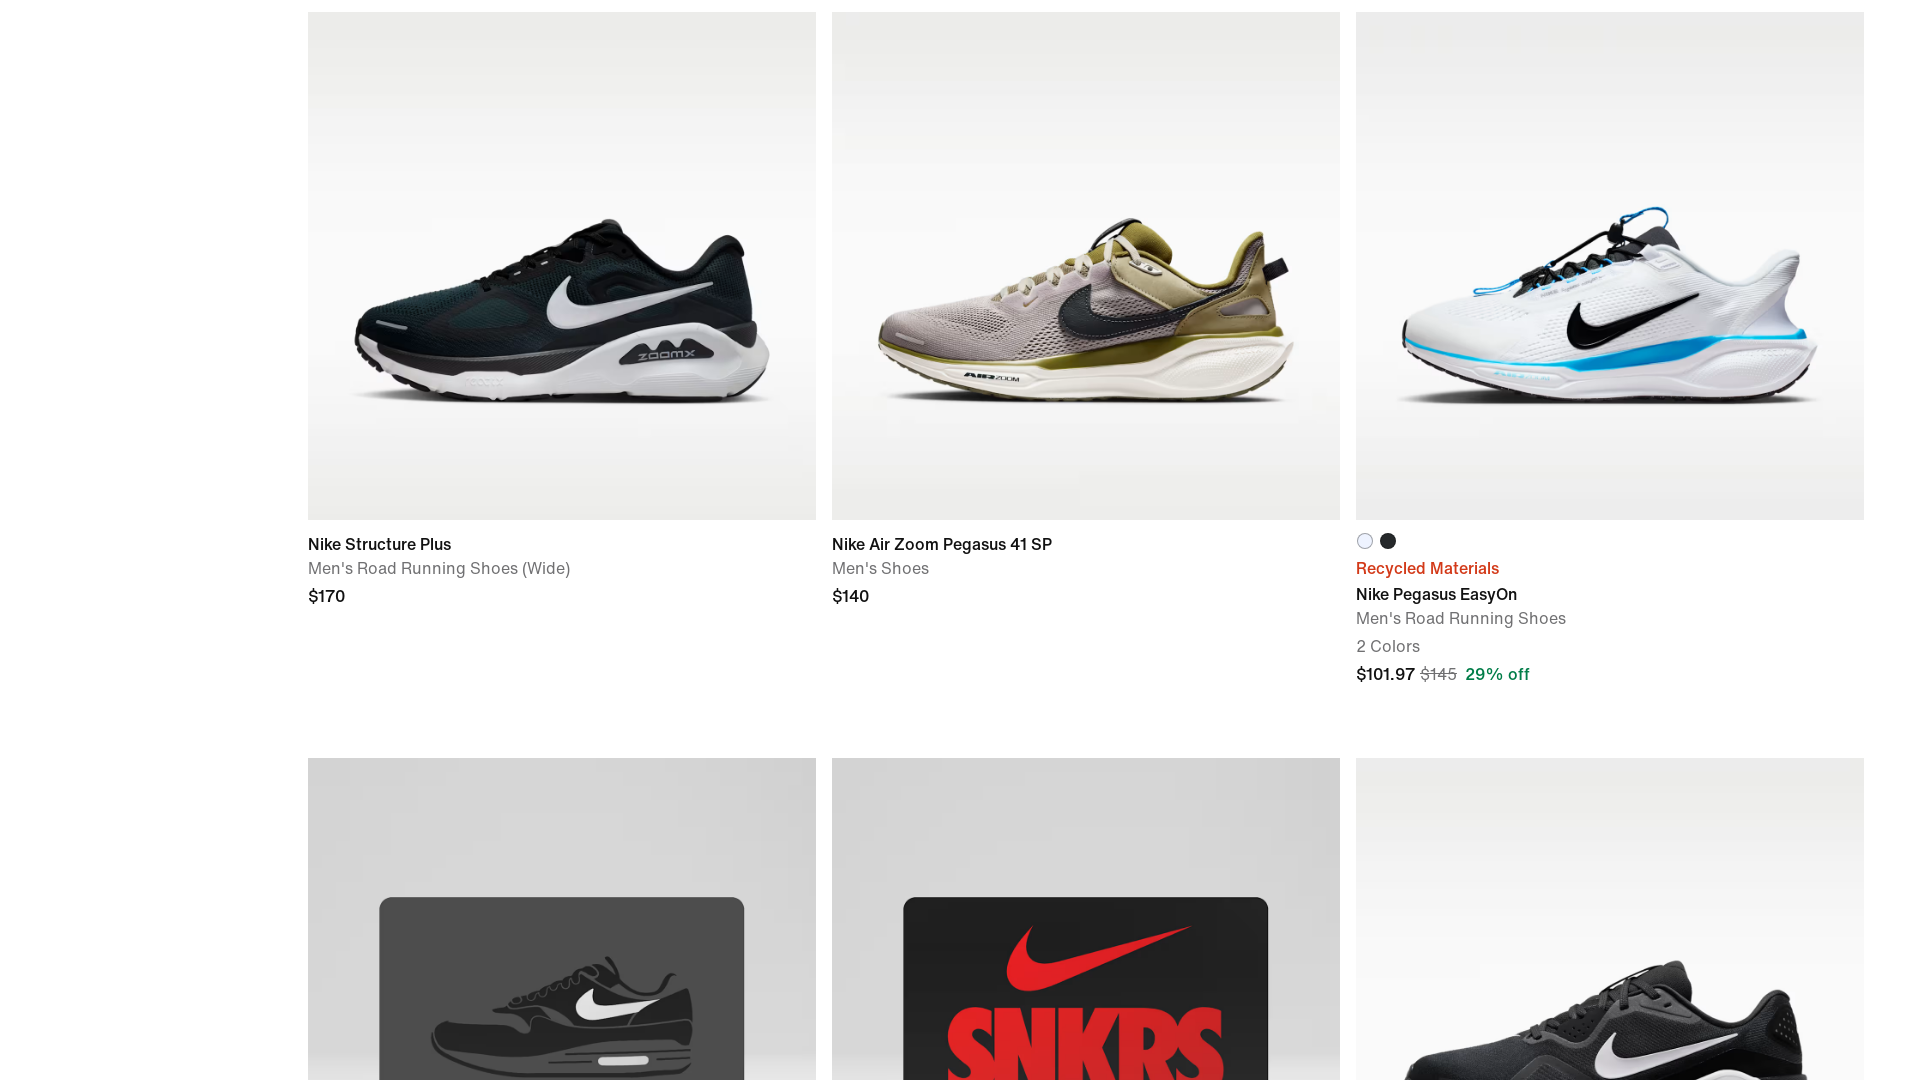

Scrolled to position 10500px
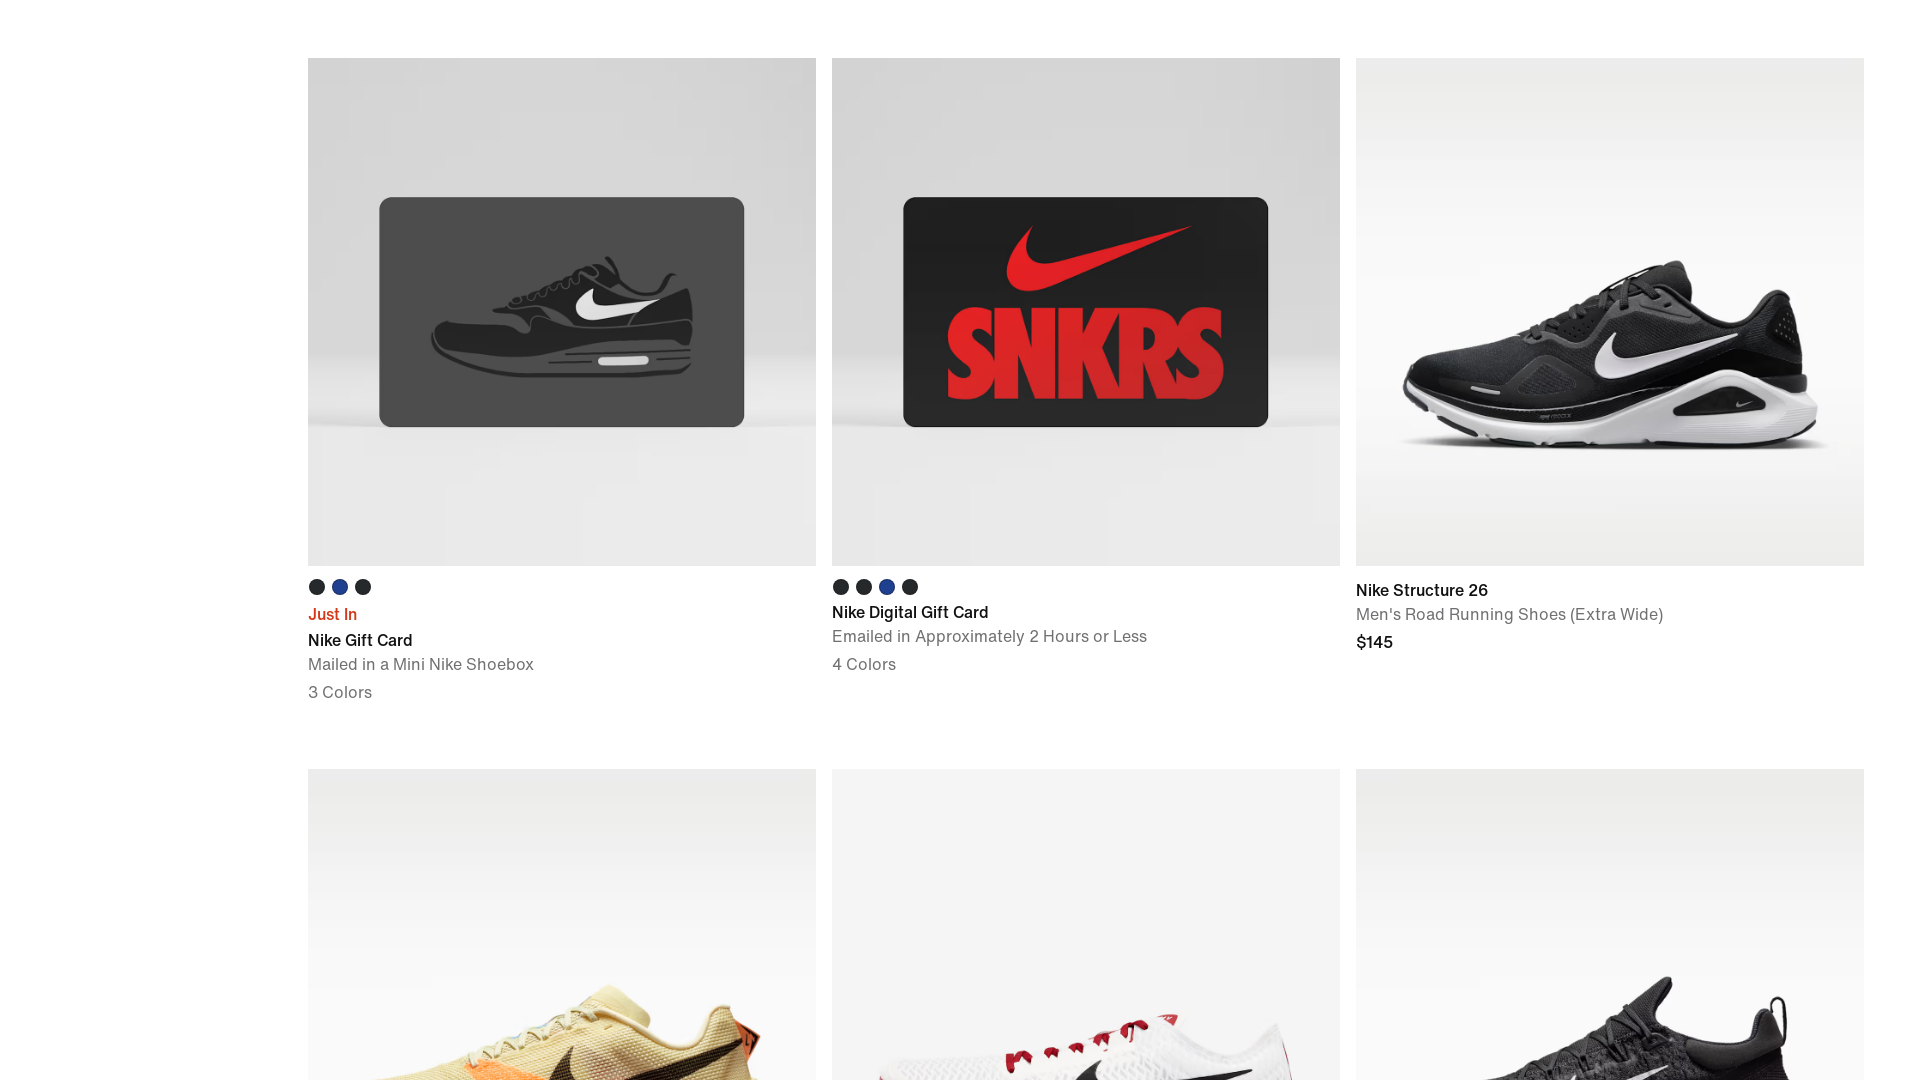

Waited 3 seconds for content to load
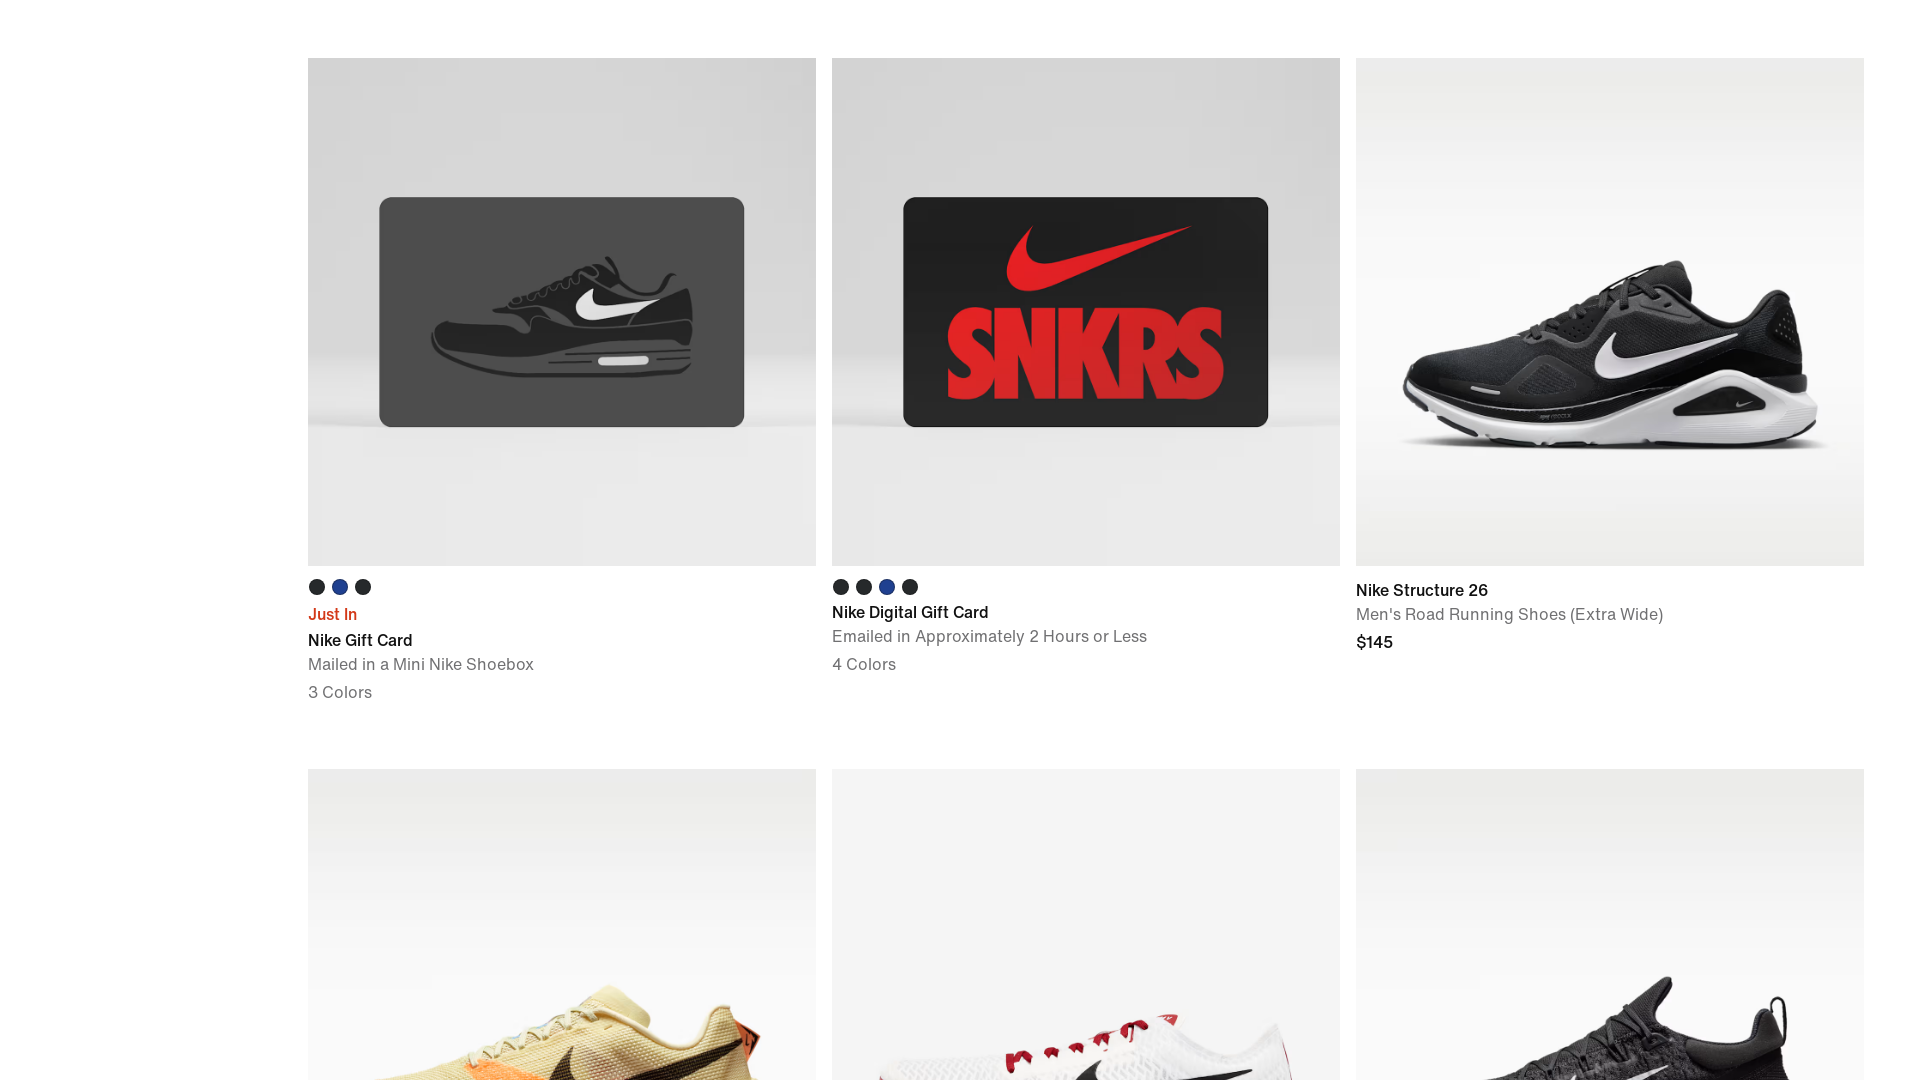

Re-evaluated page height
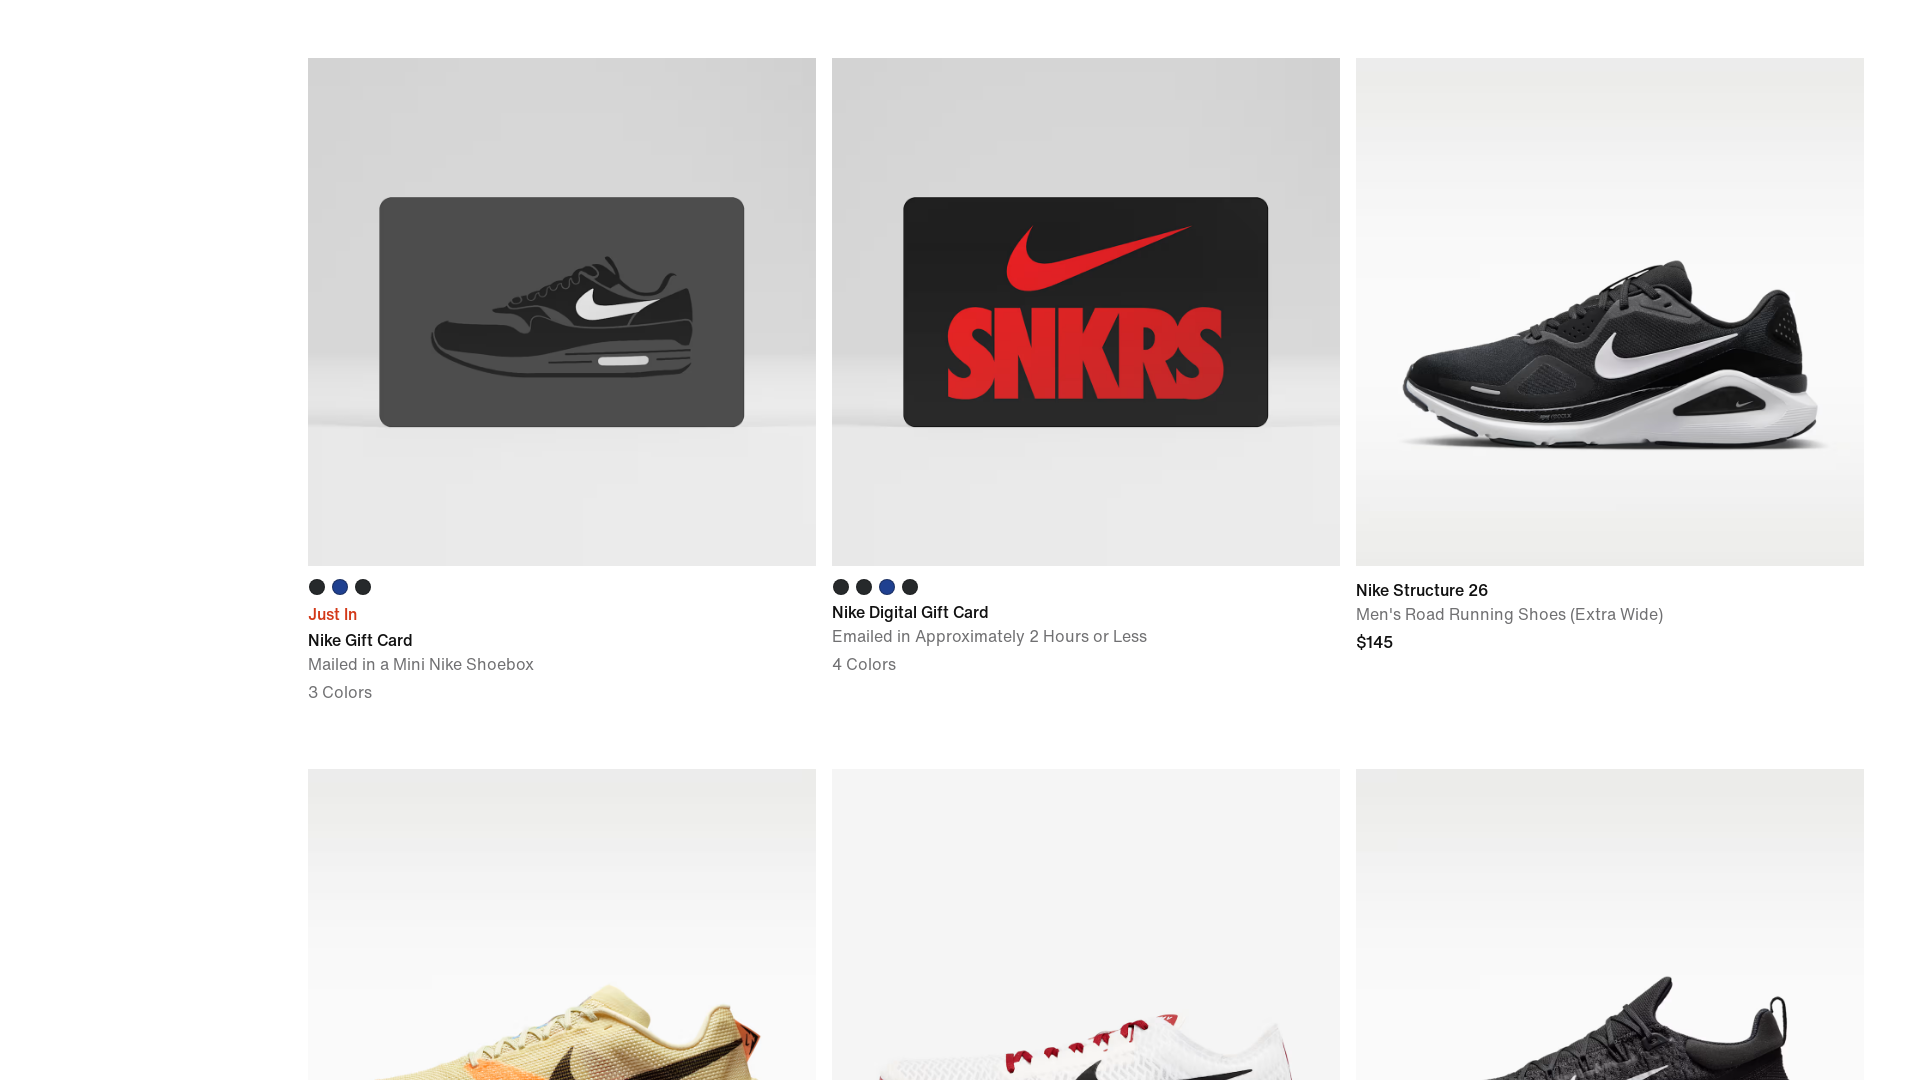

Scrolled to position 11200px
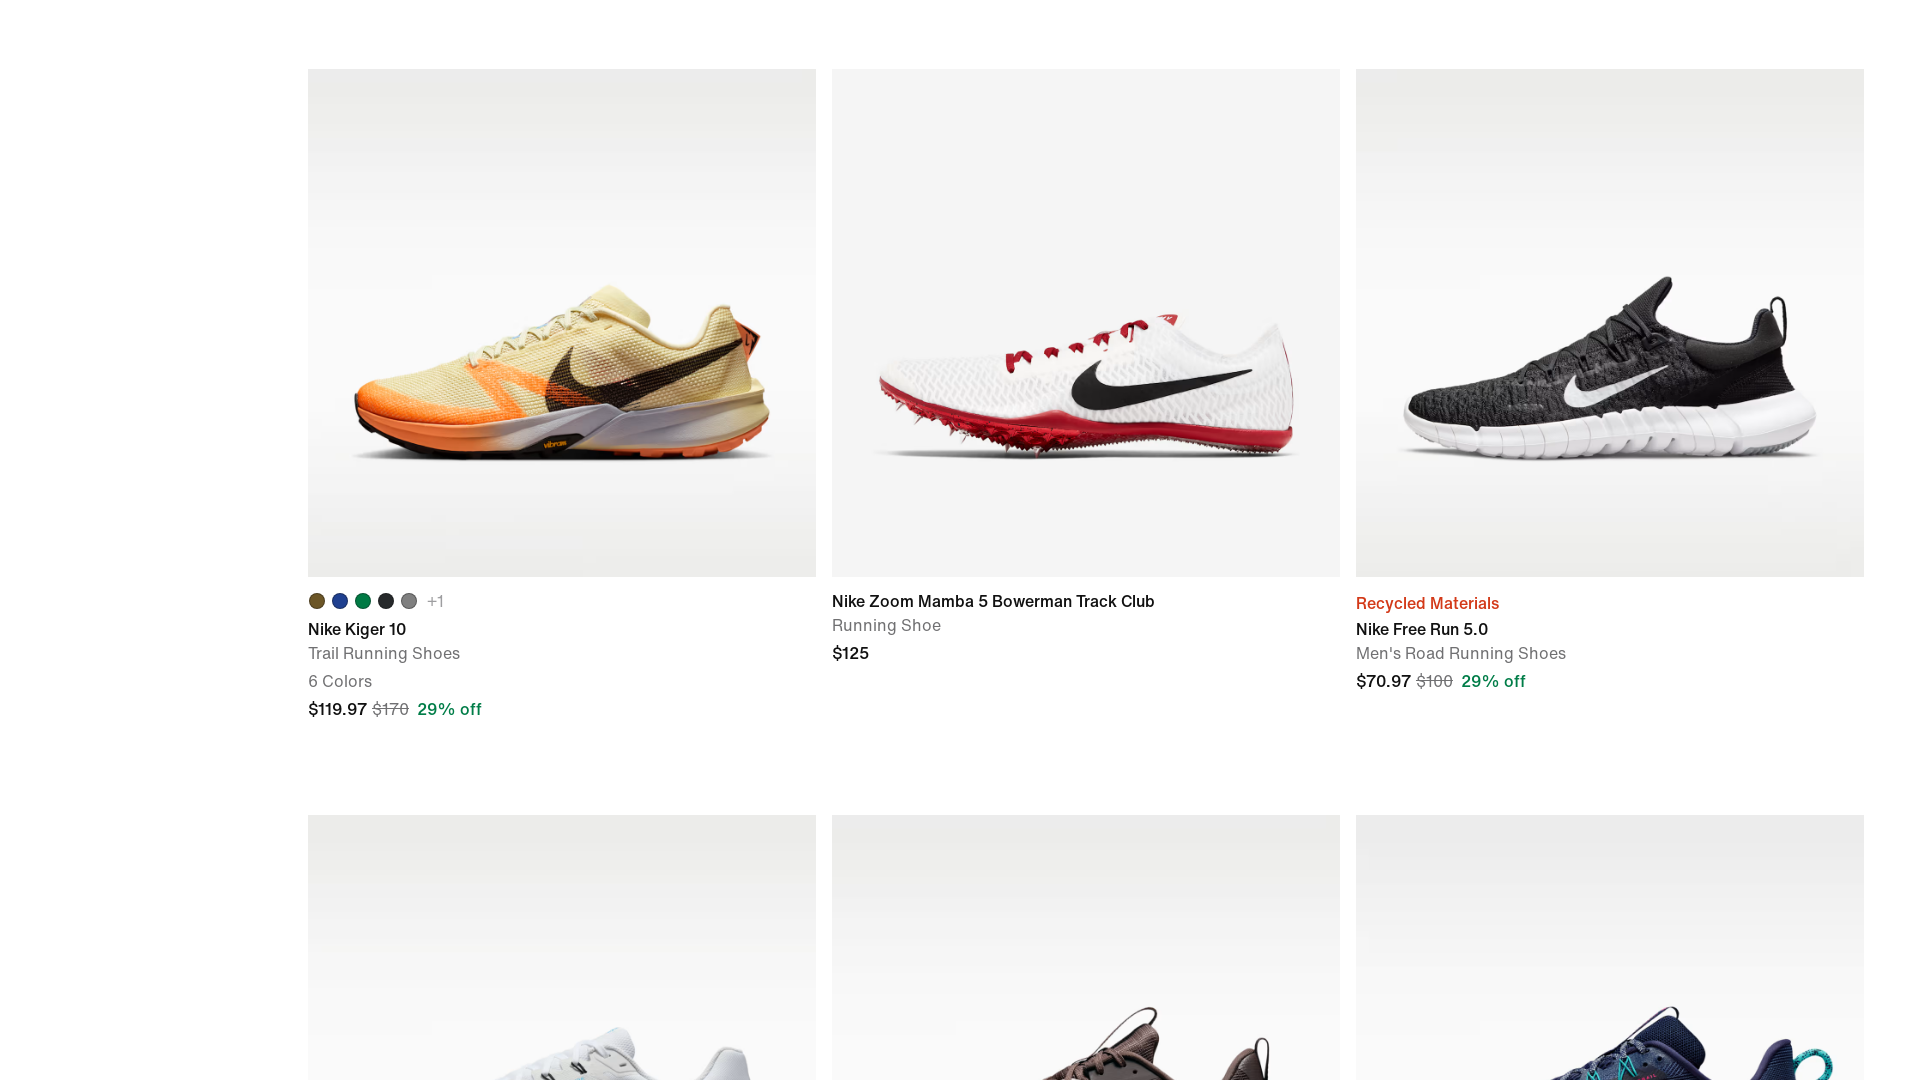

Waited 3 seconds for content to load
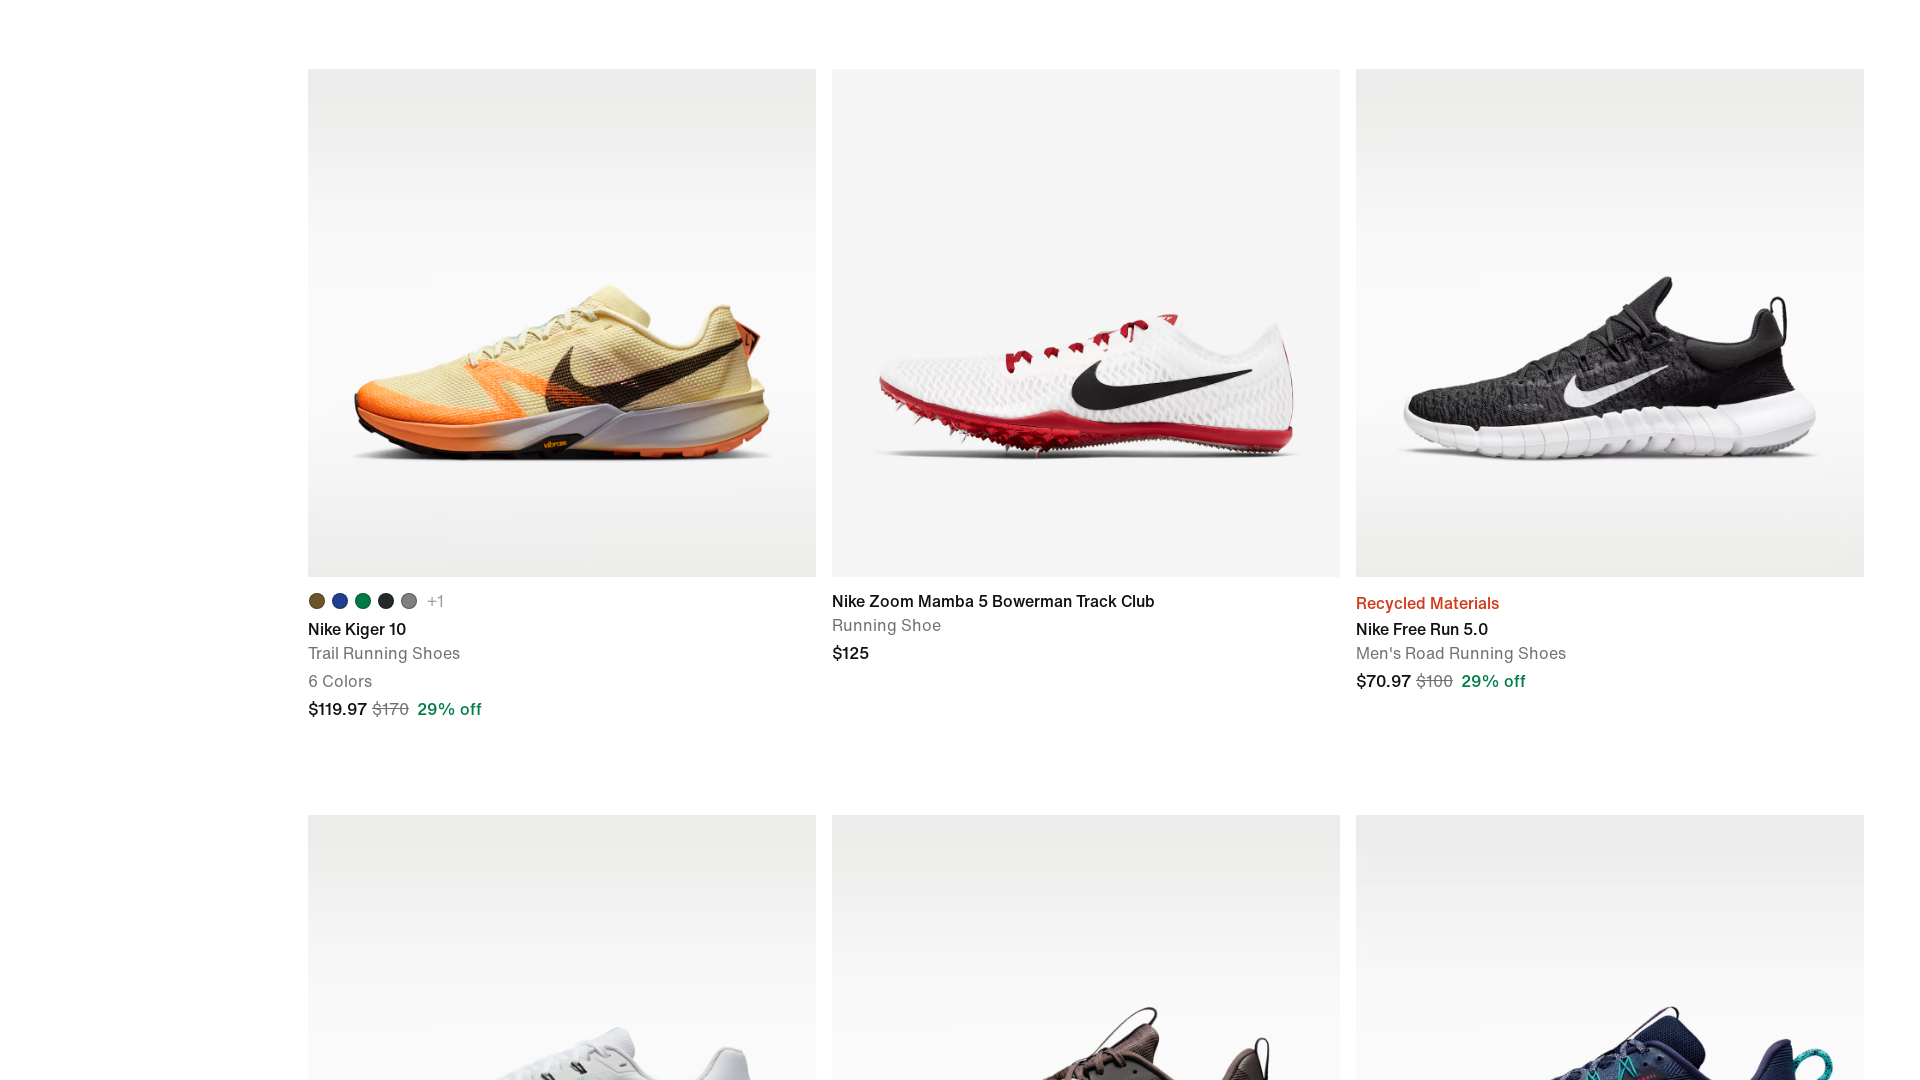

Re-evaluated page height
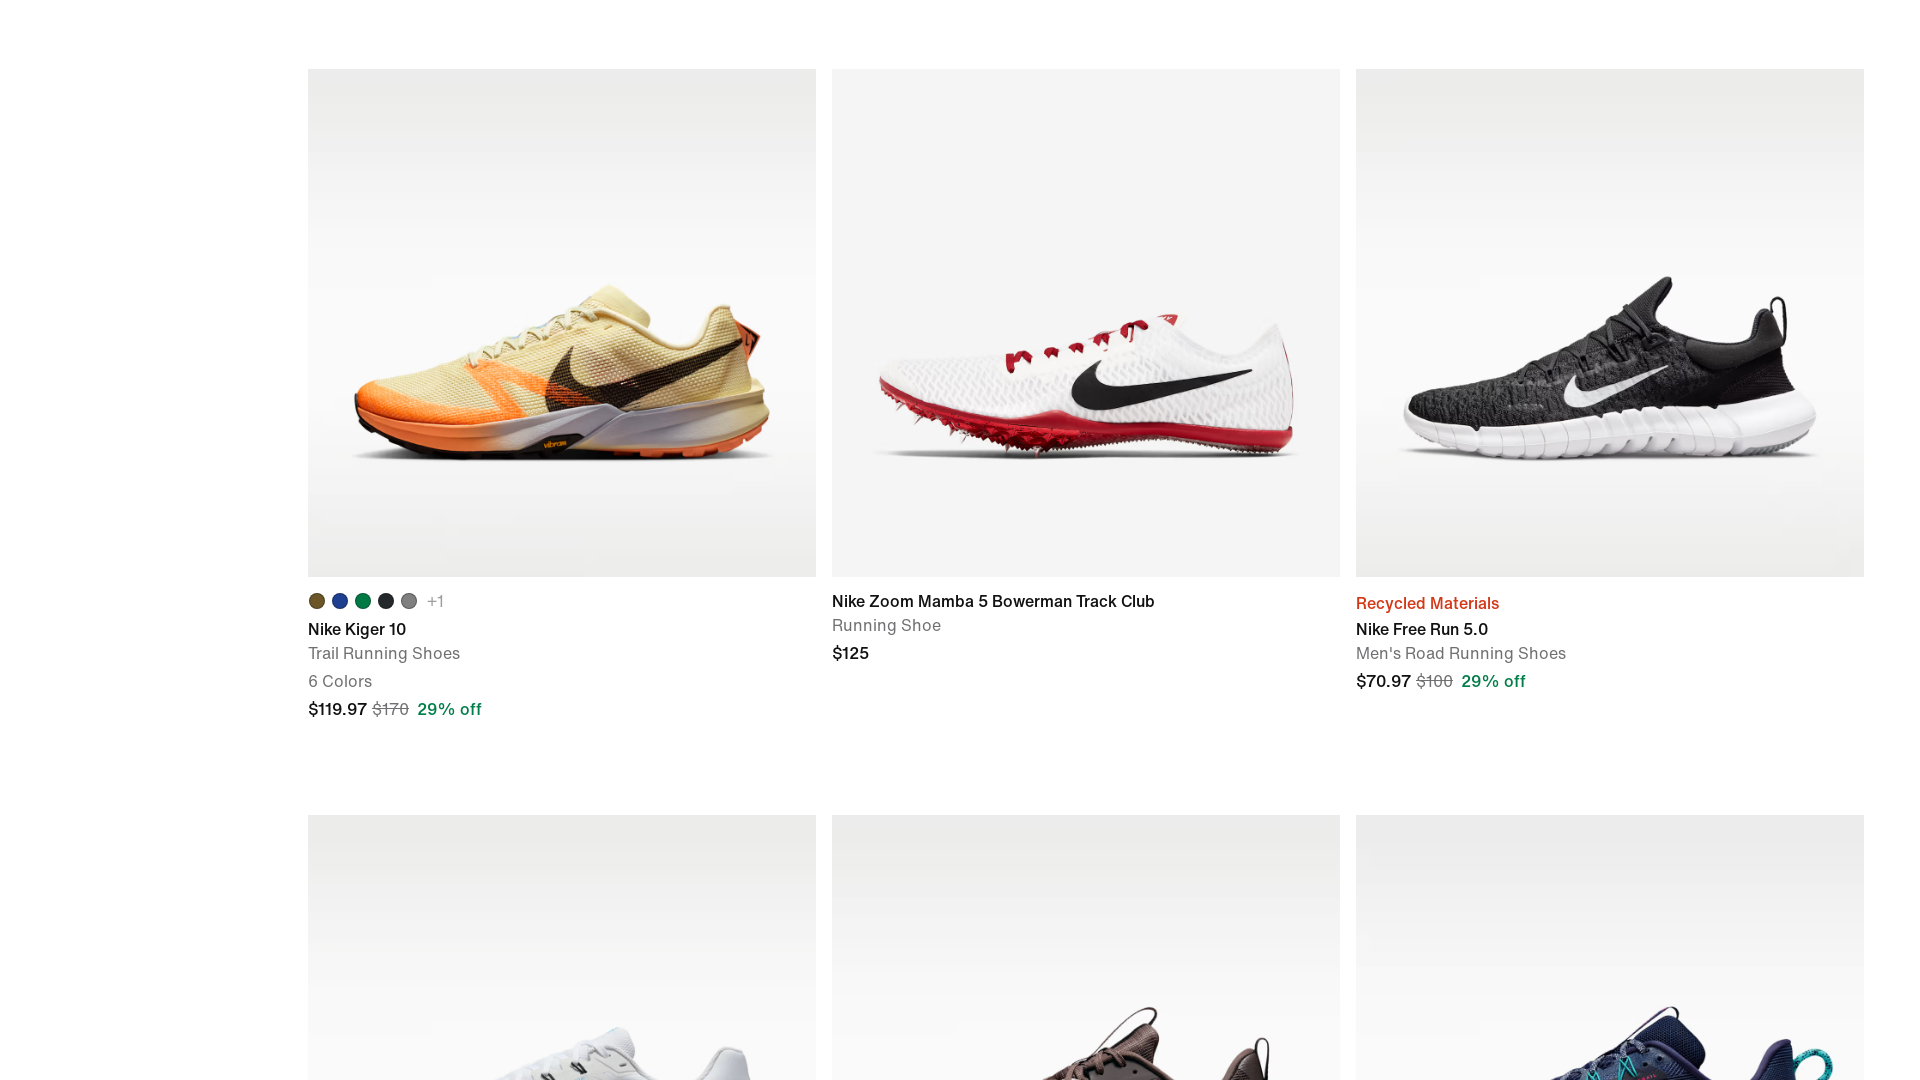

Scrolled to position 11900px
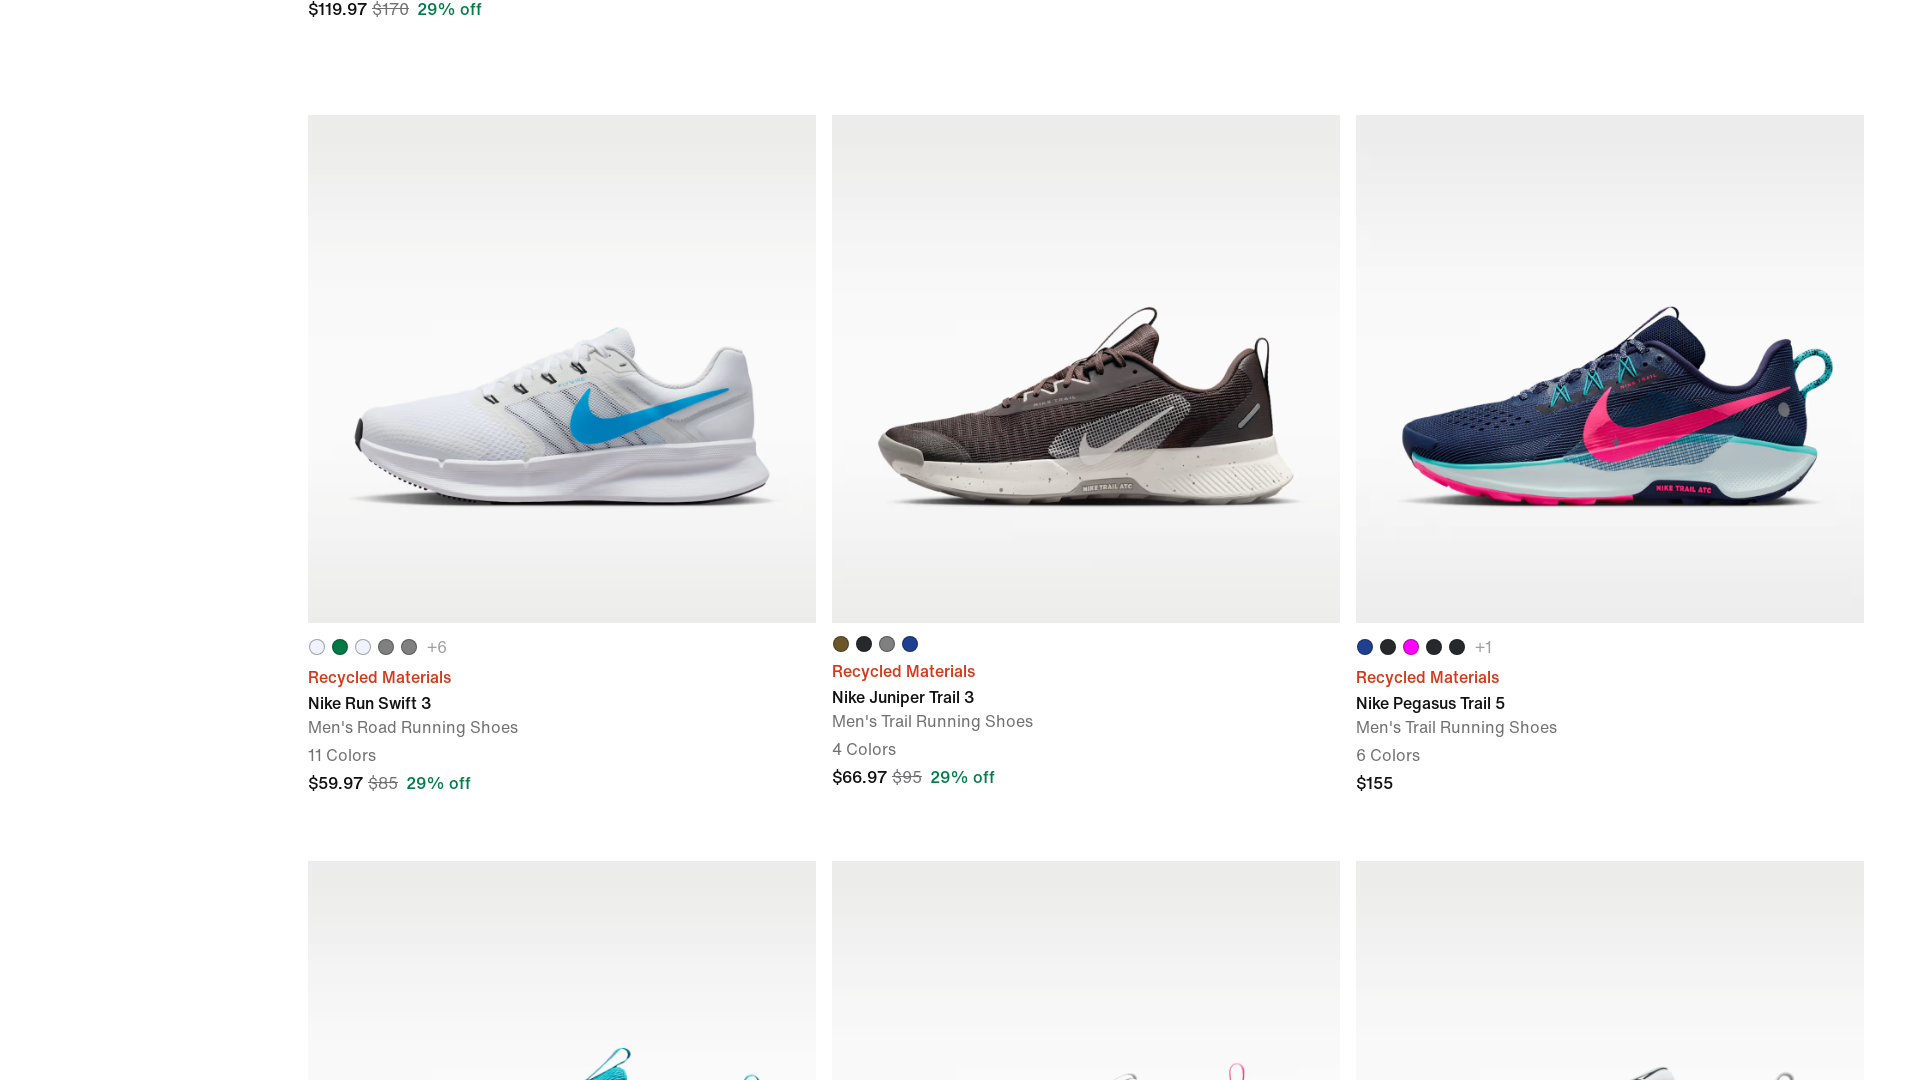

Waited 3 seconds for content to load
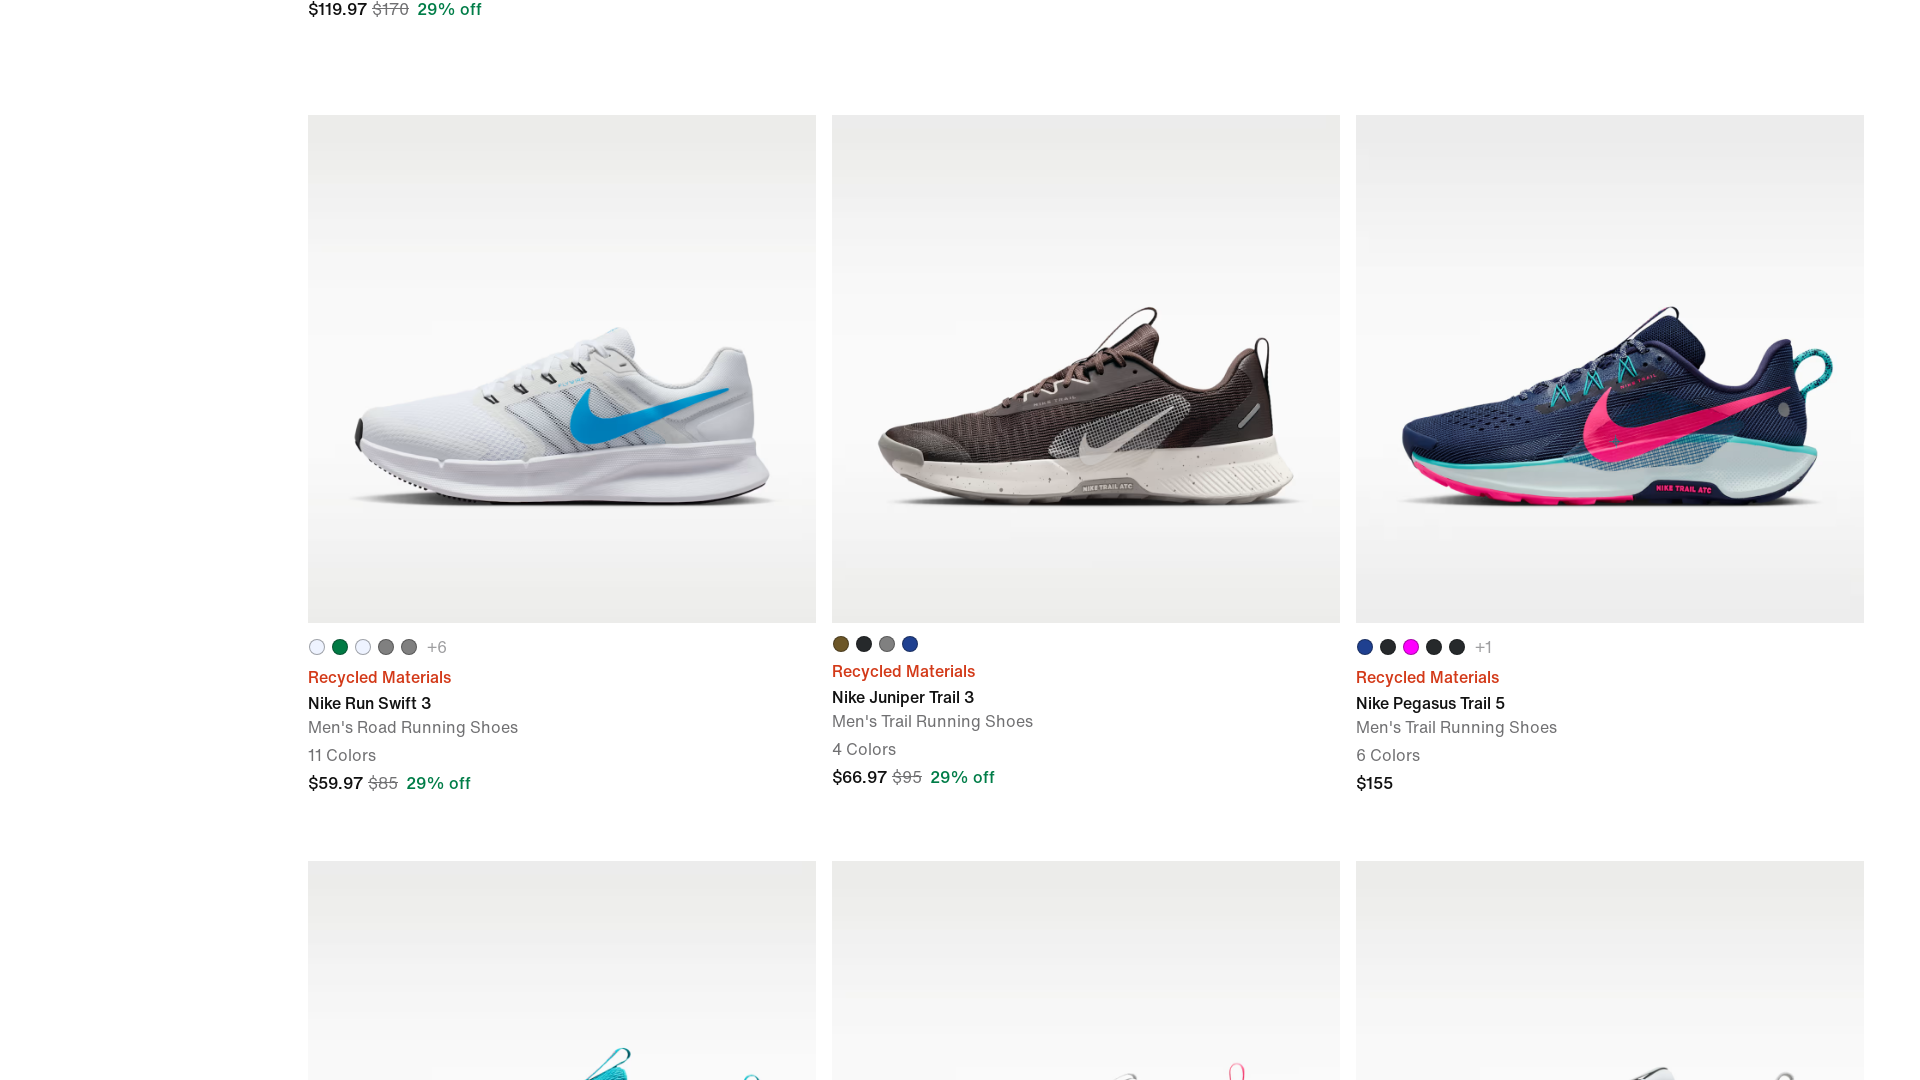

Re-evaluated page height
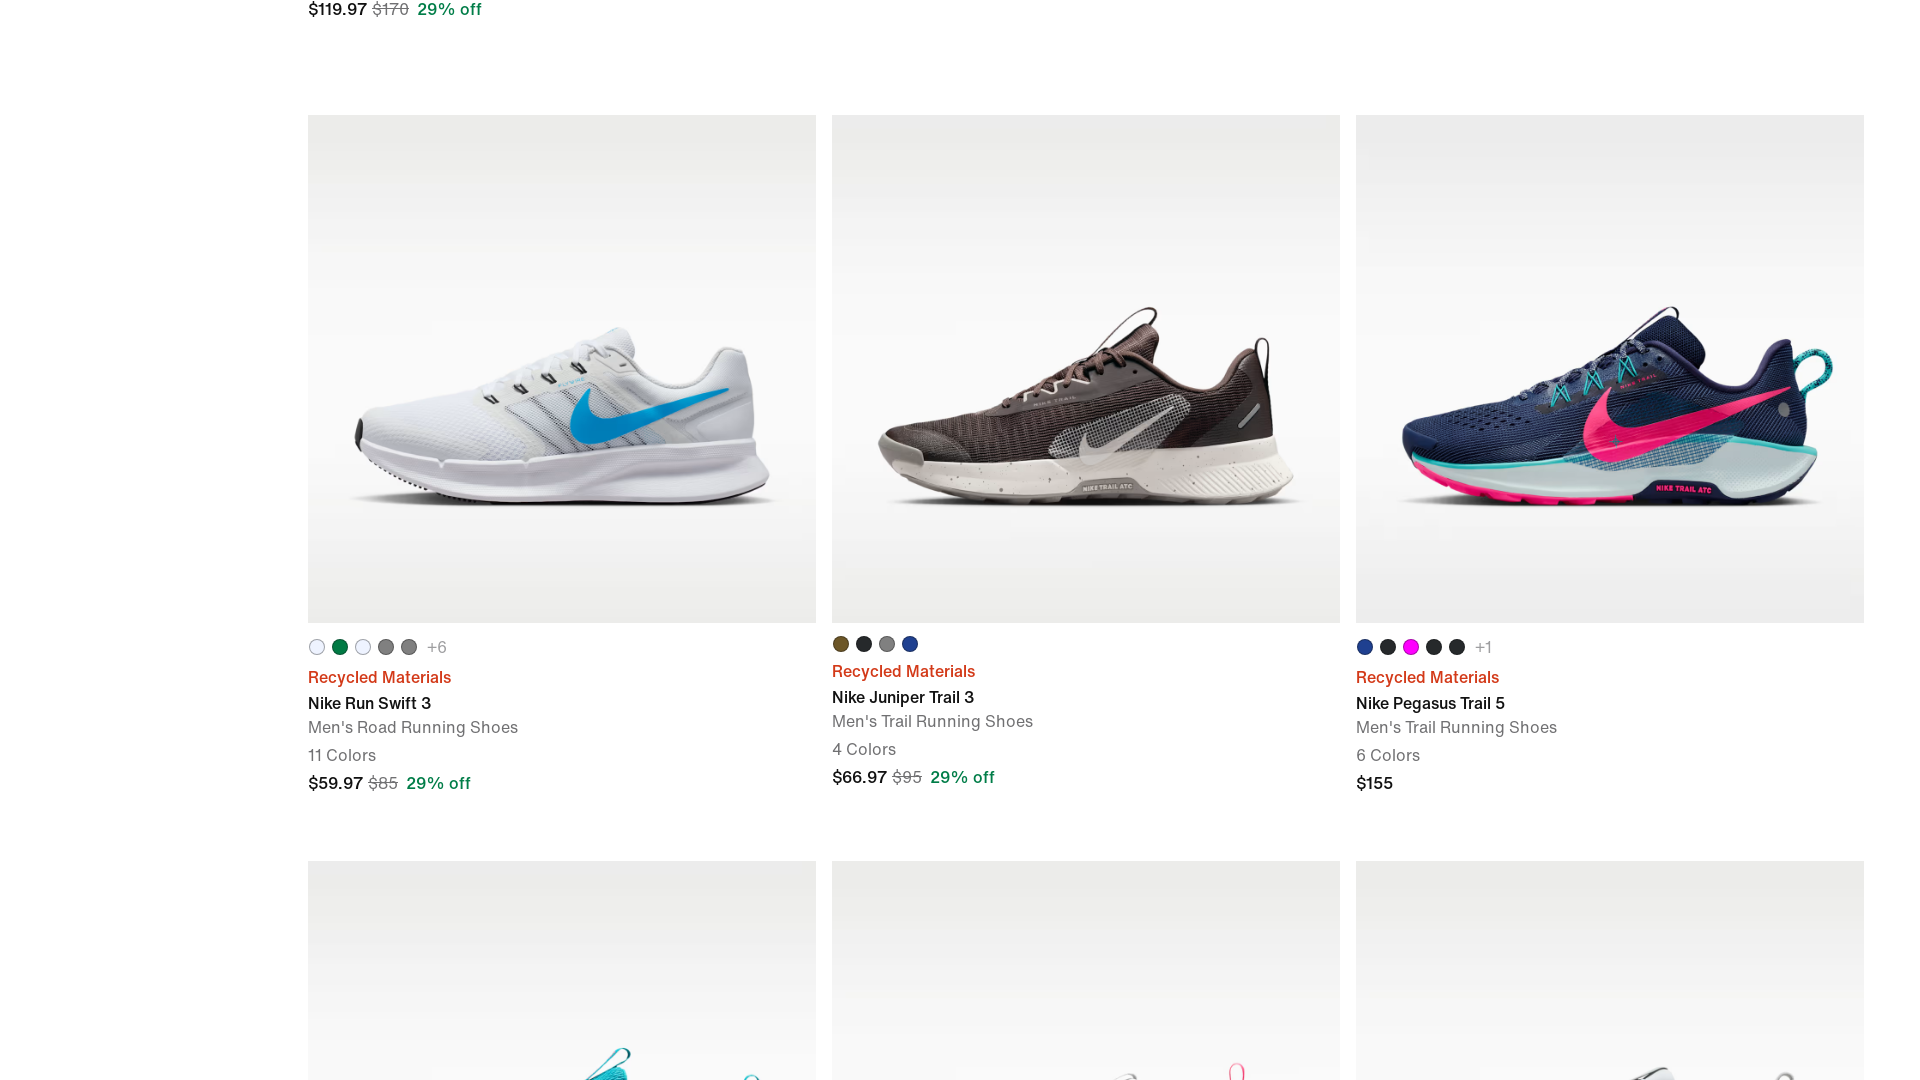

Scrolled to position 12600px
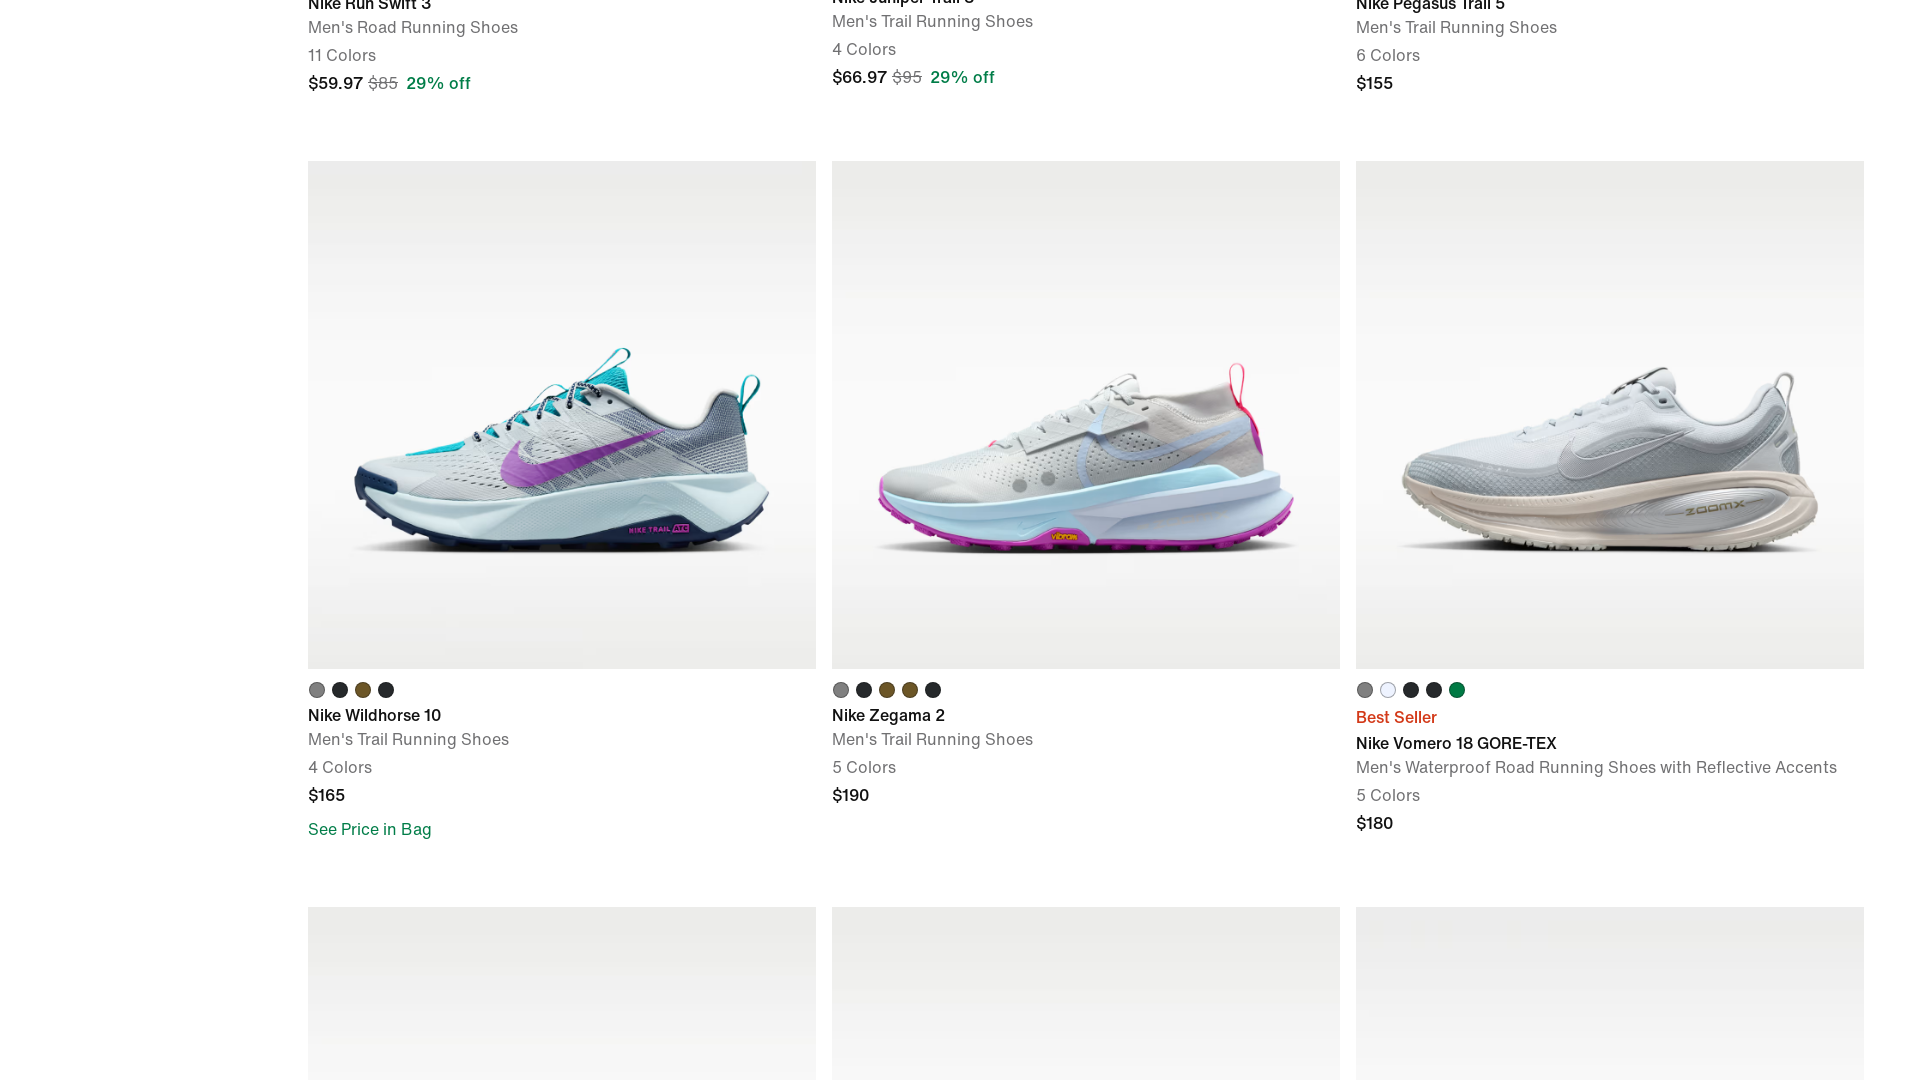

Waited 3 seconds for content to load
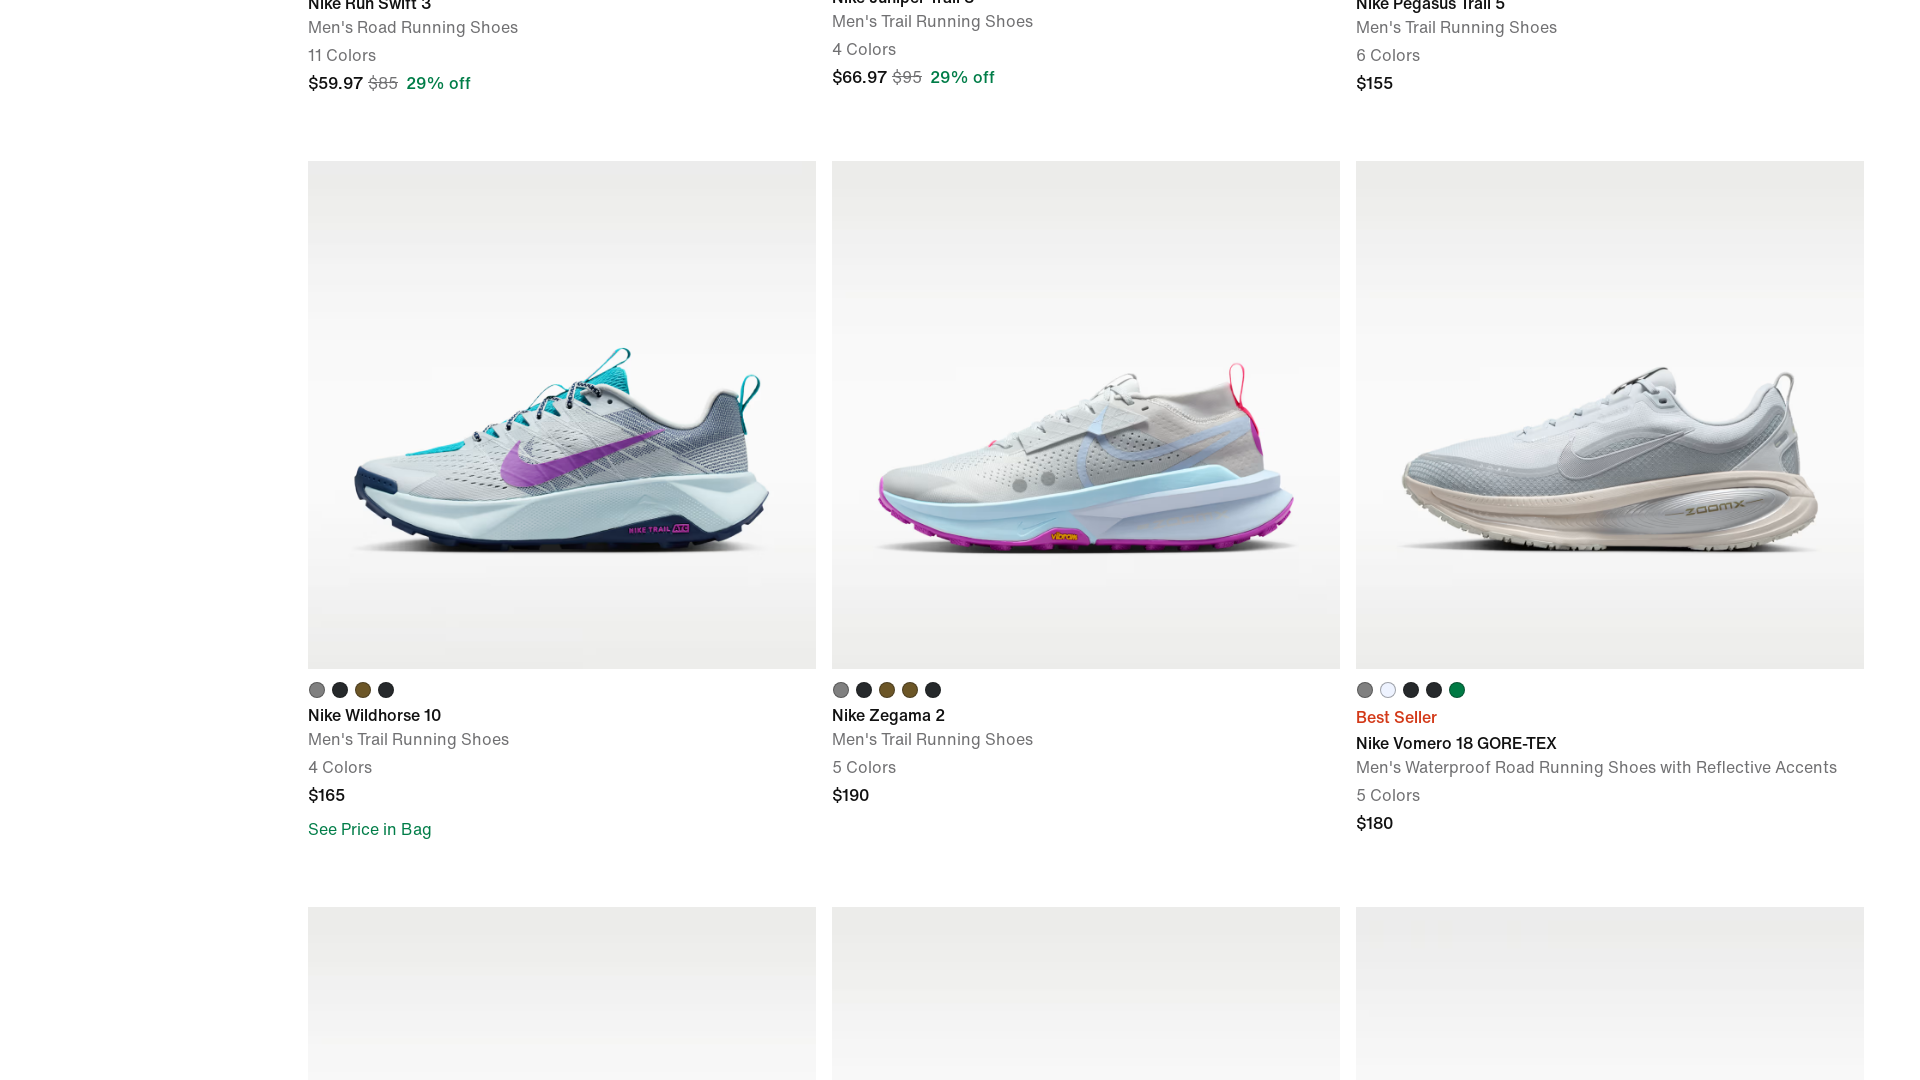

Re-evaluated page height
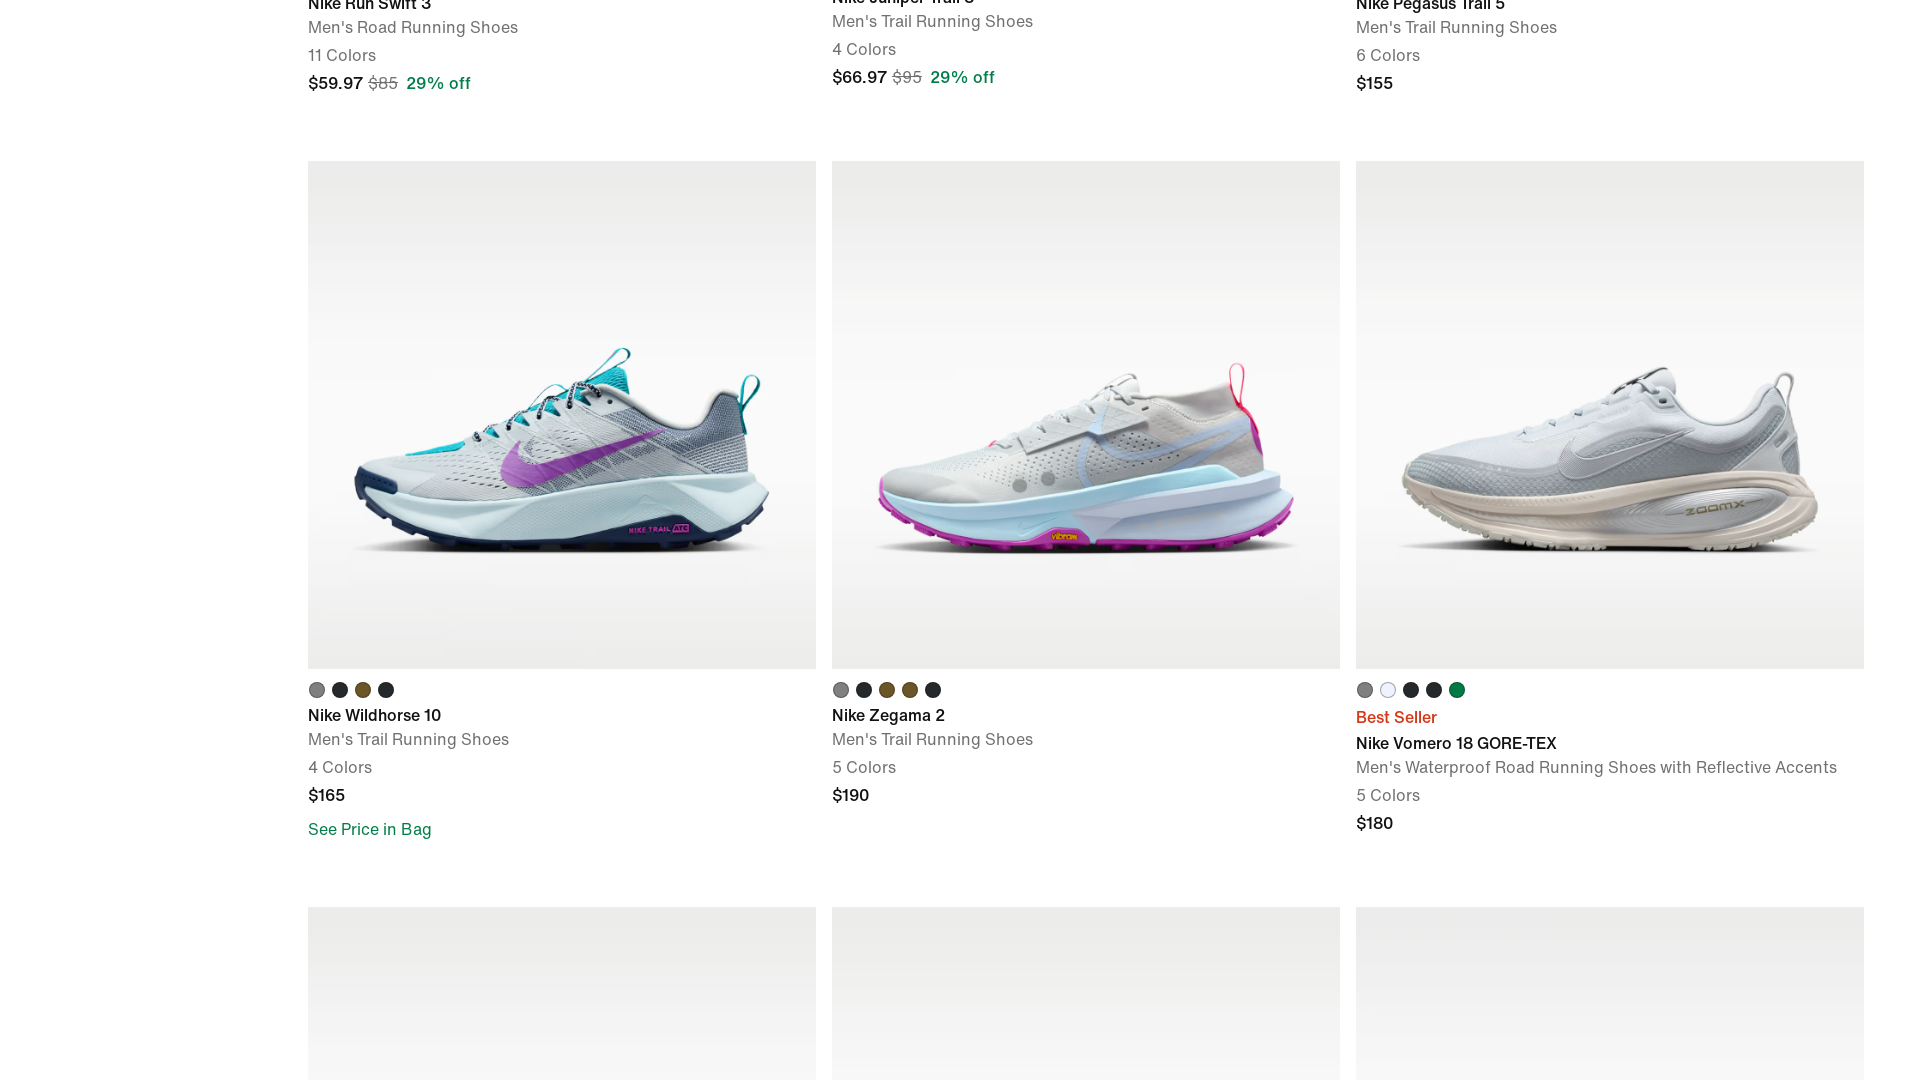

Scrolled to position 13300px
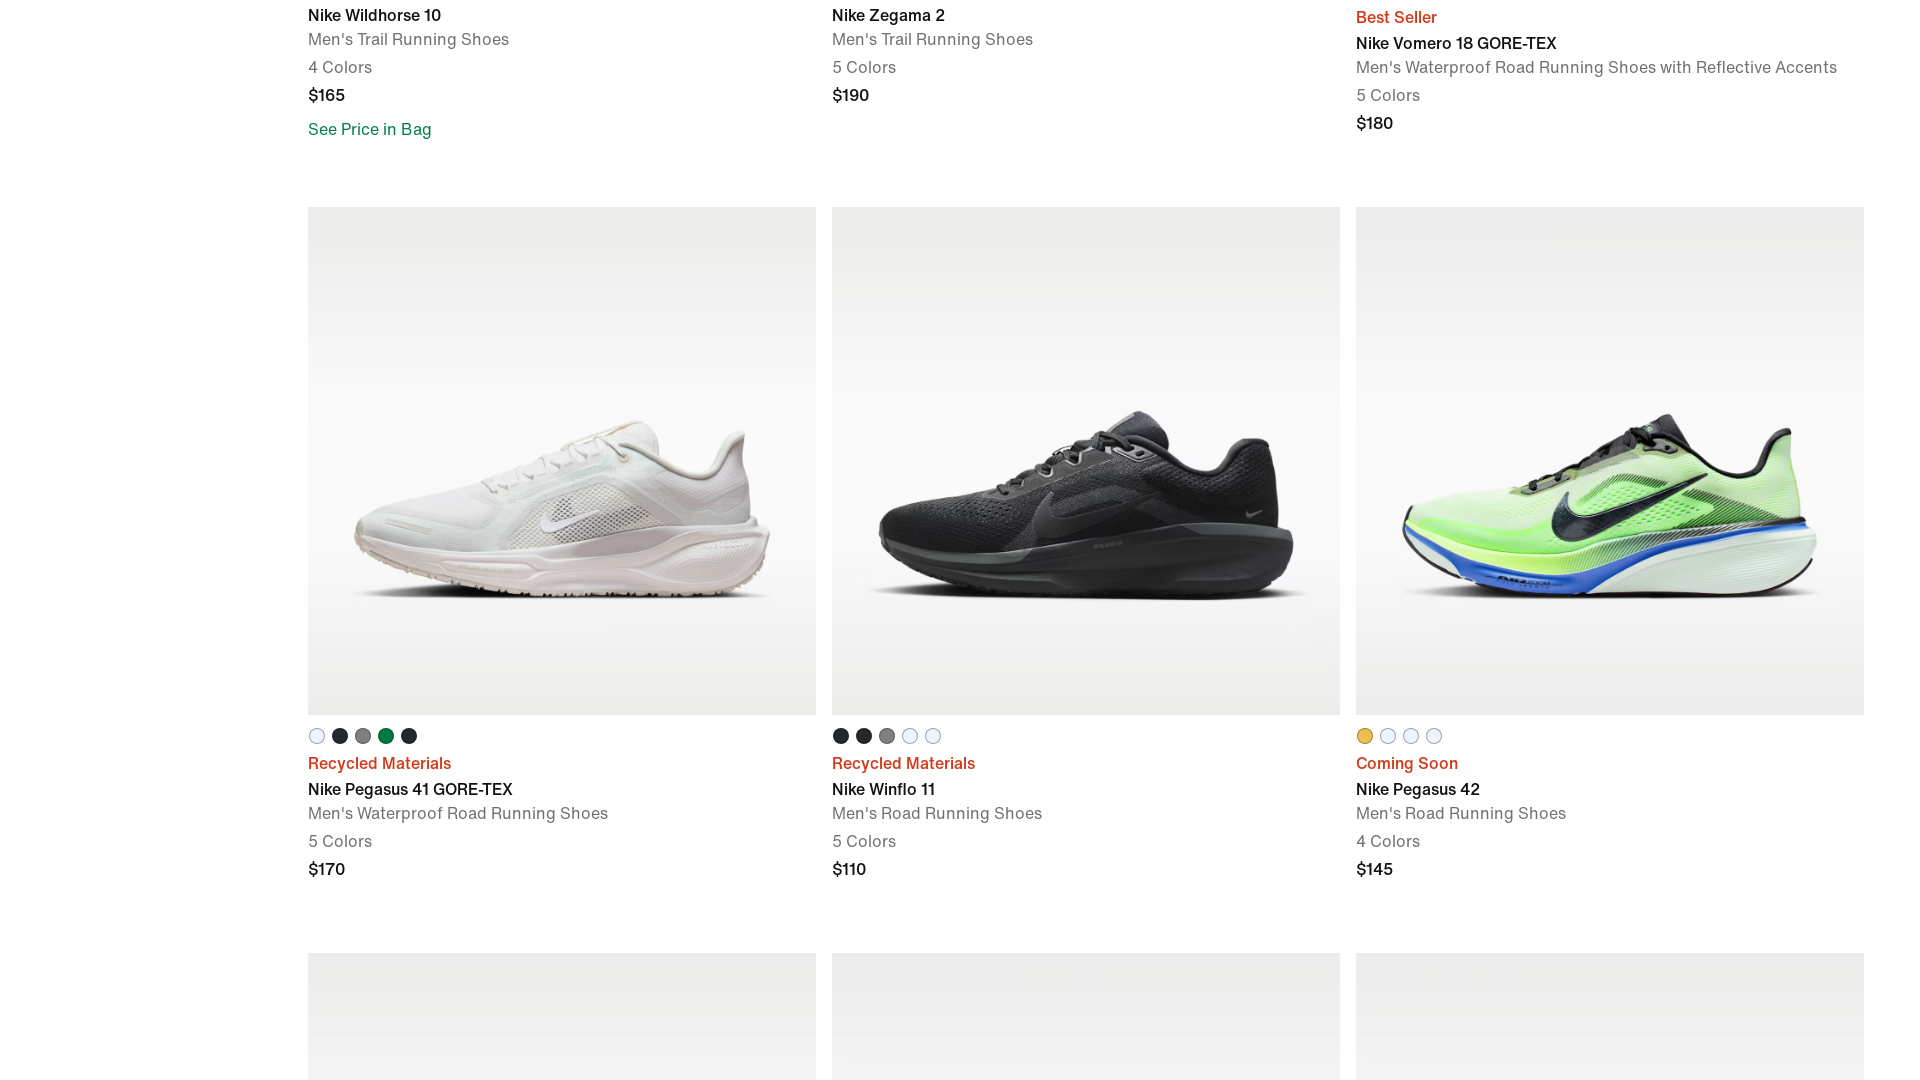

Waited 3 seconds for content to load
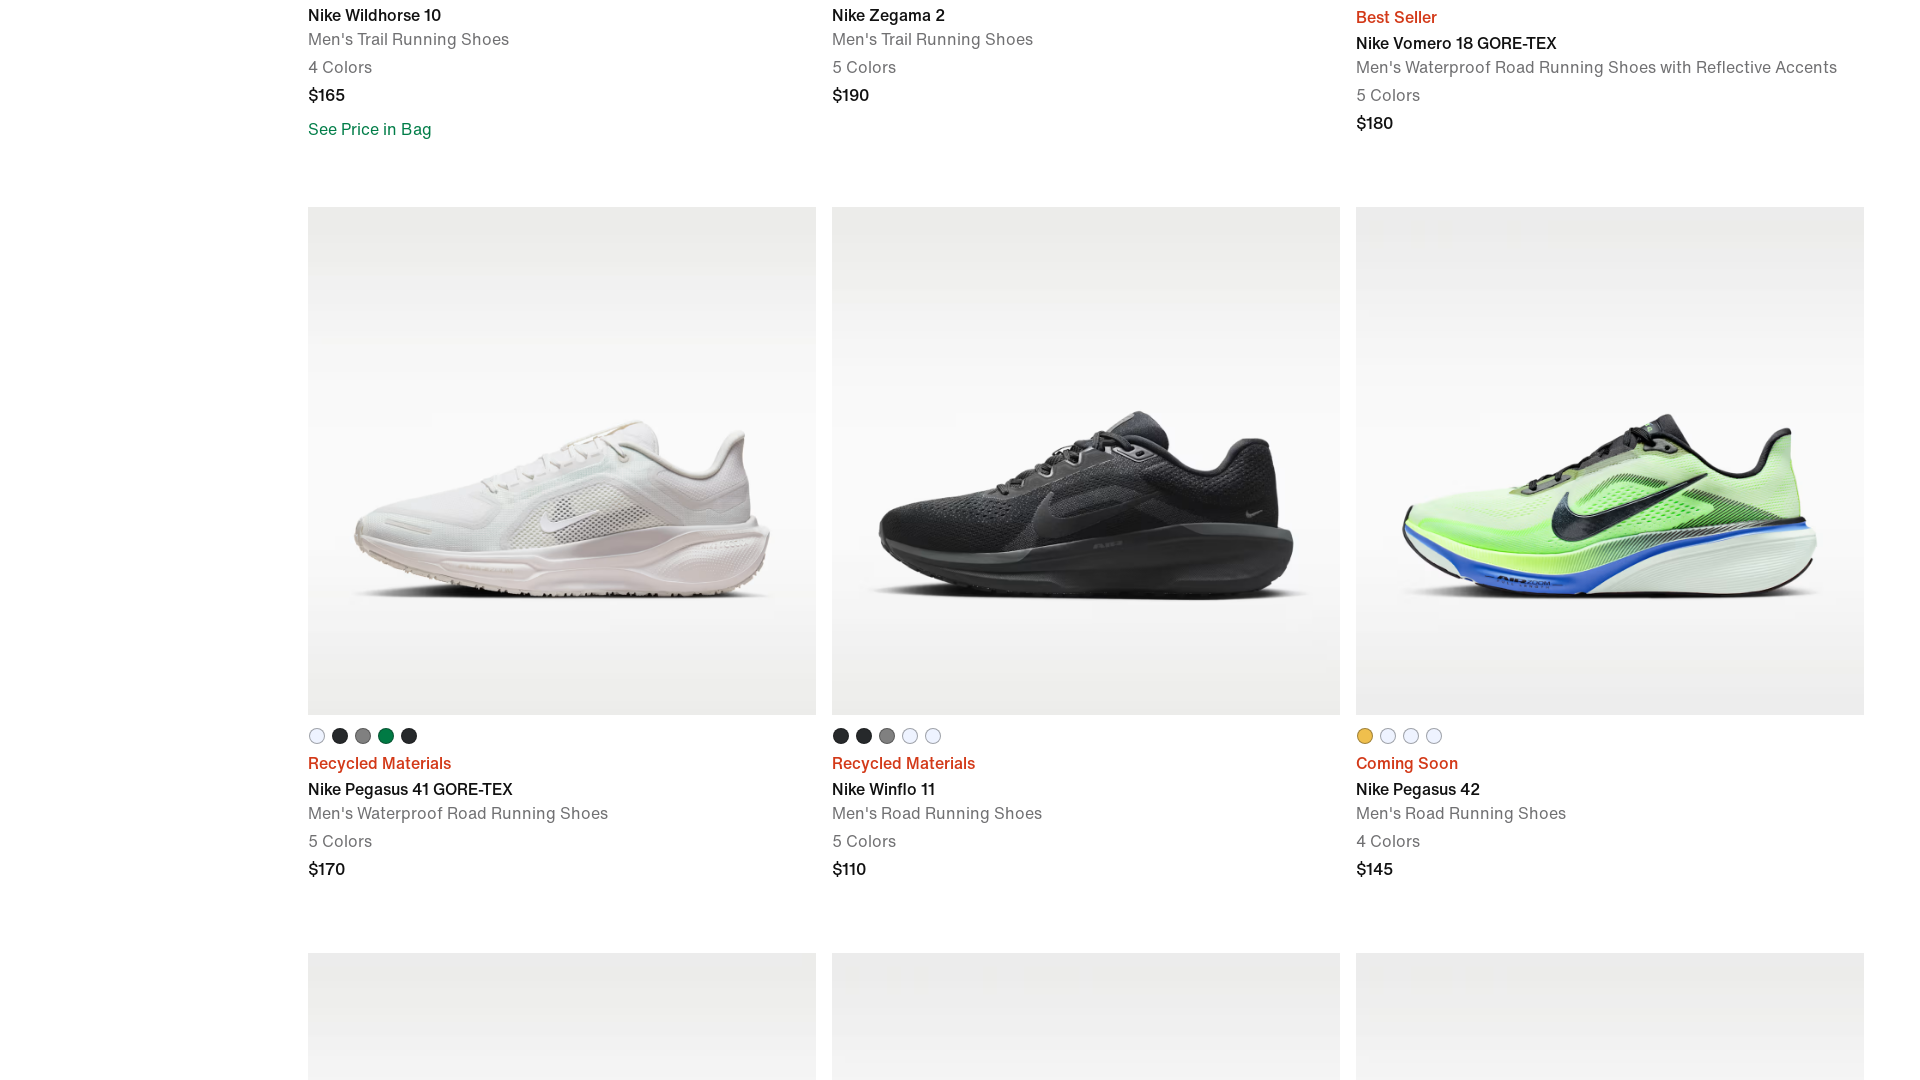

Re-evaluated page height
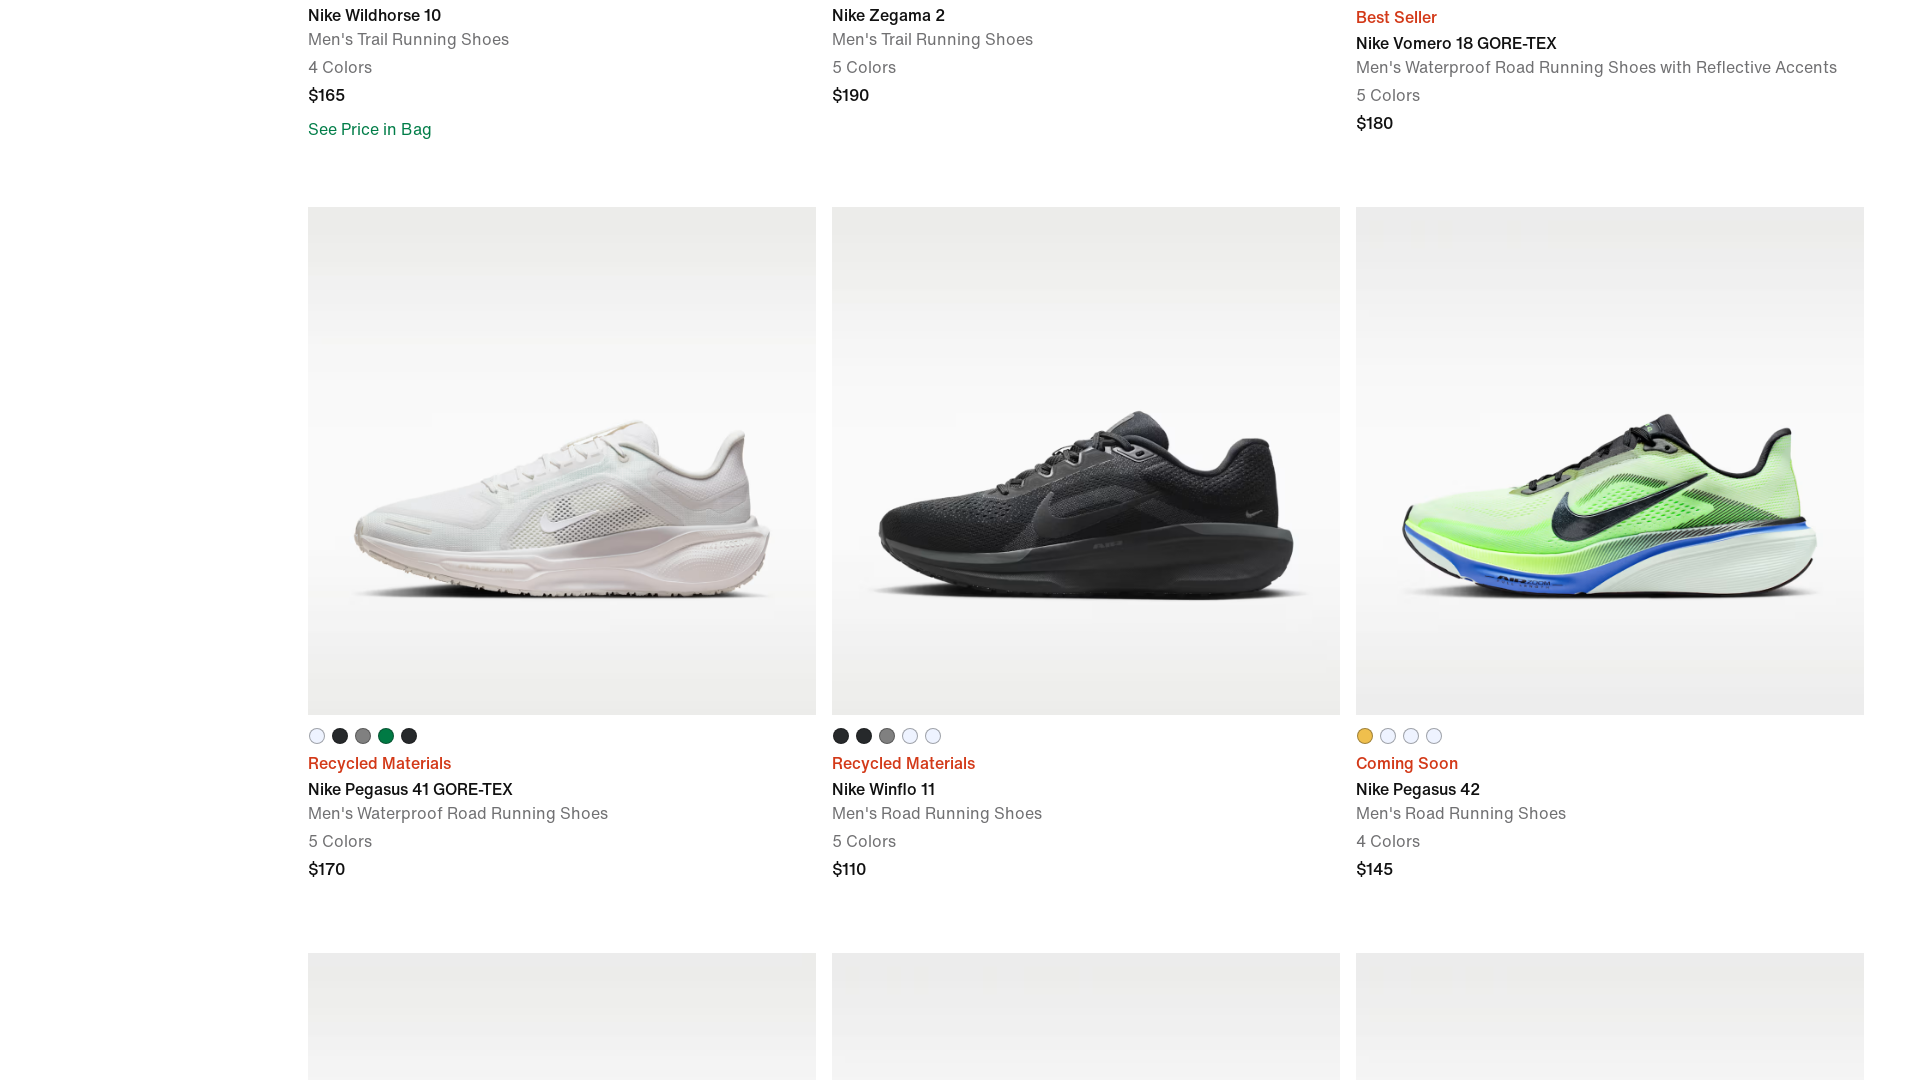

Scrolled to position 14000px
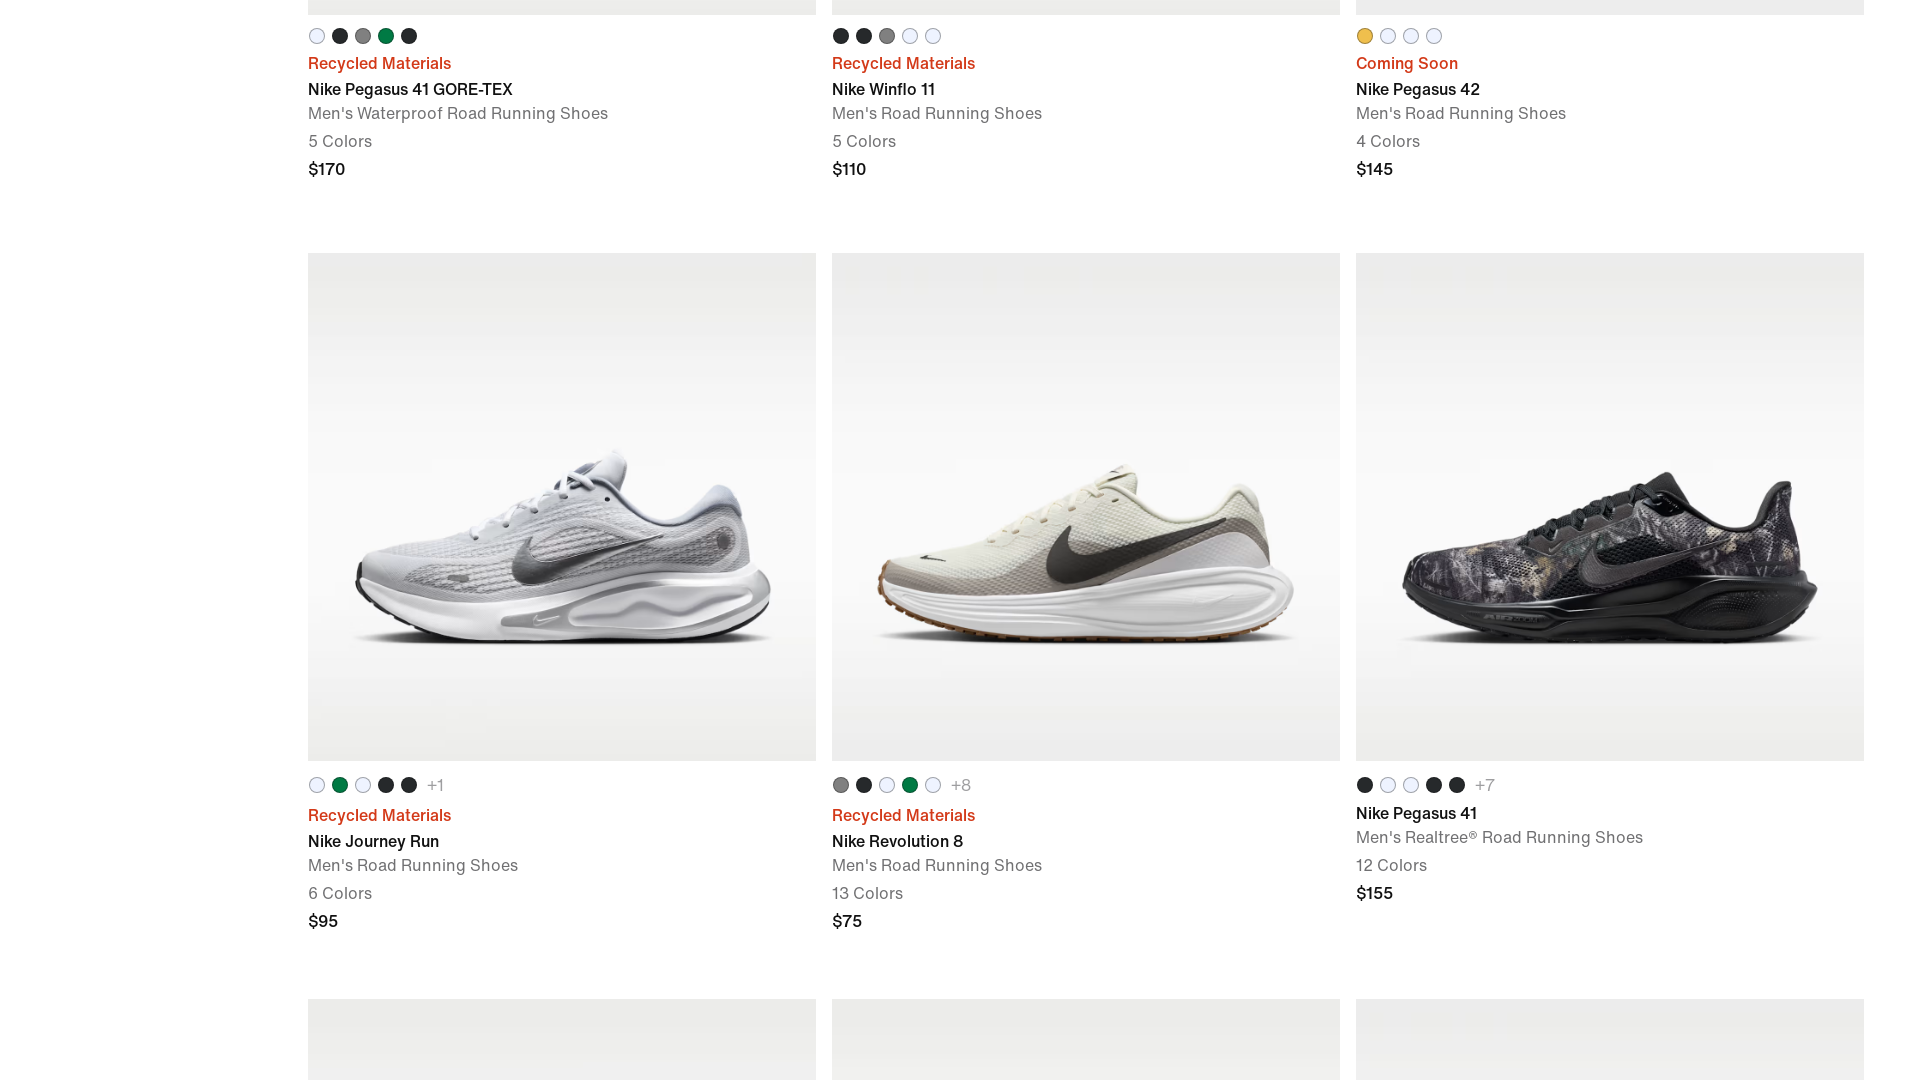

Waited 3 seconds for content to load
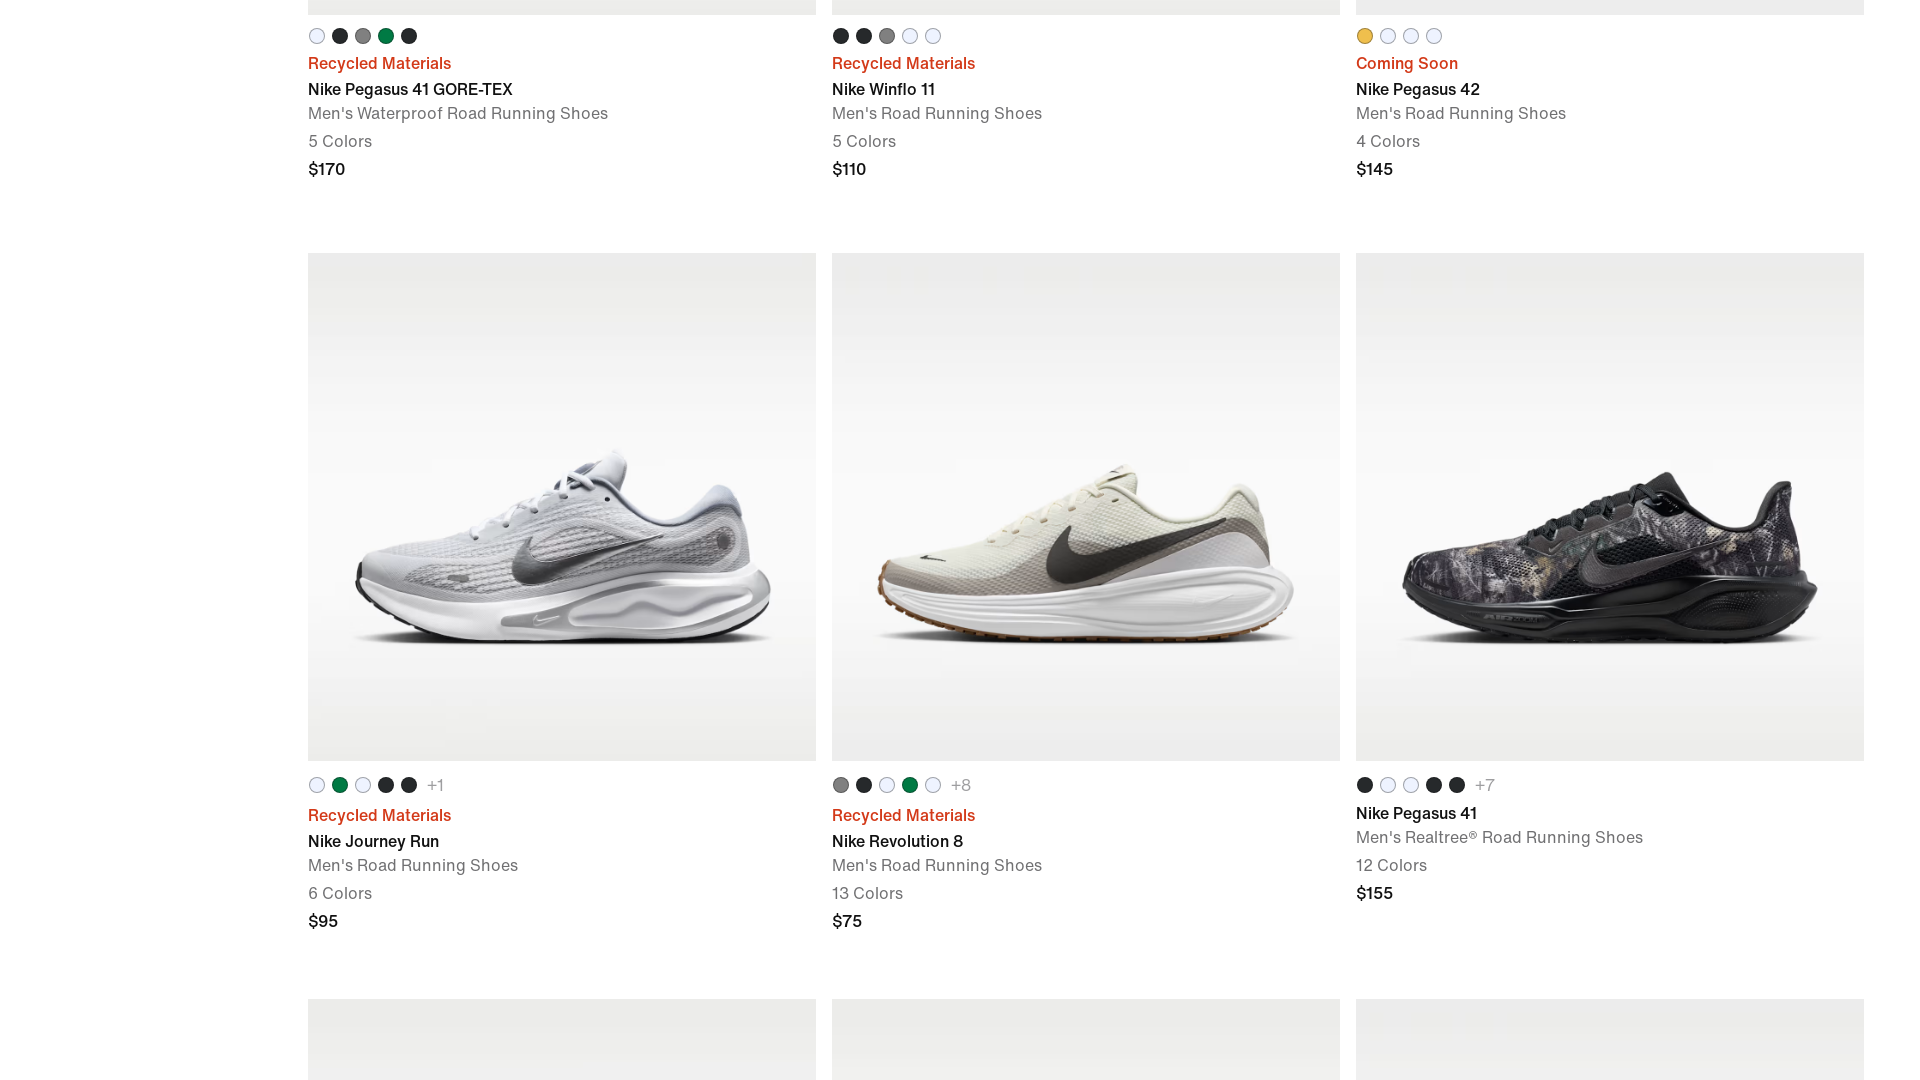

Re-evaluated page height
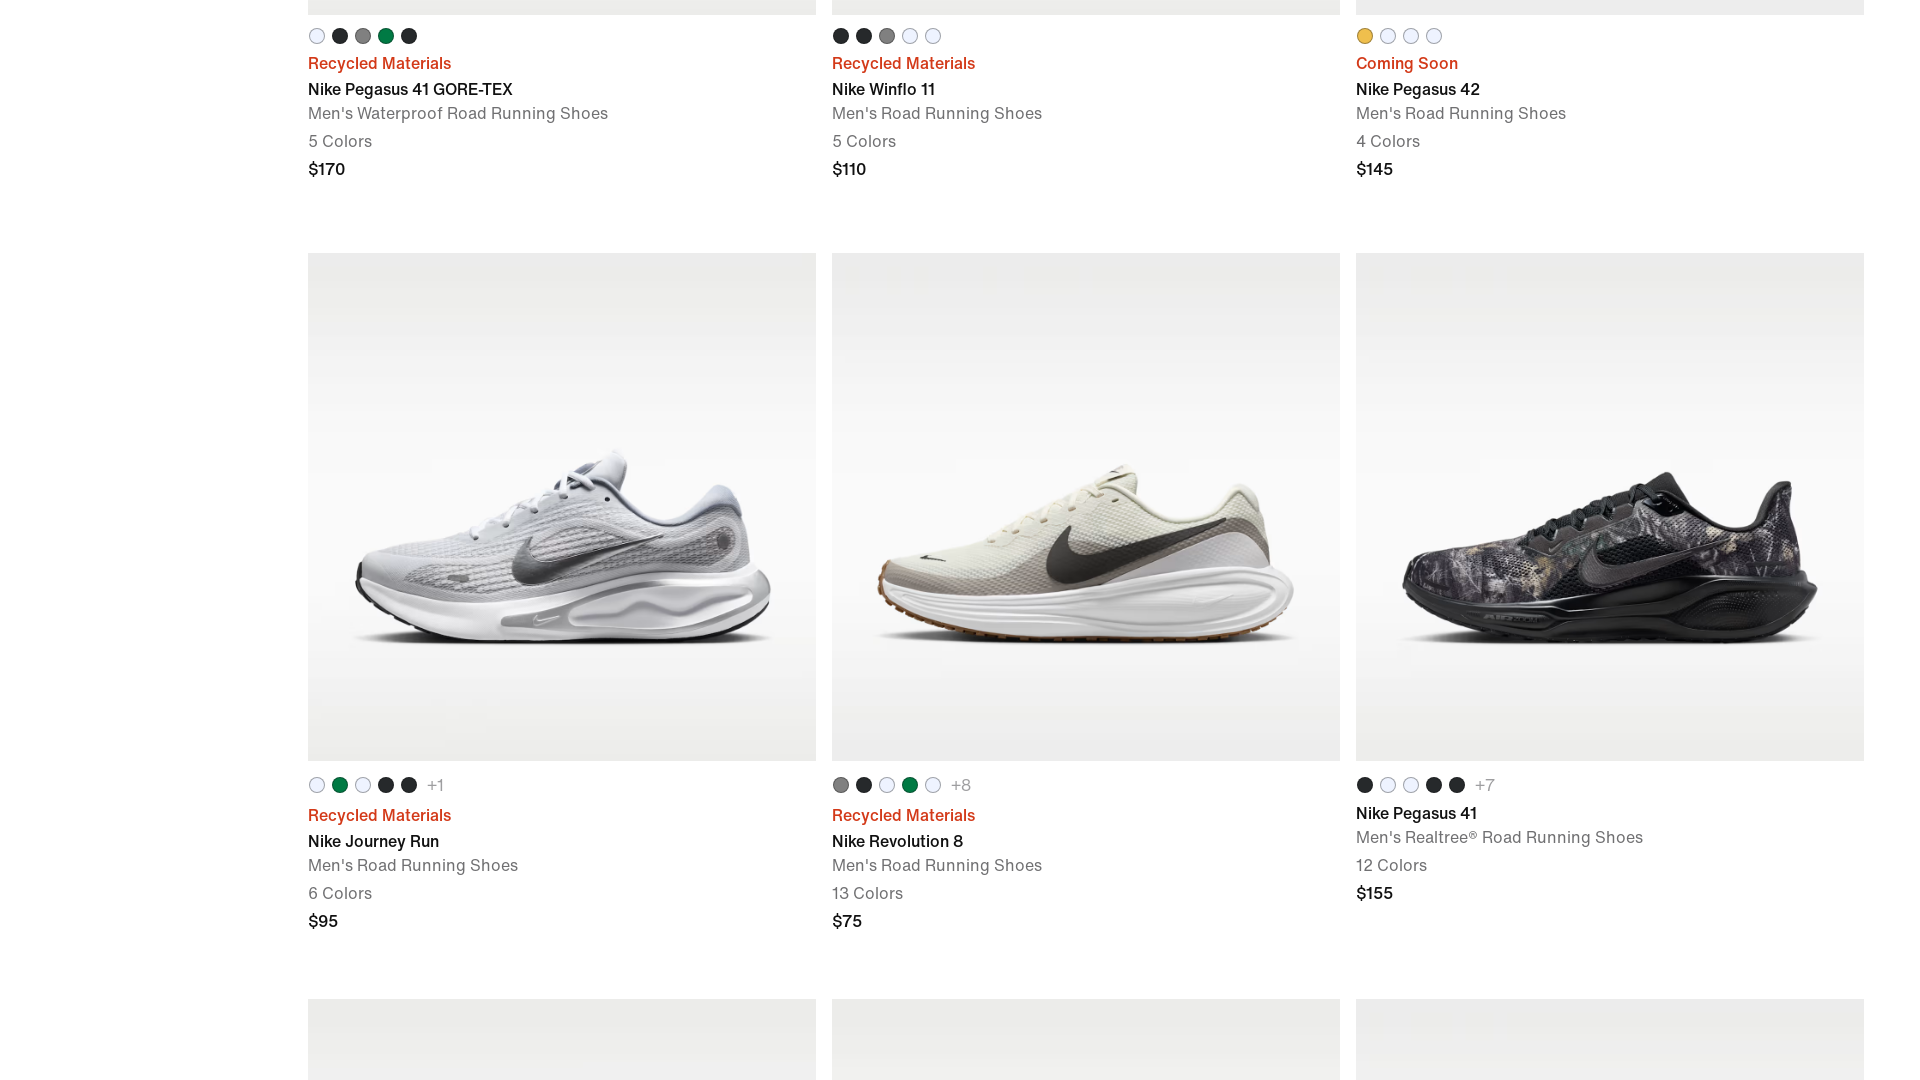

Scrolled to position 14700px
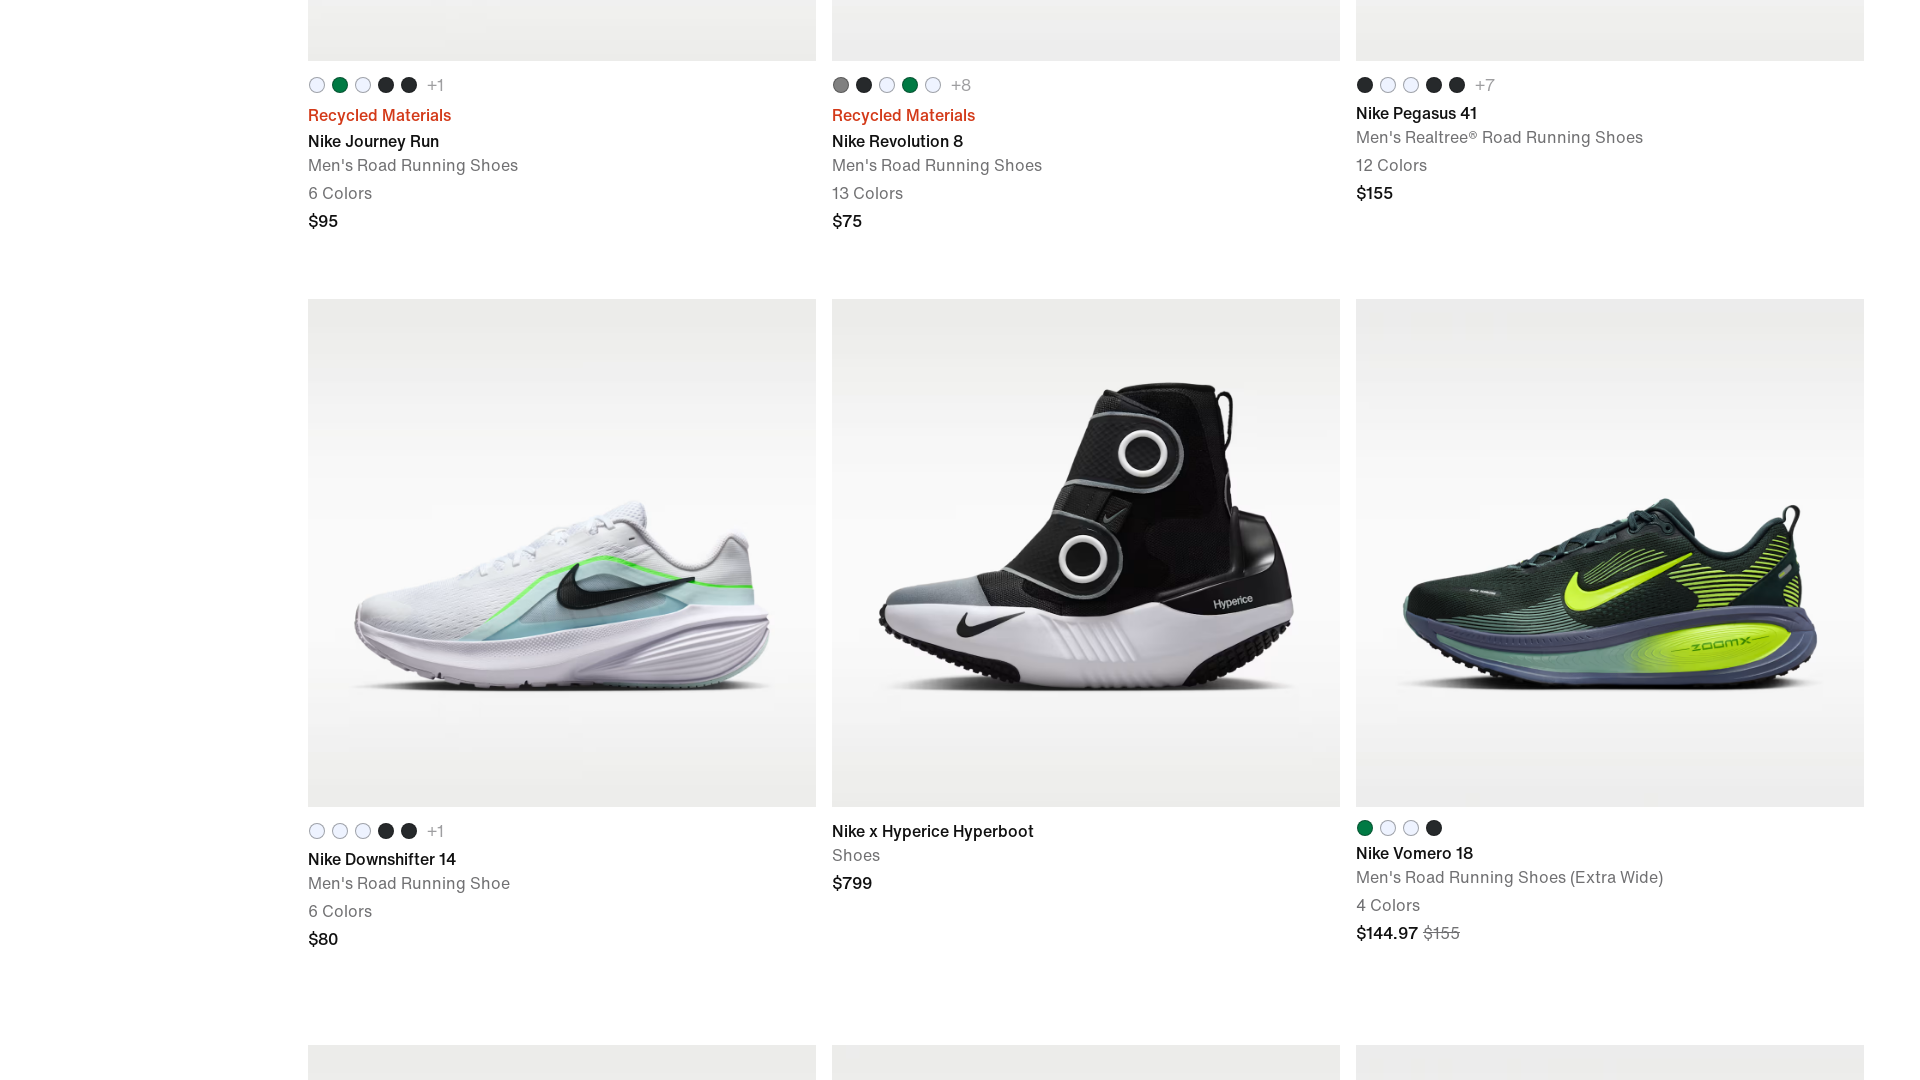

Waited 3 seconds for content to load
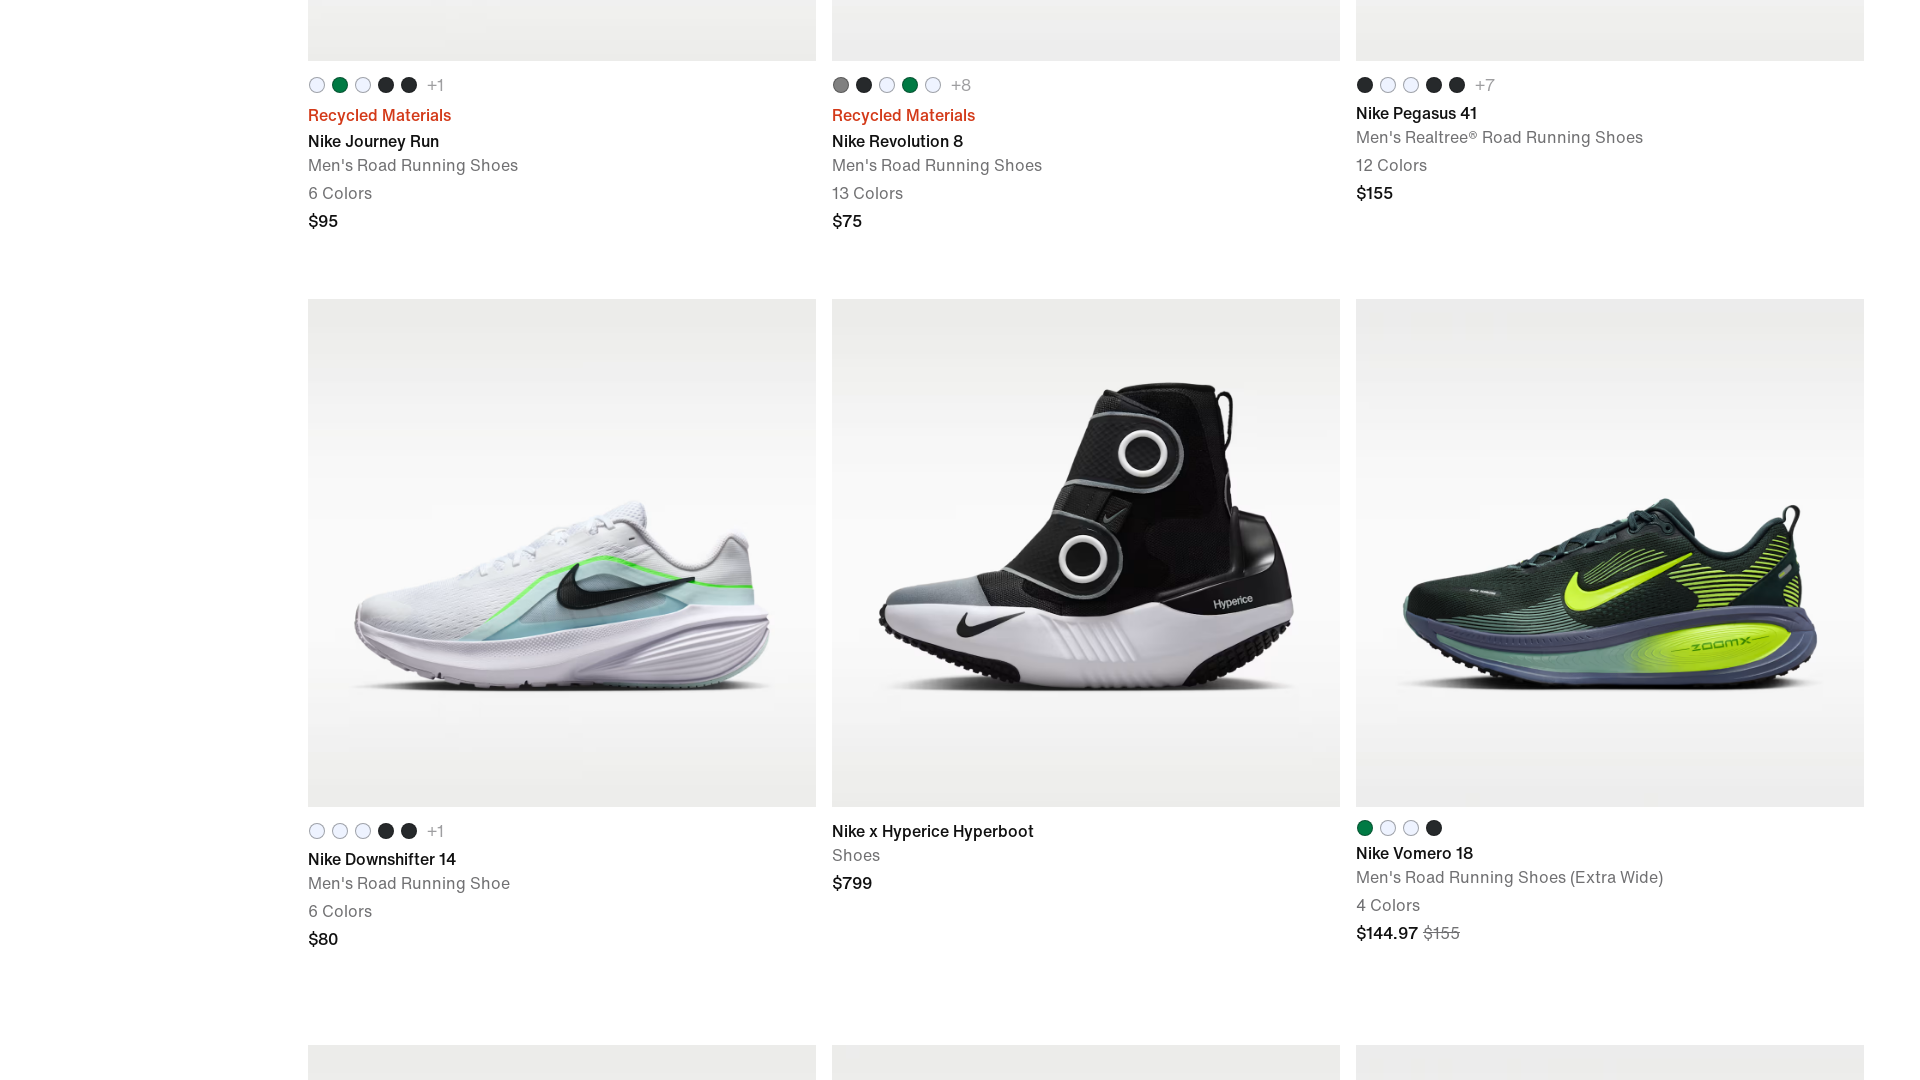

Re-evaluated page height
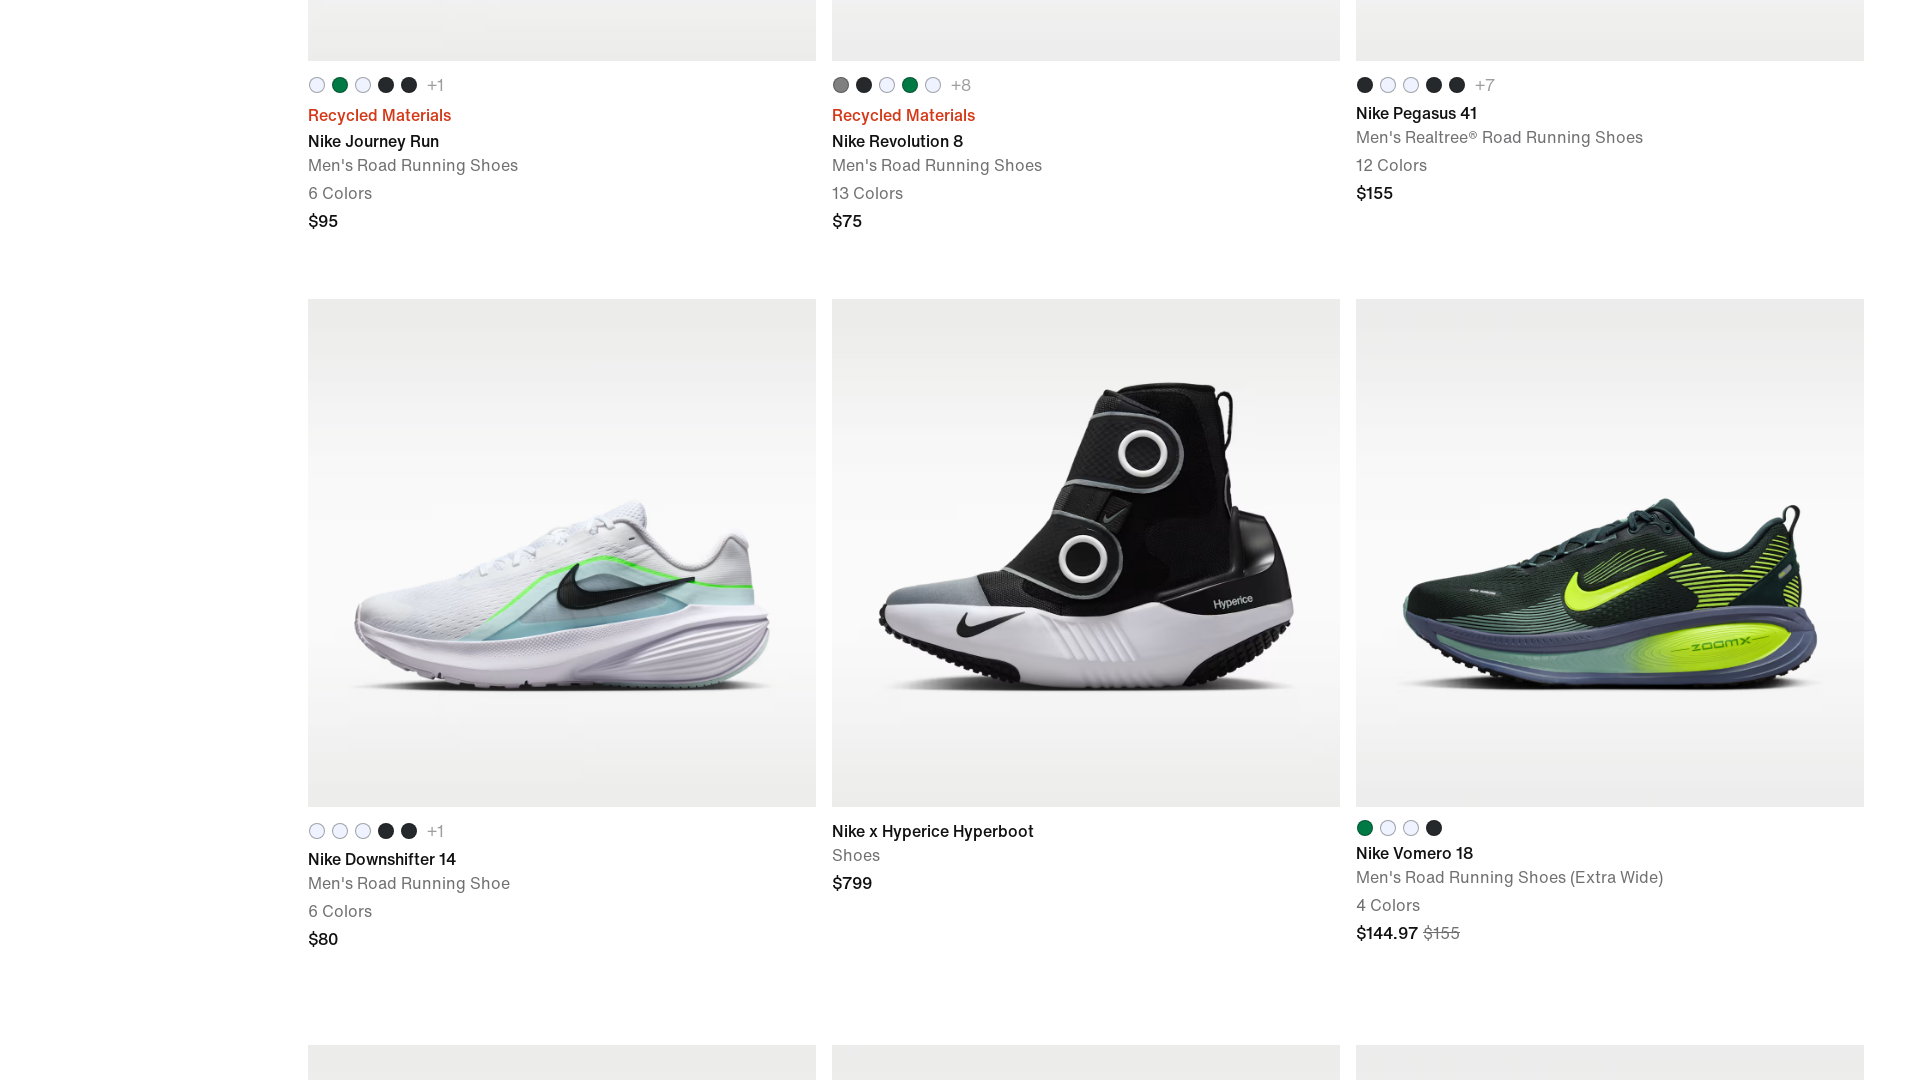

Scrolled to position 15400px
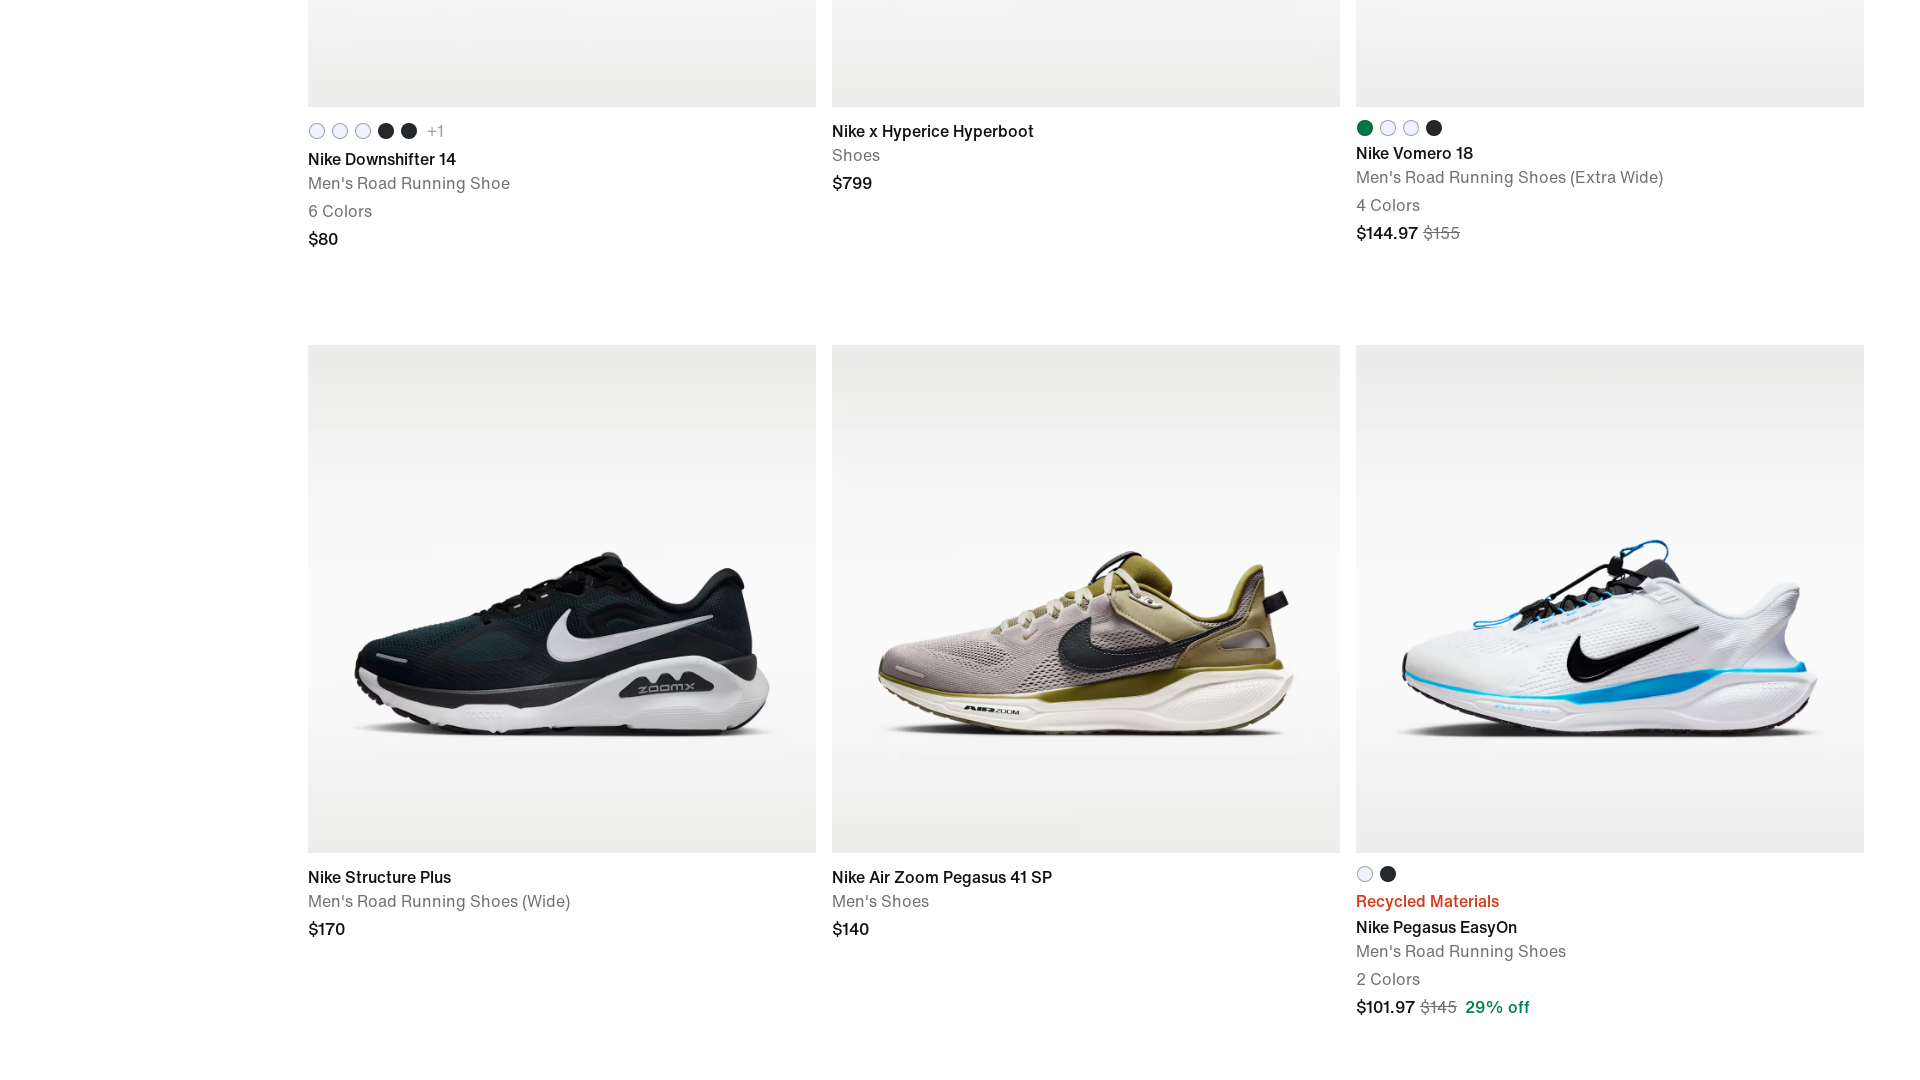

Waited 3 seconds for content to load
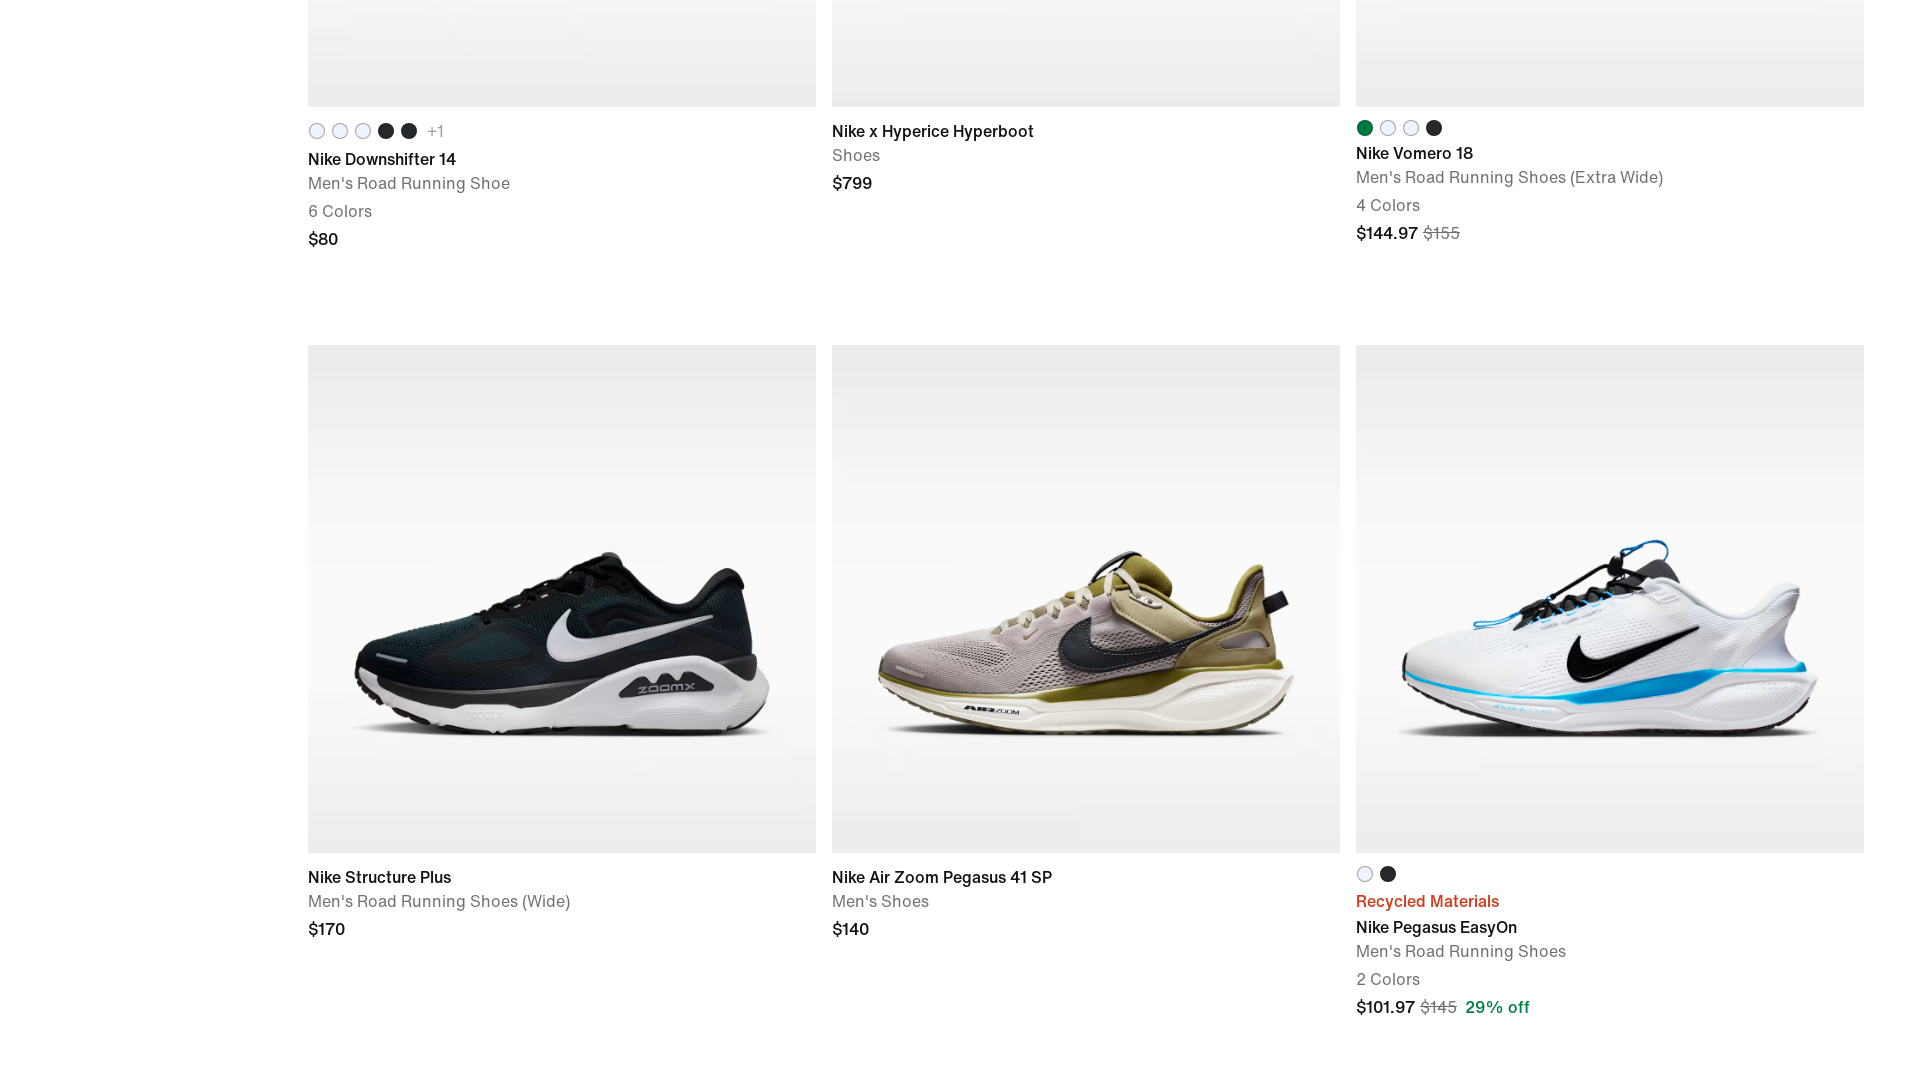

Re-evaluated page height
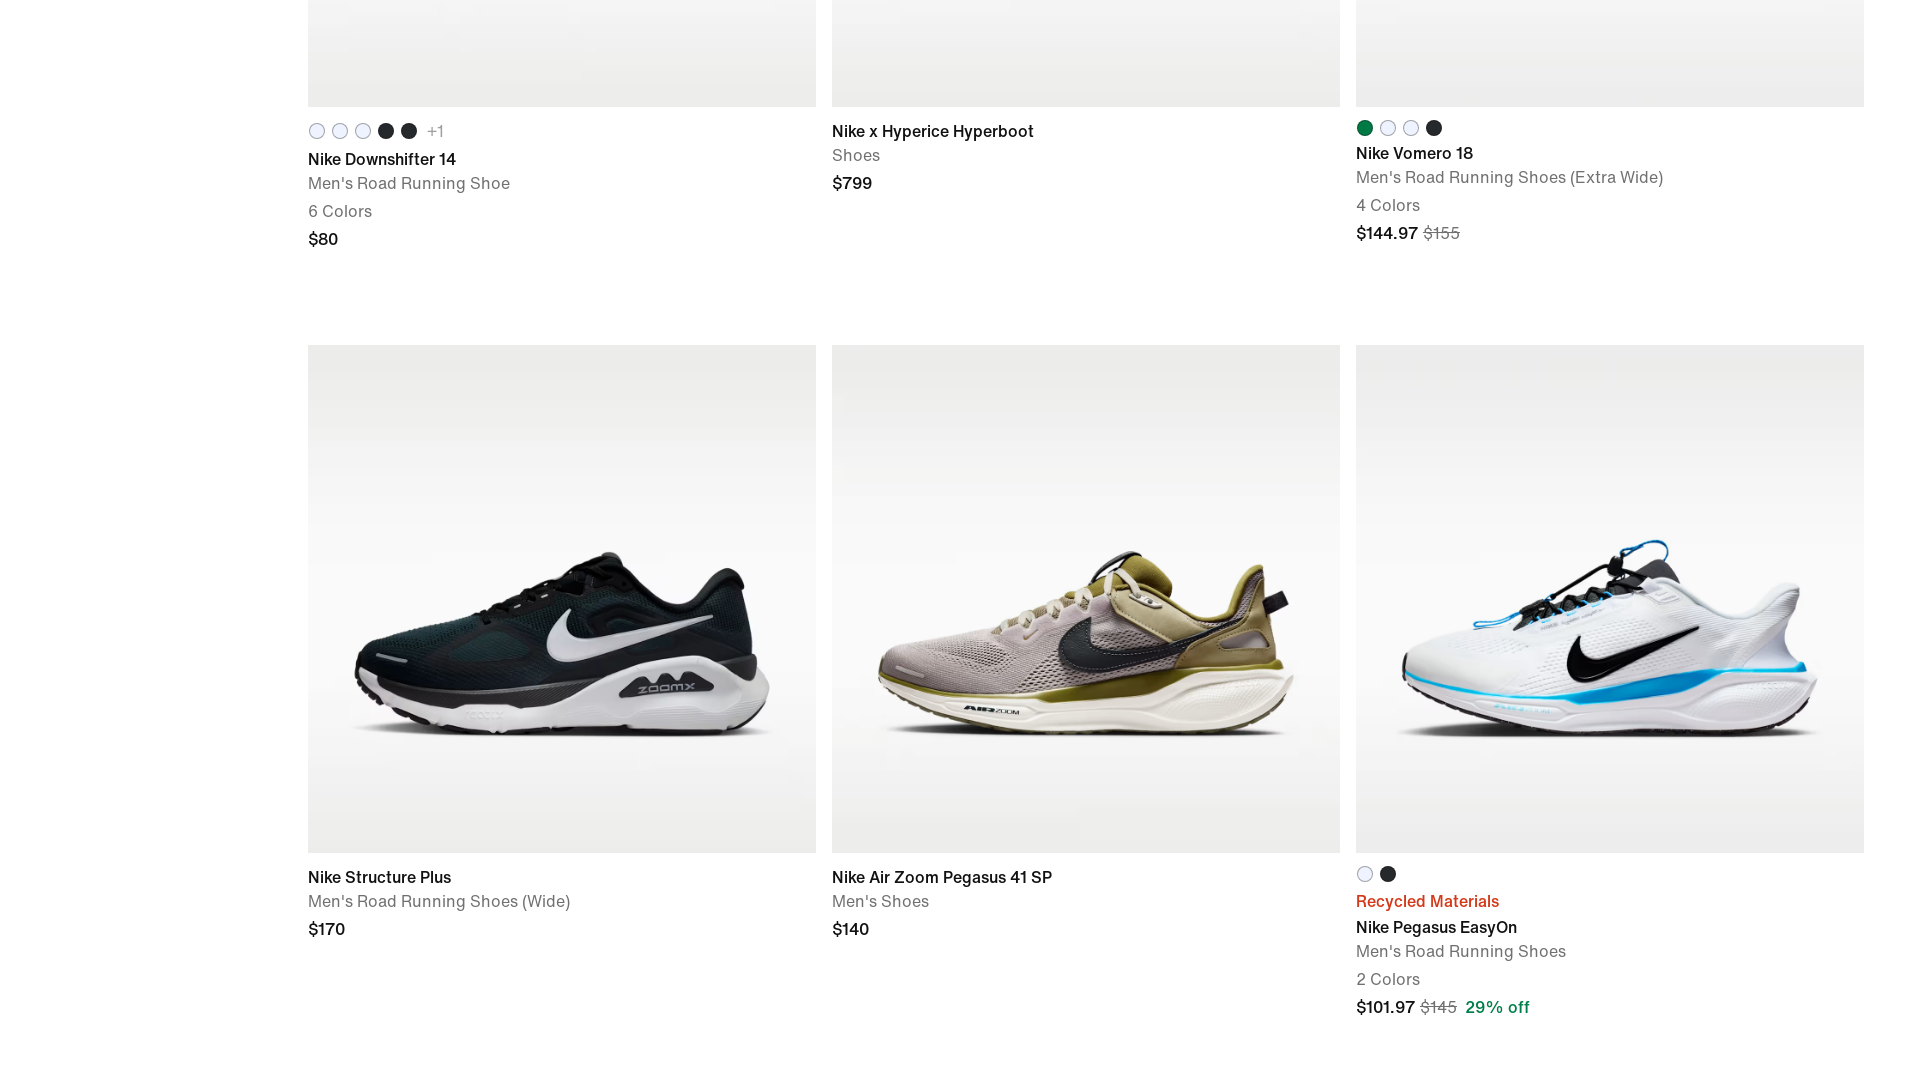

Scrolled to position 16100px
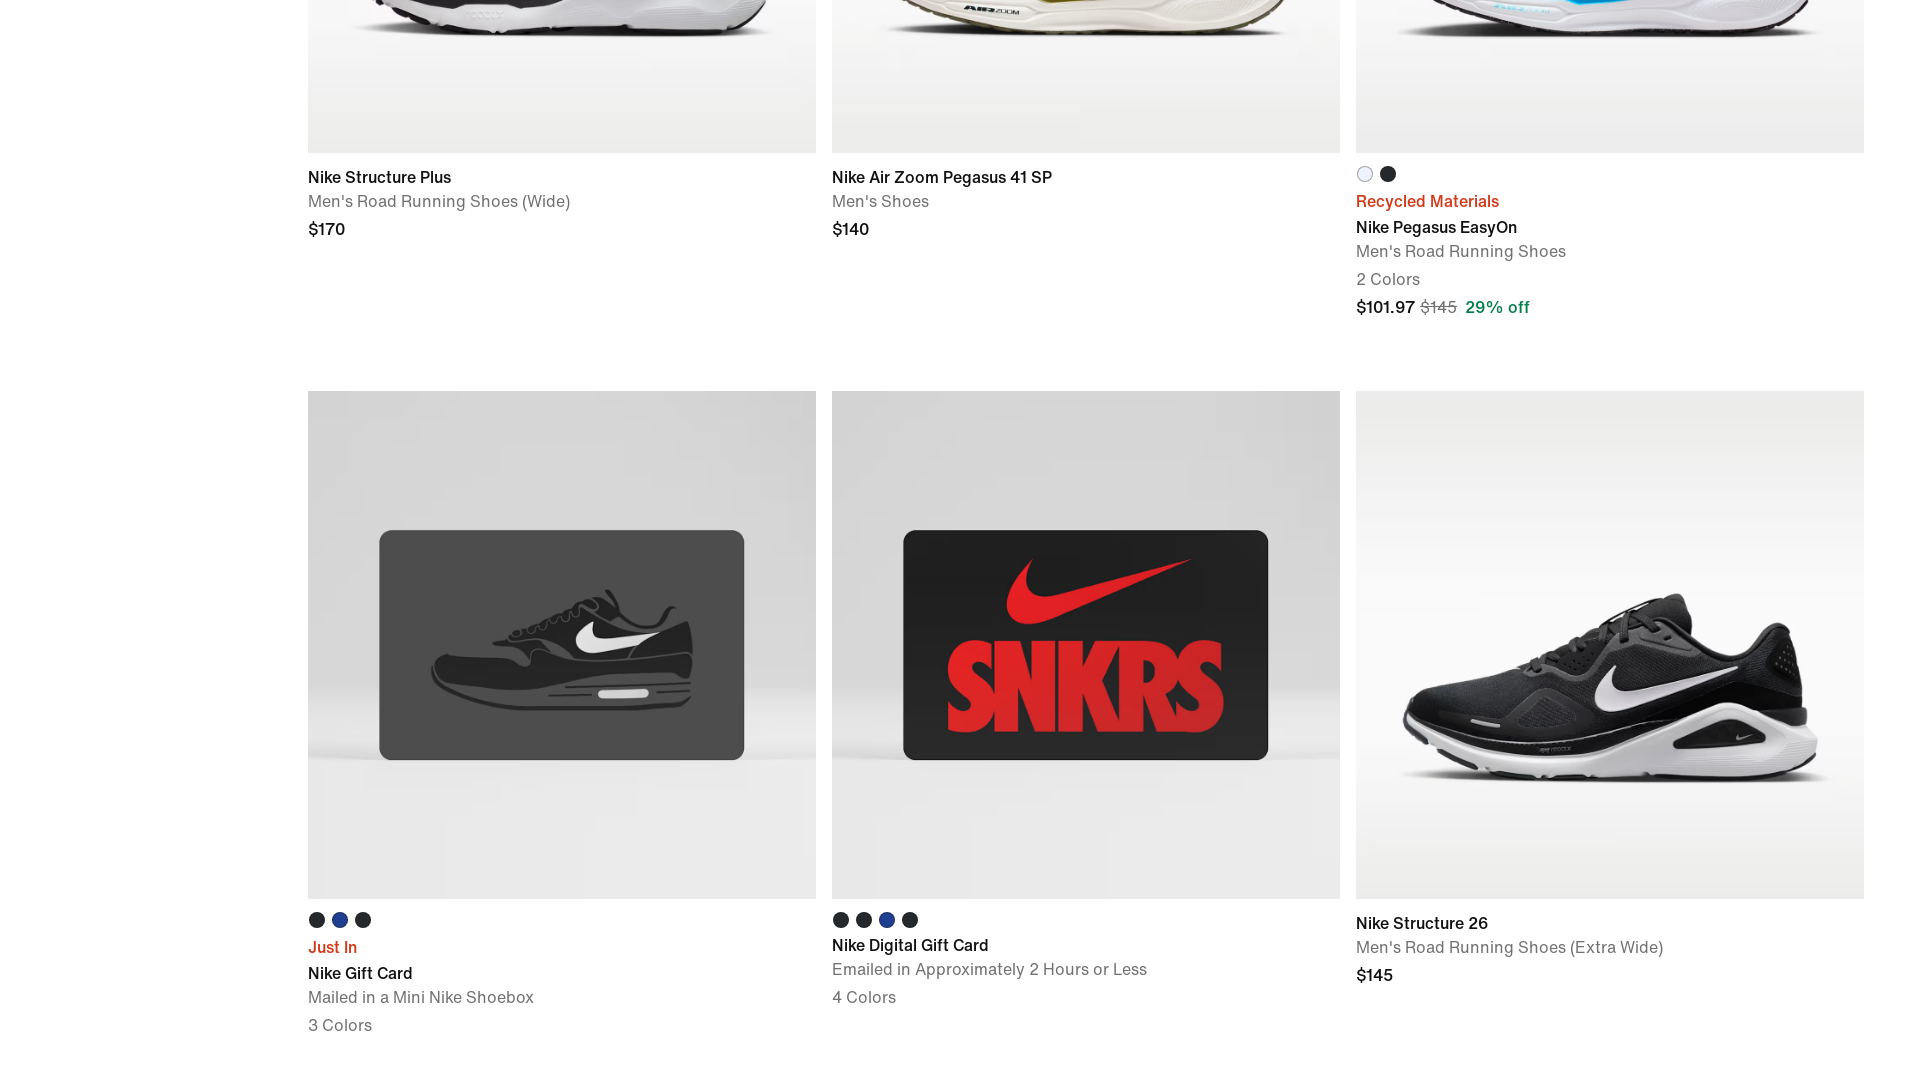

Waited 3 seconds for content to load
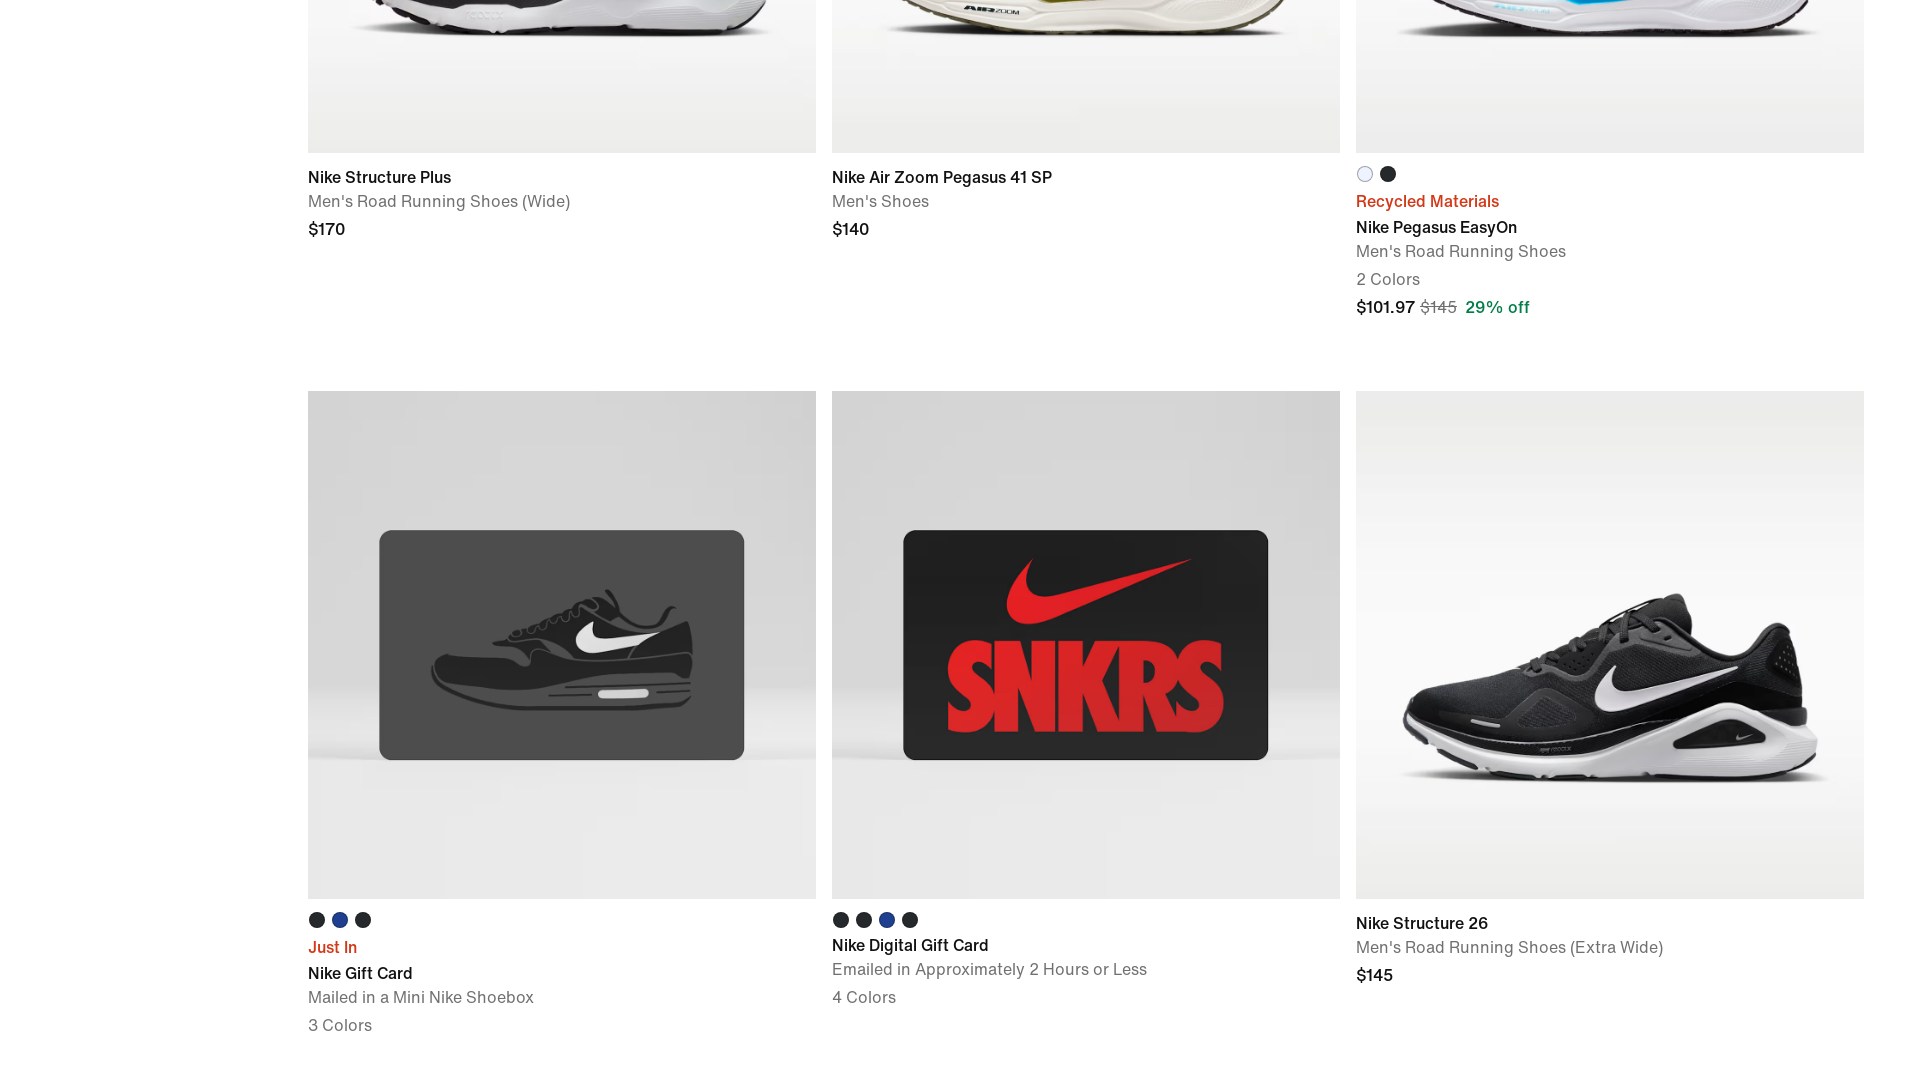

Re-evaluated page height
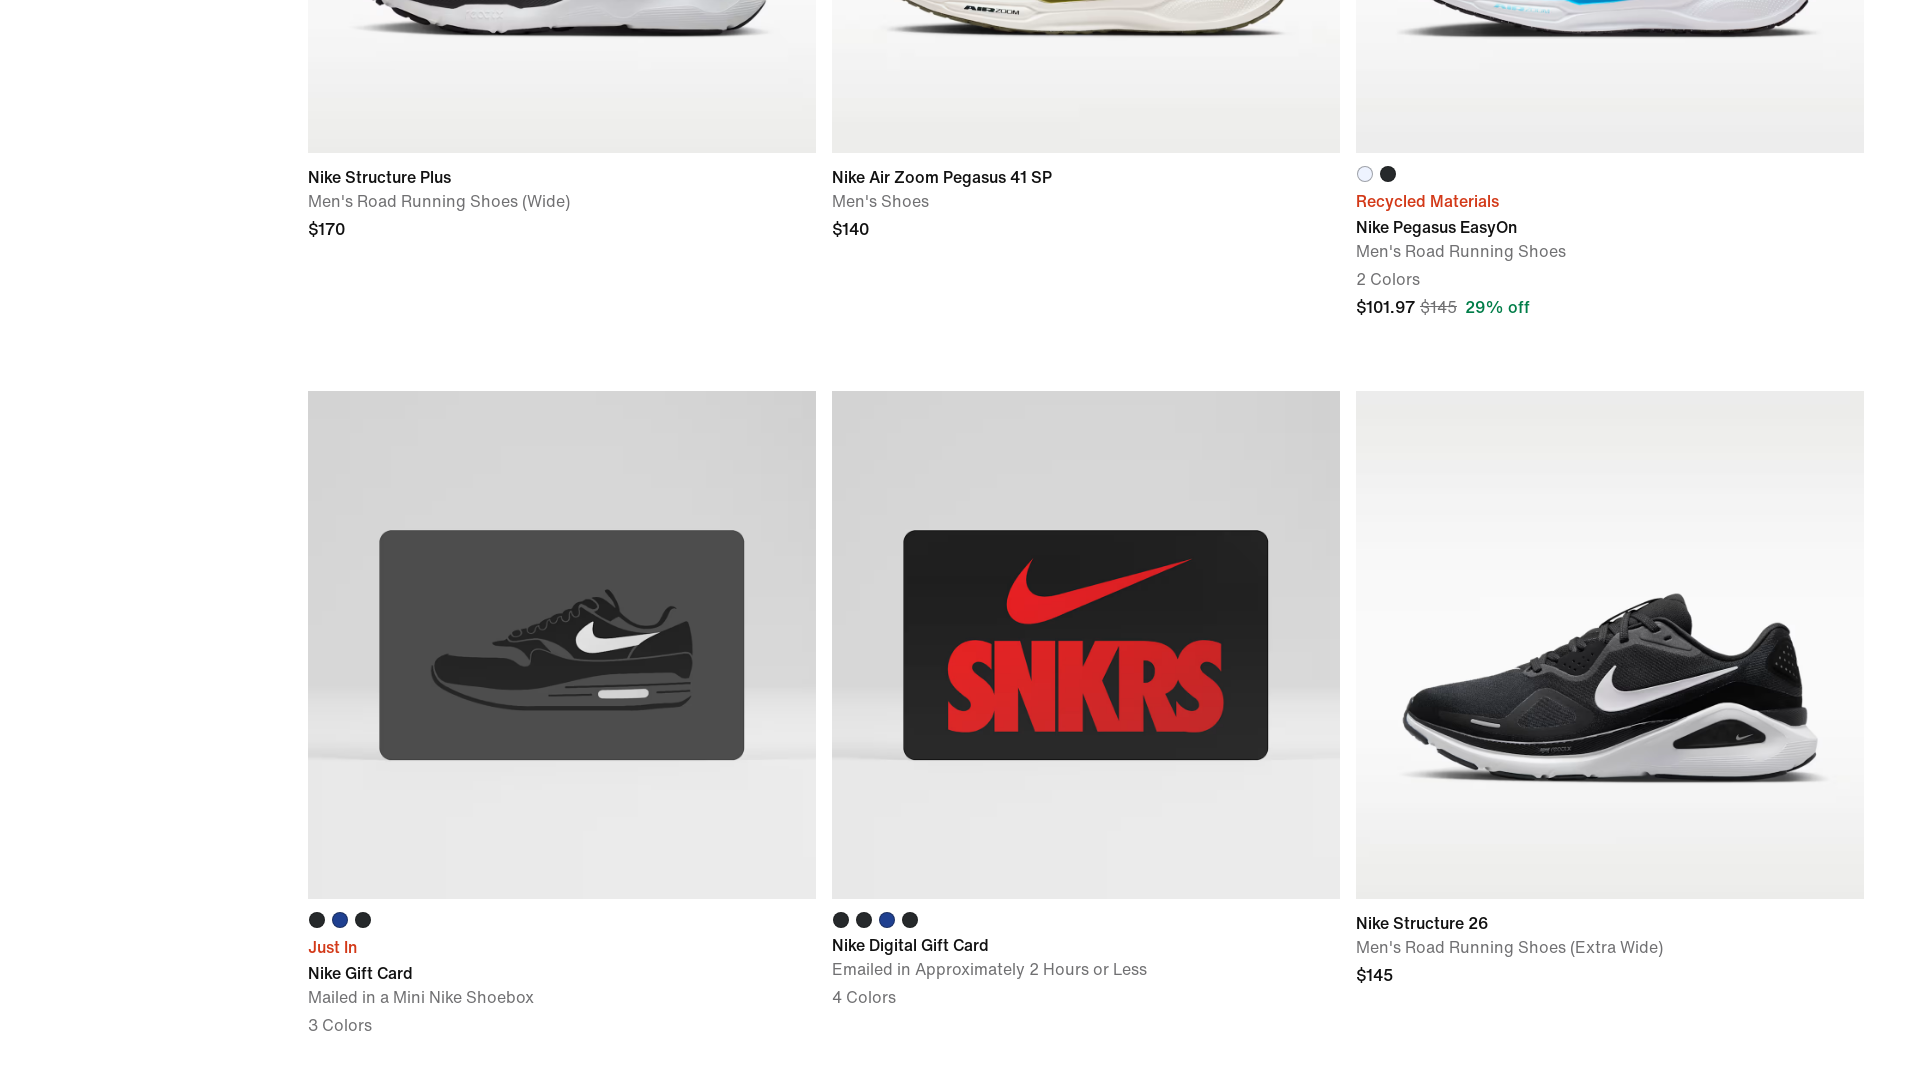

Scrolled to position 16800px
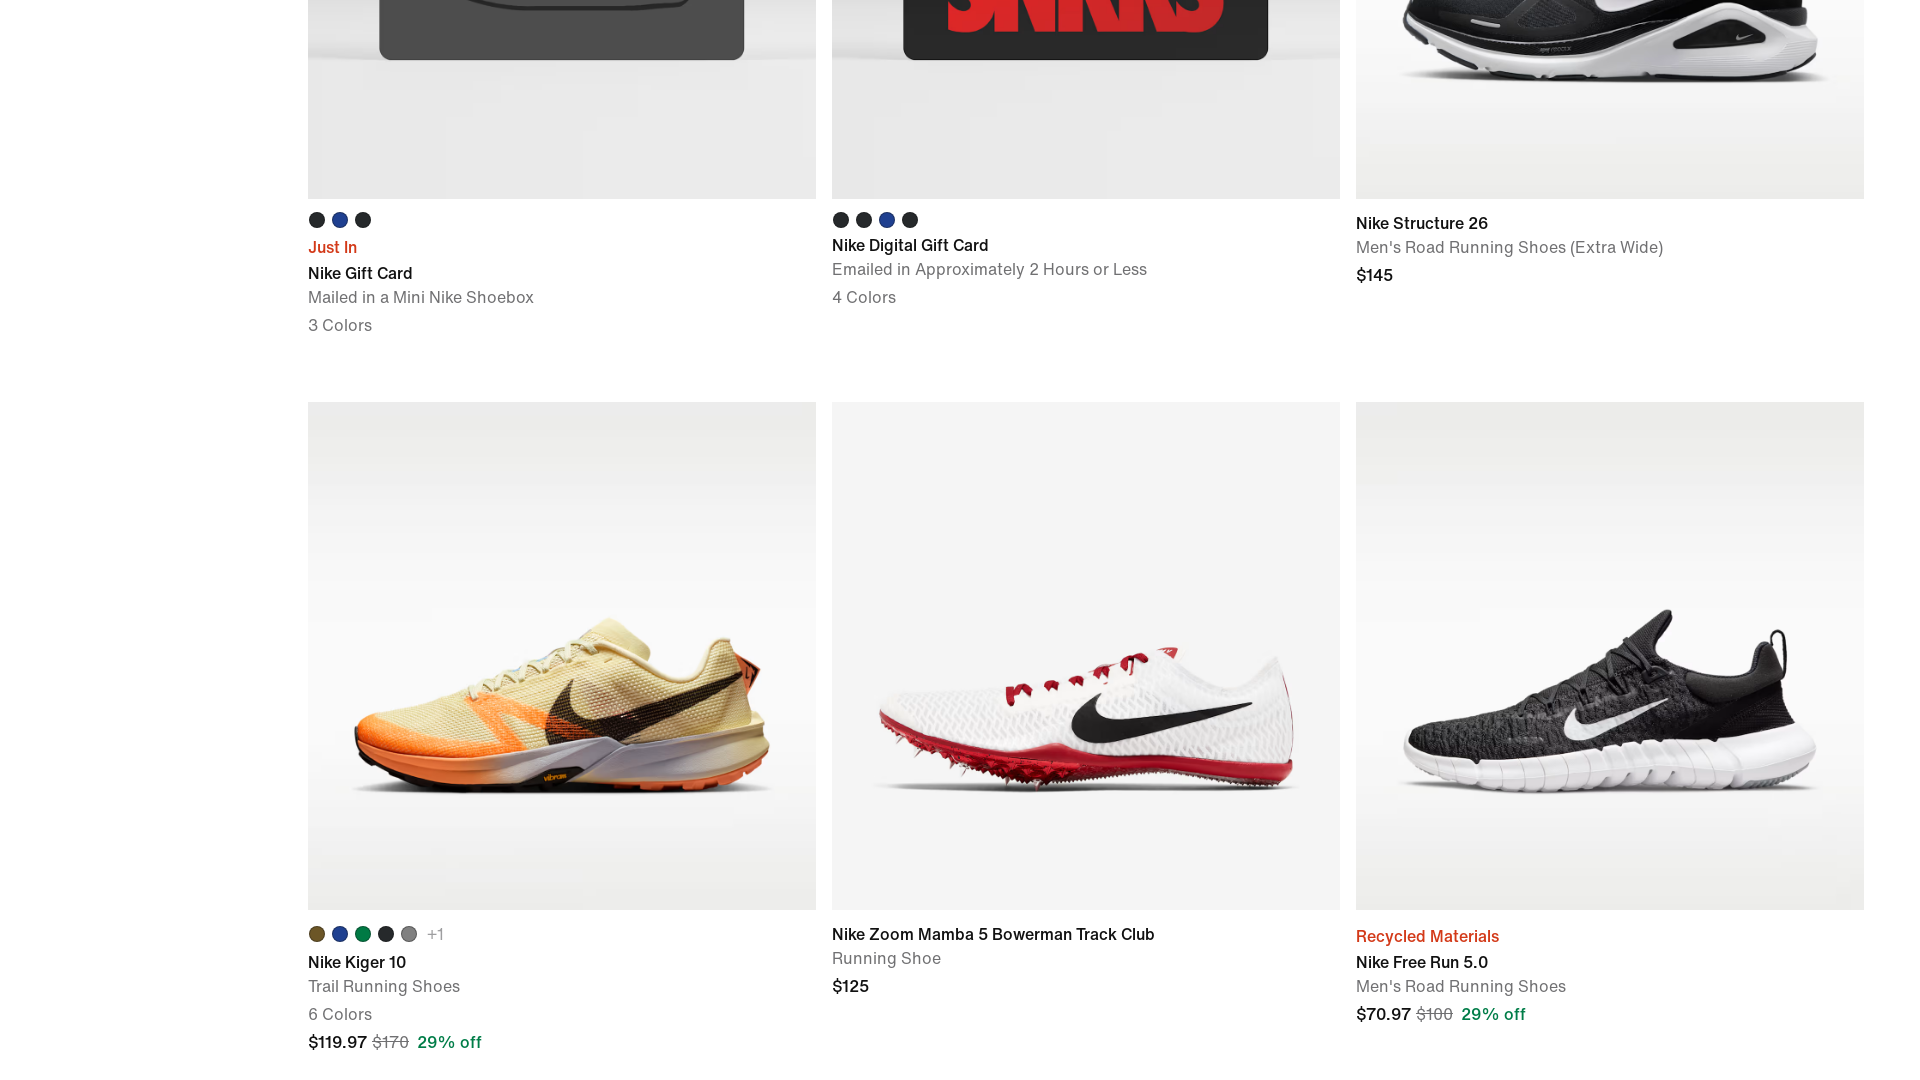

Waited 3 seconds for content to load
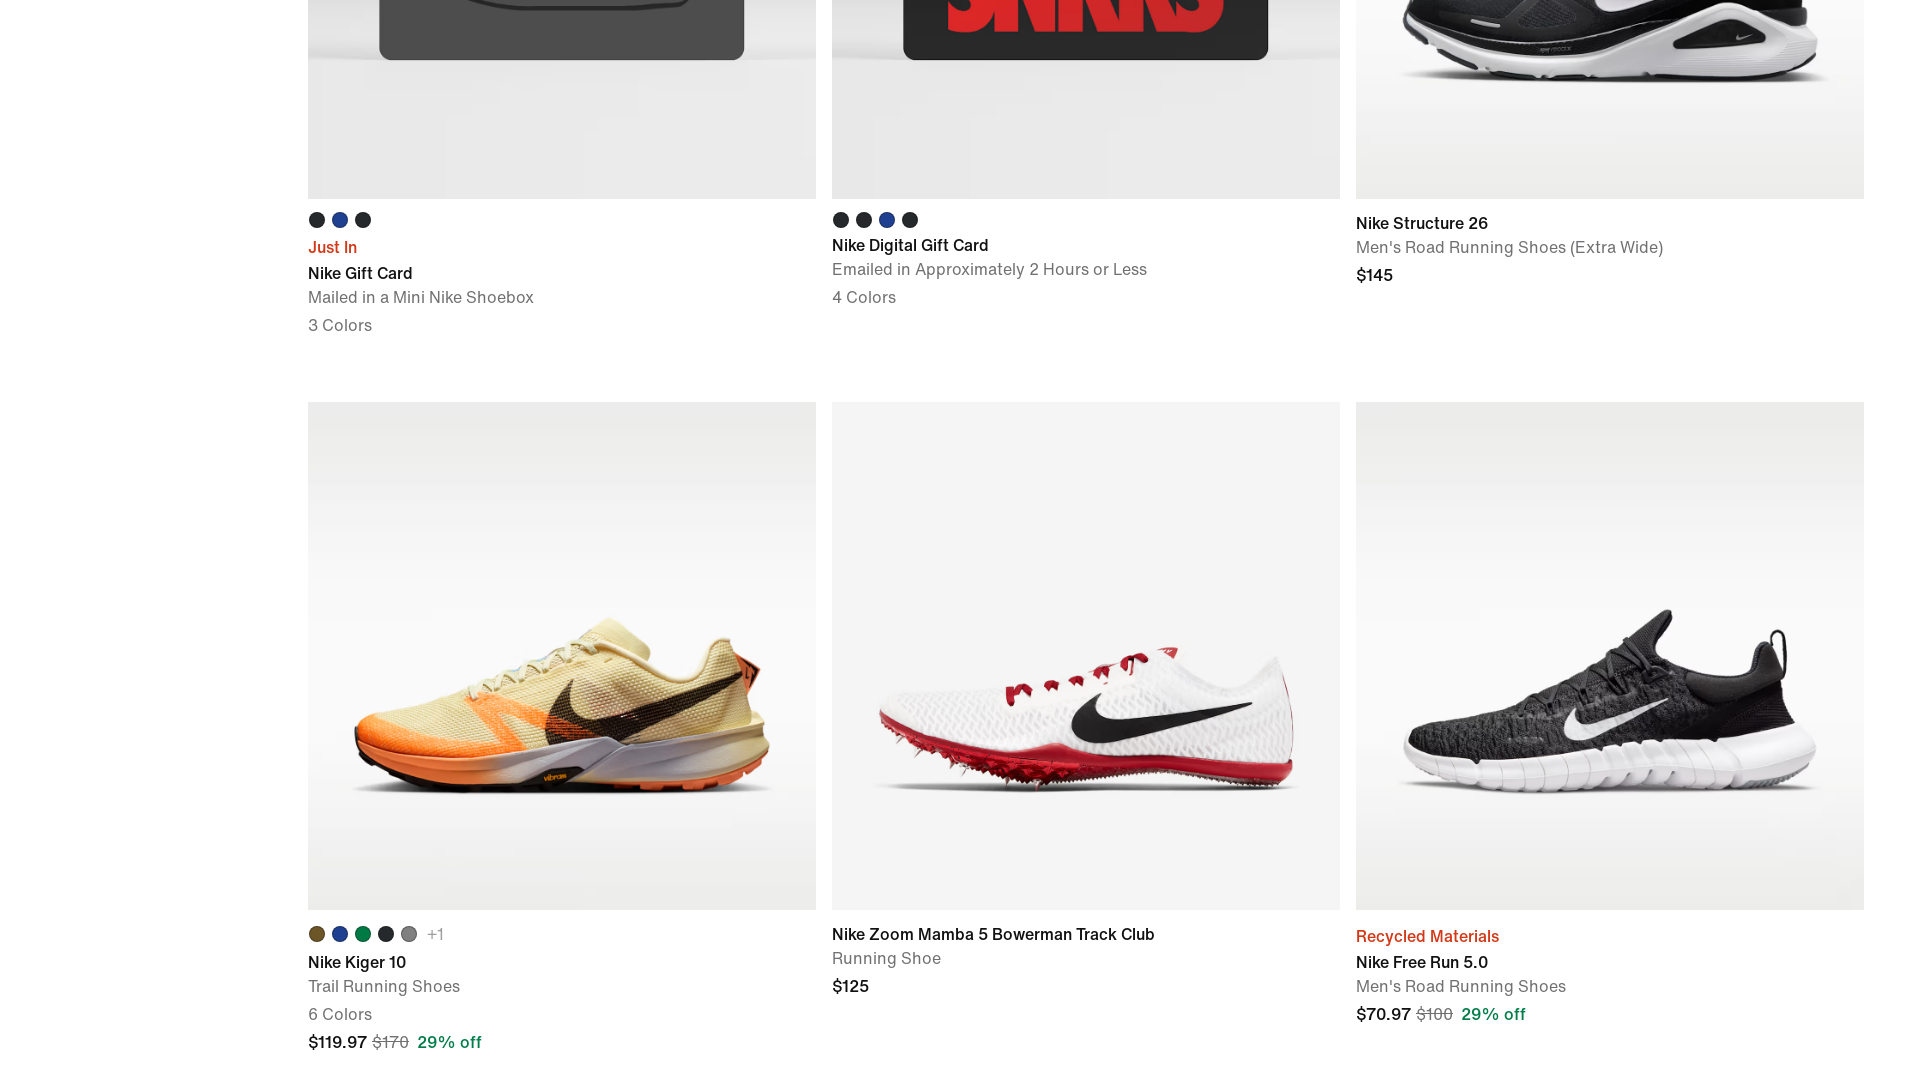

Re-evaluated page height
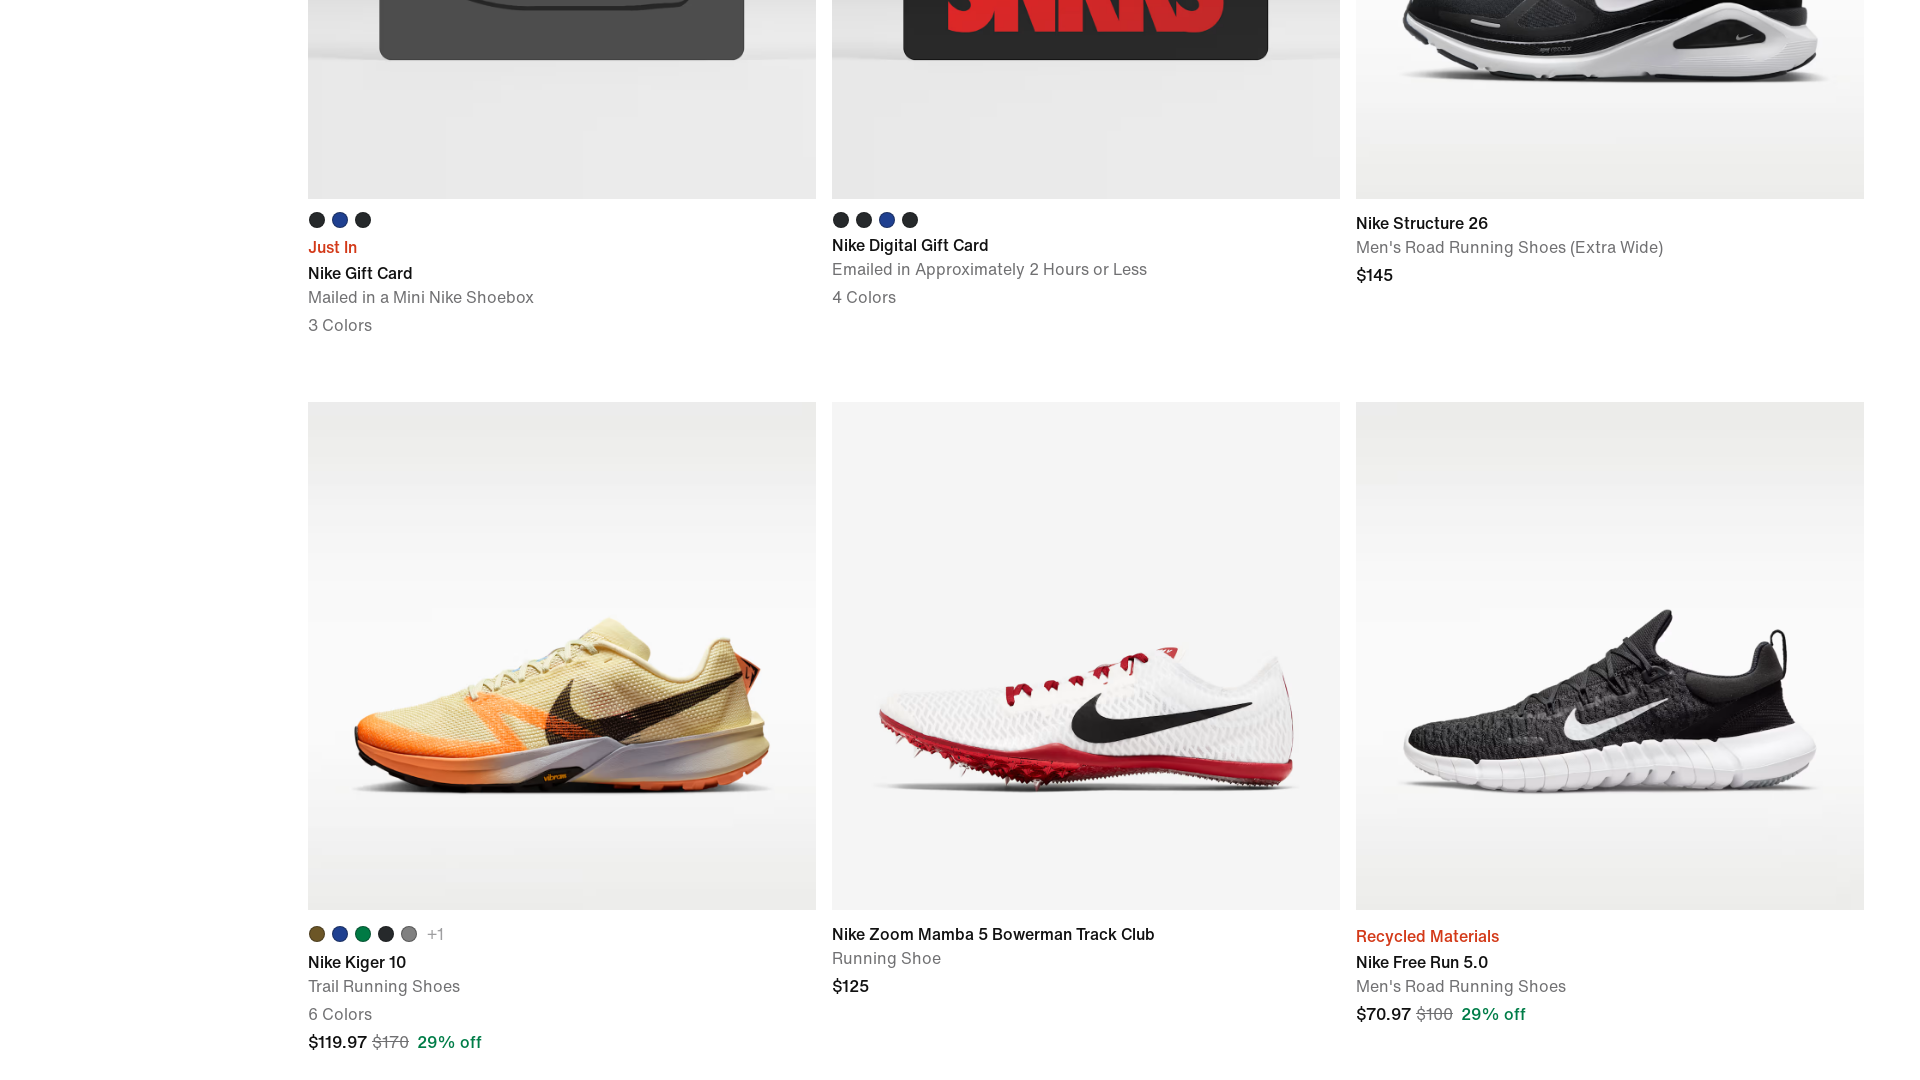

Scrolled to position 17500px
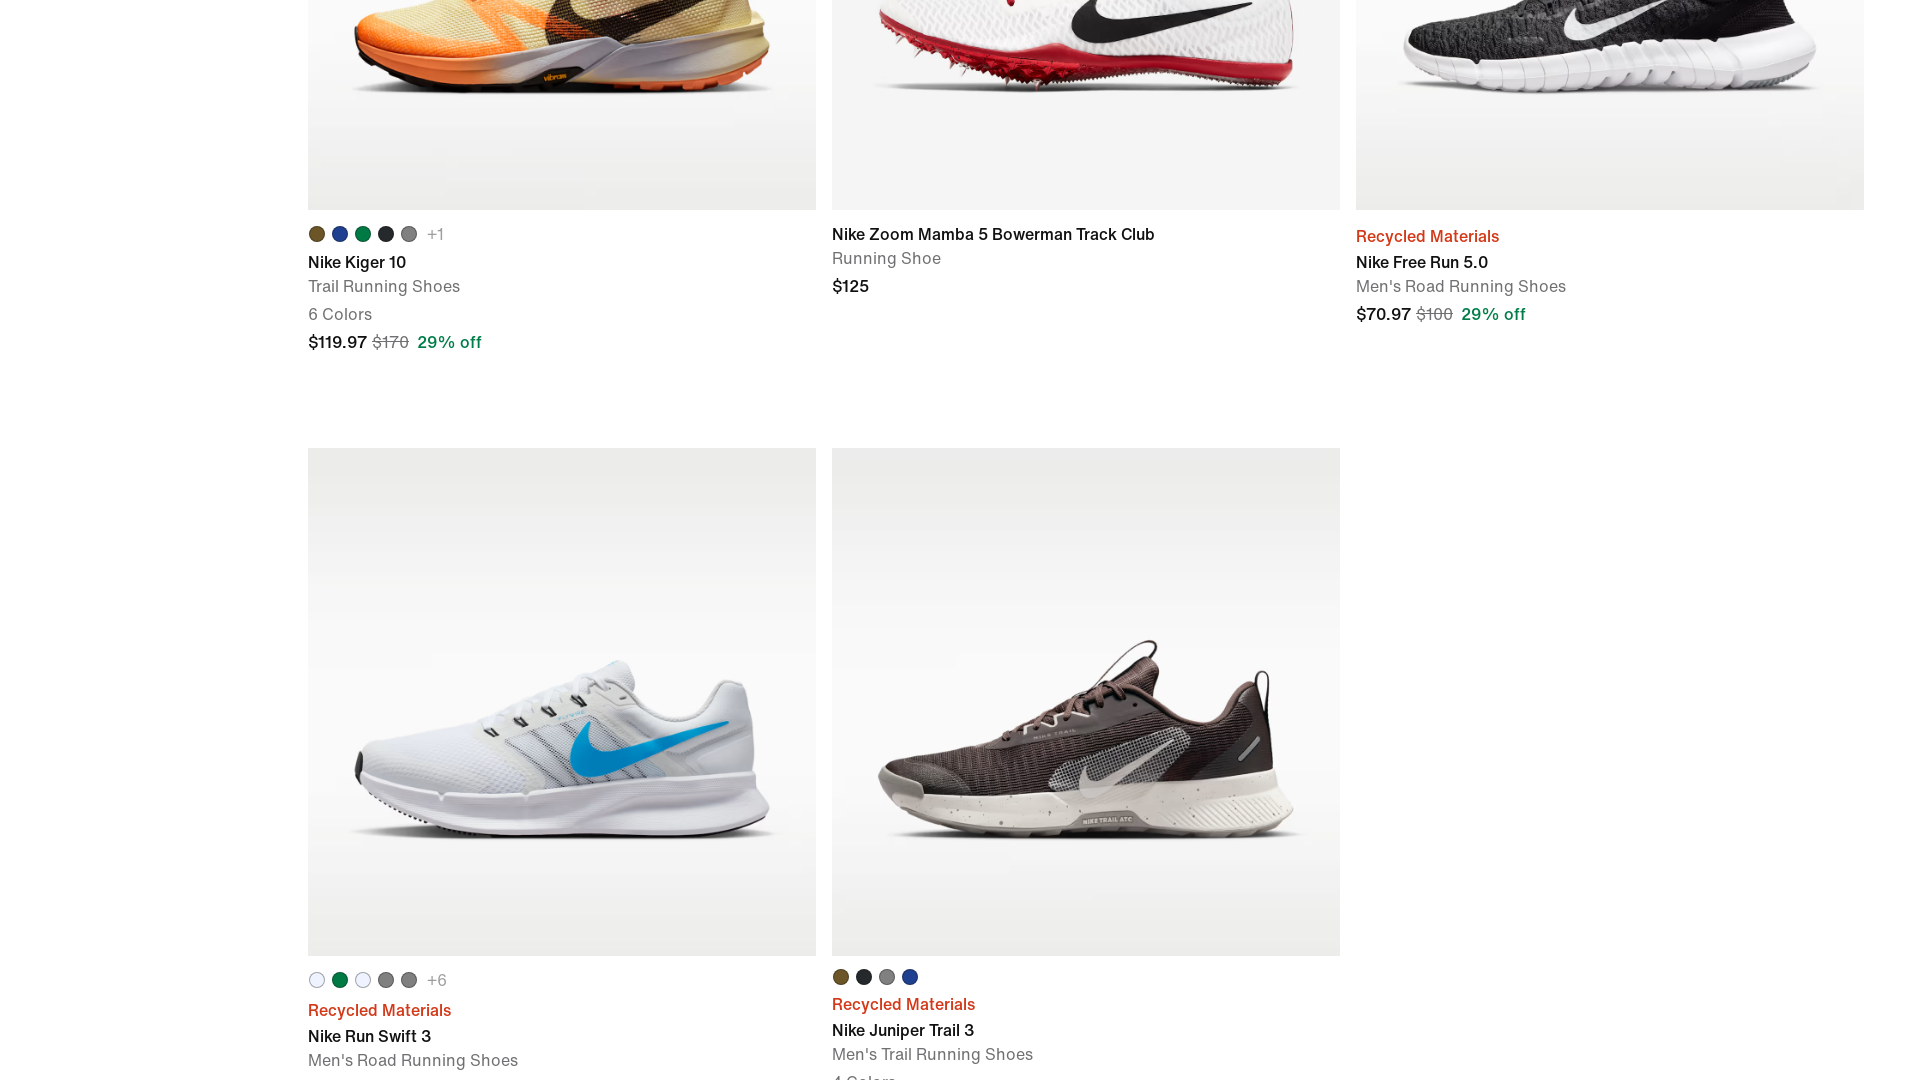

Waited 3 seconds for content to load
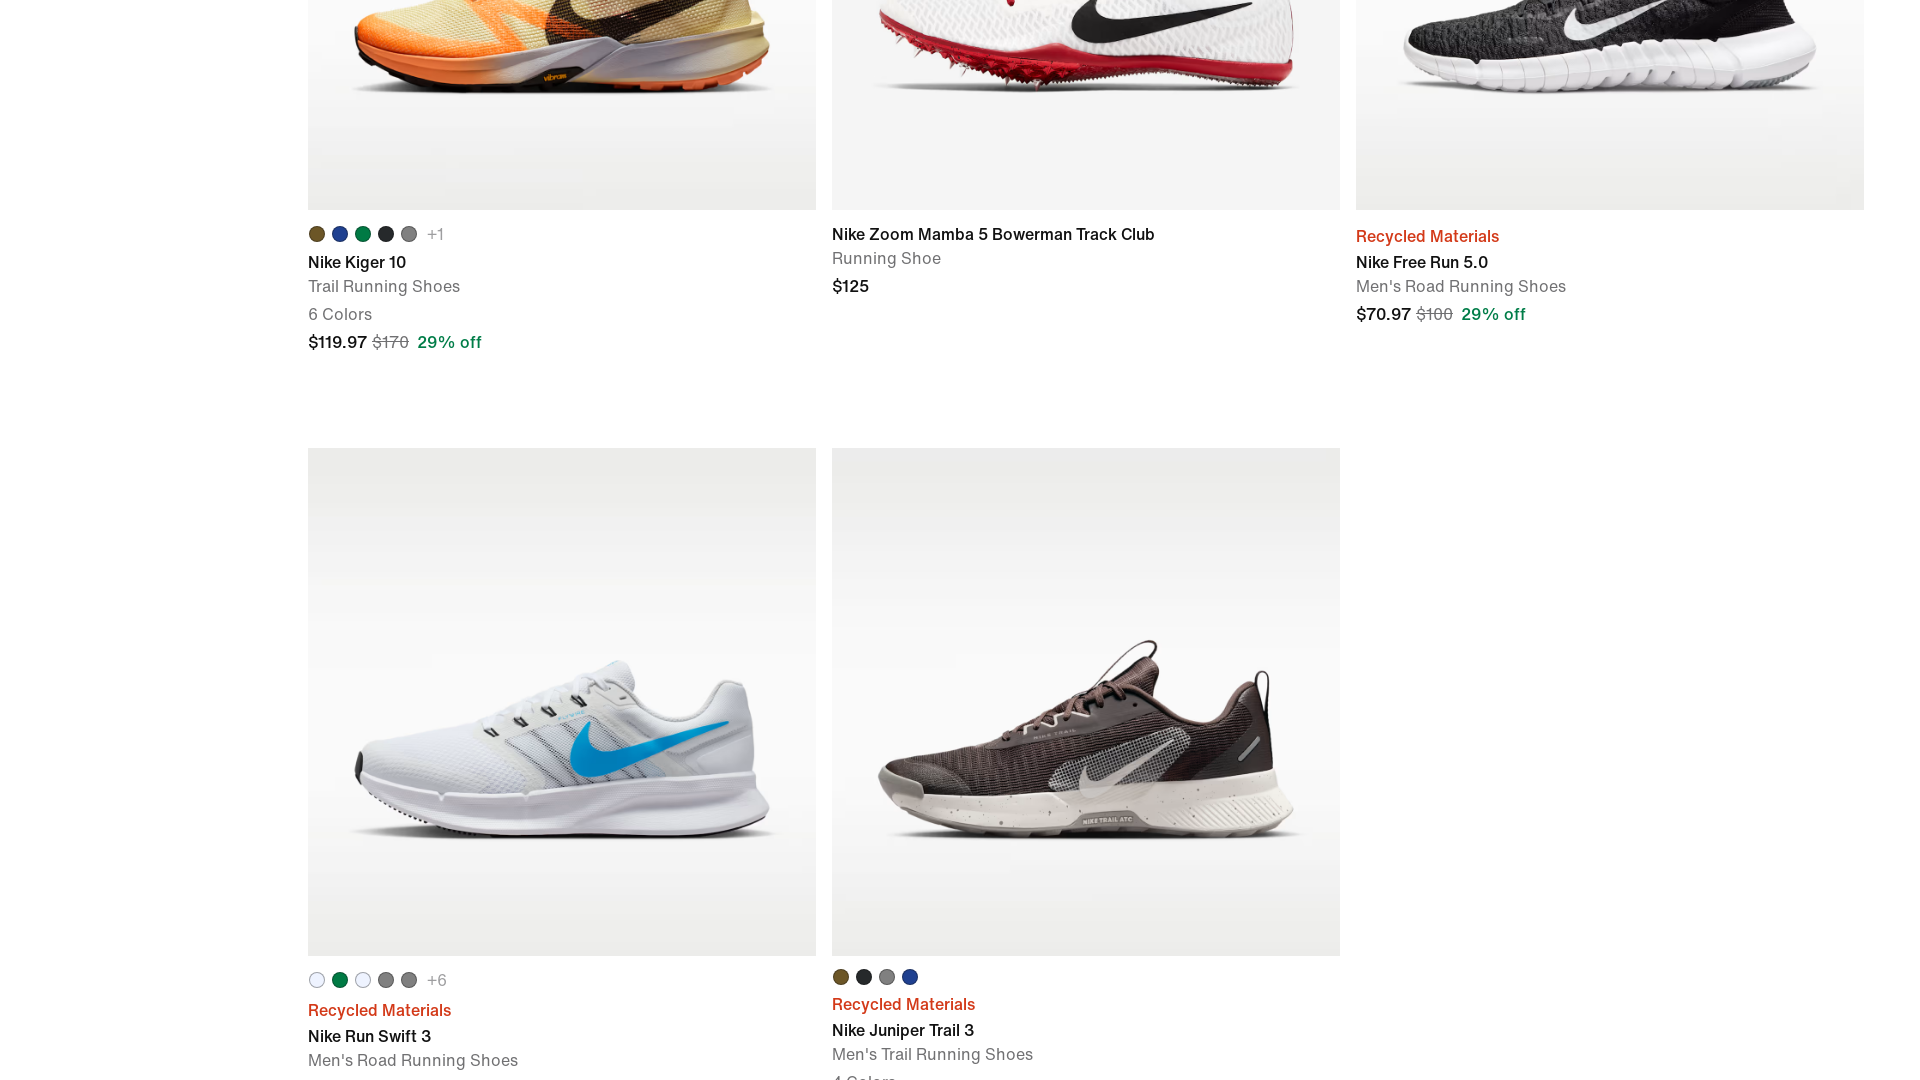

Re-evaluated page height
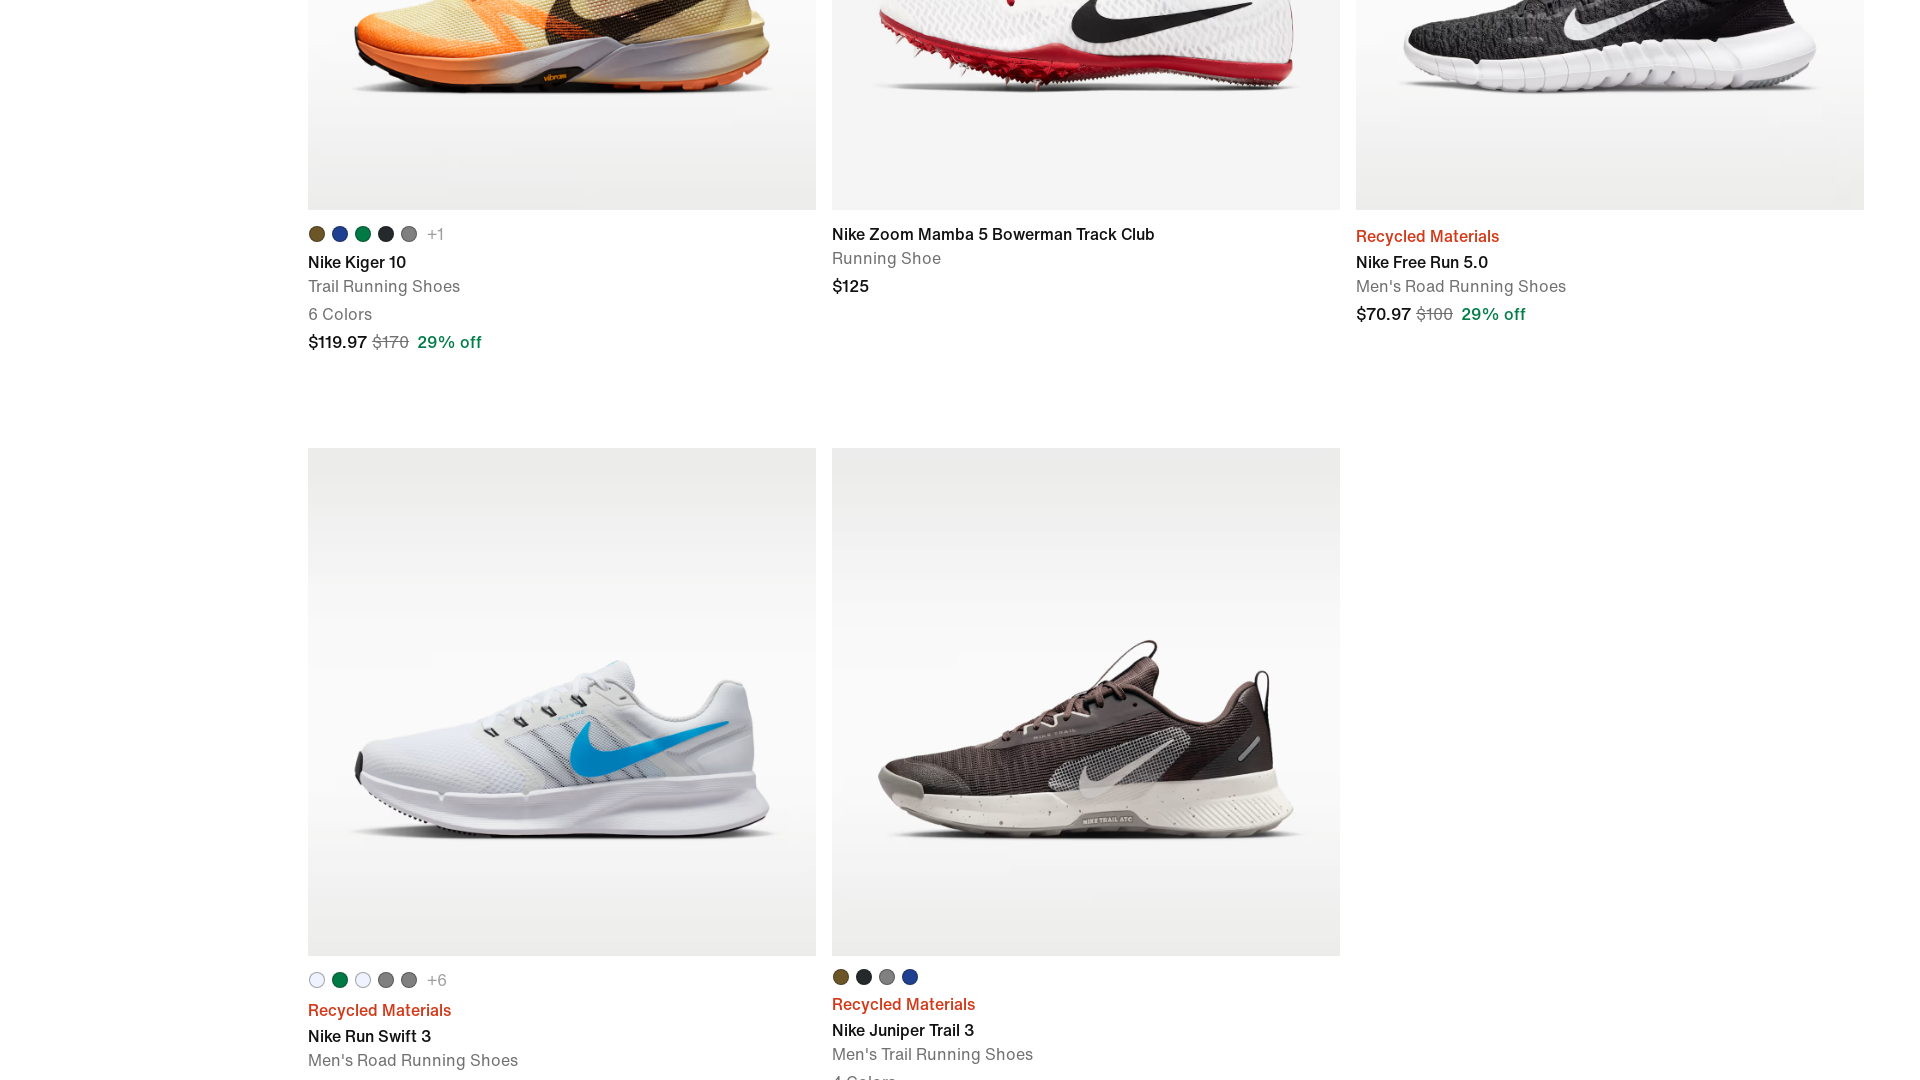

Scrolled to position 18200px
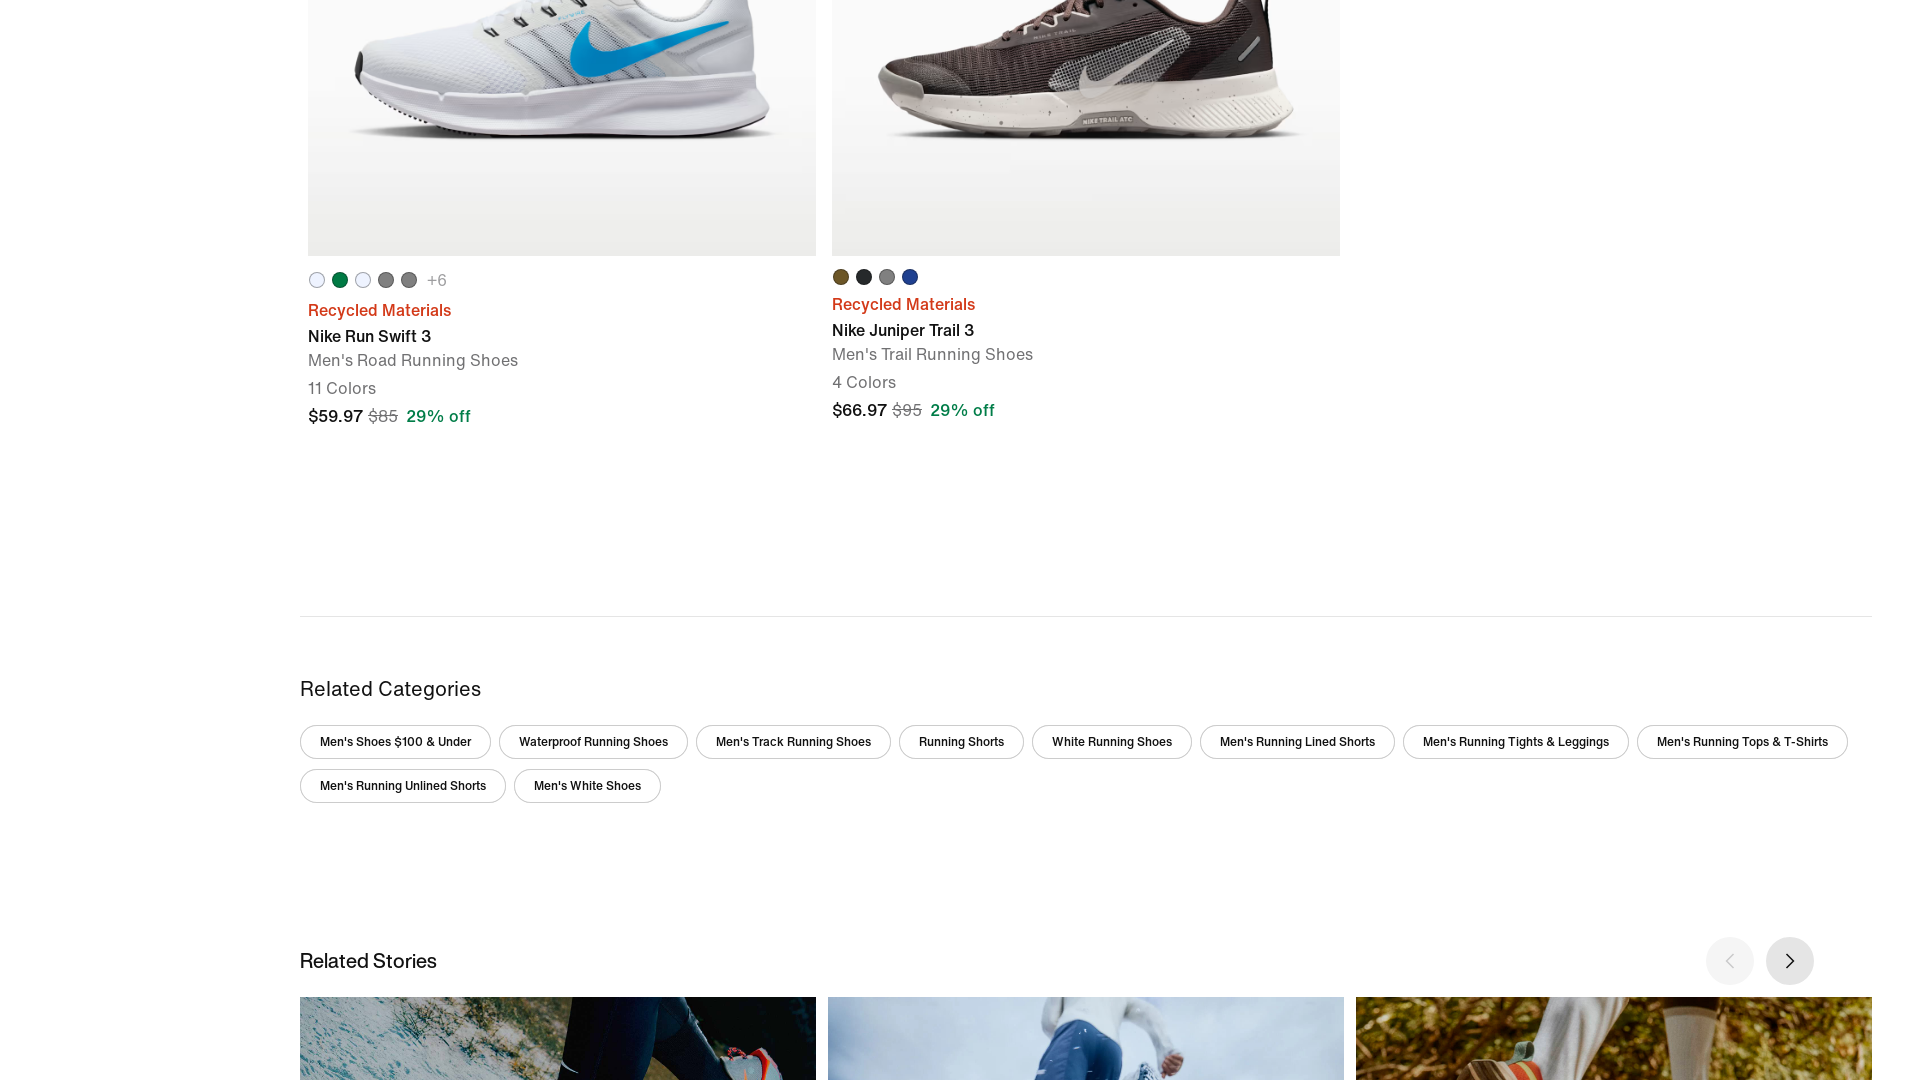

Waited 3 seconds for content to load
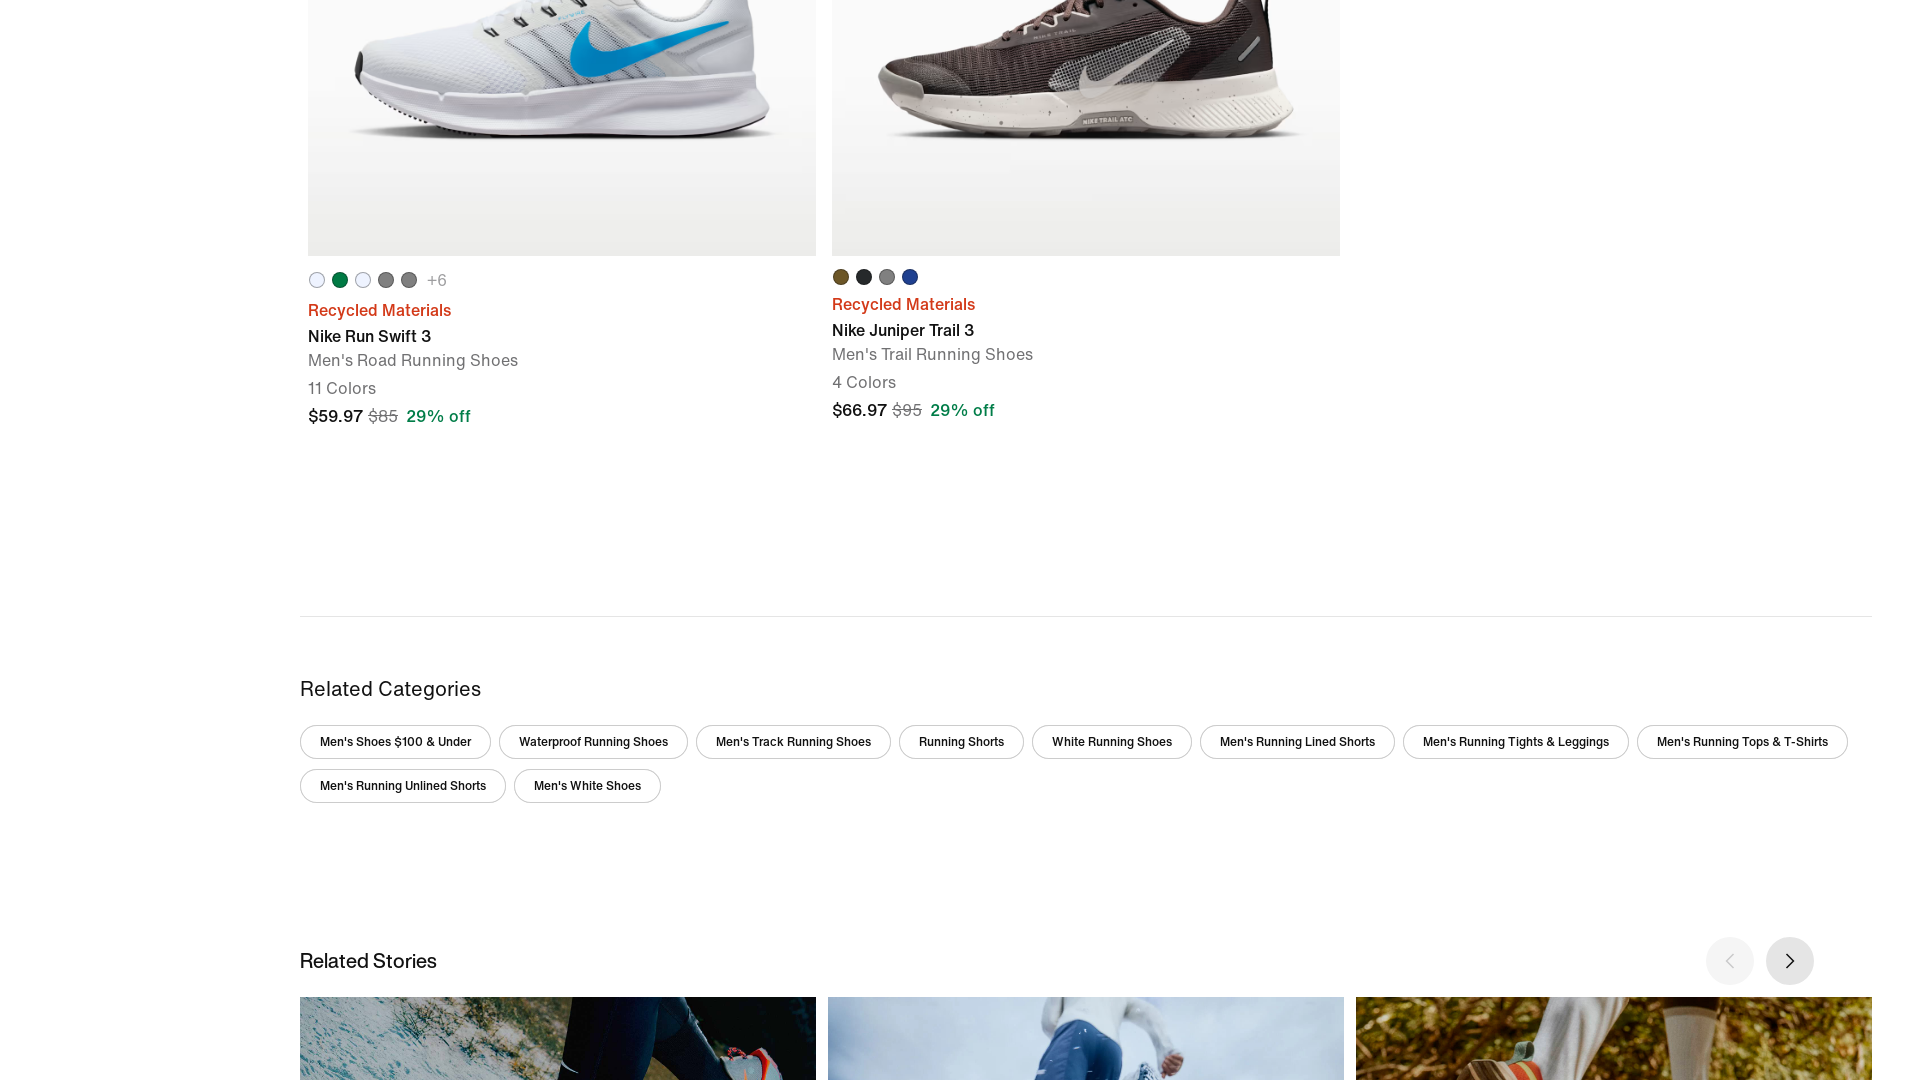

Re-evaluated page height
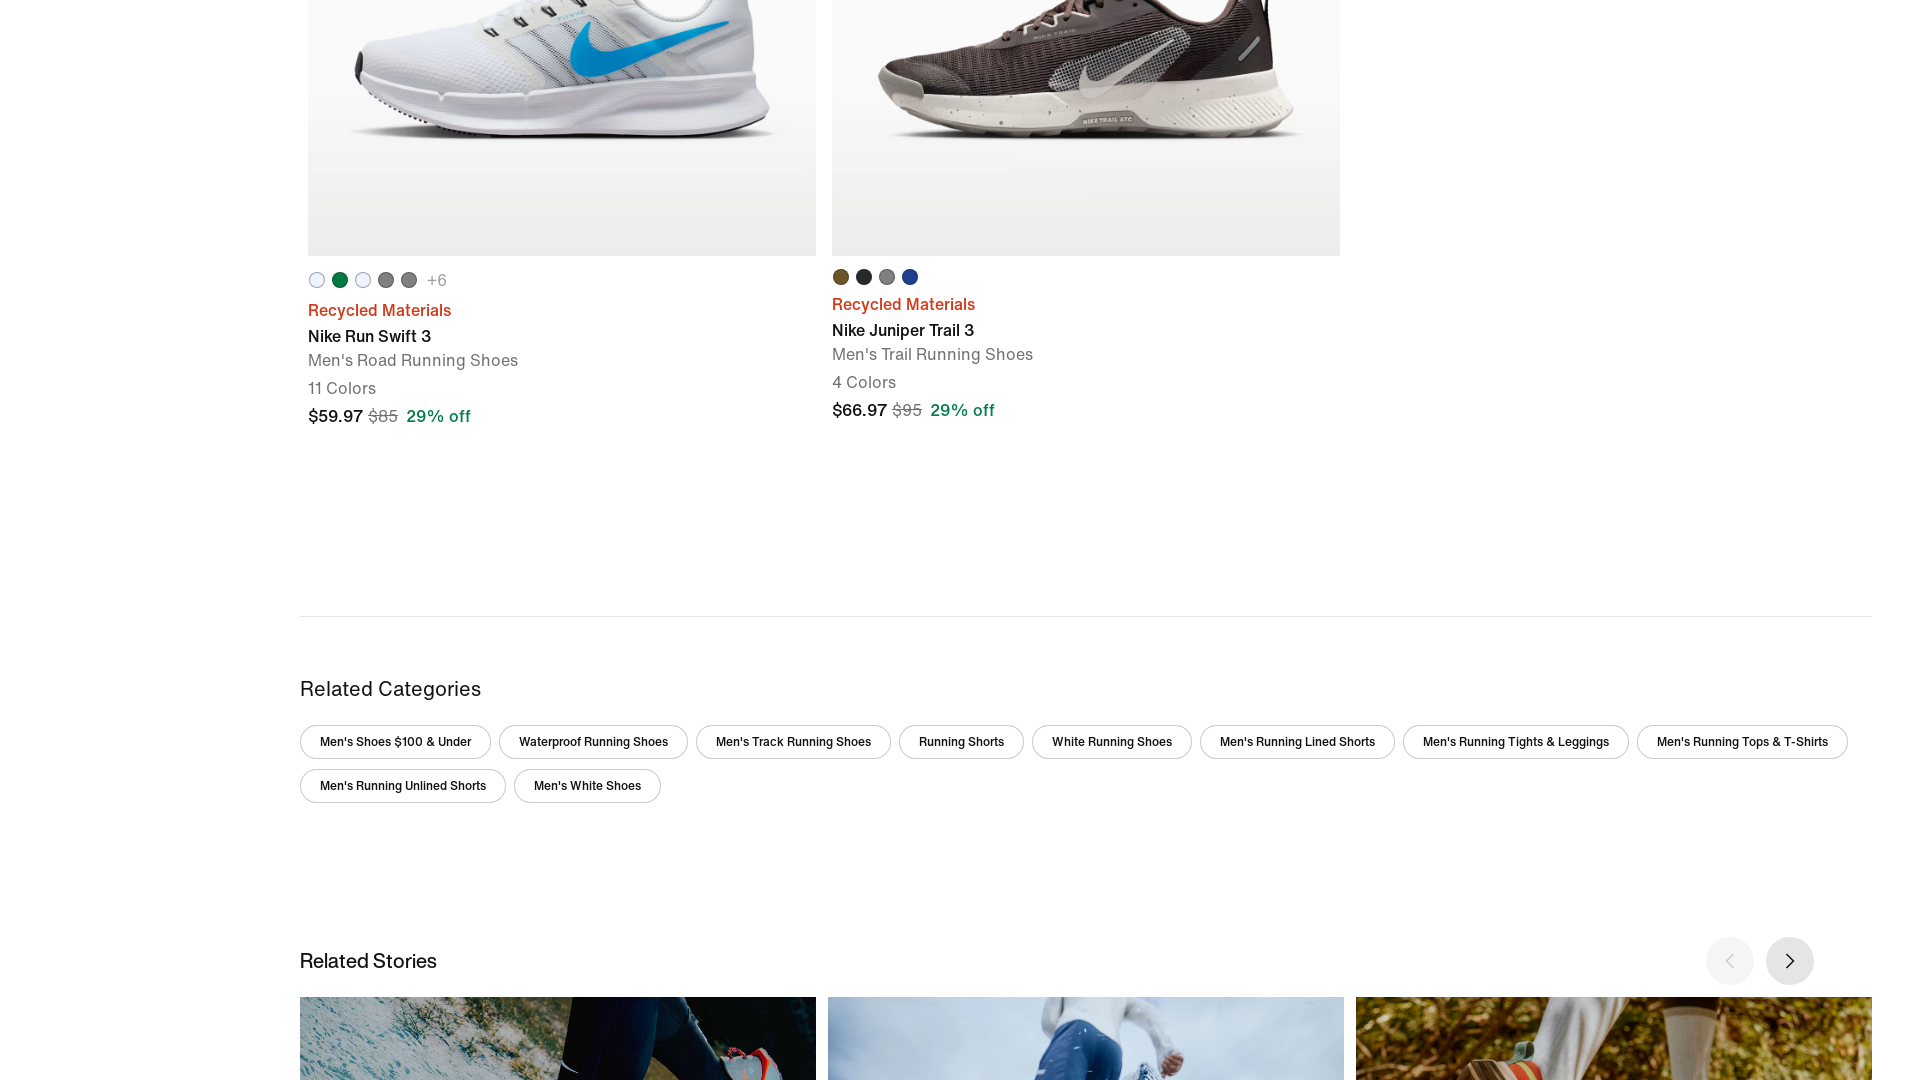

Scrolled to position 18900px
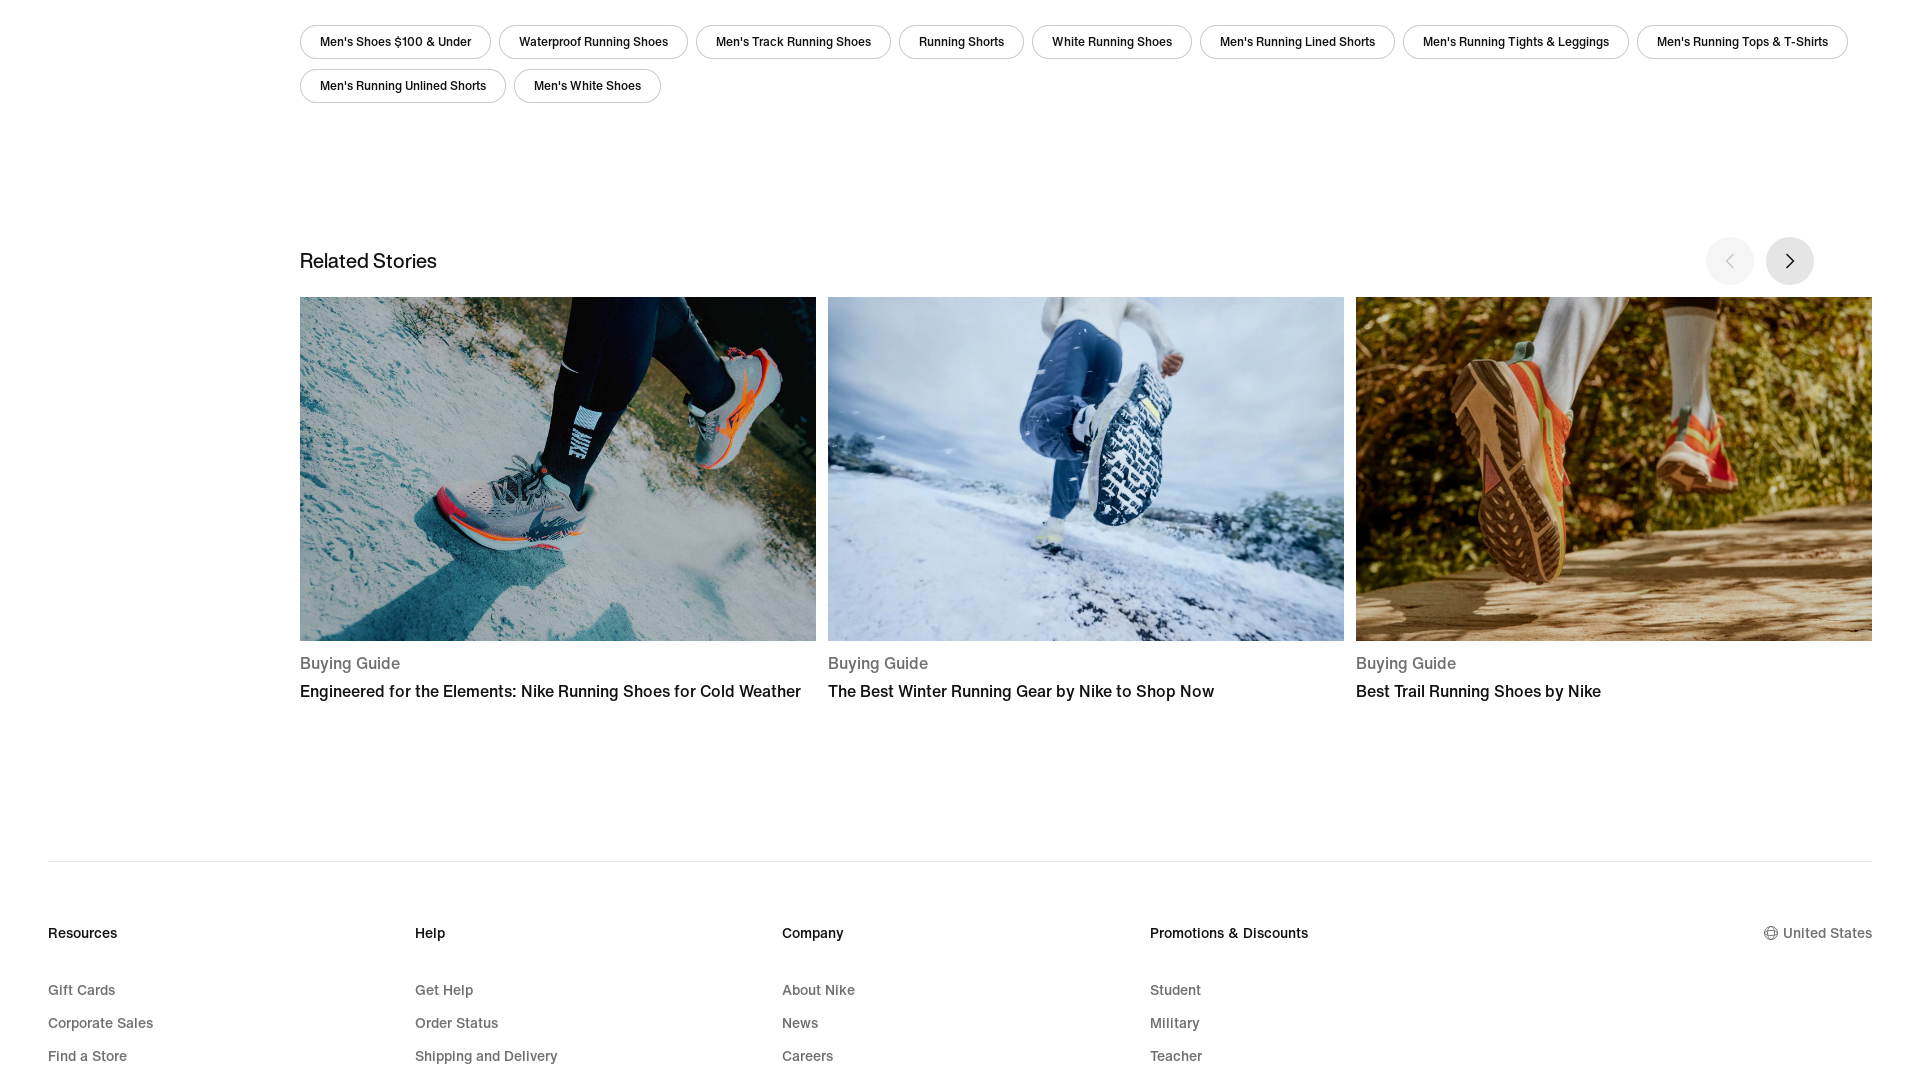

Waited 3 seconds for content to load
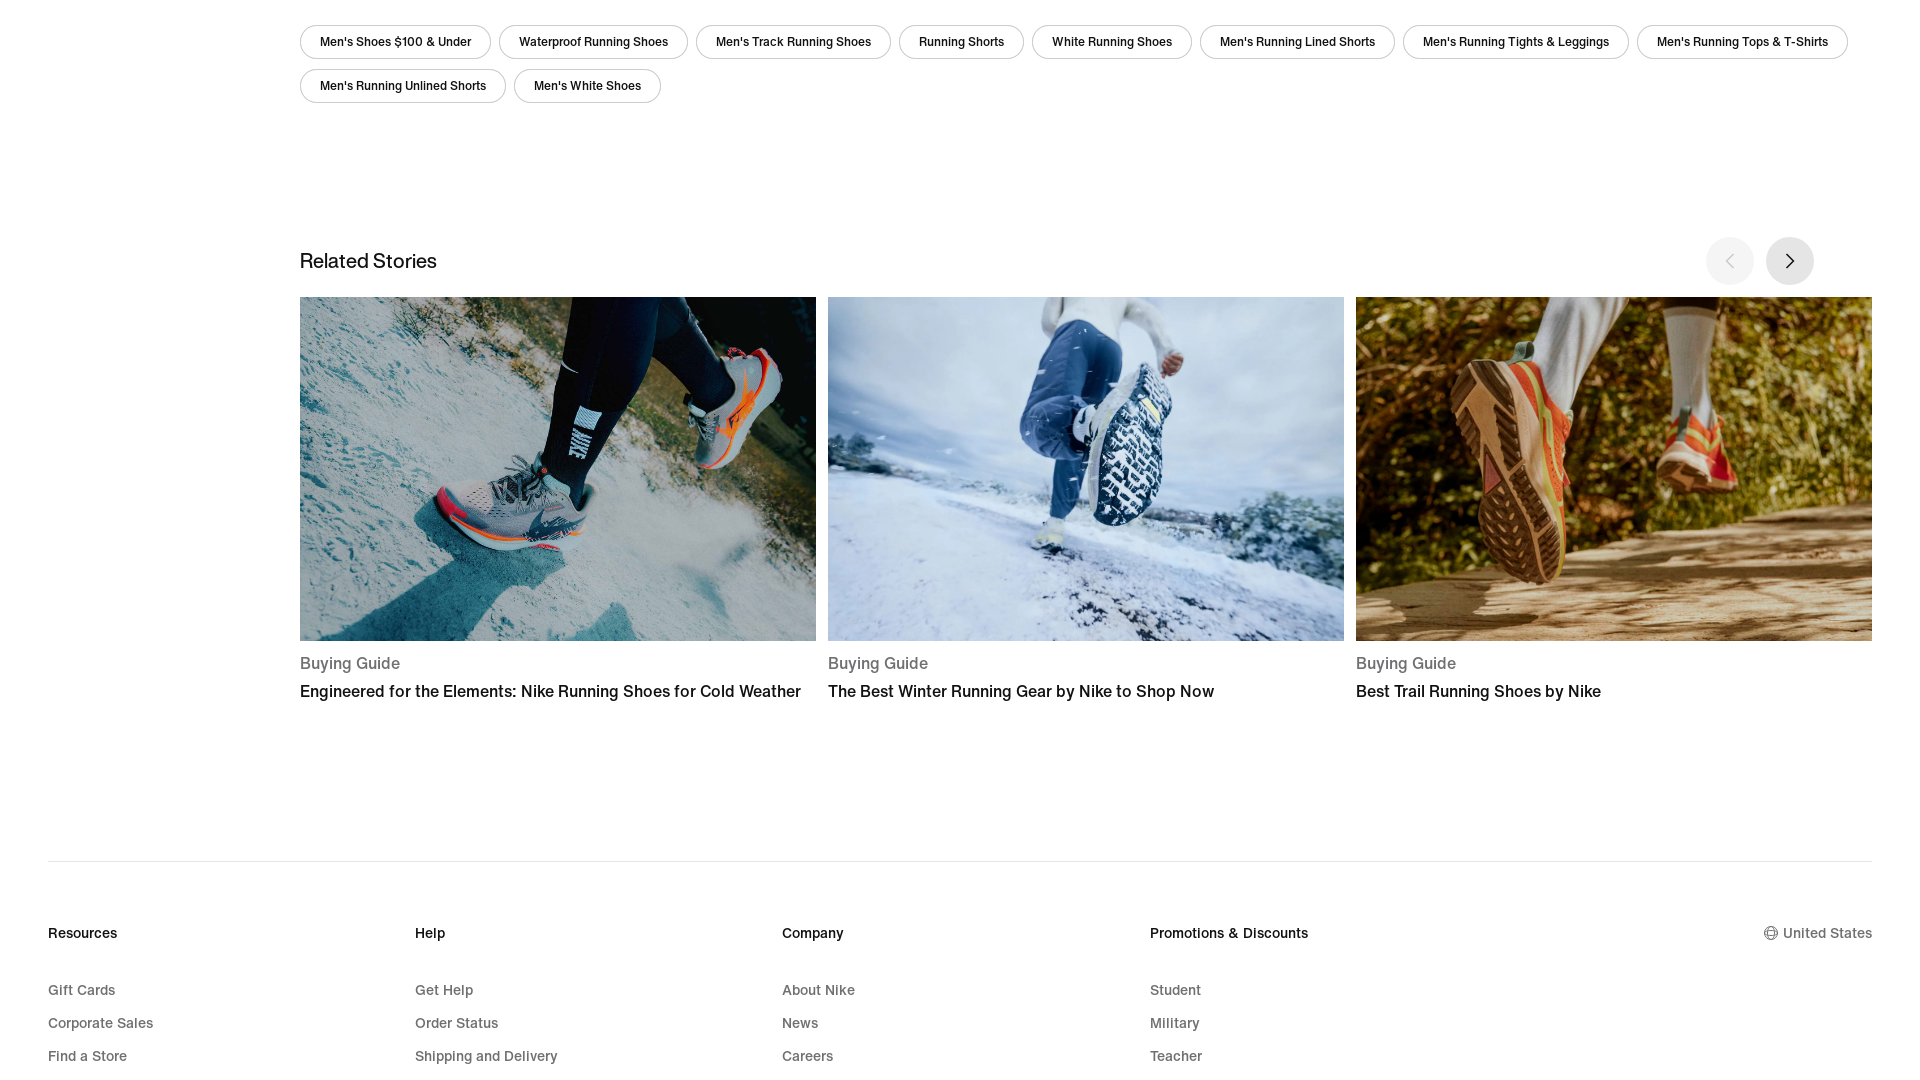

Re-evaluated page height
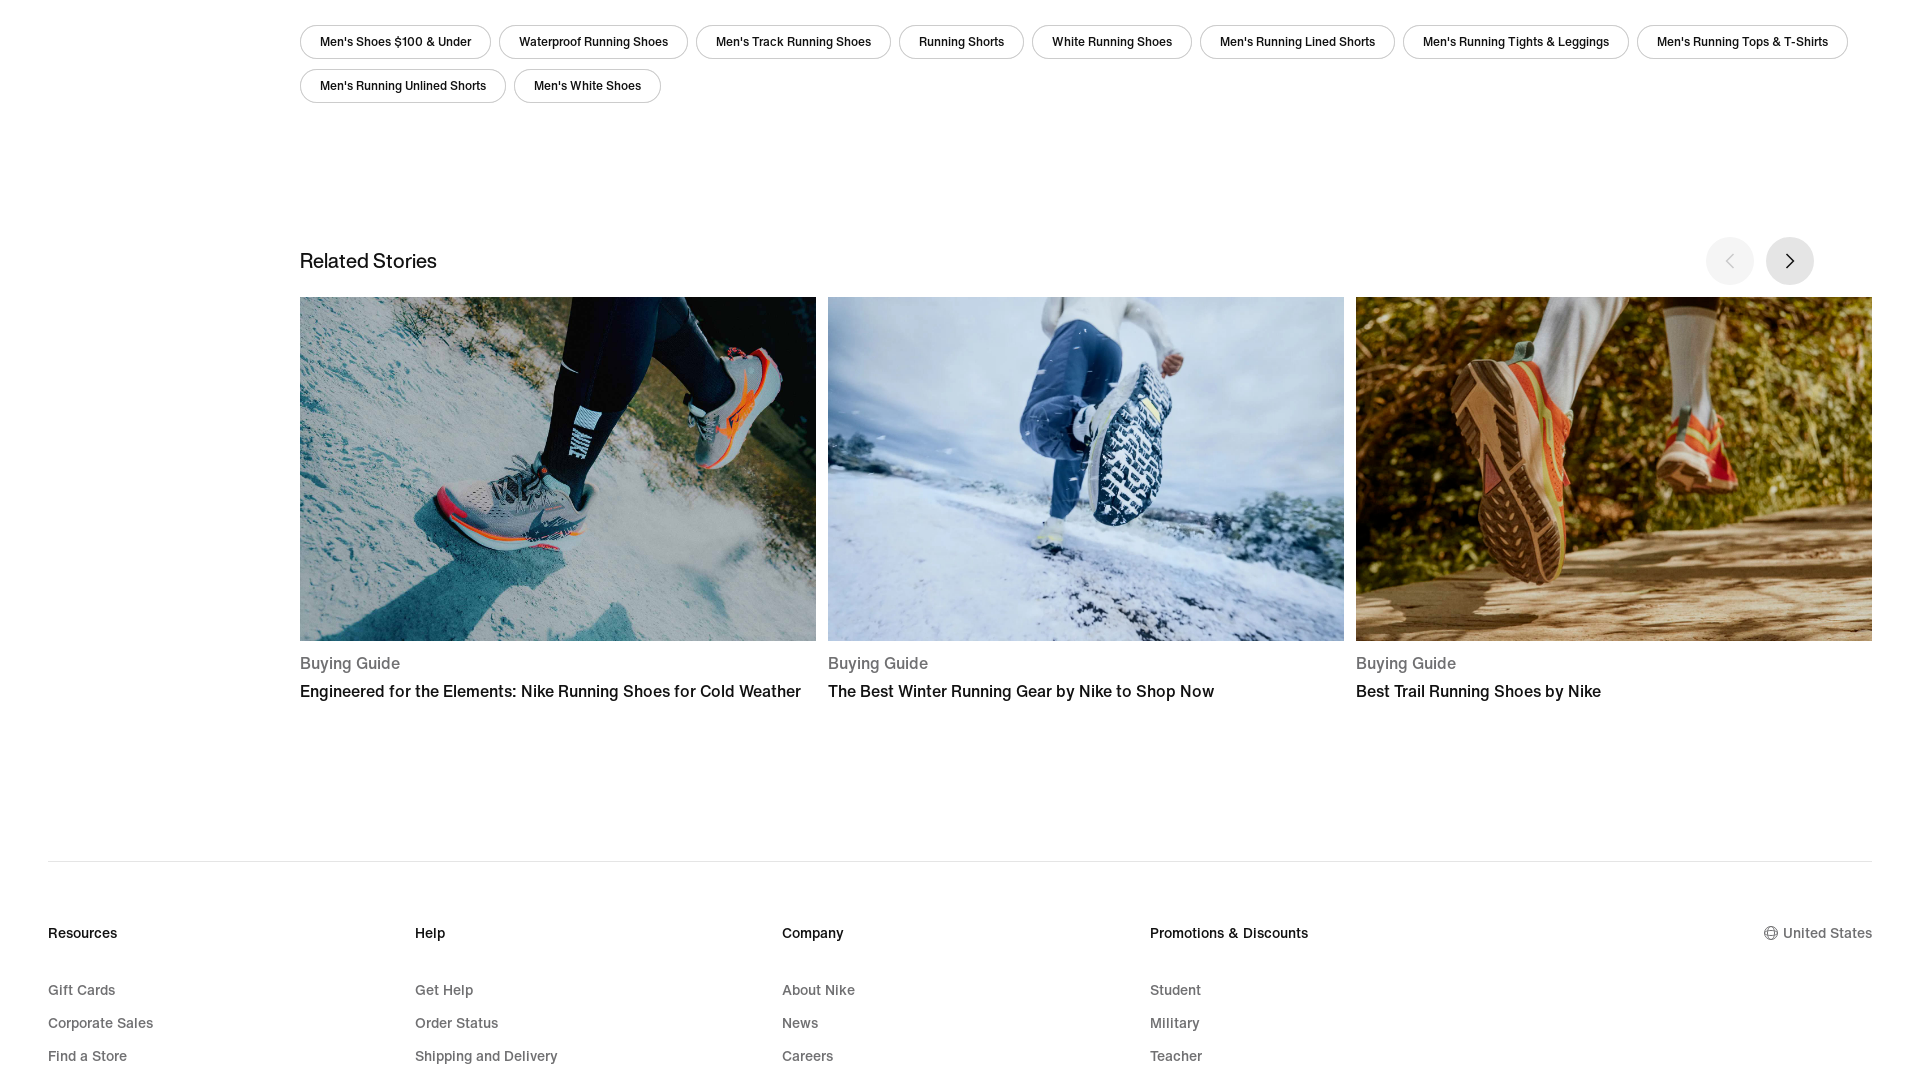

Scrolled to position 19600px
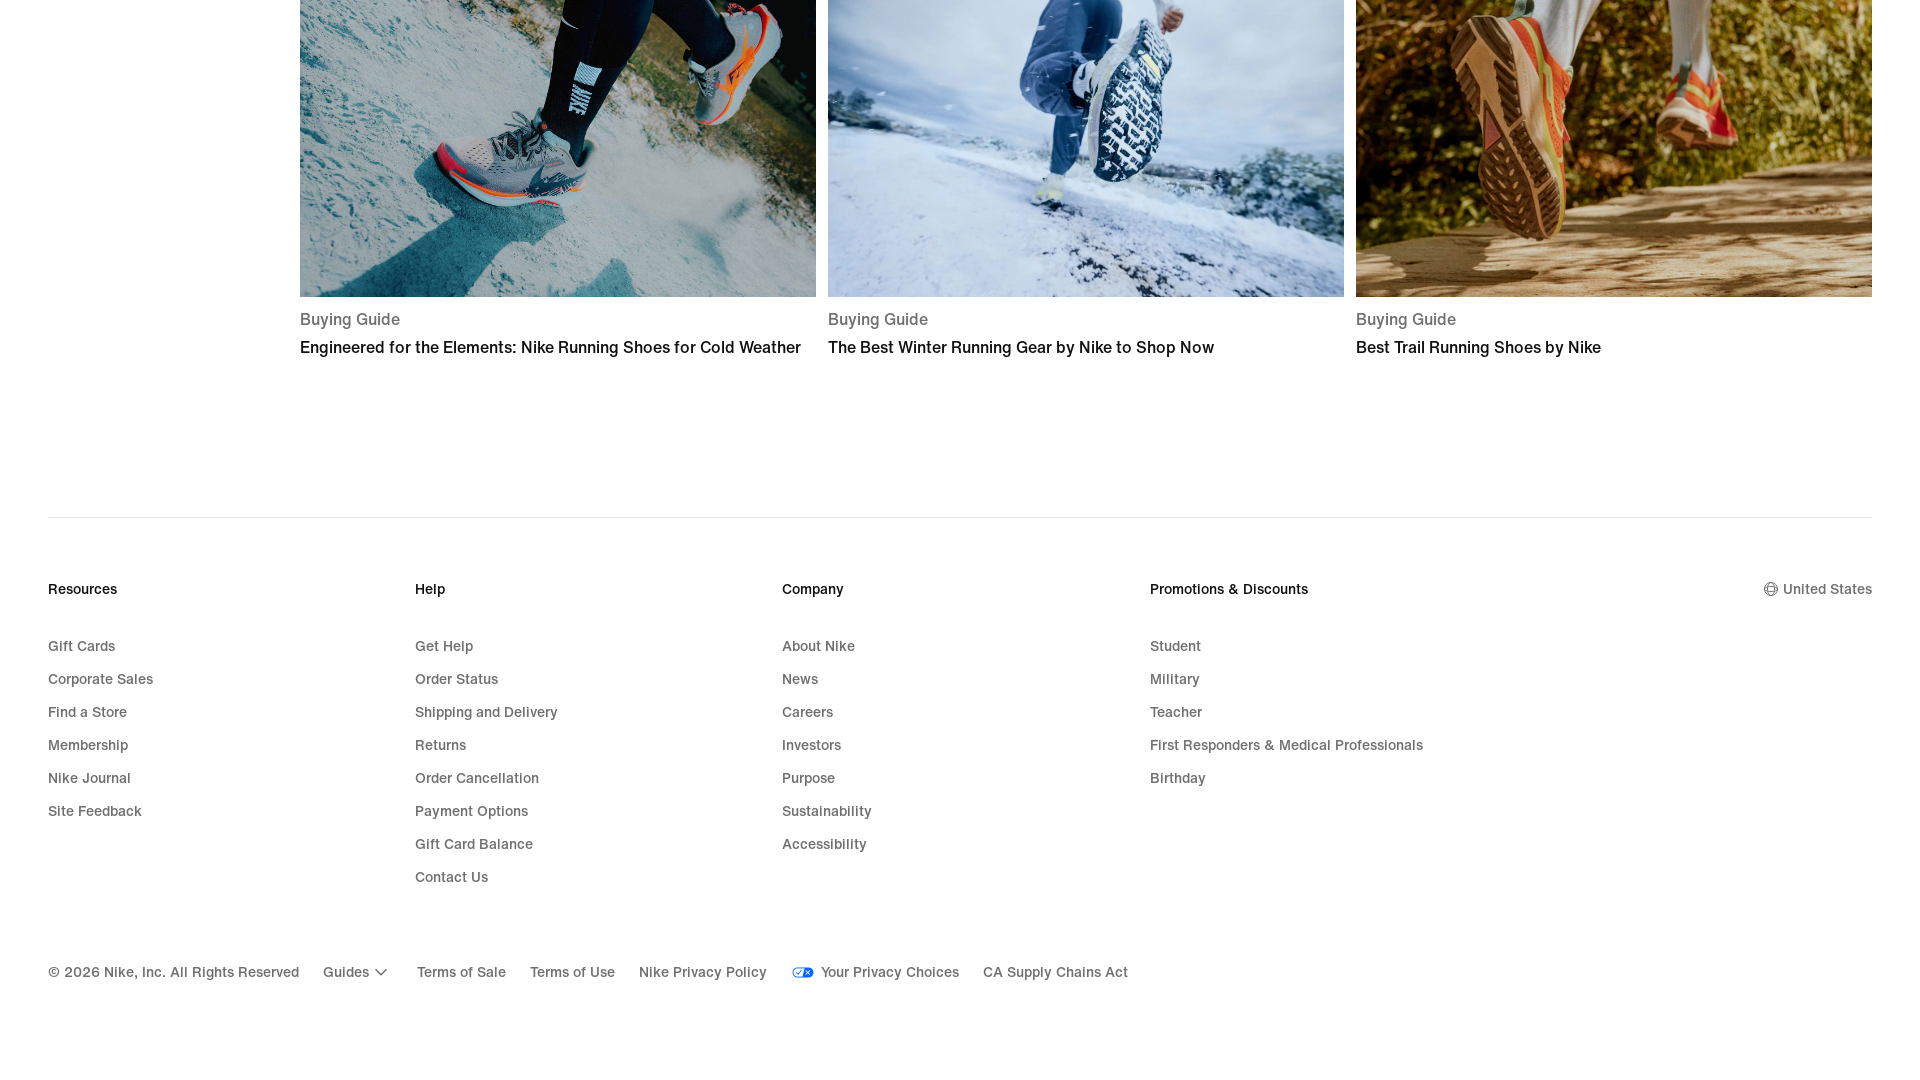

Waited 3 seconds for content to load
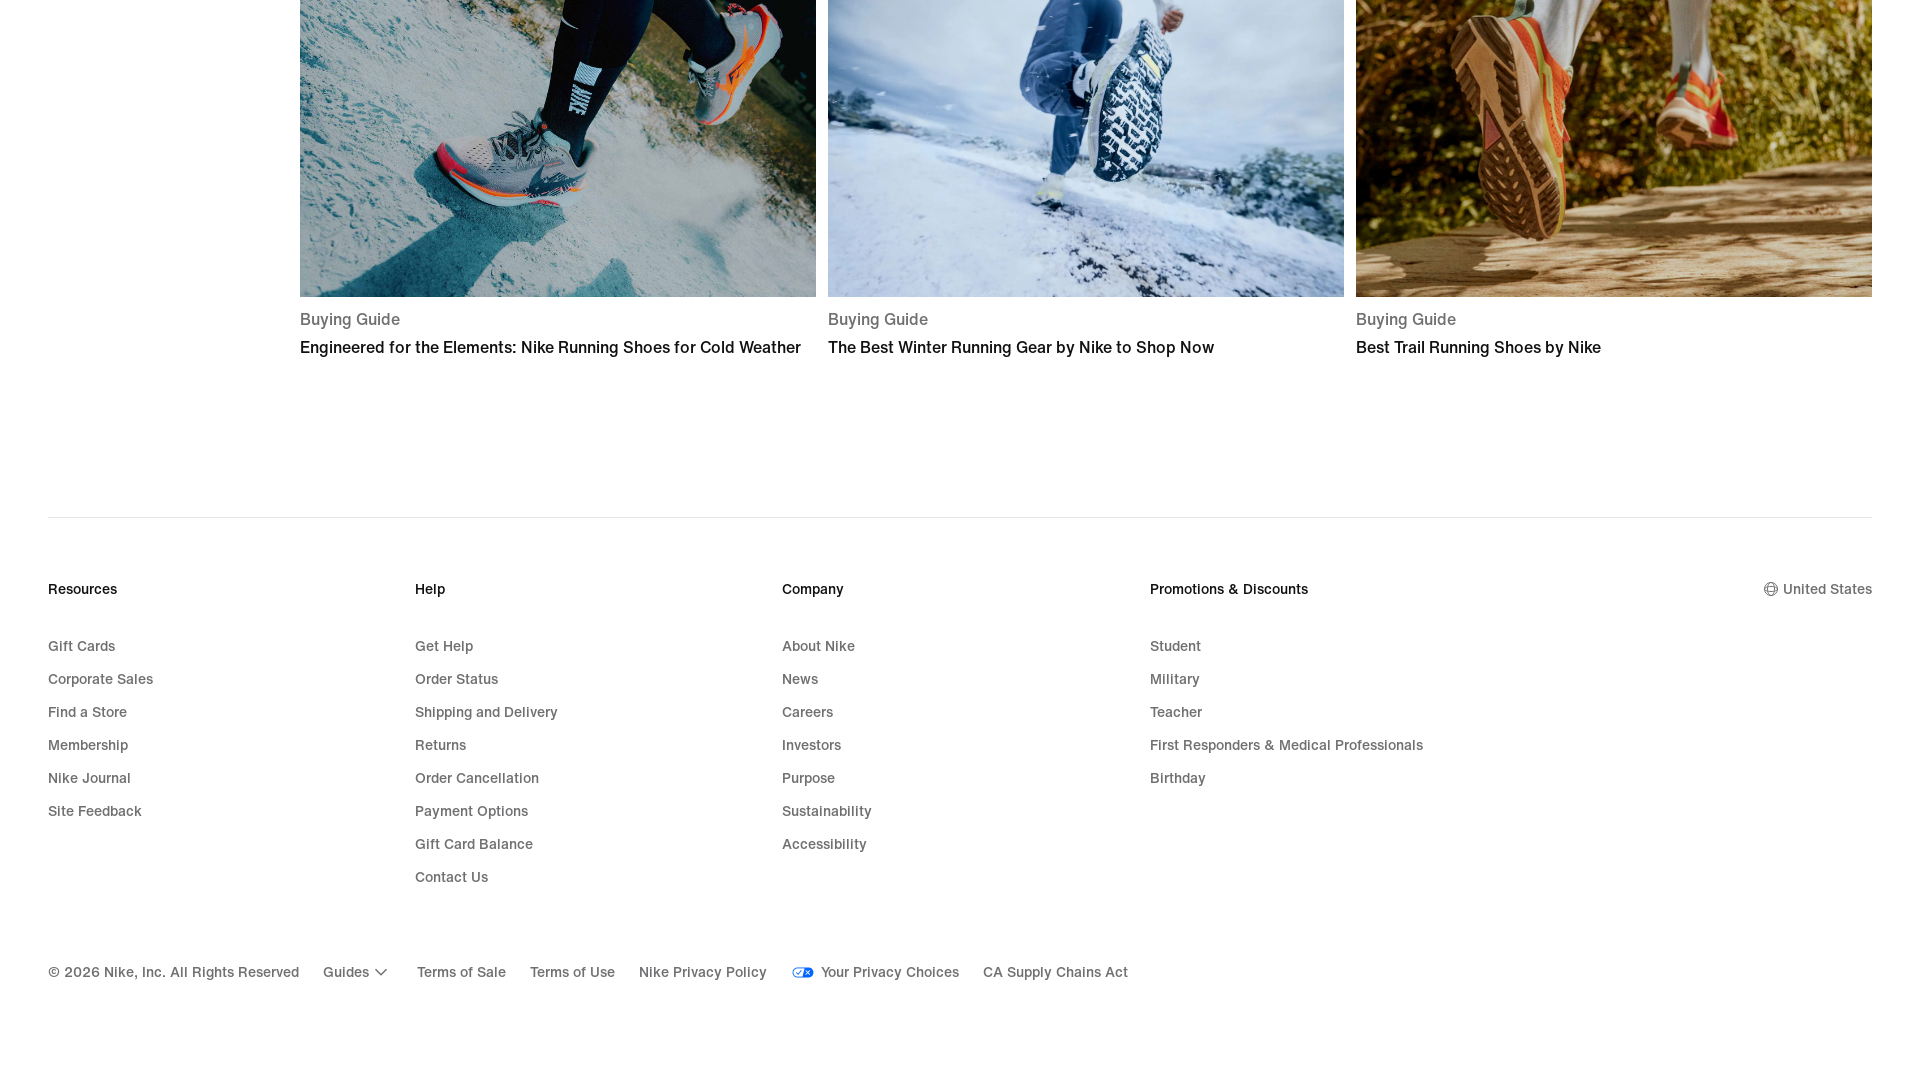

Re-evaluated page height
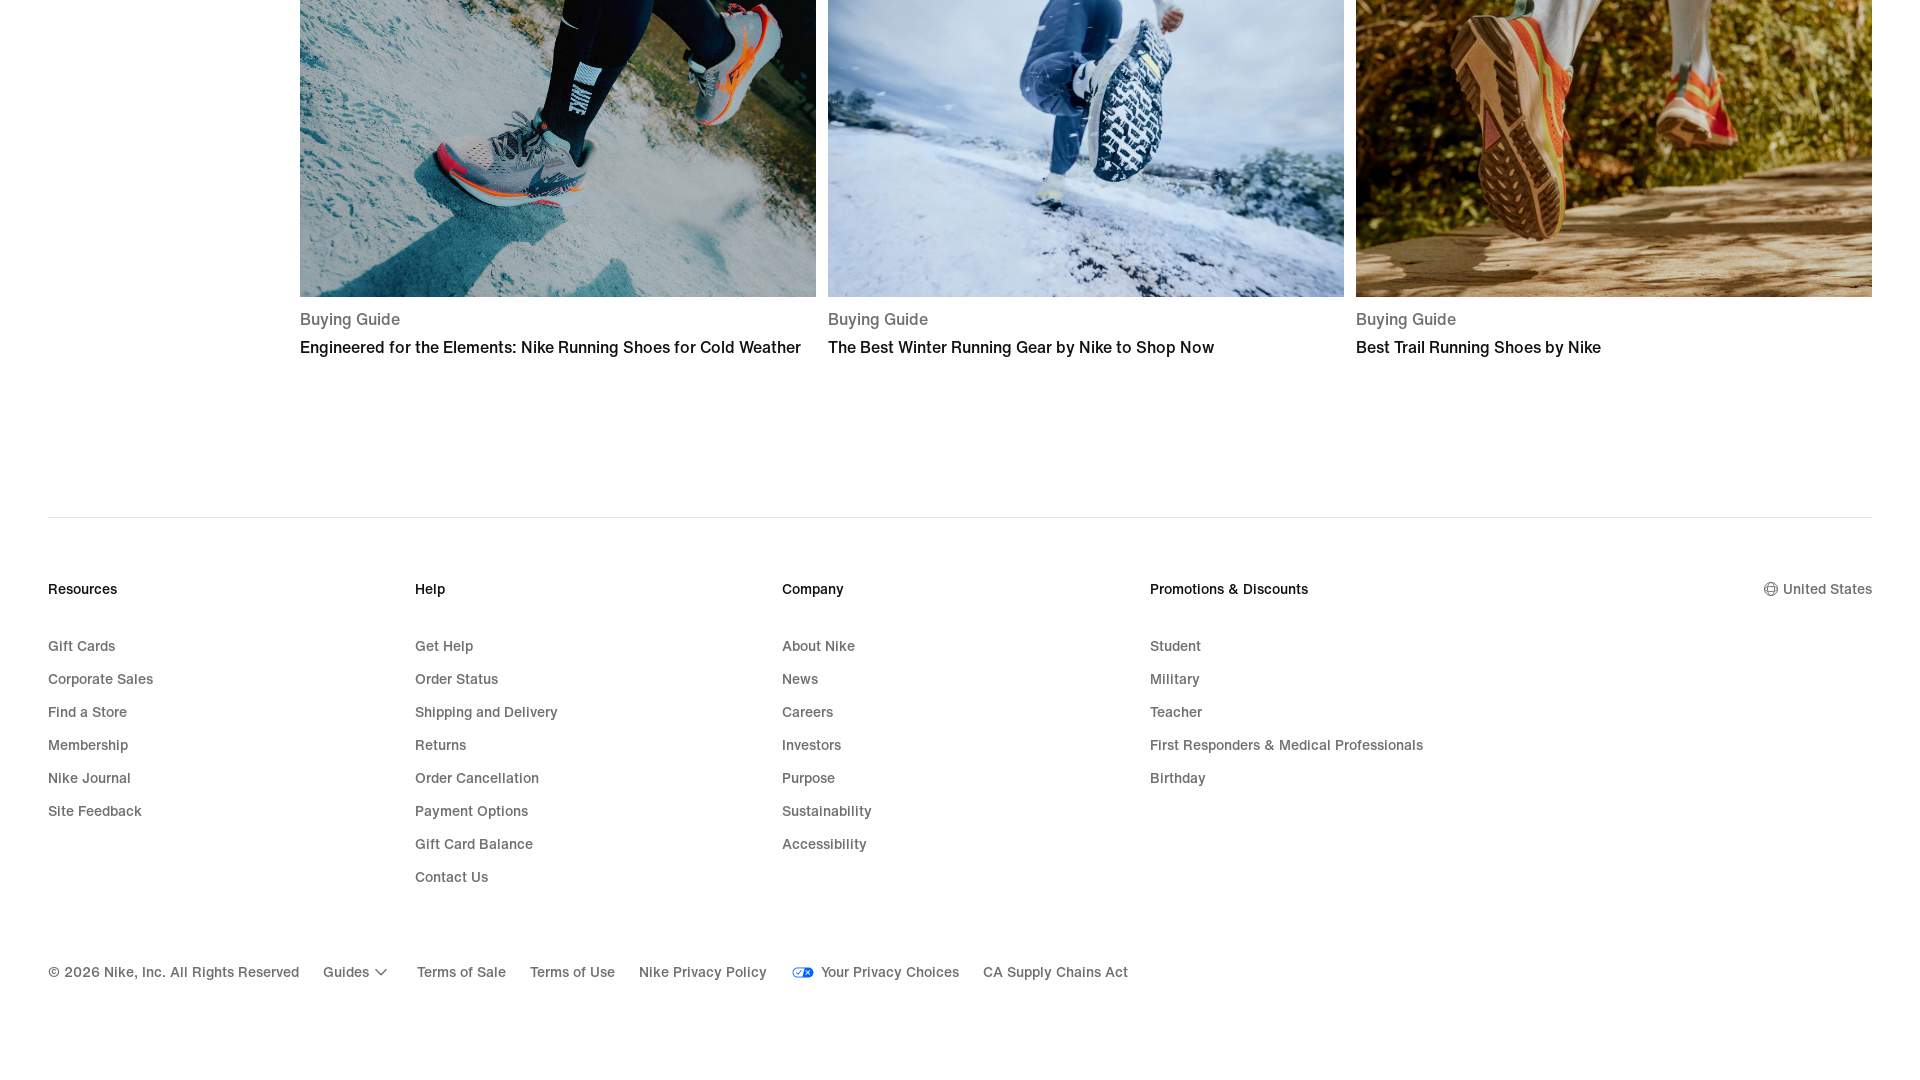

Scrolled to position 20300px
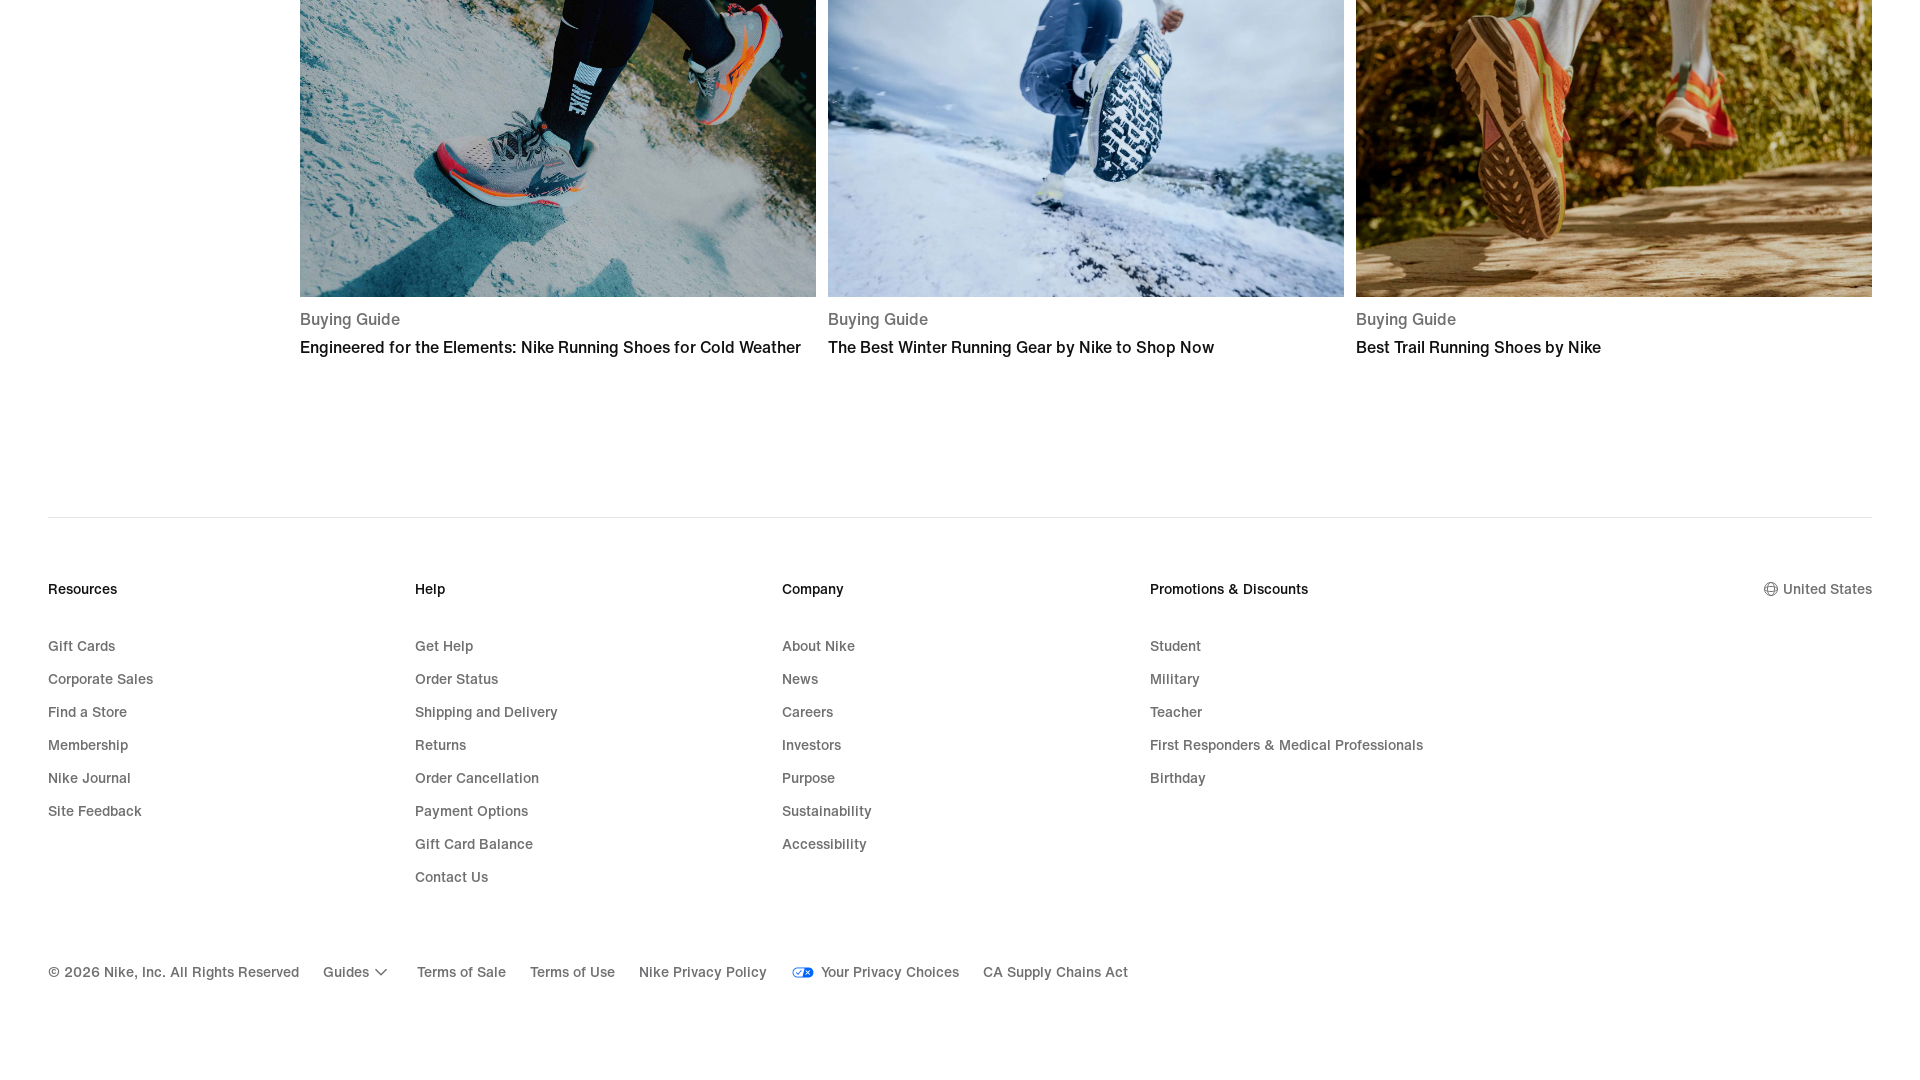

Waited 3 seconds for content to load
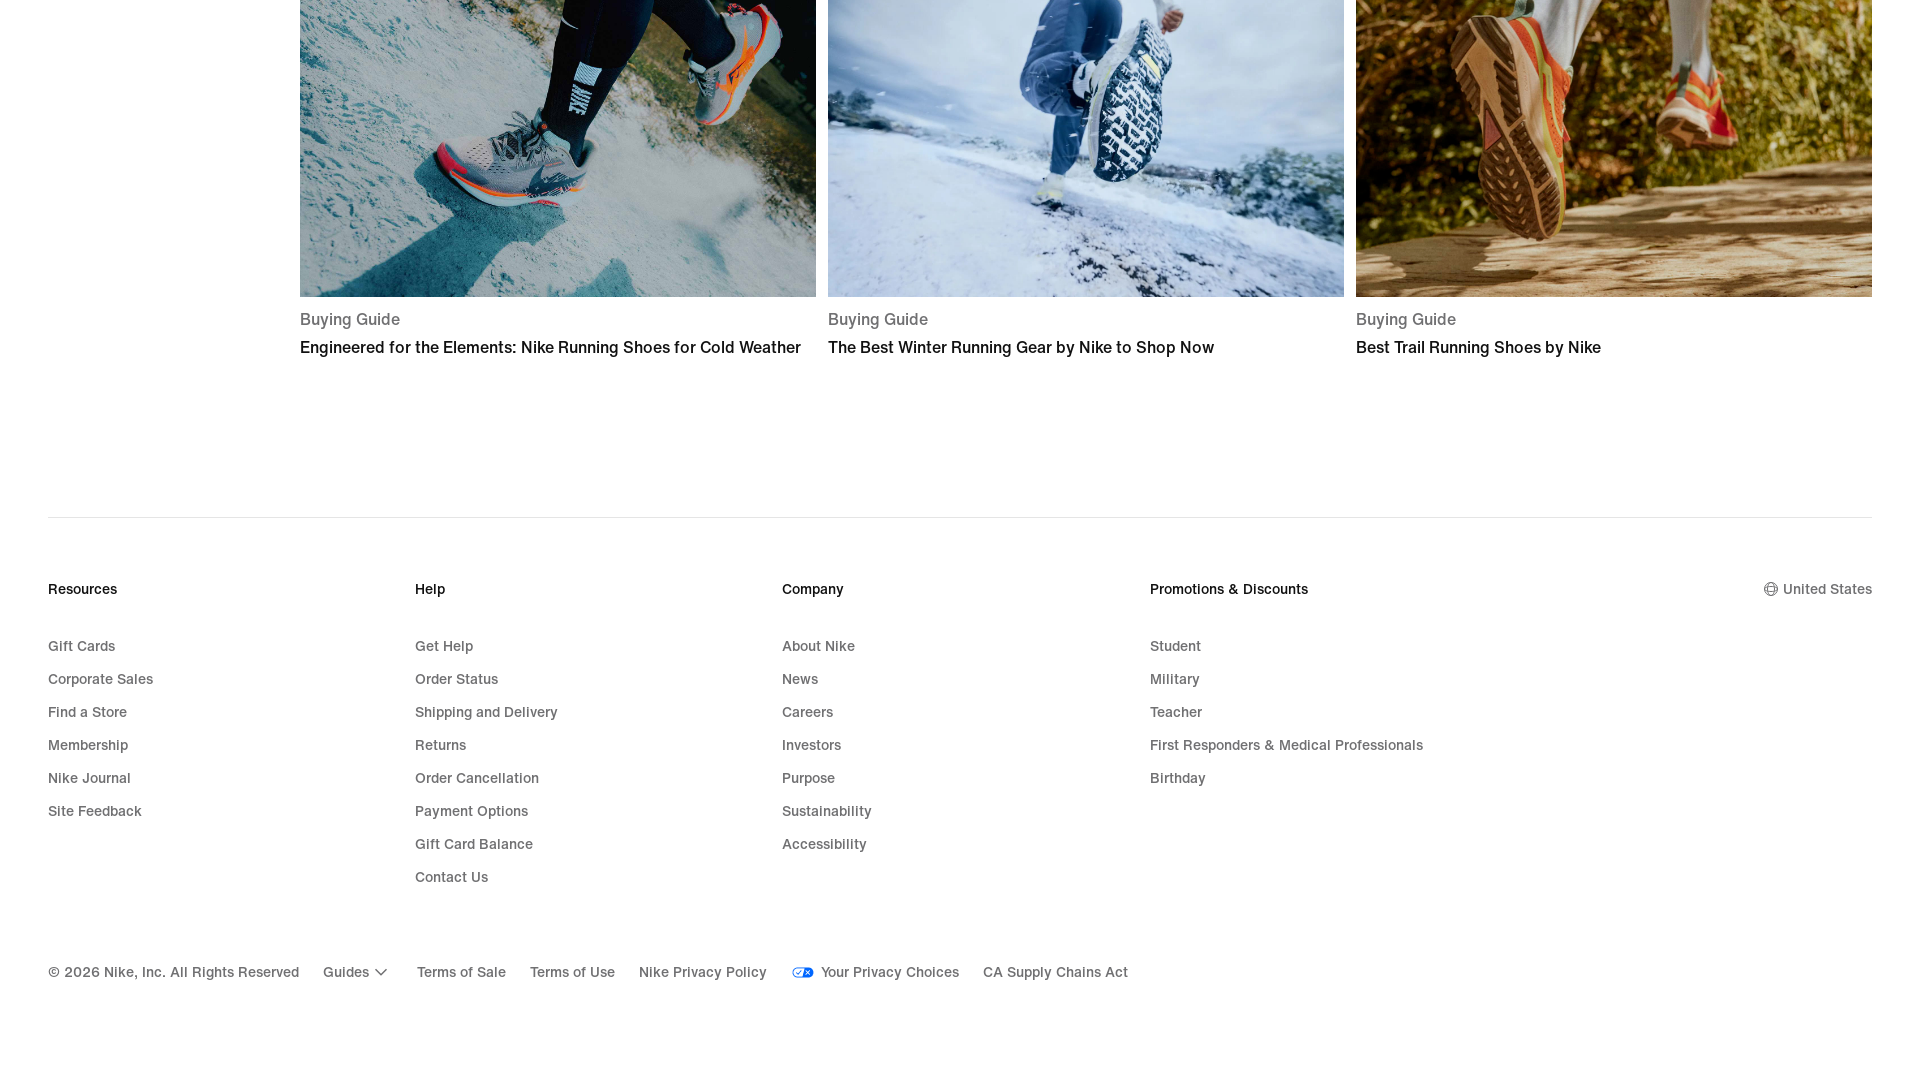

Re-evaluated page height
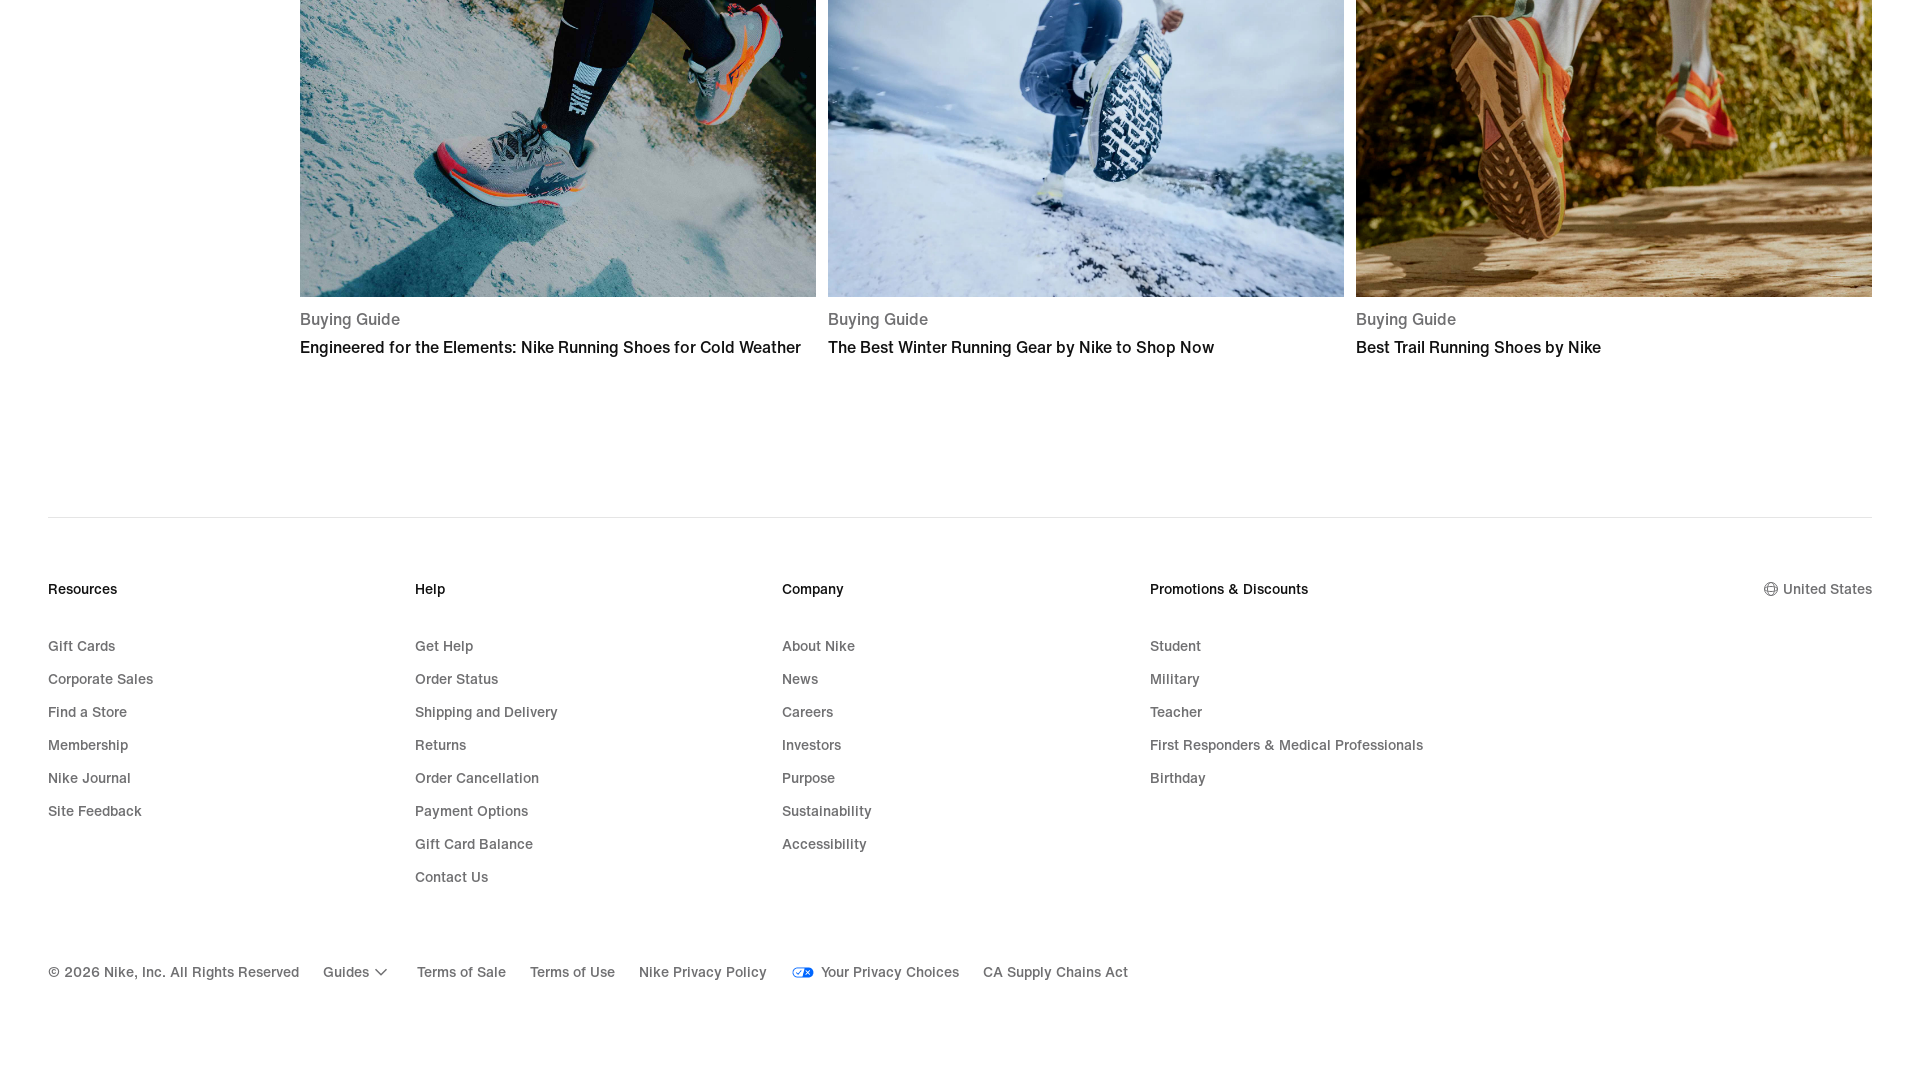

Waited final 3 seconds for all content to load
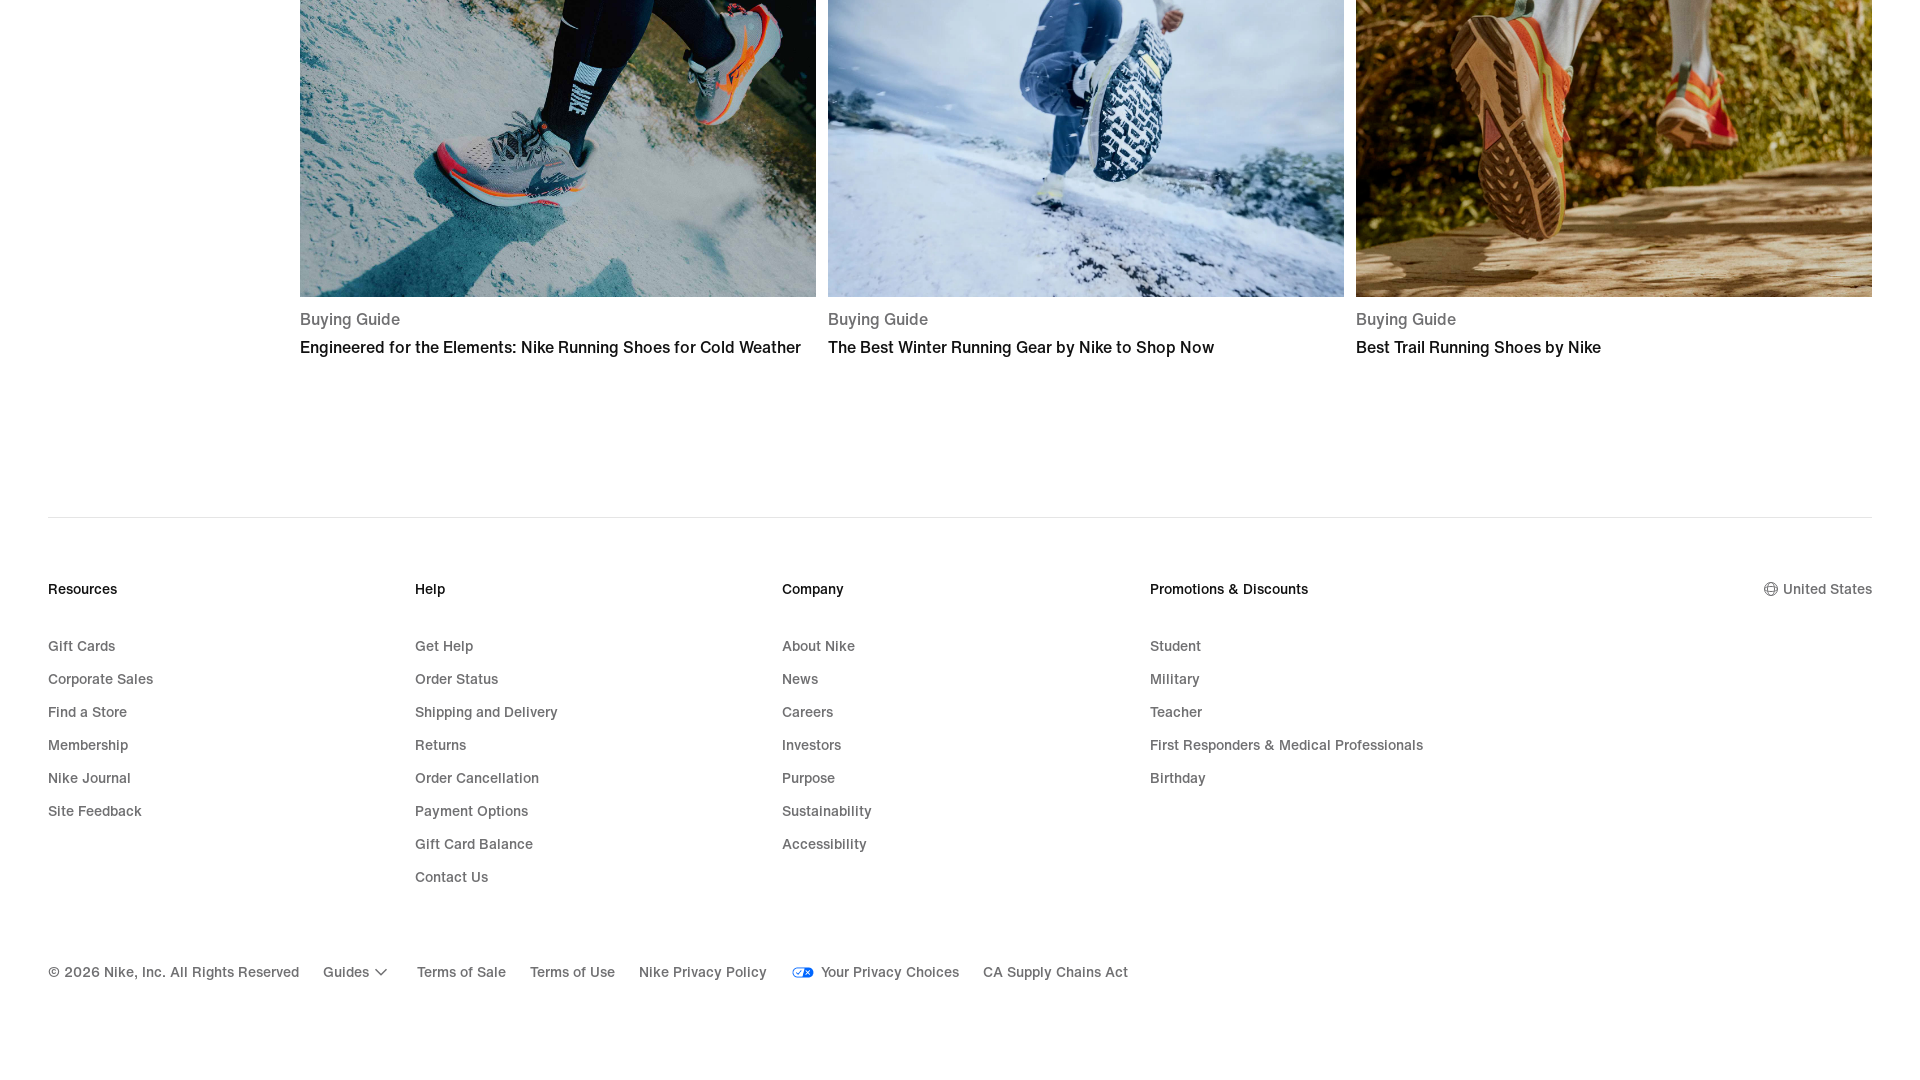

Product cards loaded and visible
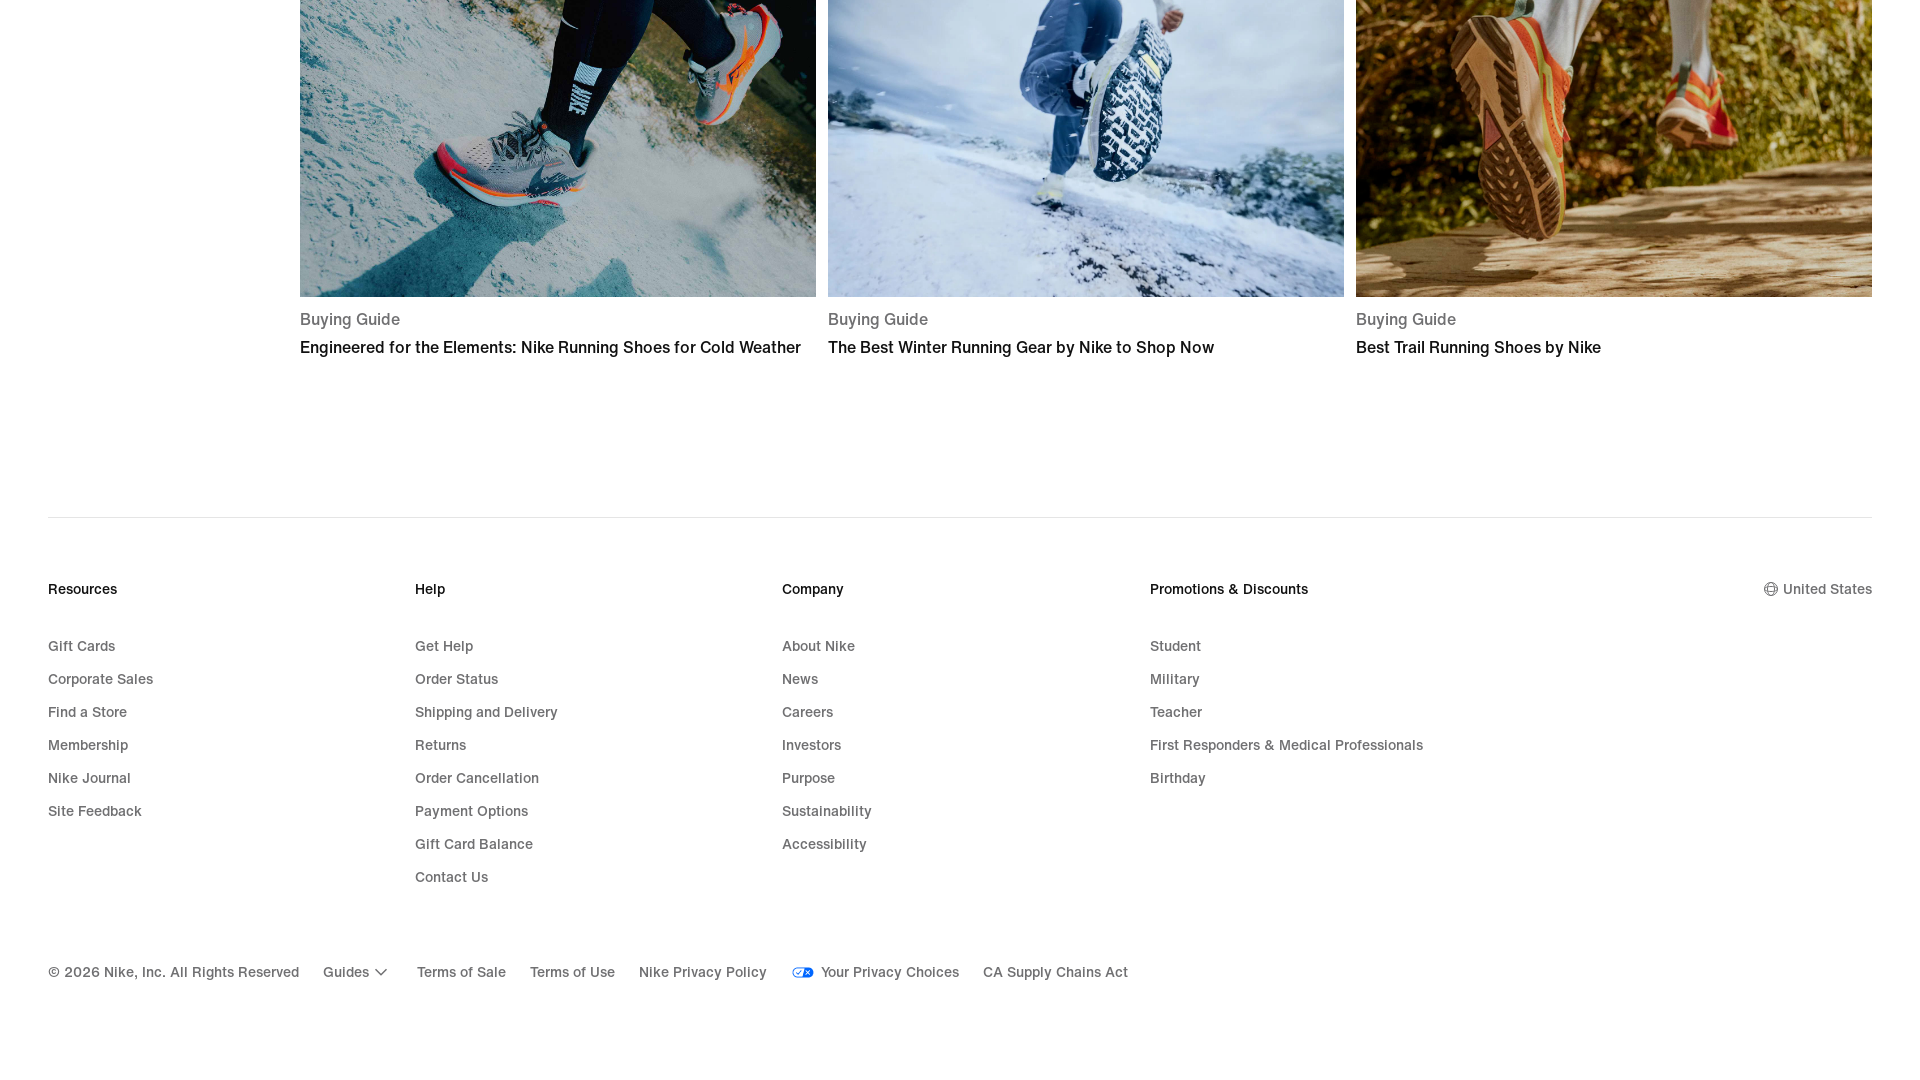

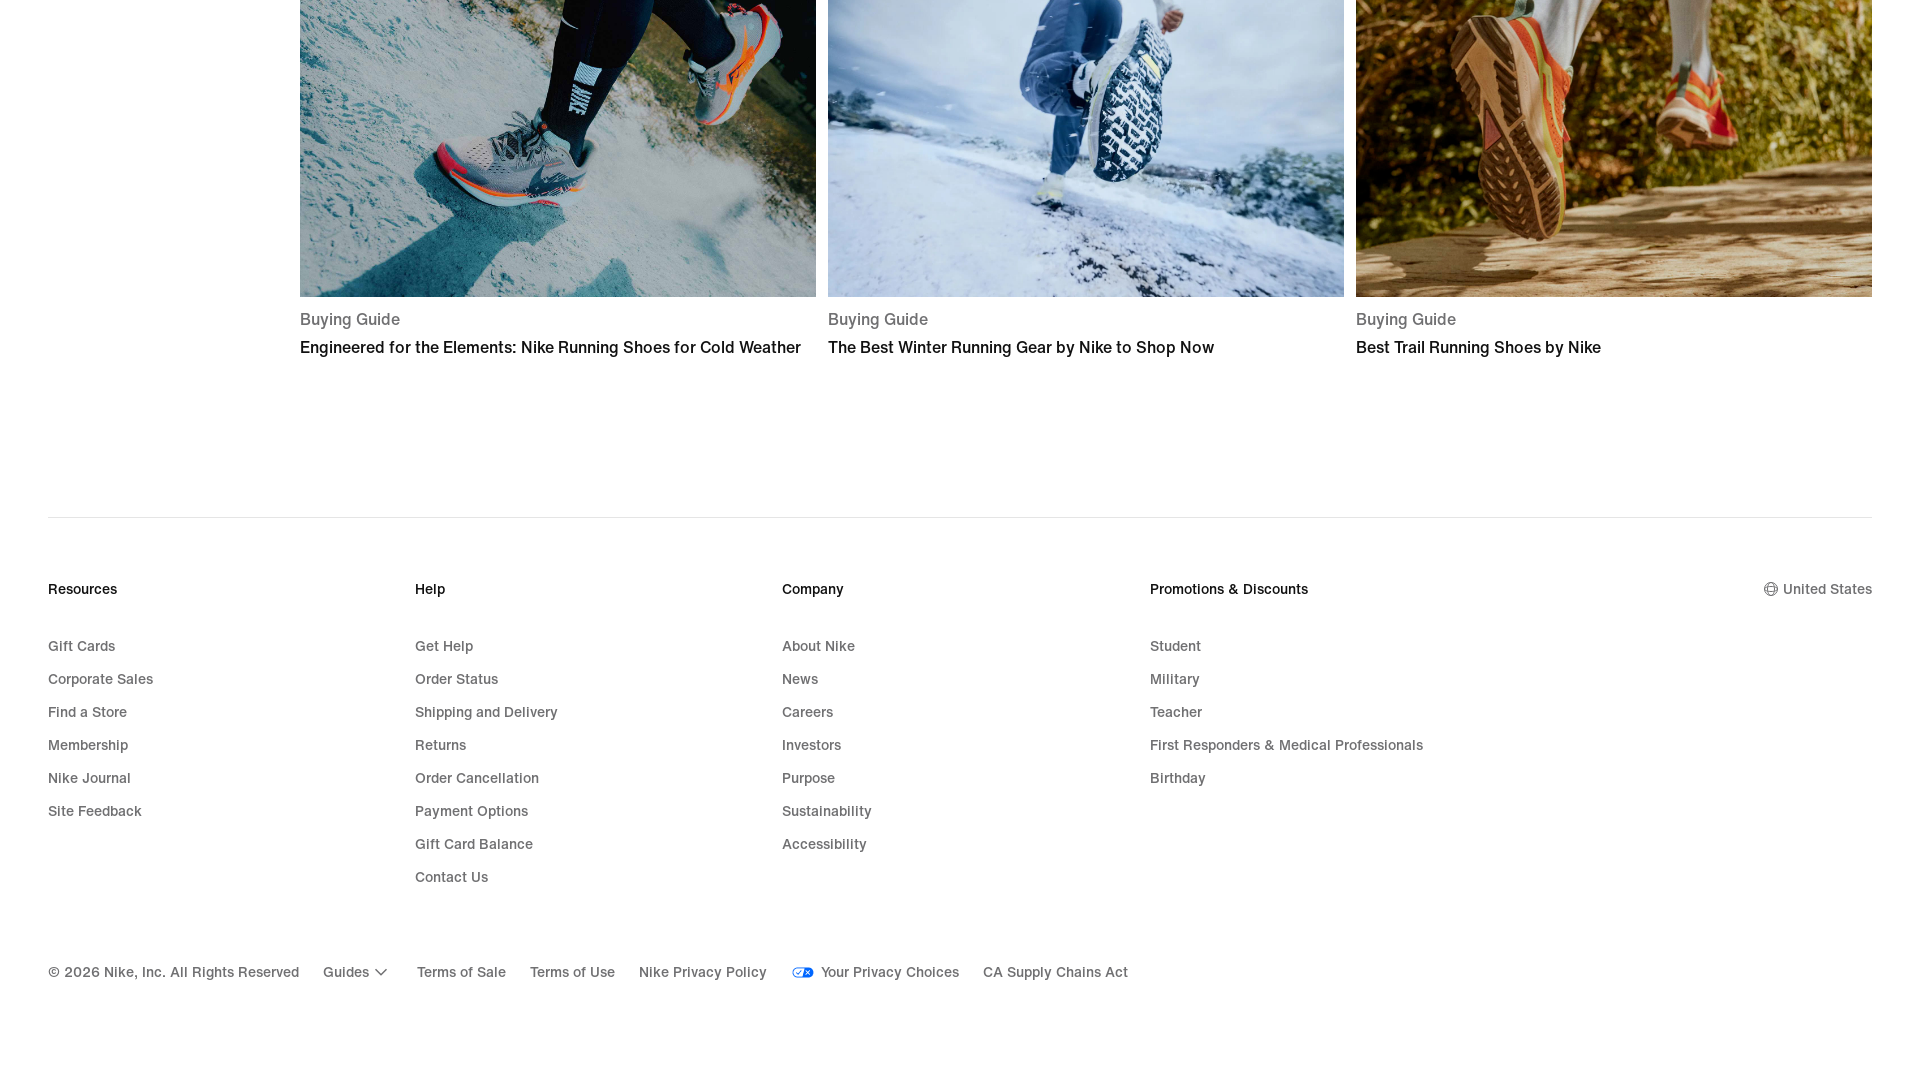